Plays a math game by solving arithmetic problems and clicking correct or wrong buttons based on whether the displayed result matches the calculated answer

Starting URL: https://tbot.xyz/math/#eyJ1Ijo1NzA5MzQ3ODAsIm4iOiJWaWN0b3IgViIsImciOiJNYXRoQmF0dGxlIiwiY2kiOiItNjY2NTk2MDgzMDUxOTUxMTMyMiIsImkiOiJCUUFBQU5wWkJnQ3MyNUFNRHBHMEZqTHZSQTgifWM1YmE5N2JhMjJkNWVjMmQzNTFlODIxOGJlOTI1Y2Ri?tgShareScoreUrl=tg%3A%2F%2Fshare_game_score%3Fhash%3DRThpeX3mTidU_nwDB_3UWpIwvPHnB7P2f7mBMd-5KjI

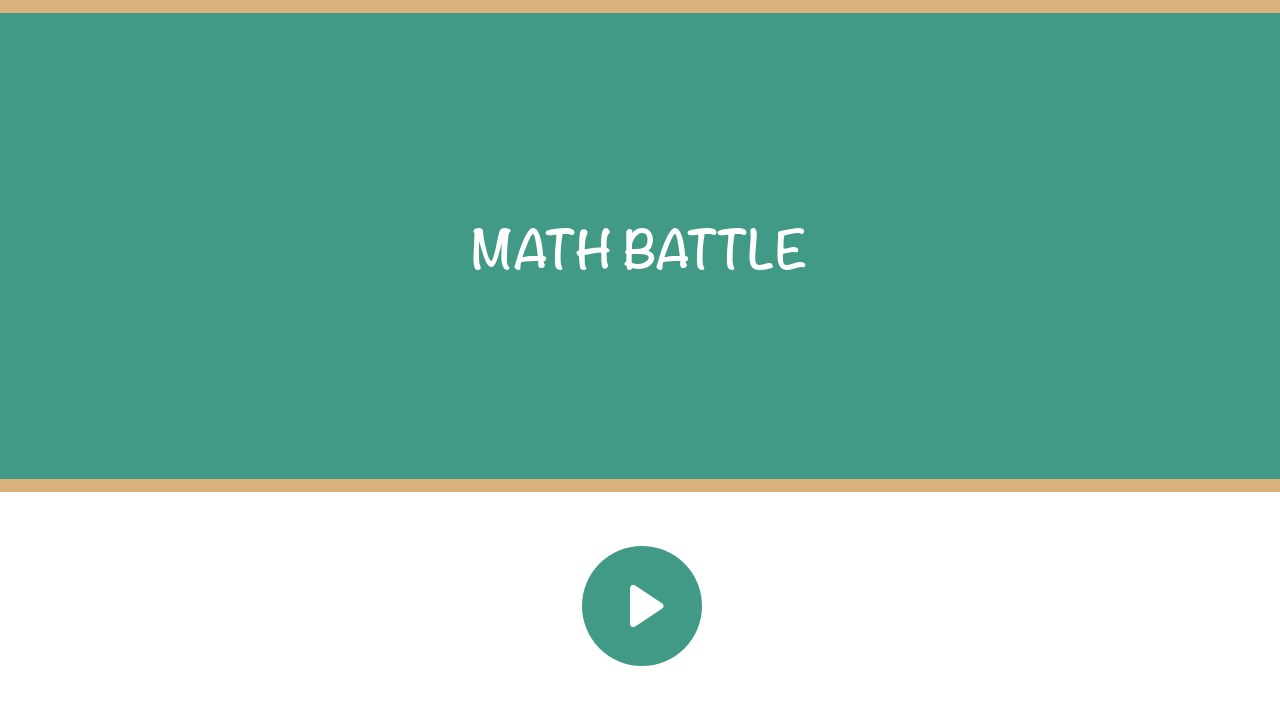

Clicked correct button to start the game at (642, 606) on #button_correct
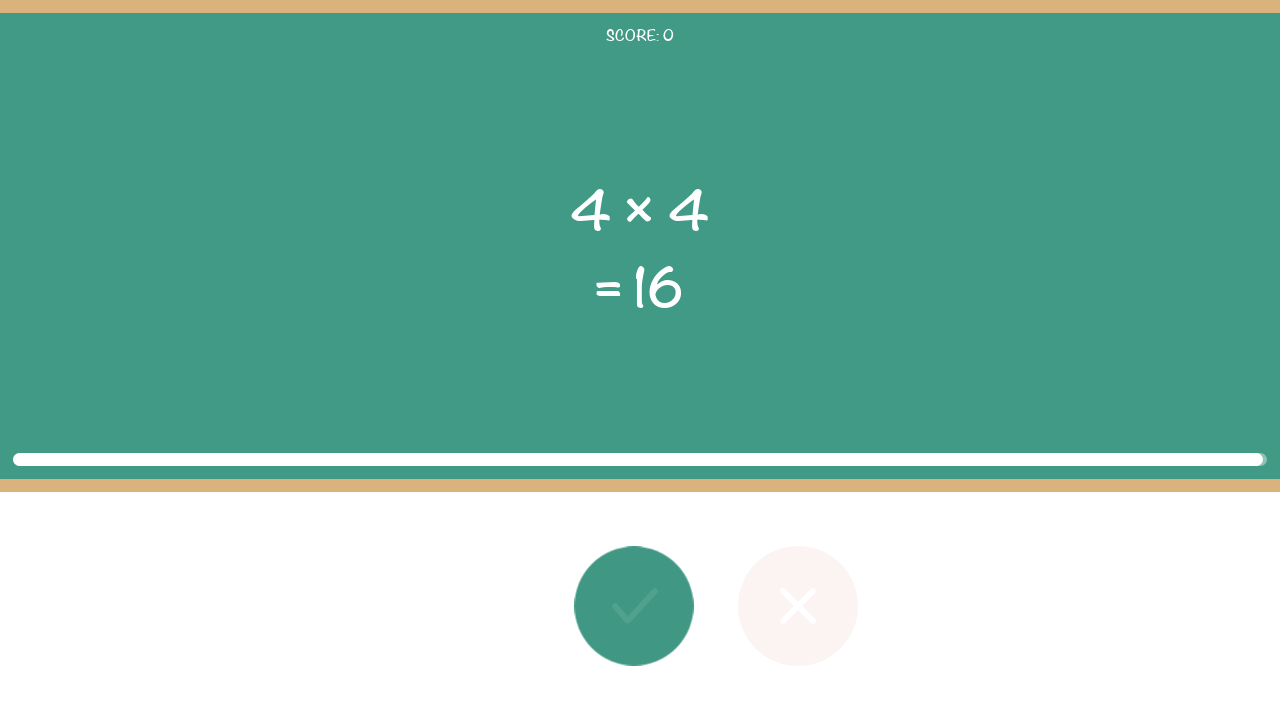

Retrieved first operand: 4
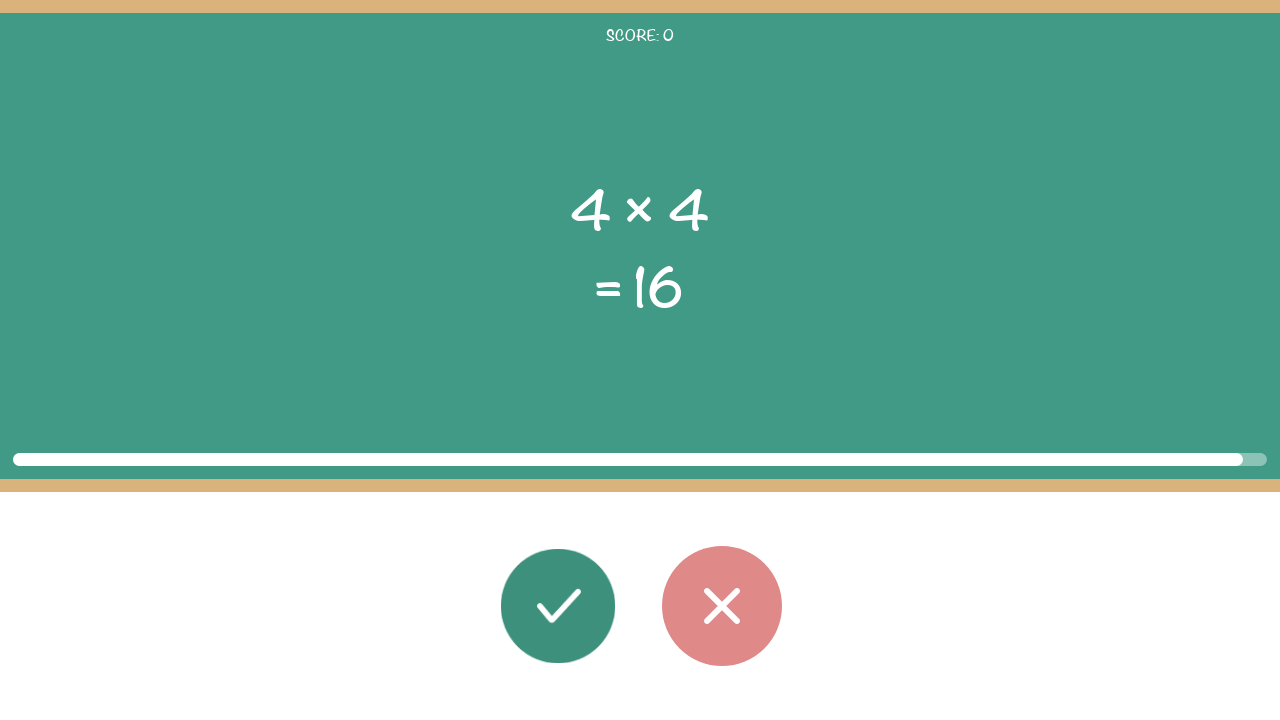

Retrieved operator: ×
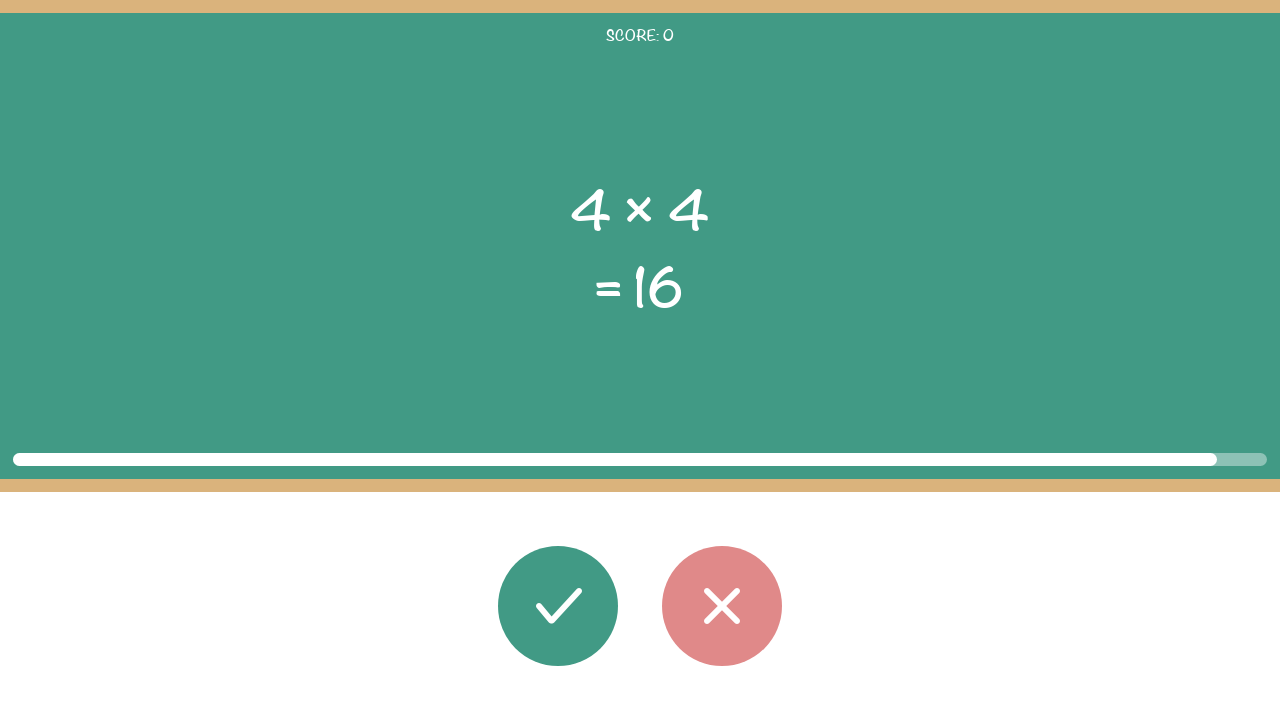

Retrieved second operand: 4
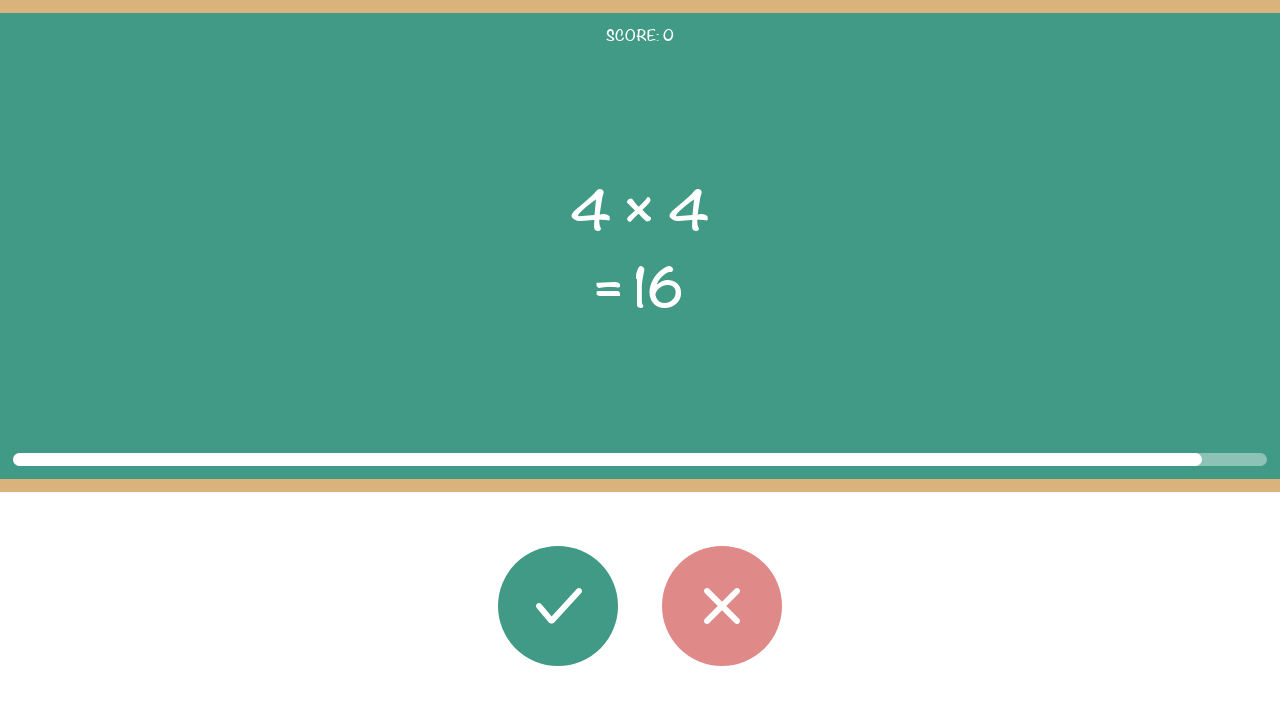

Retrieved displayed result: 16
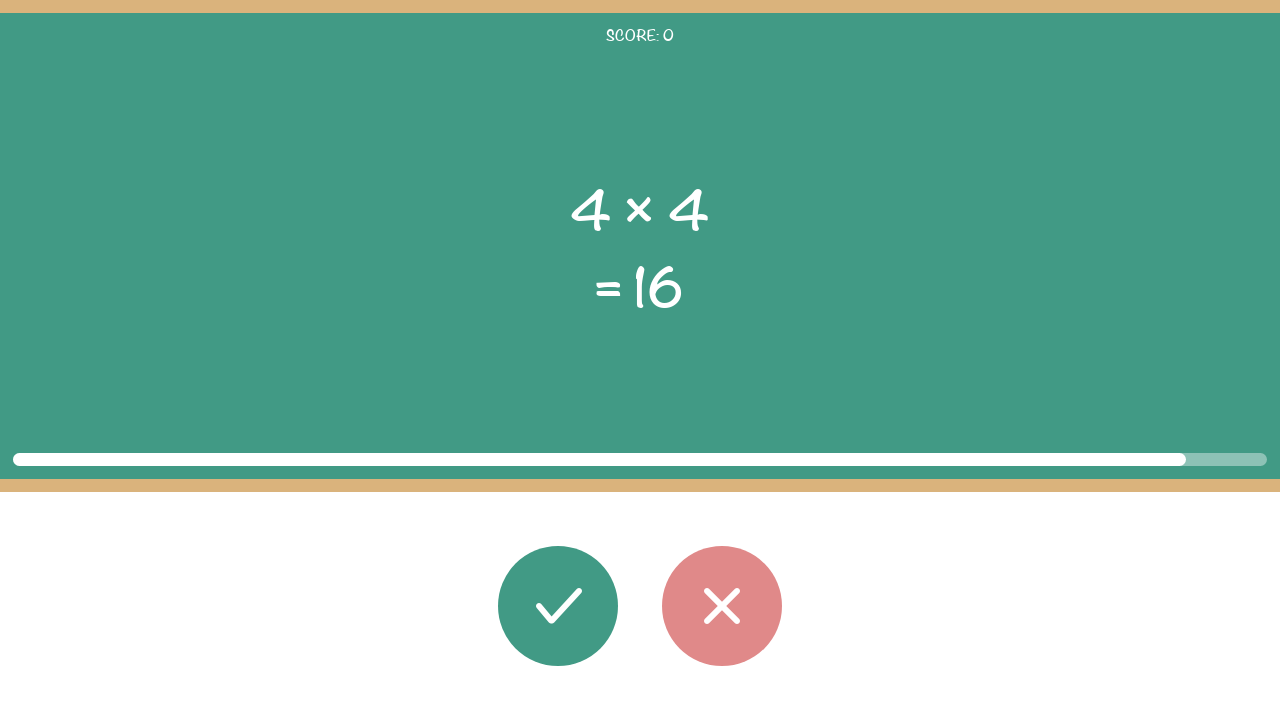

Calculated correct result: 16 for 4 × 4
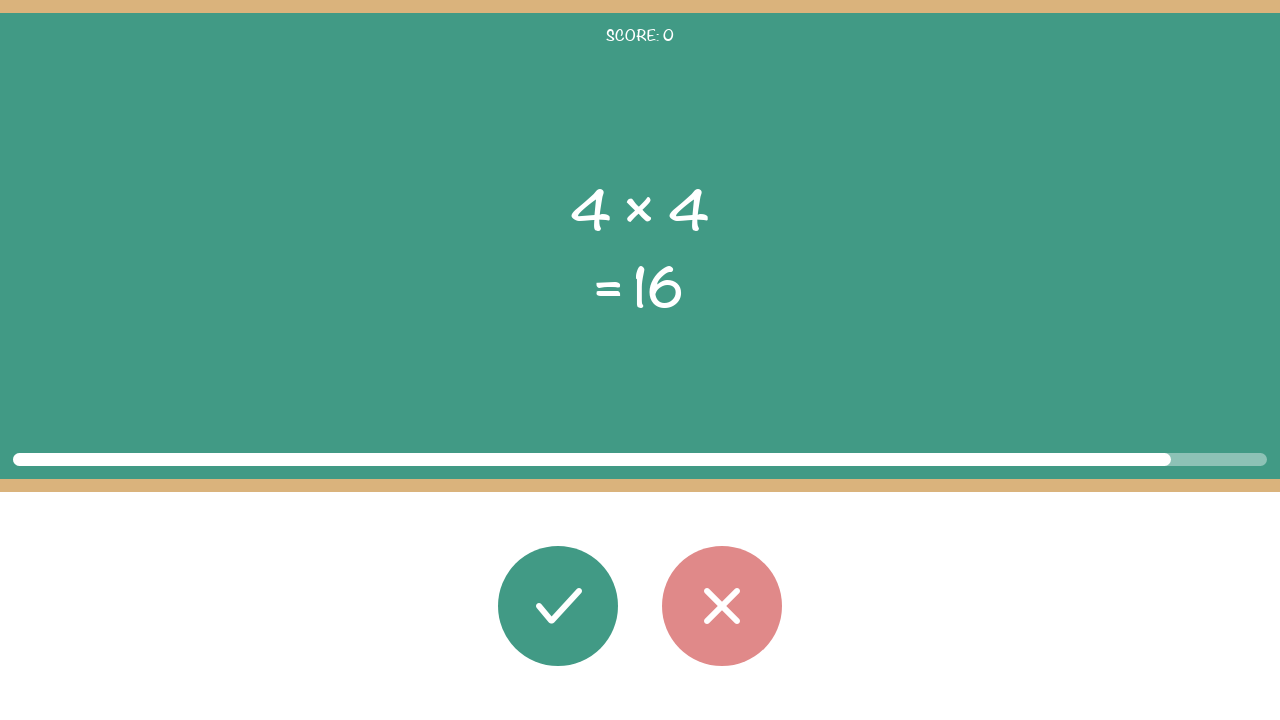

Clicked correct button - result matches (round 1/50) at (558, 606) on #button_correct
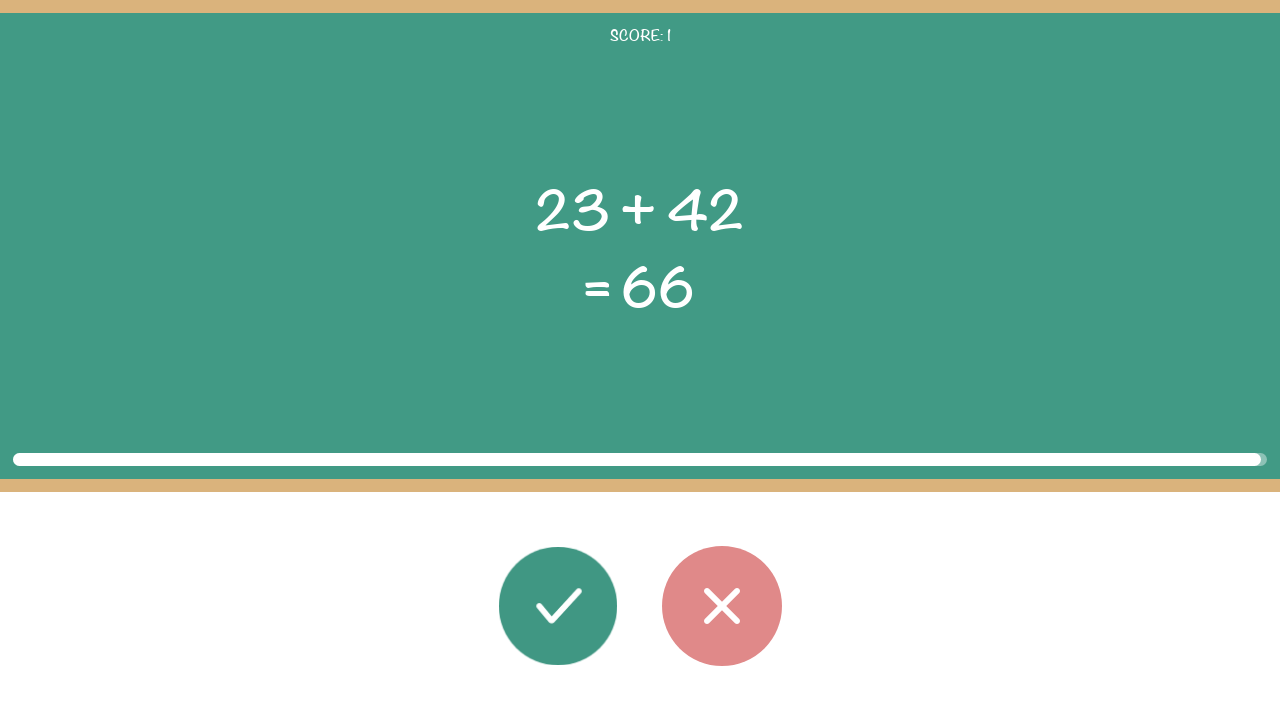

Retrieved first operand: 23
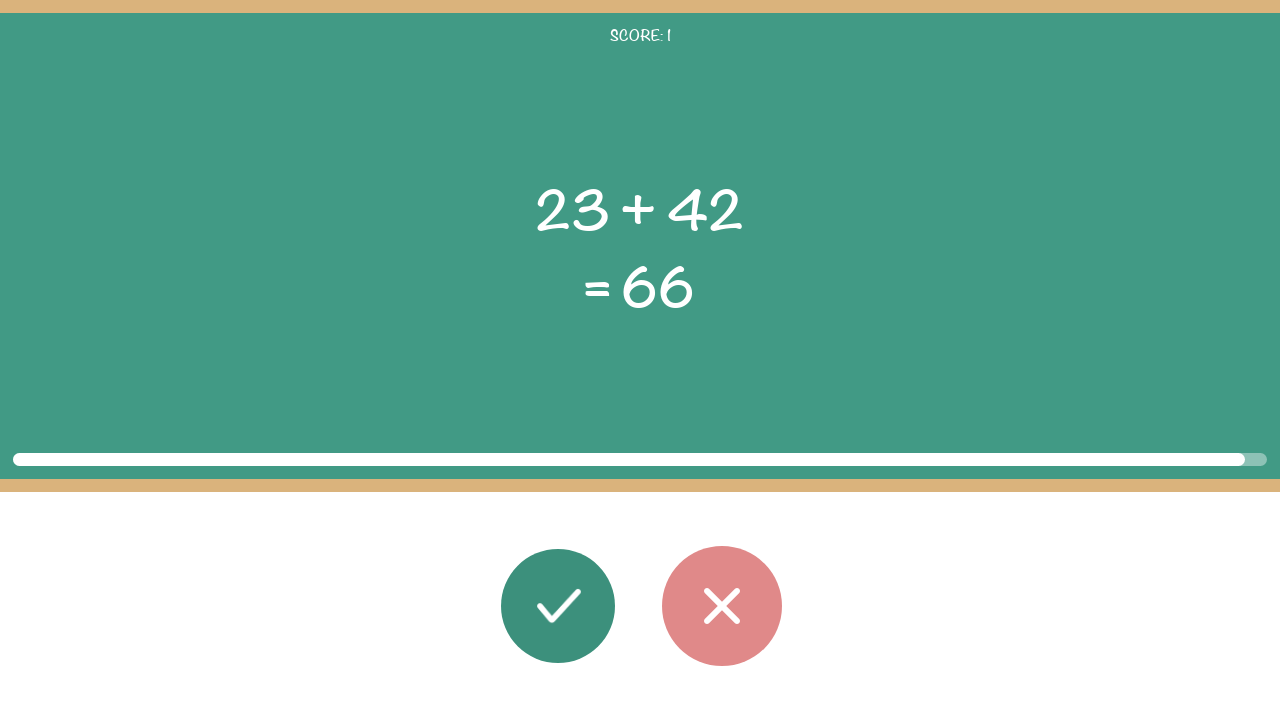

Retrieved operator: +
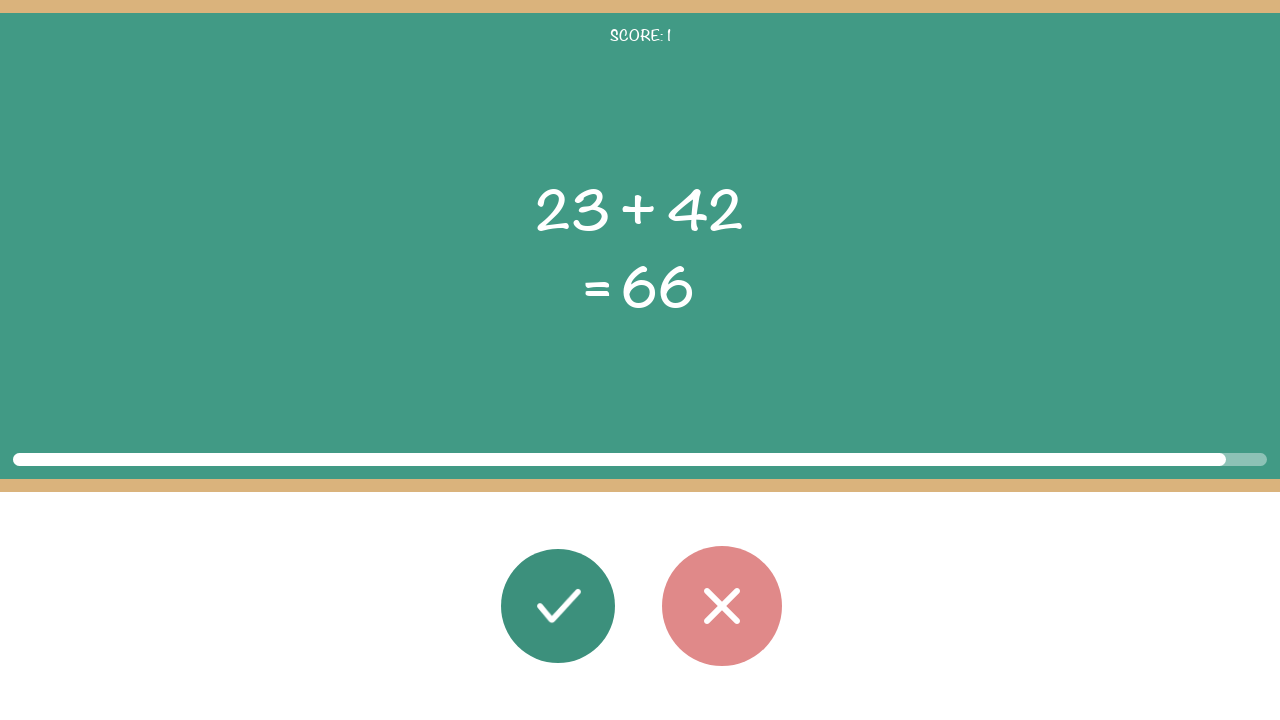

Retrieved second operand: 42
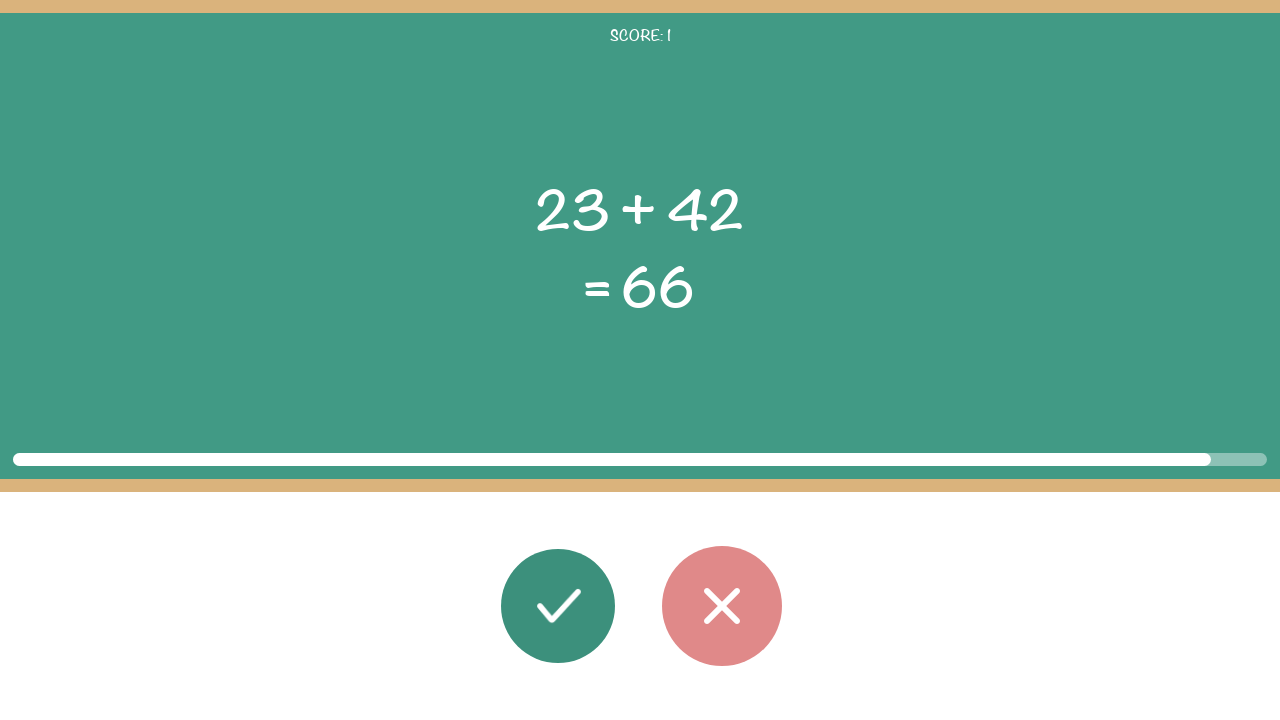

Retrieved displayed result: 66
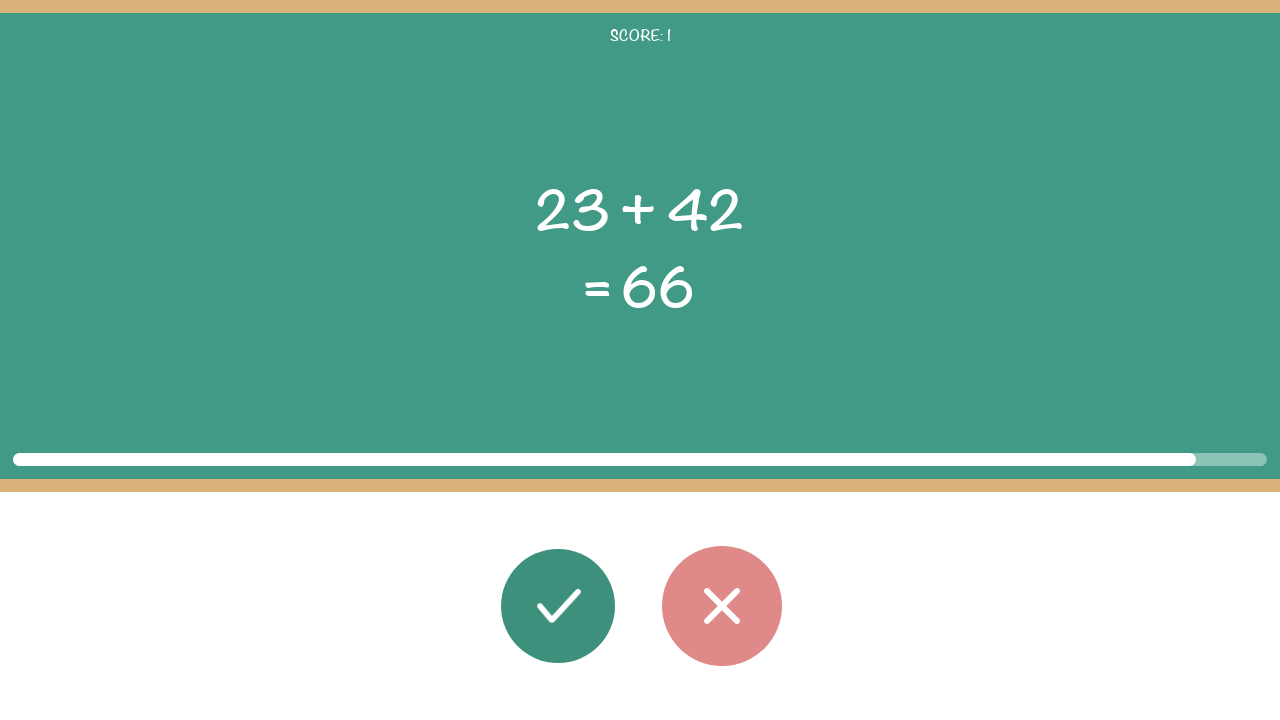

Calculated correct result: 65 for 23 + 42
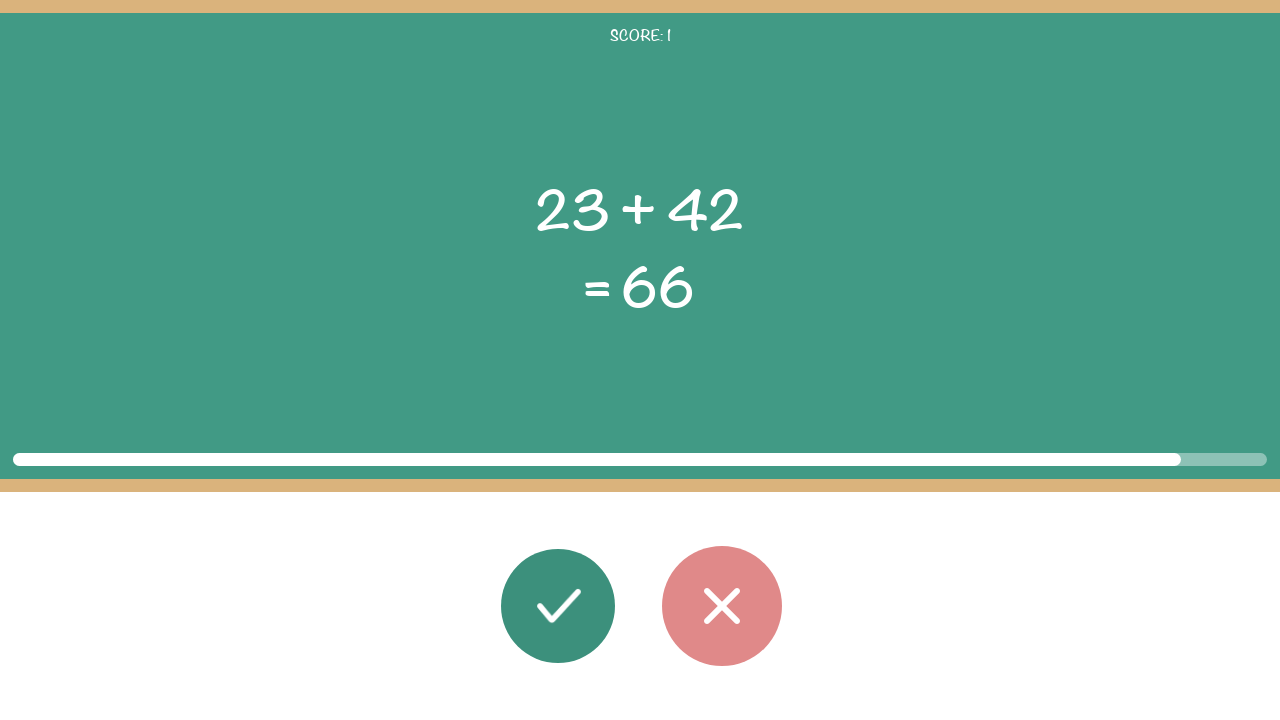

Clicked wrong button - result does not match (round 2/50) at (722, 606) on #button_wrong
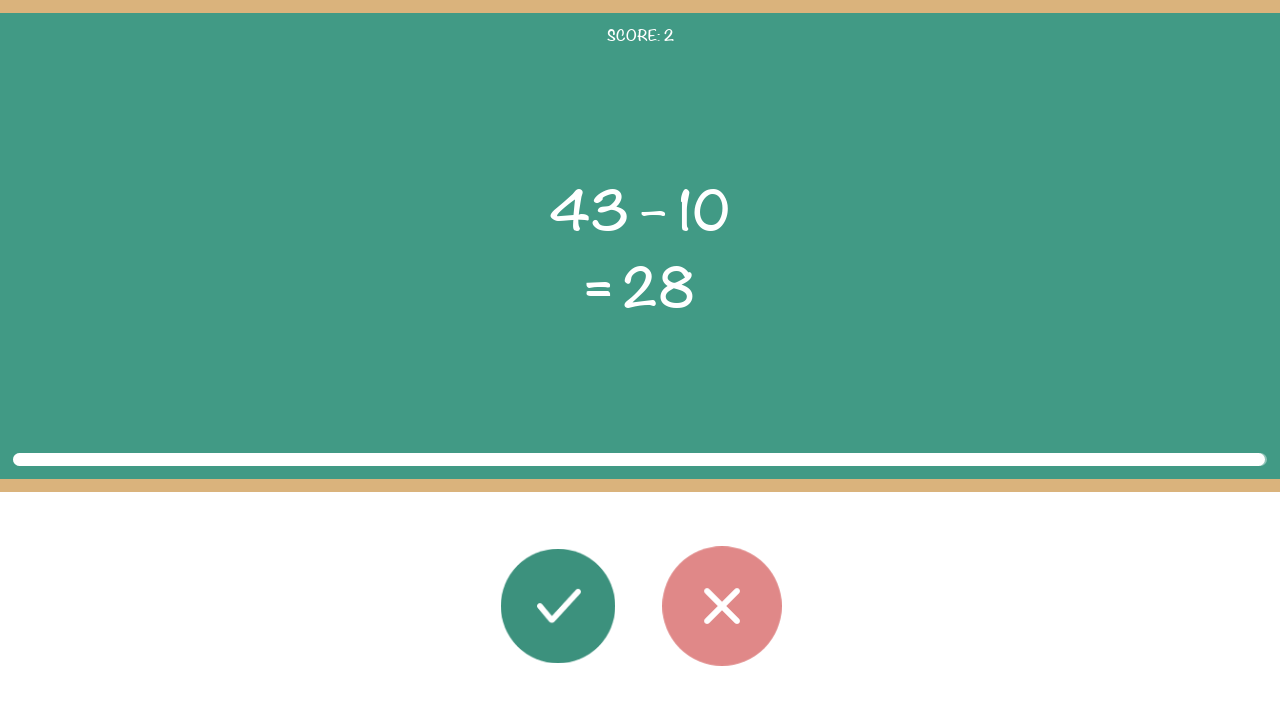

Retrieved first operand: 43
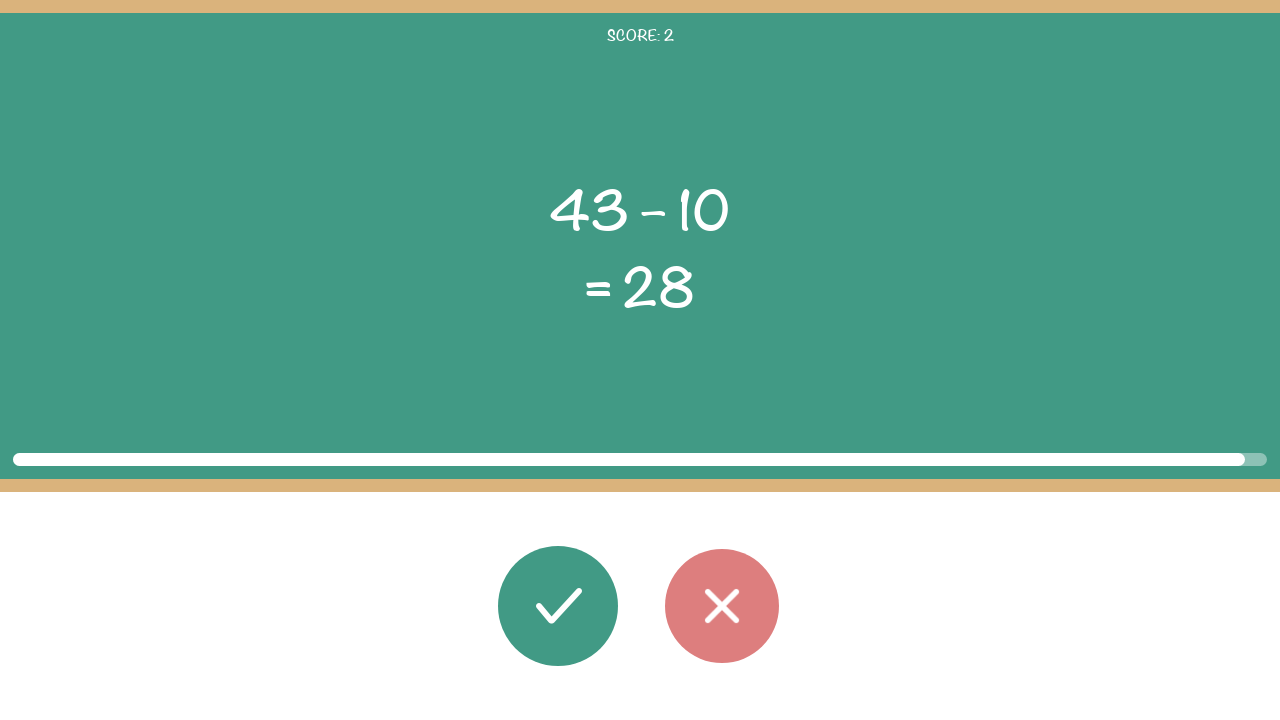

Retrieved operator: –
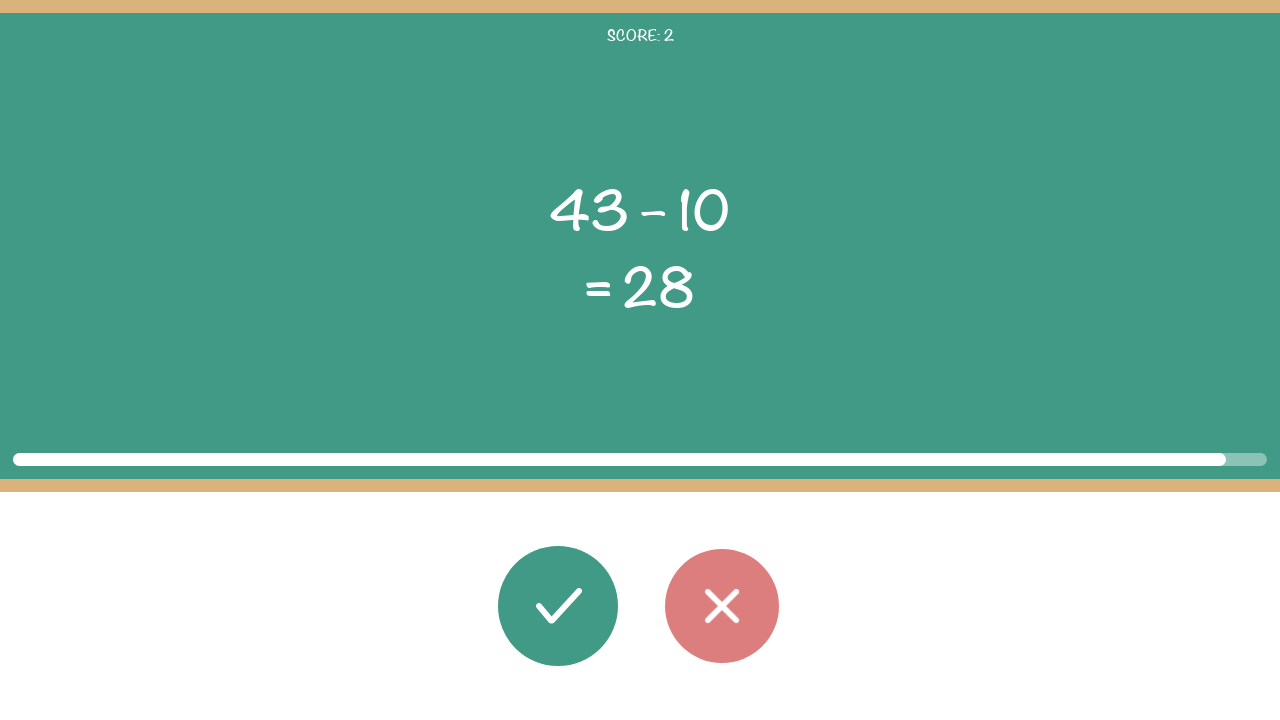

Retrieved second operand: 10
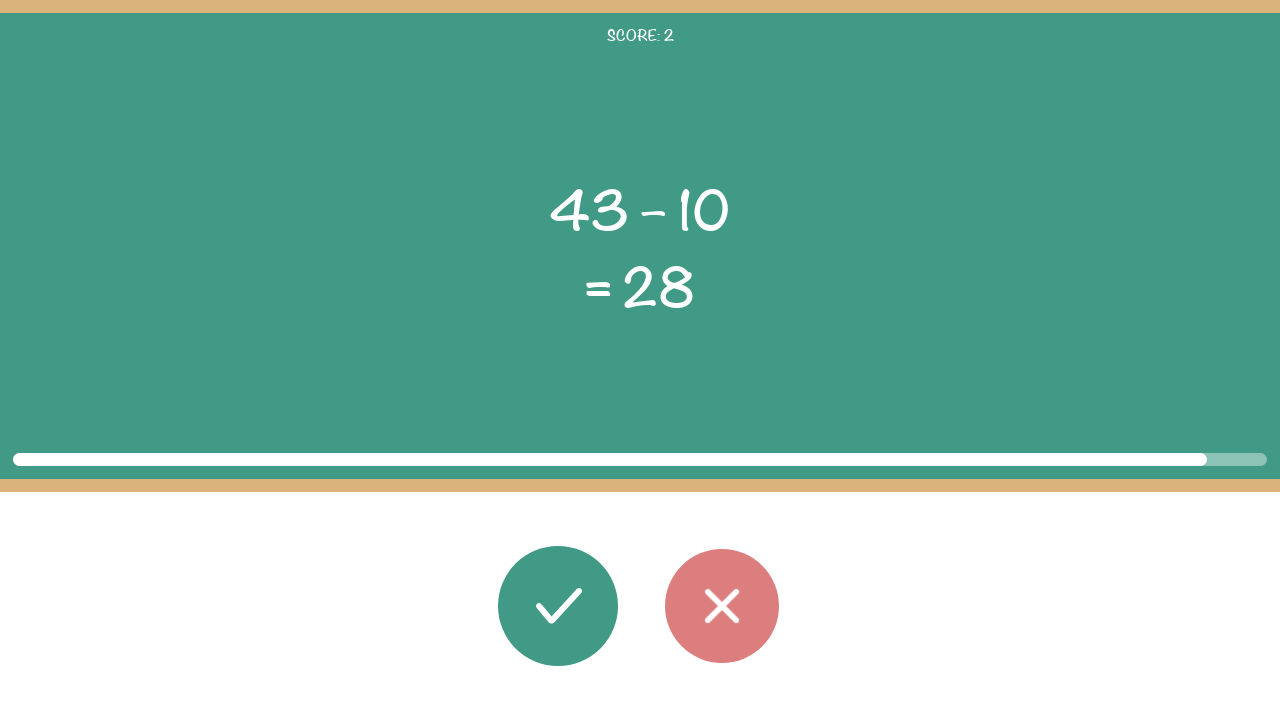

Retrieved displayed result: 28
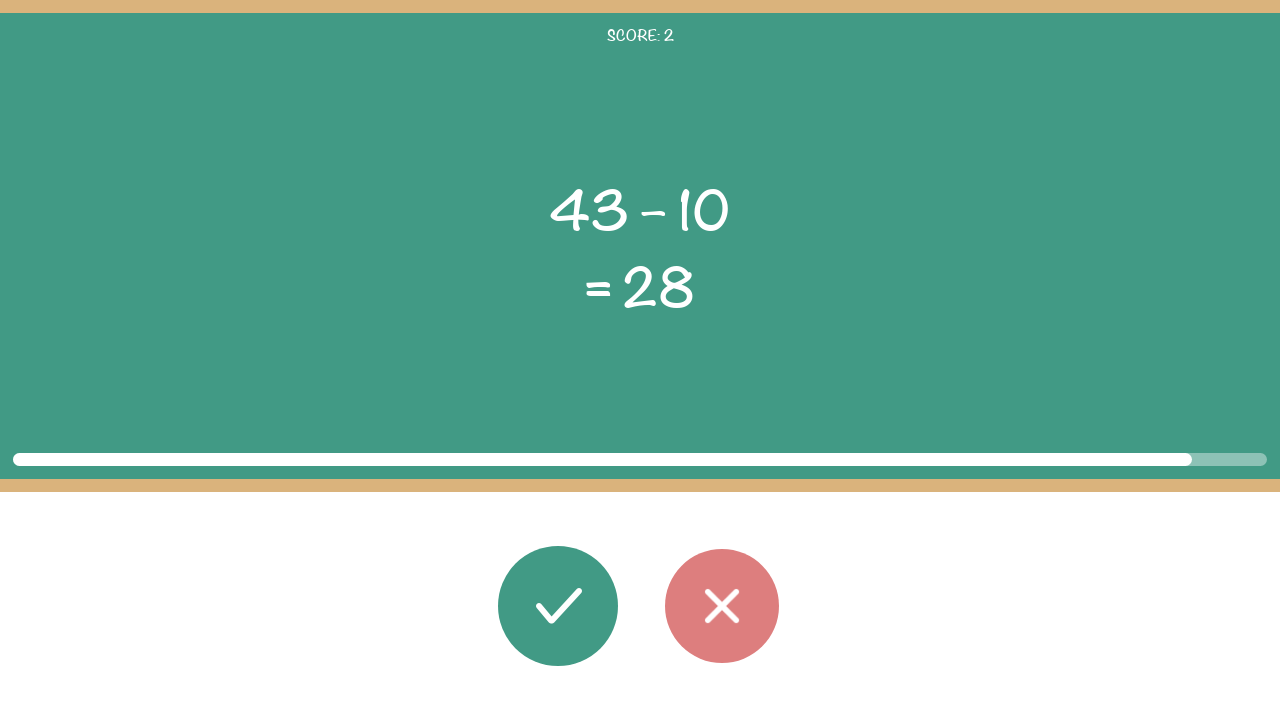

Calculated correct result: 33 for 43 – 10
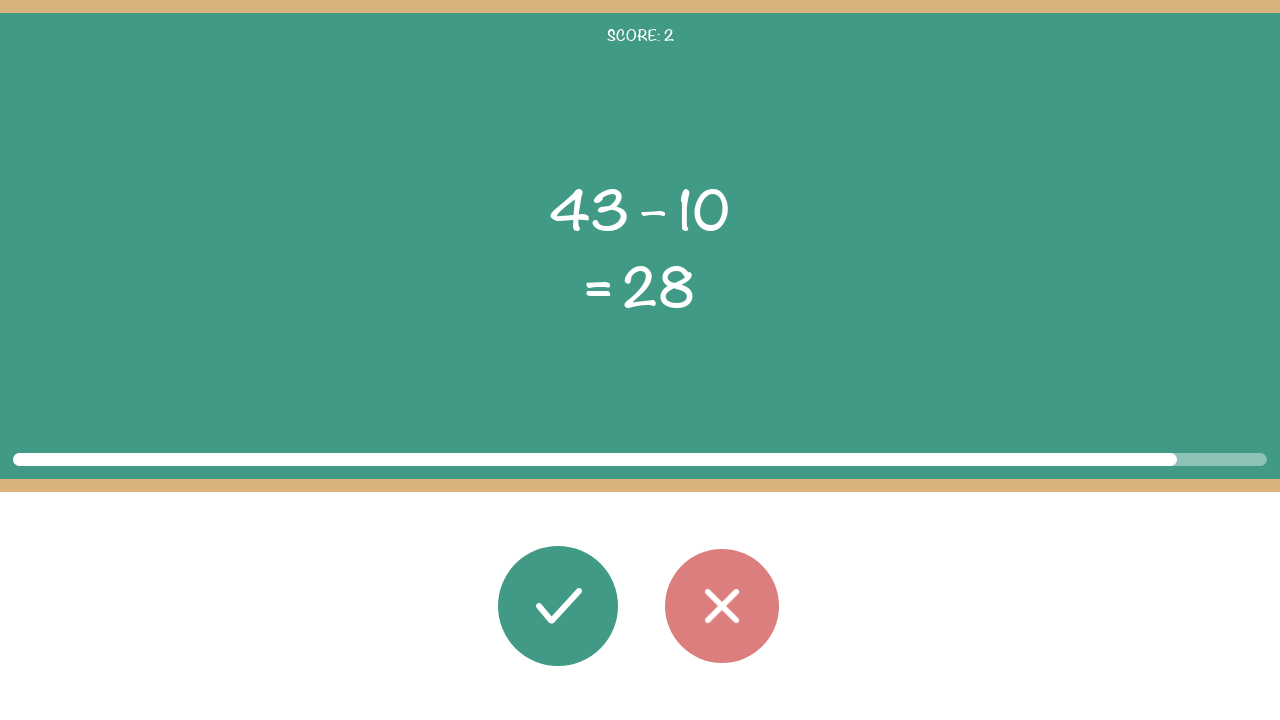

Clicked wrong button - result does not match (round 3/50) at (722, 606) on #button_wrong
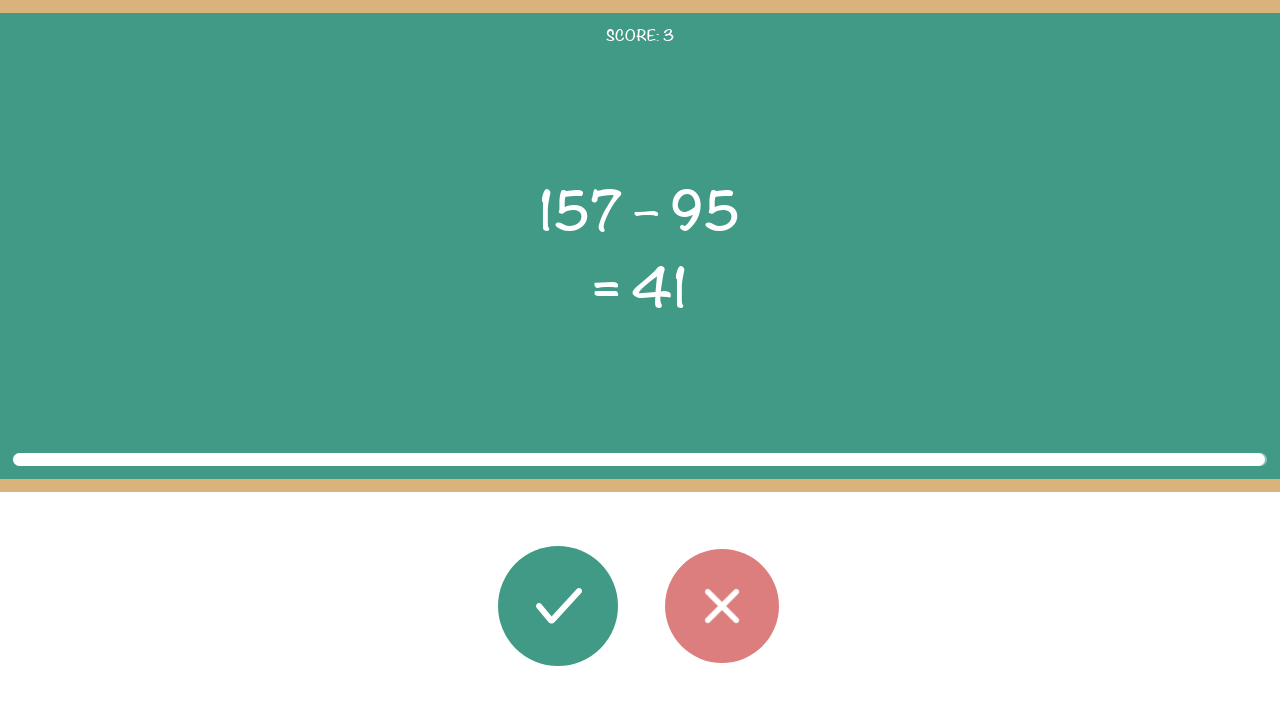

Retrieved first operand: 157
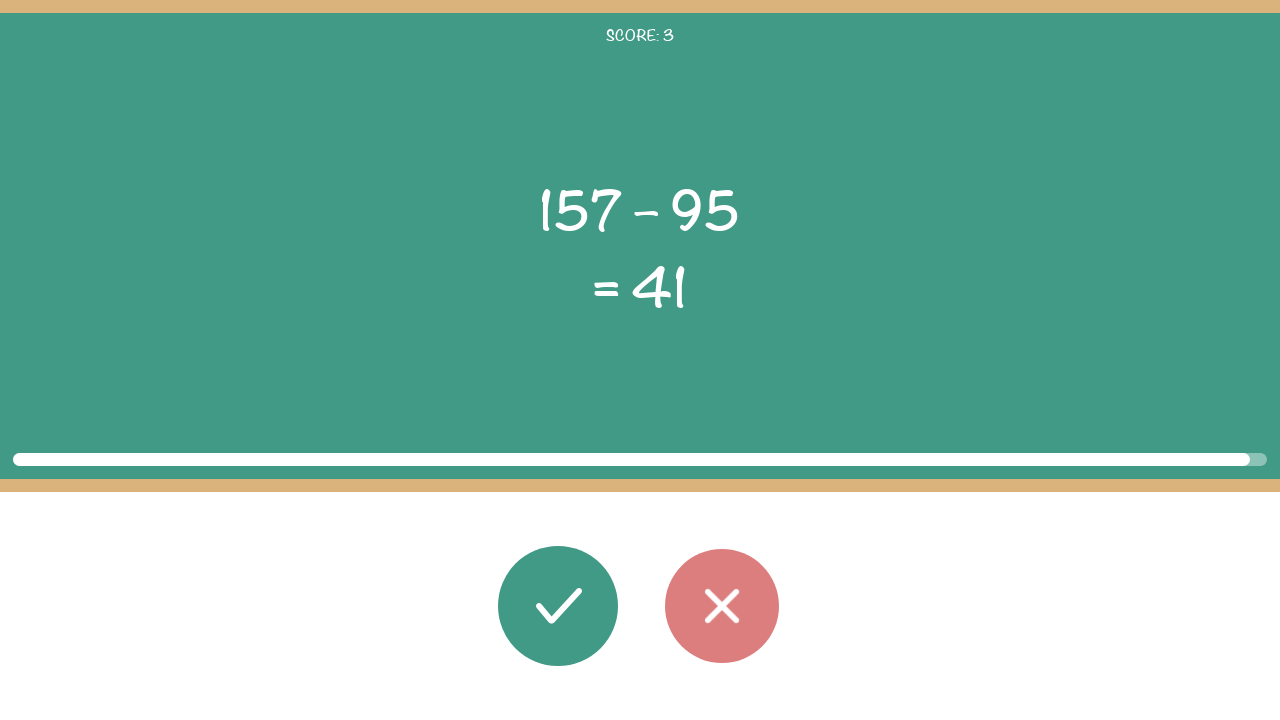

Retrieved operator: –
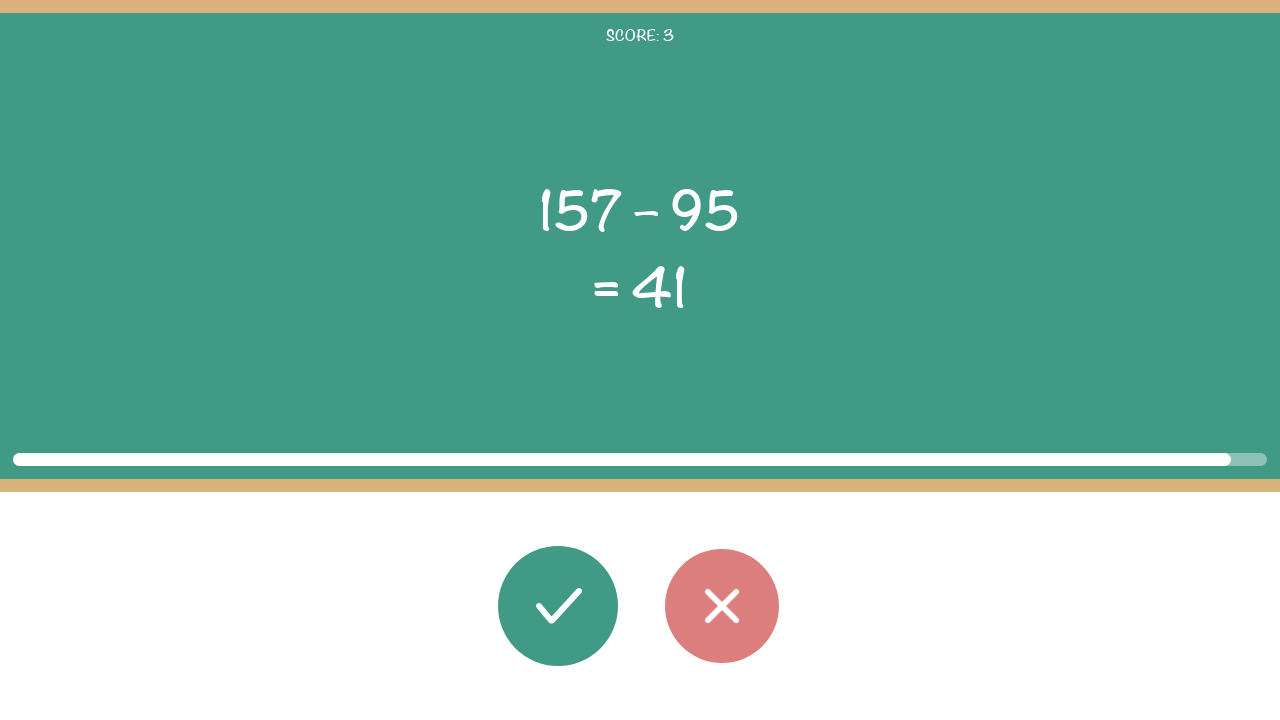

Retrieved second operand: 95
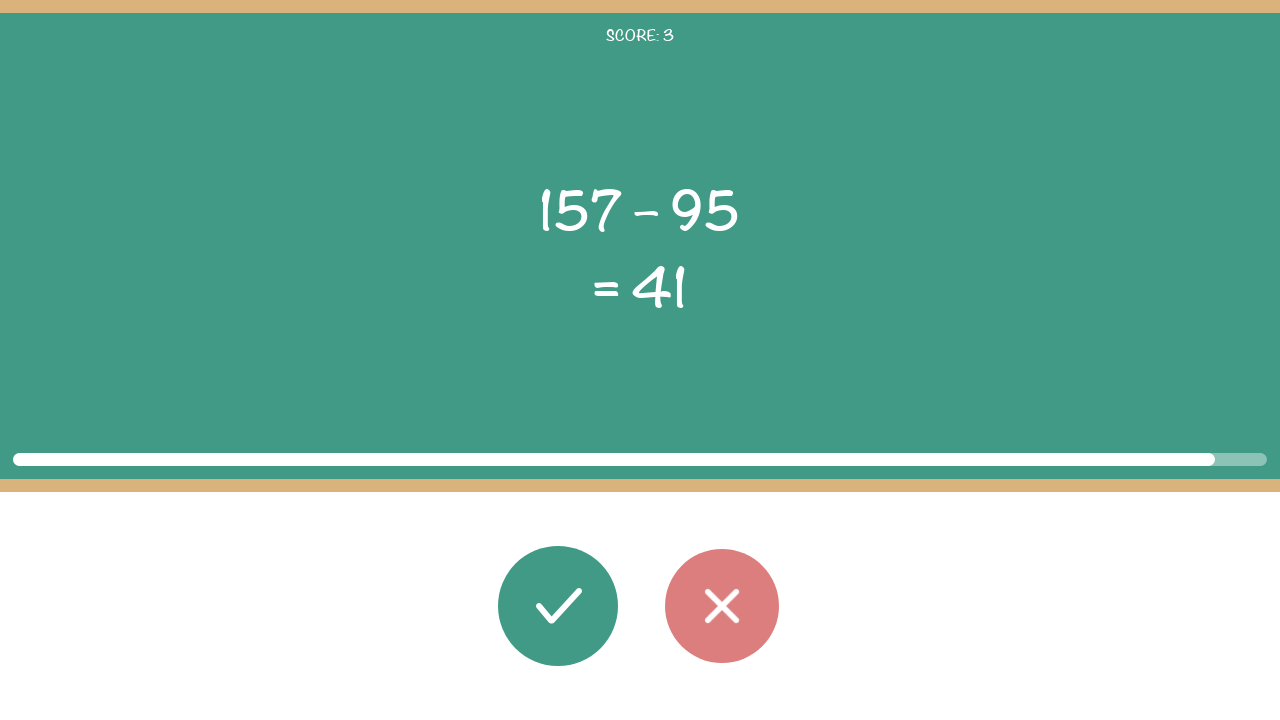

Retrieved displayed result: 41
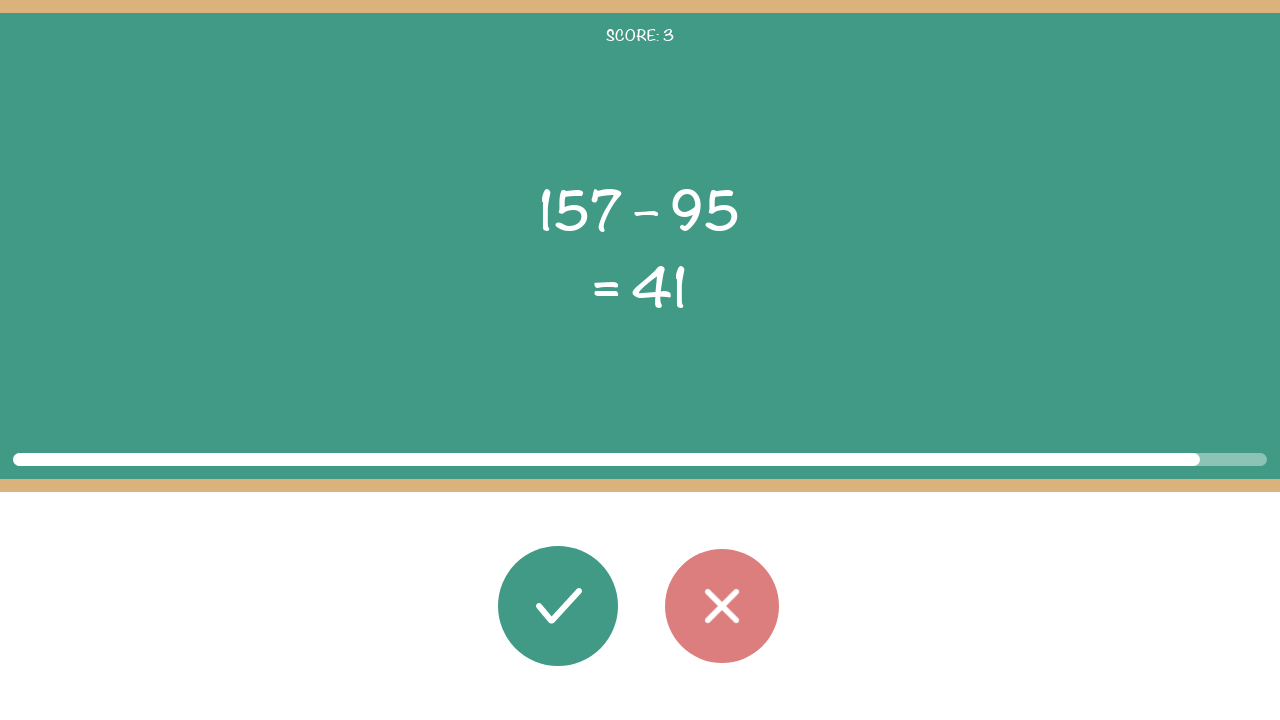

Calculated correct result: 62 for 157 – 95
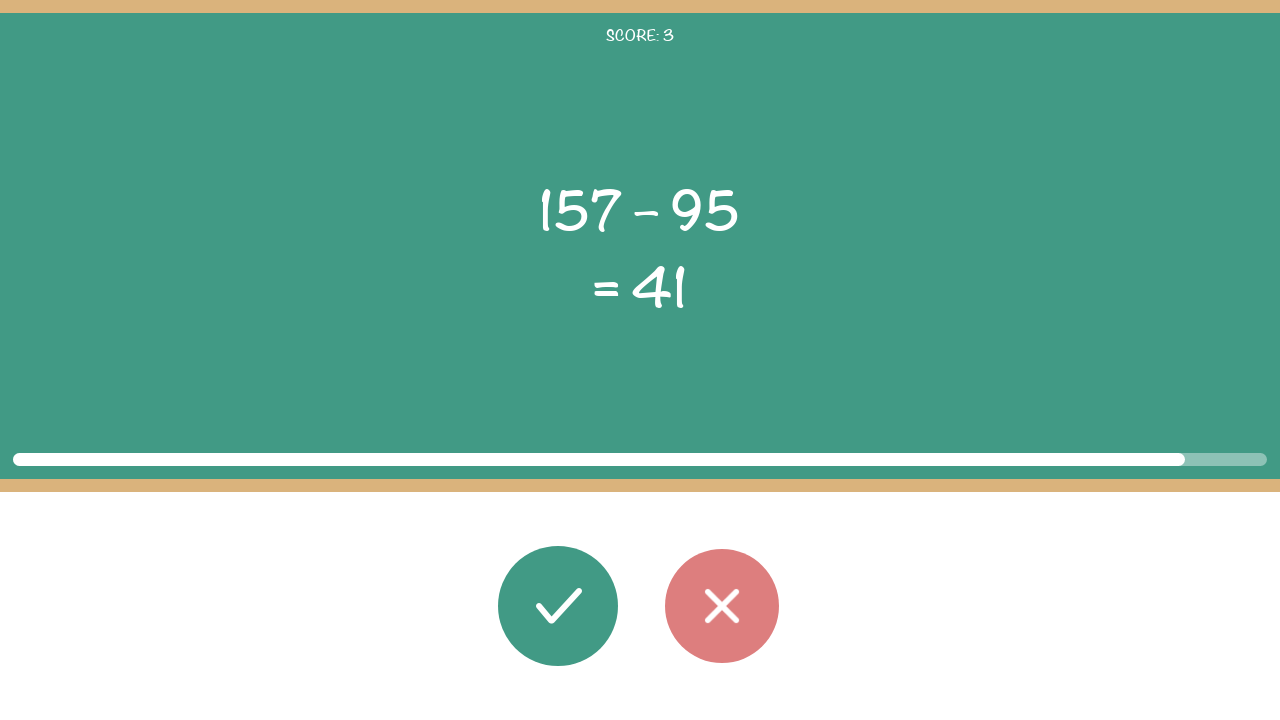

Clicked wrong button - result does not match (round 4/50) at (722, 606) on #button_wrong
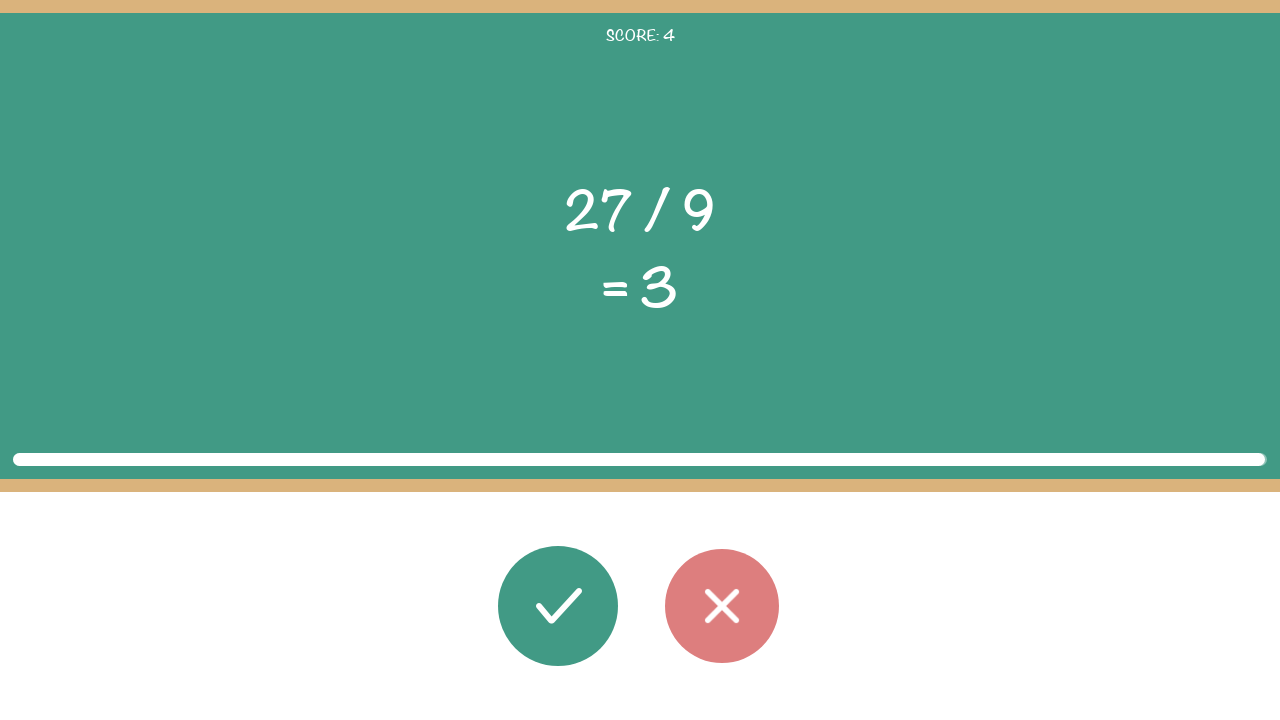

Retrieved first operand: 27
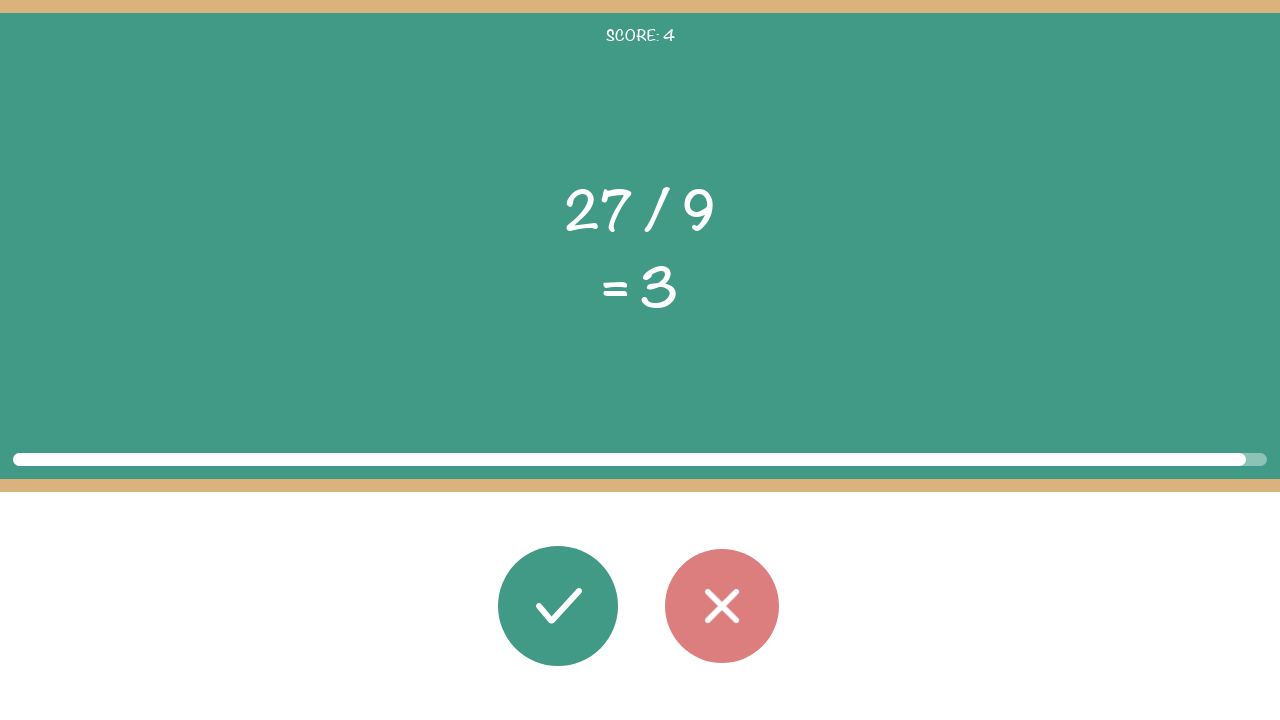

Retrieved operator: /
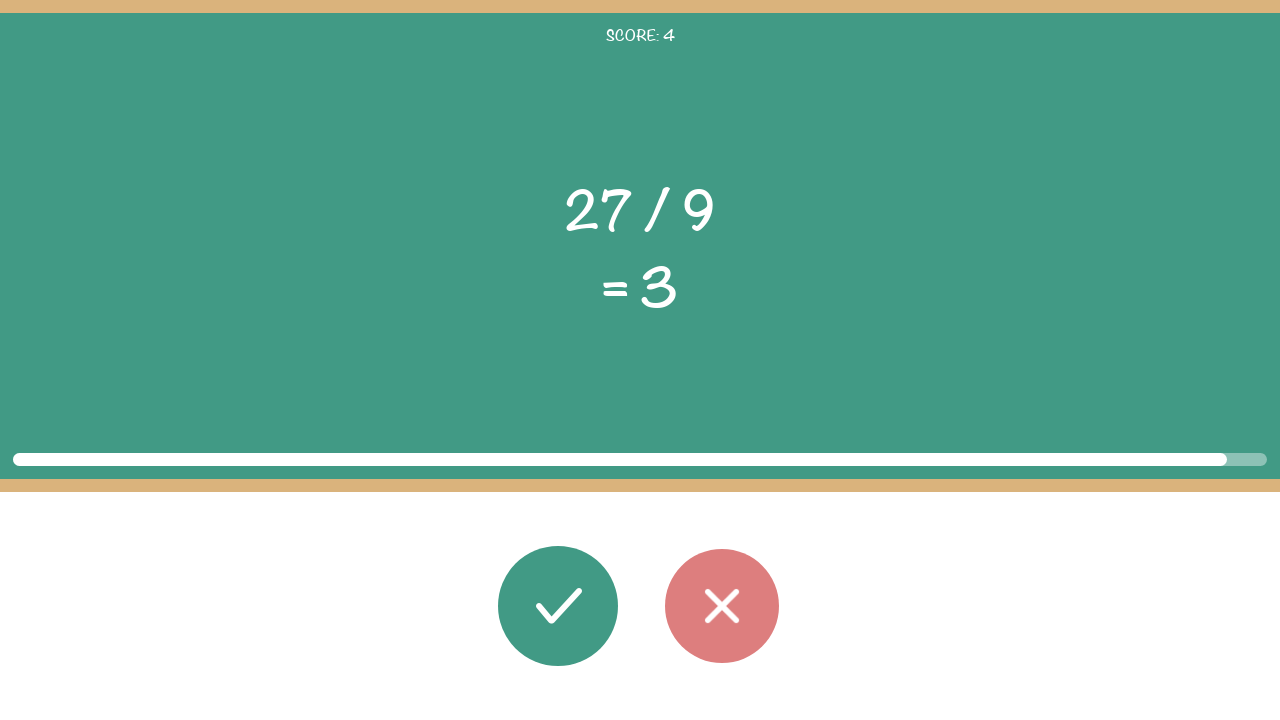

Retrieved second operand: 9
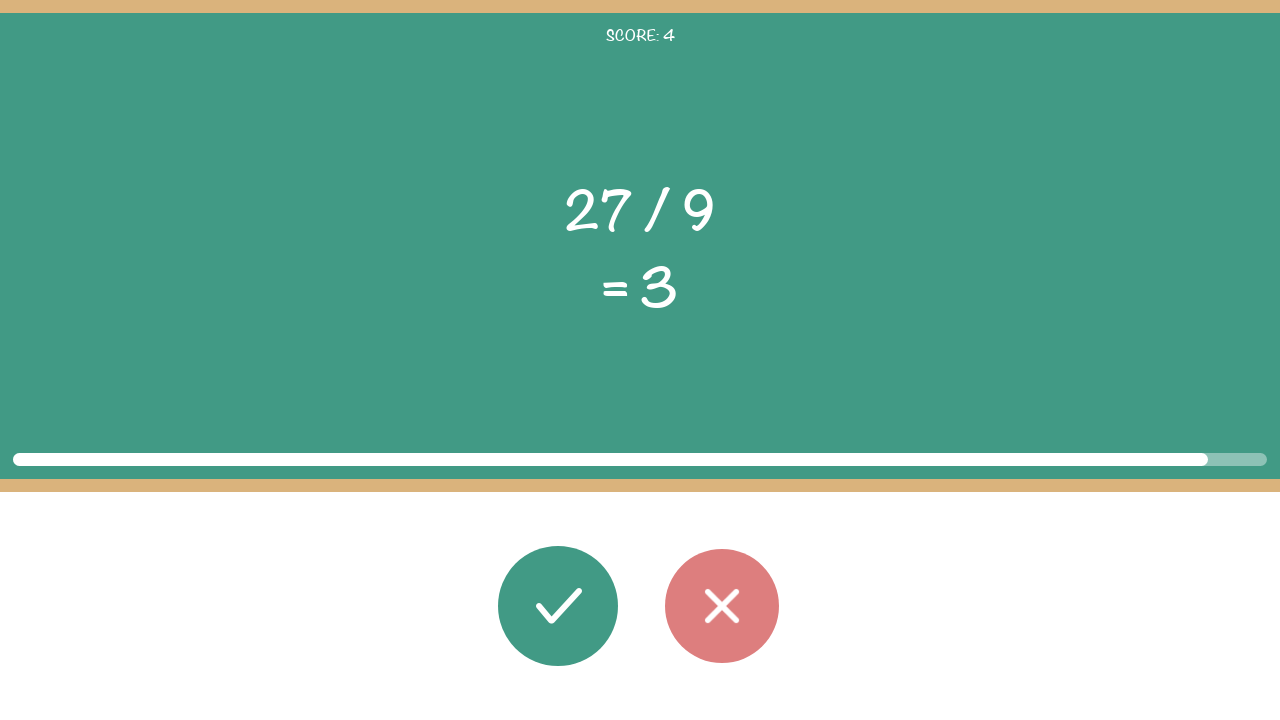

Retrieved displayed result: 3
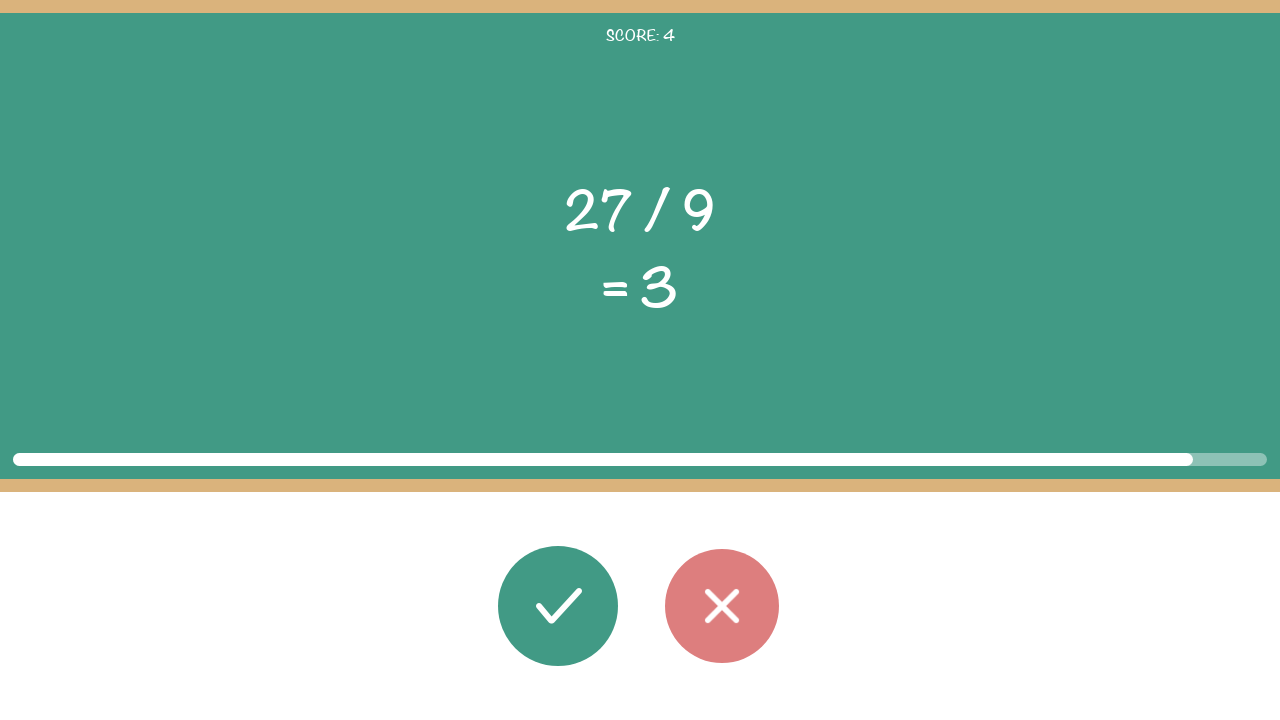

Calculated correct result: 3.0 for 27 / 9
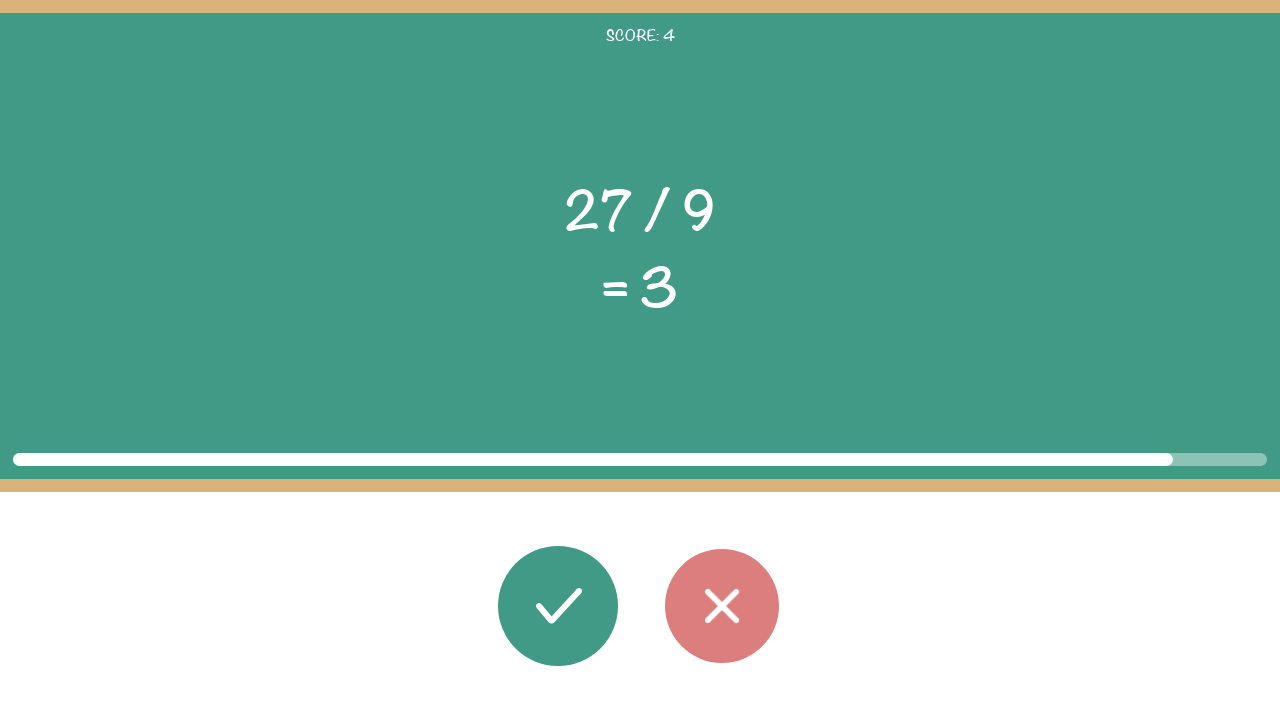

Clicked correct button - result matches (round 5/50) at (558, 606) on #button_correct
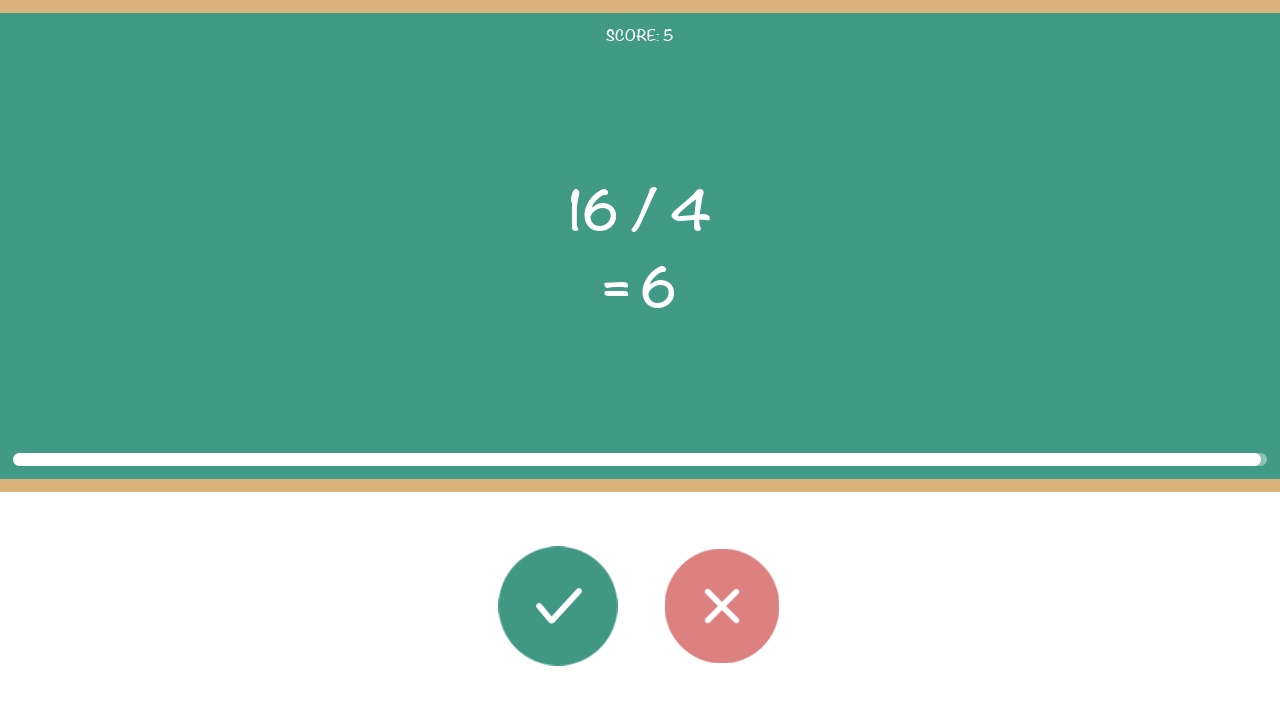

Retrieved first operand: 16
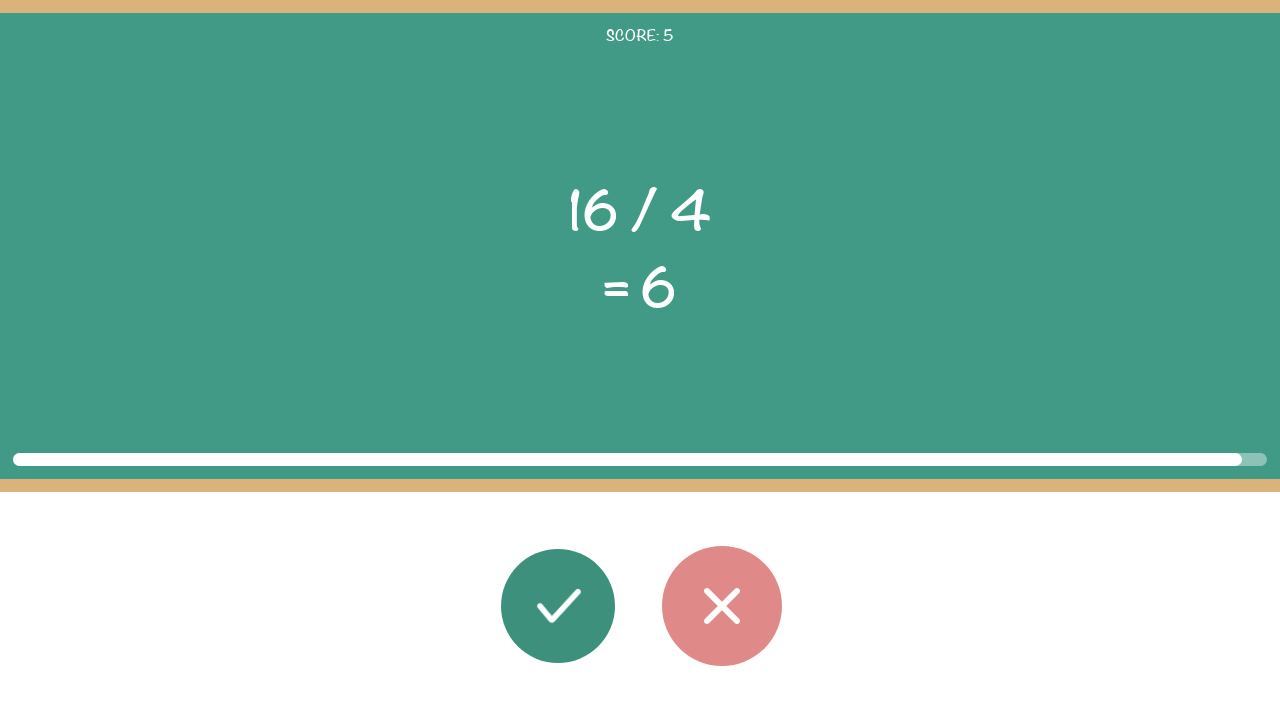

Retrieved operator: /
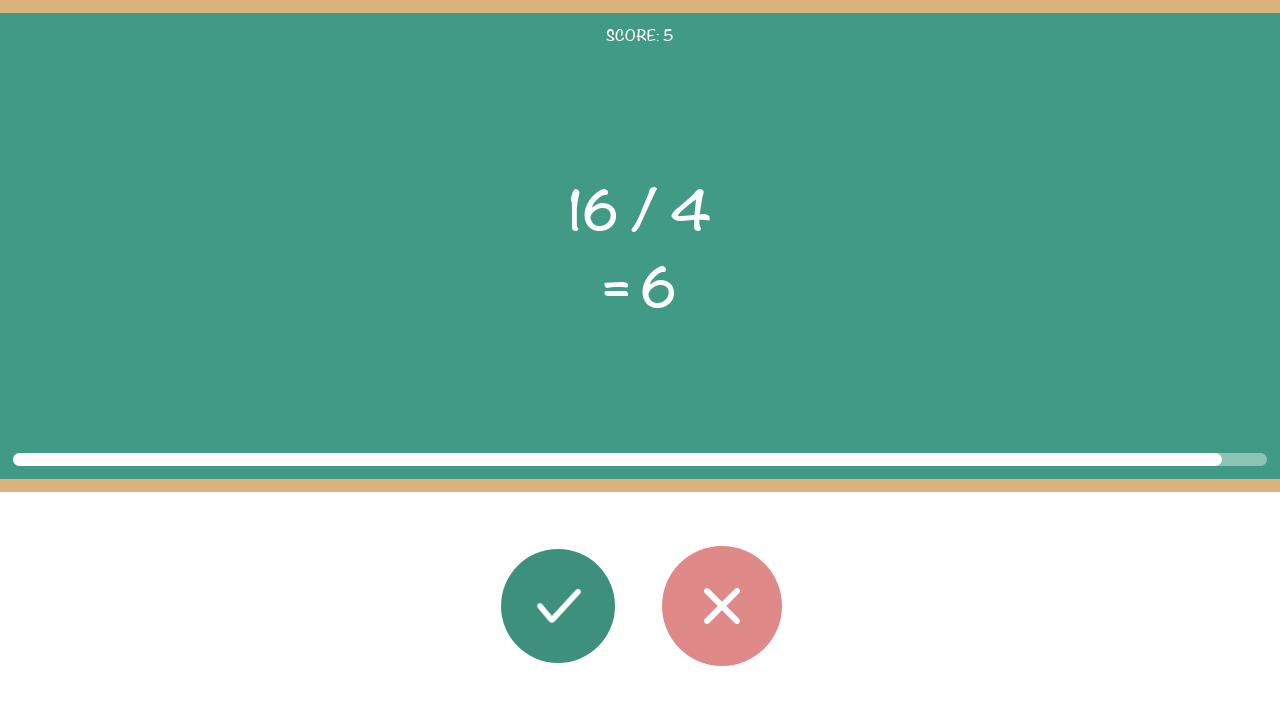

Retrieved second operand: 4
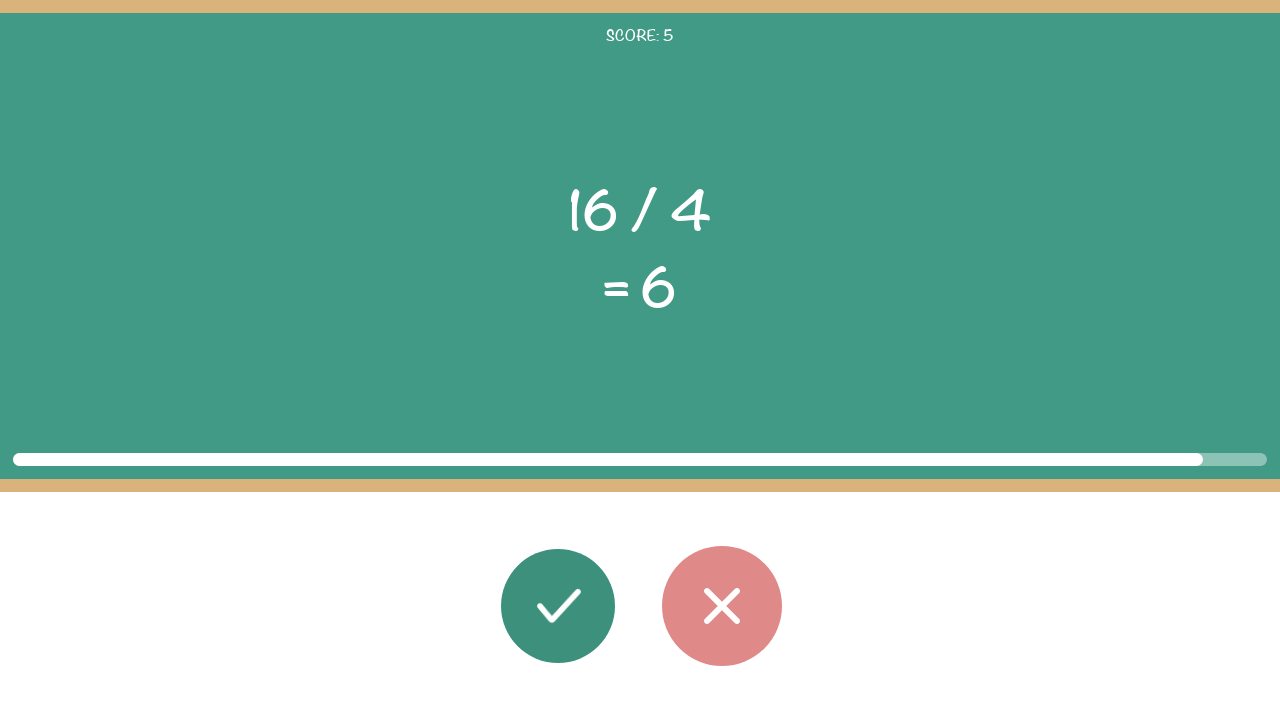

Retrieved displayed result: 6
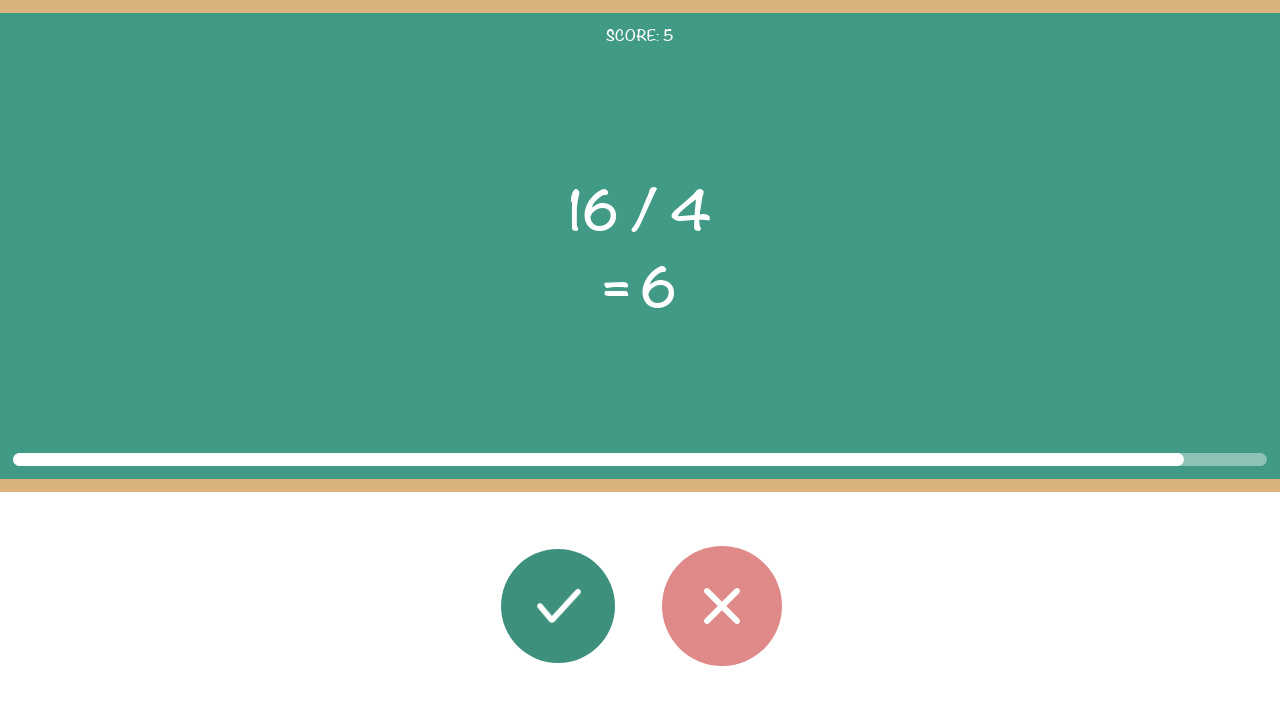

Calculated correct result: 4.0 for 16 / 4
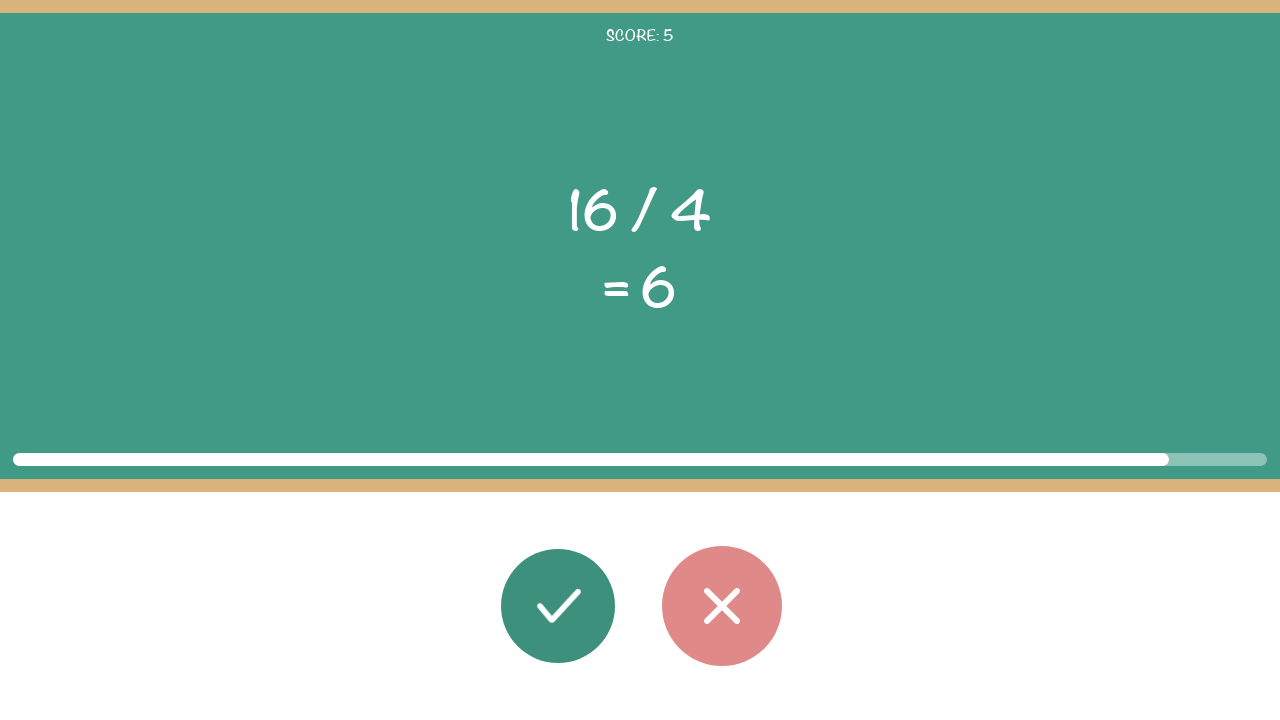

Clicked wrong button - result does not match (round 6/50) at (722, 606) on #button_wrong
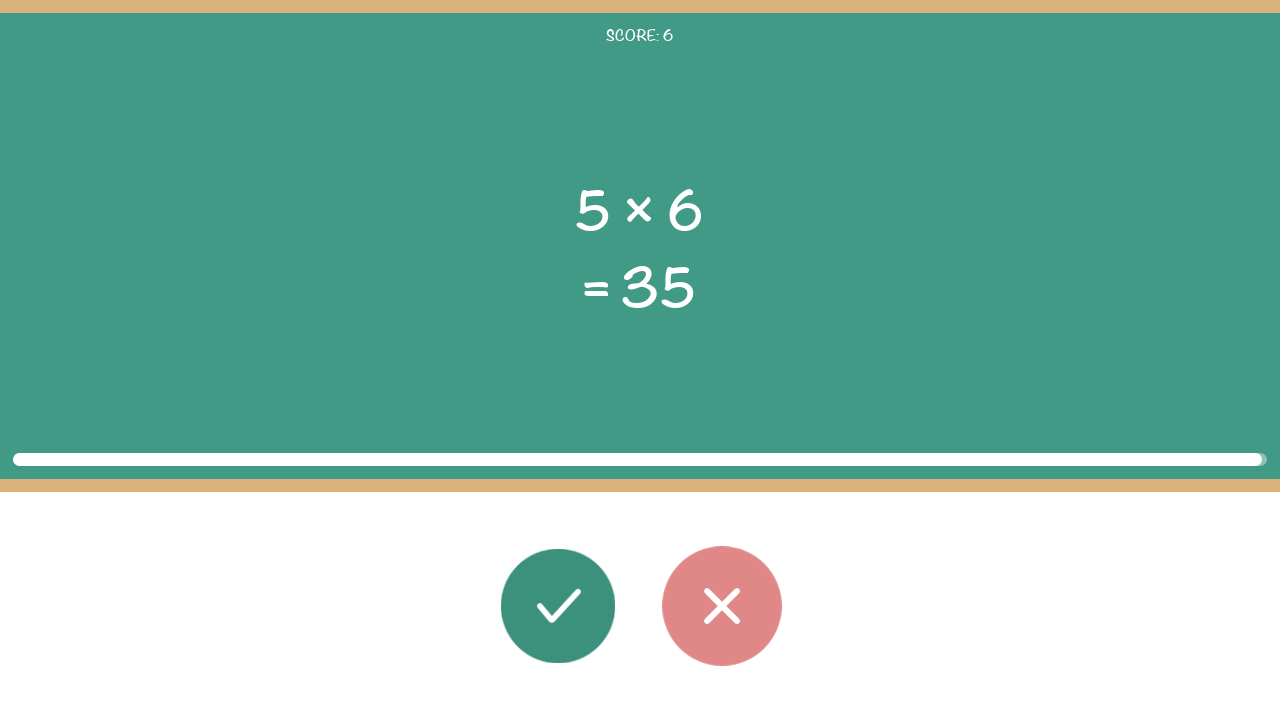

Retrieved first operand: 5
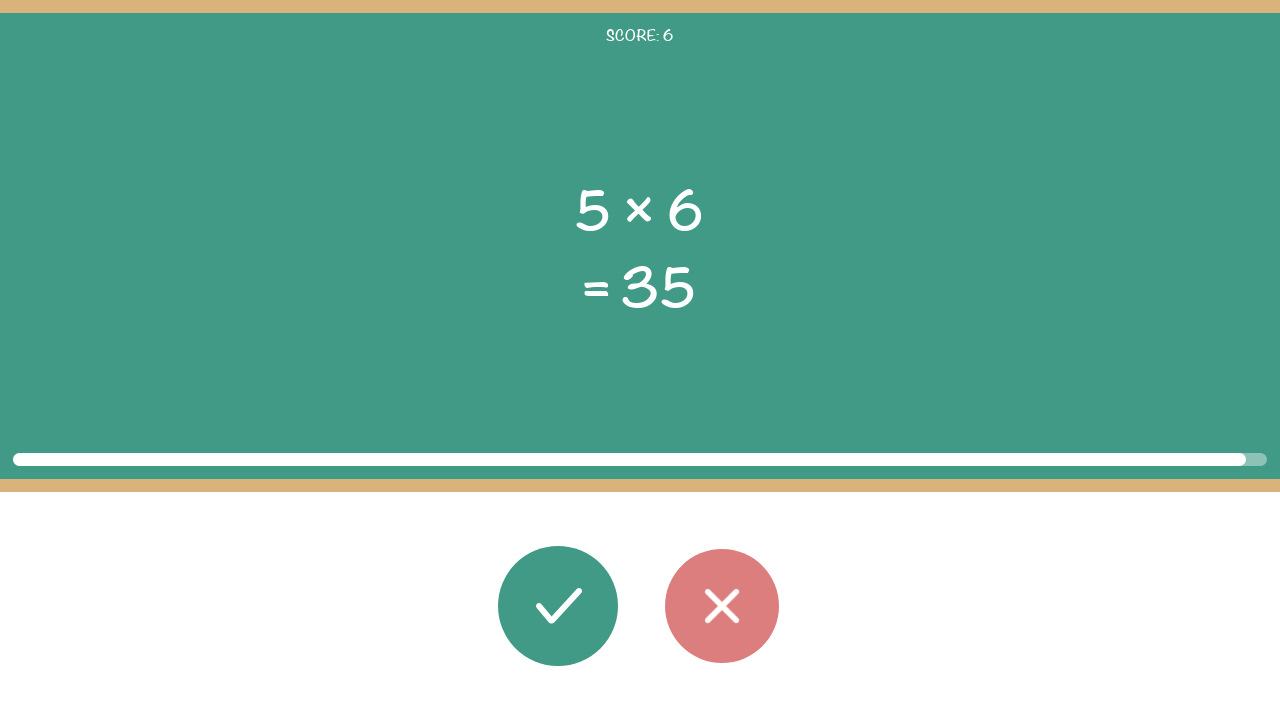

Retrieved operator: ×
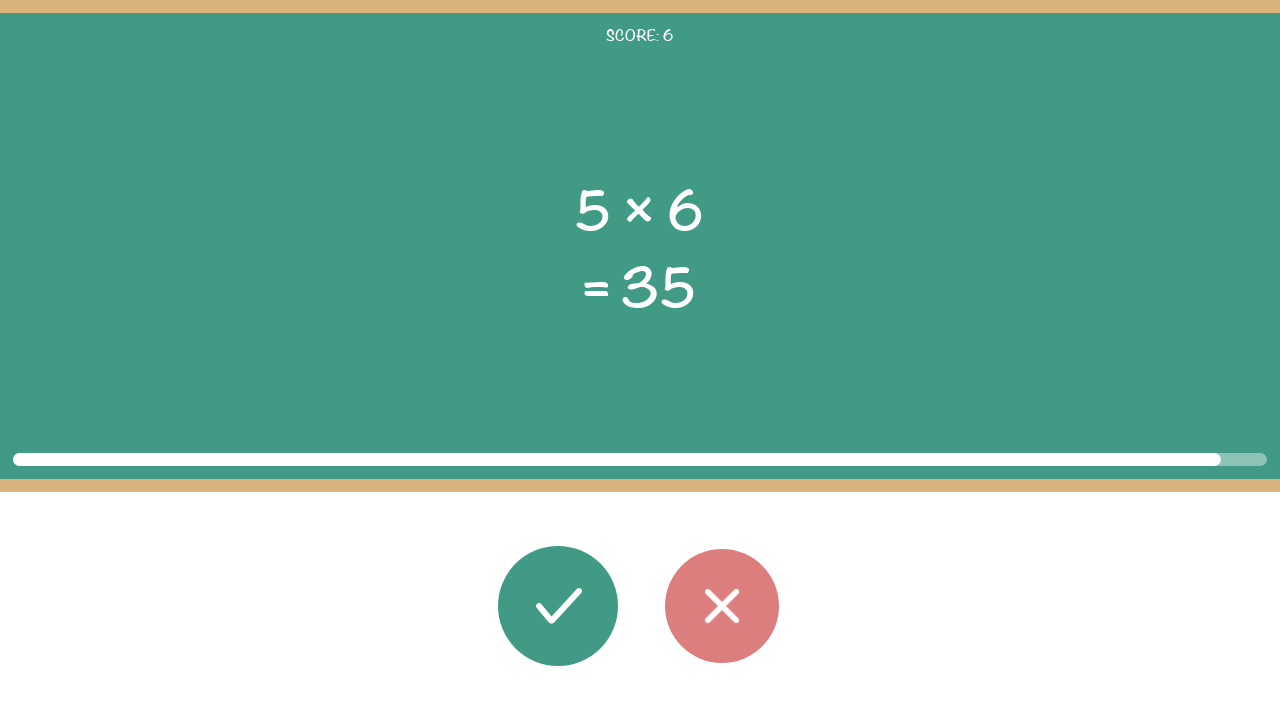

Retrieved second operand: 6
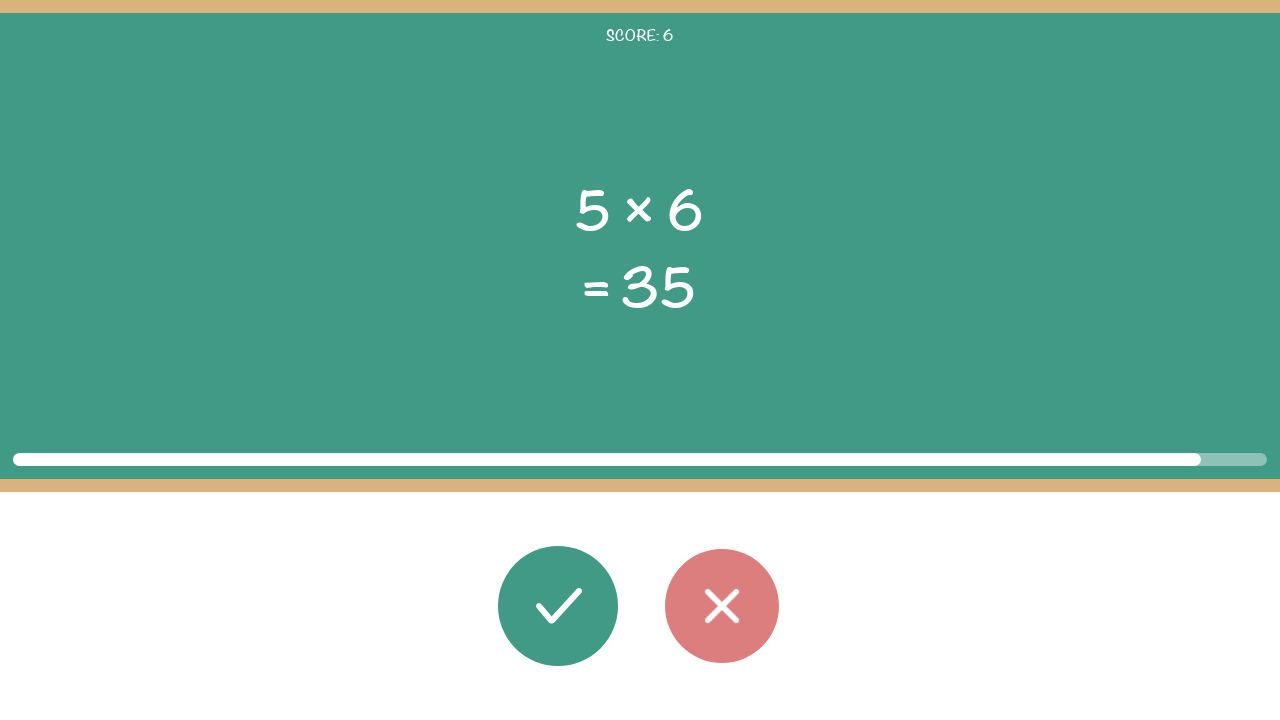

Retrieved displayed result: 35
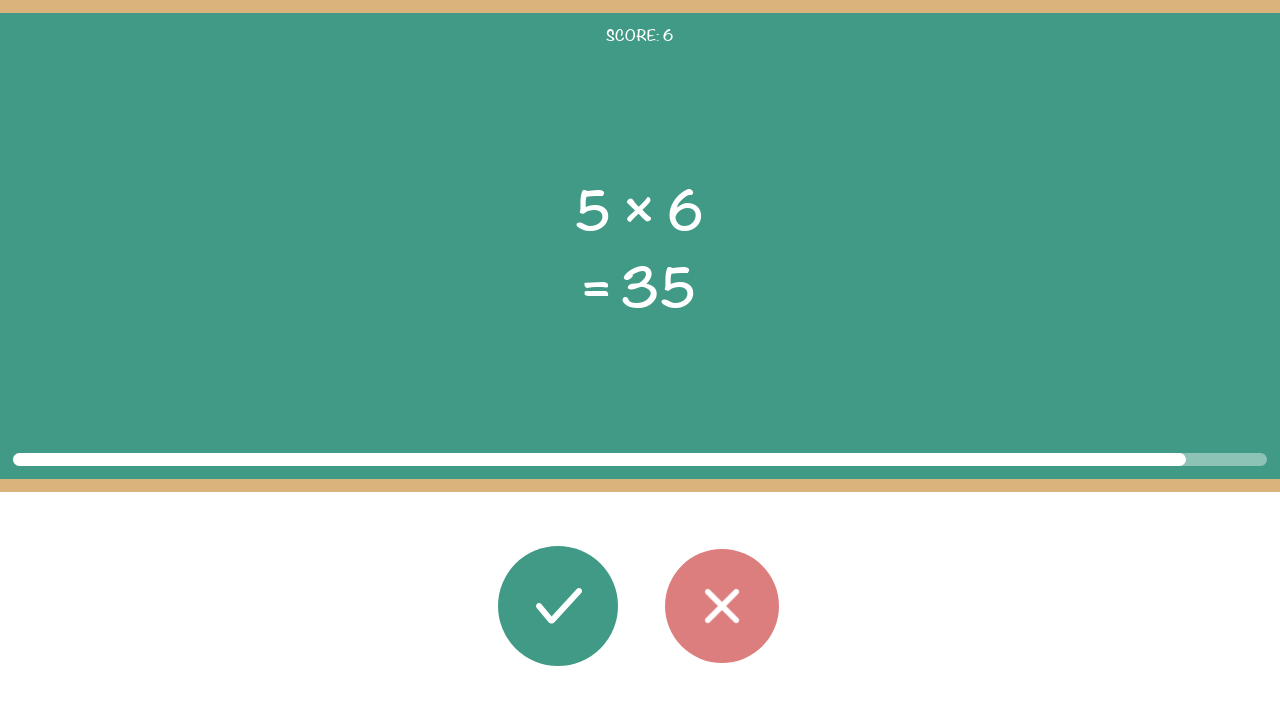

Calculated correct result: 30 for 5 × 6
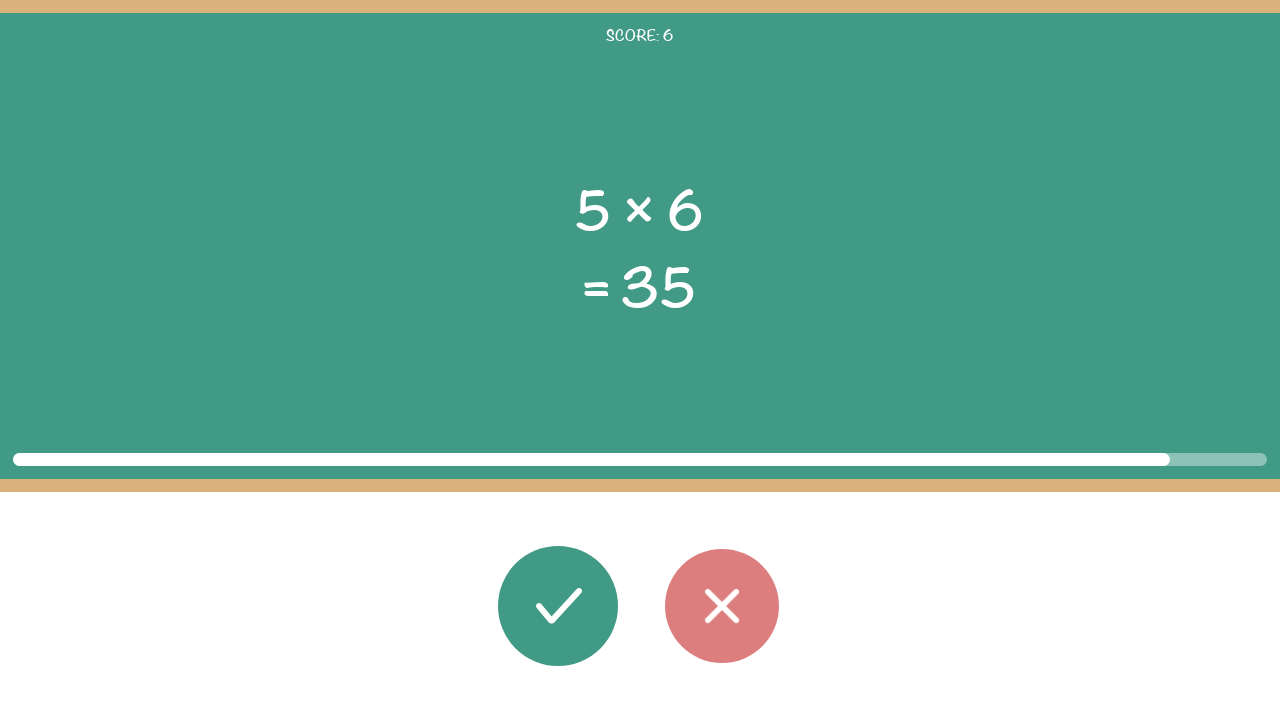

Clicked wrong button - result does not match (round 7/50) at (722, 606) on #button_wrong
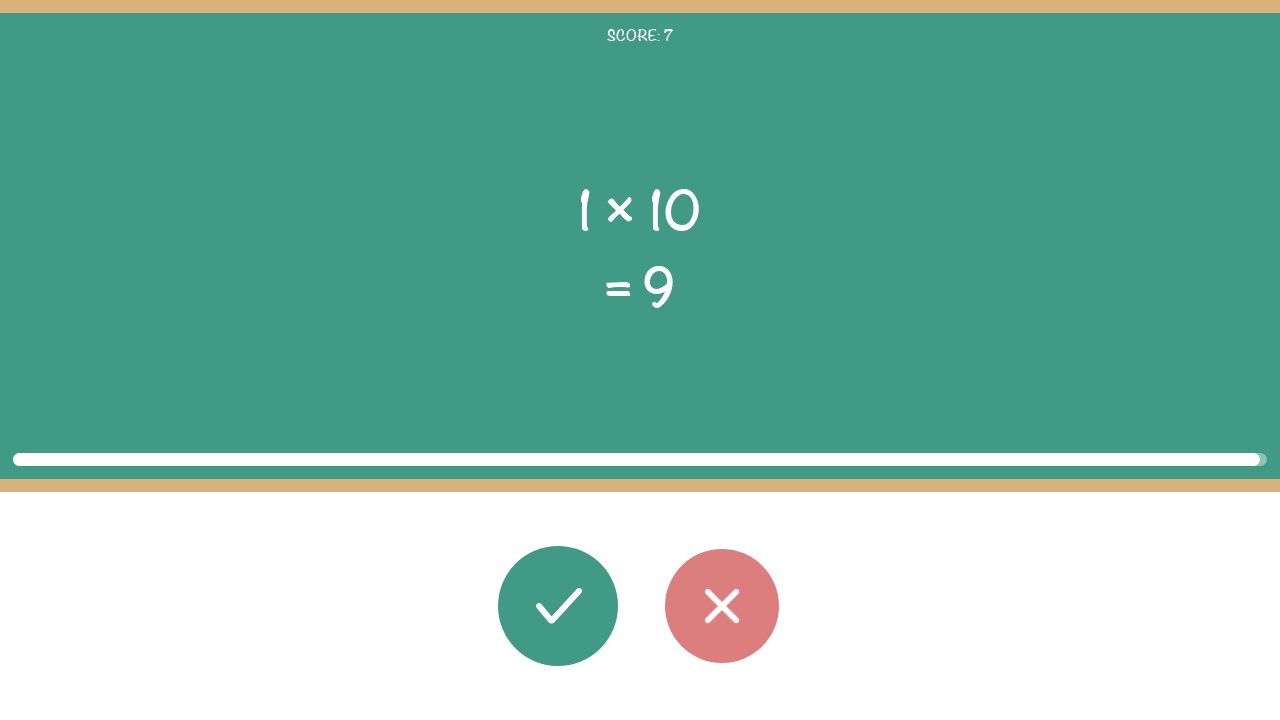

Retrieved first operand: 1
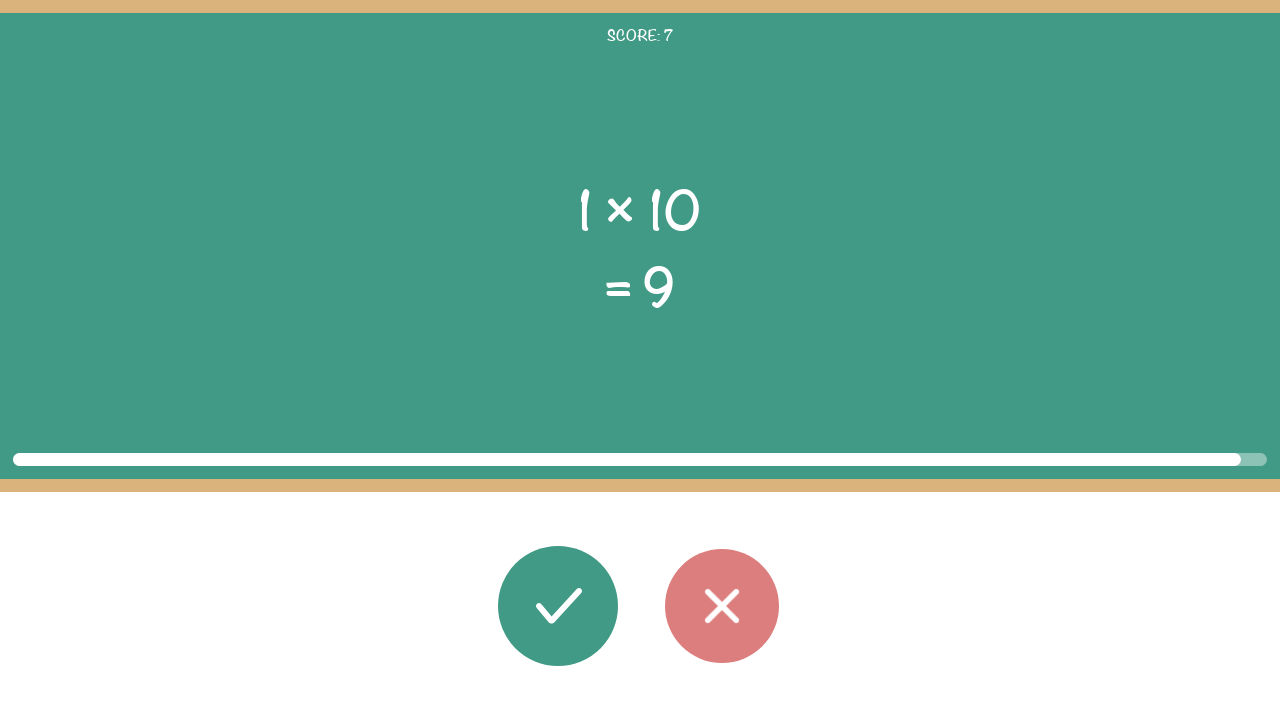

Retrieved operator: ×
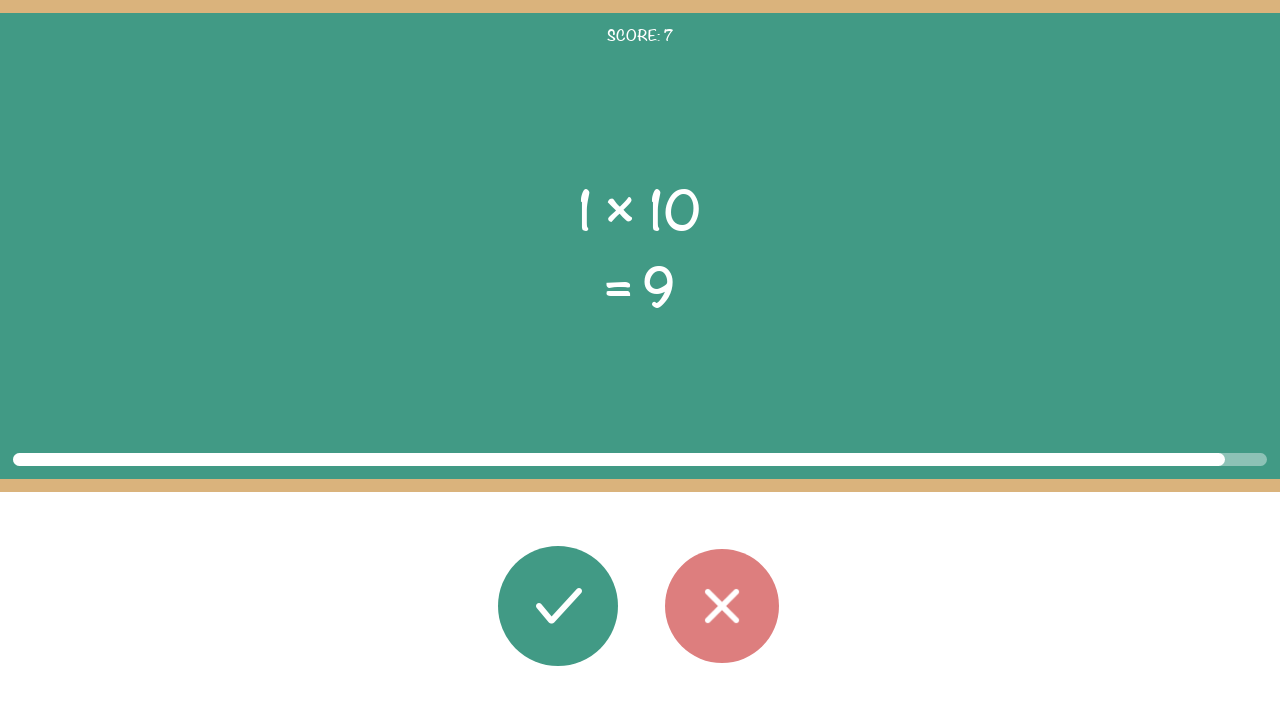

Retrieved second operand: 10
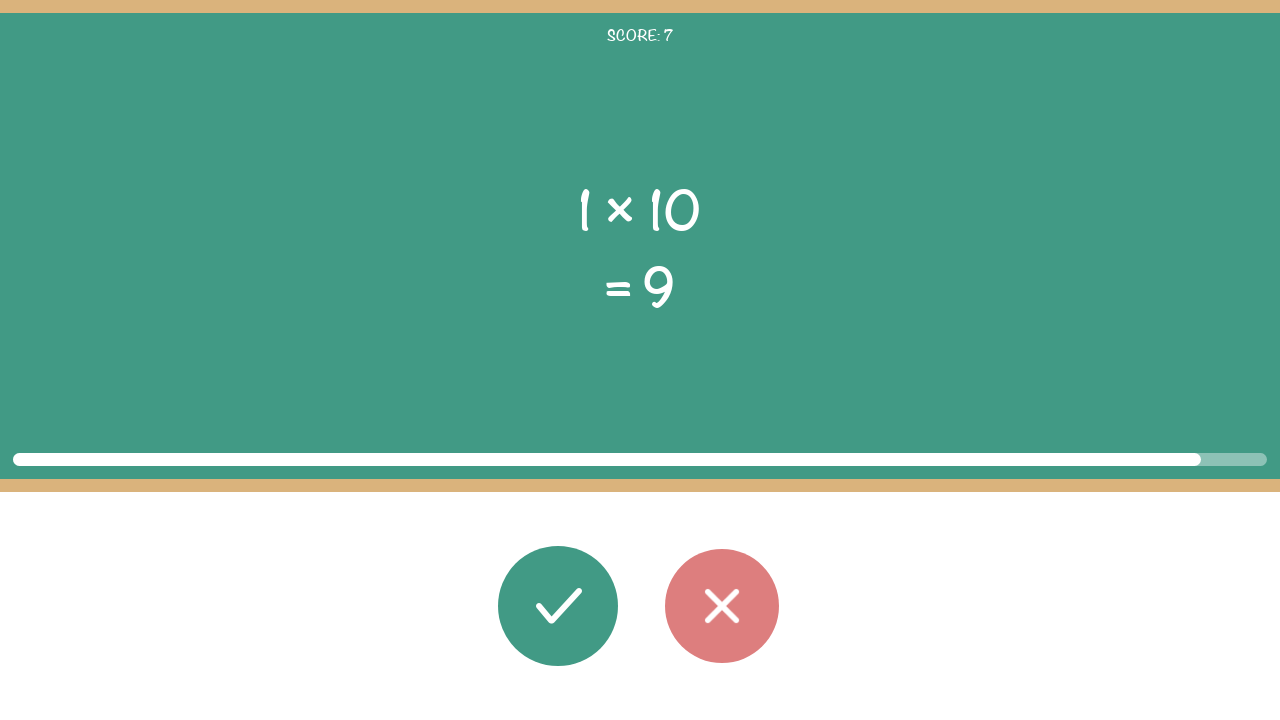

Retrieved displayed result: 9
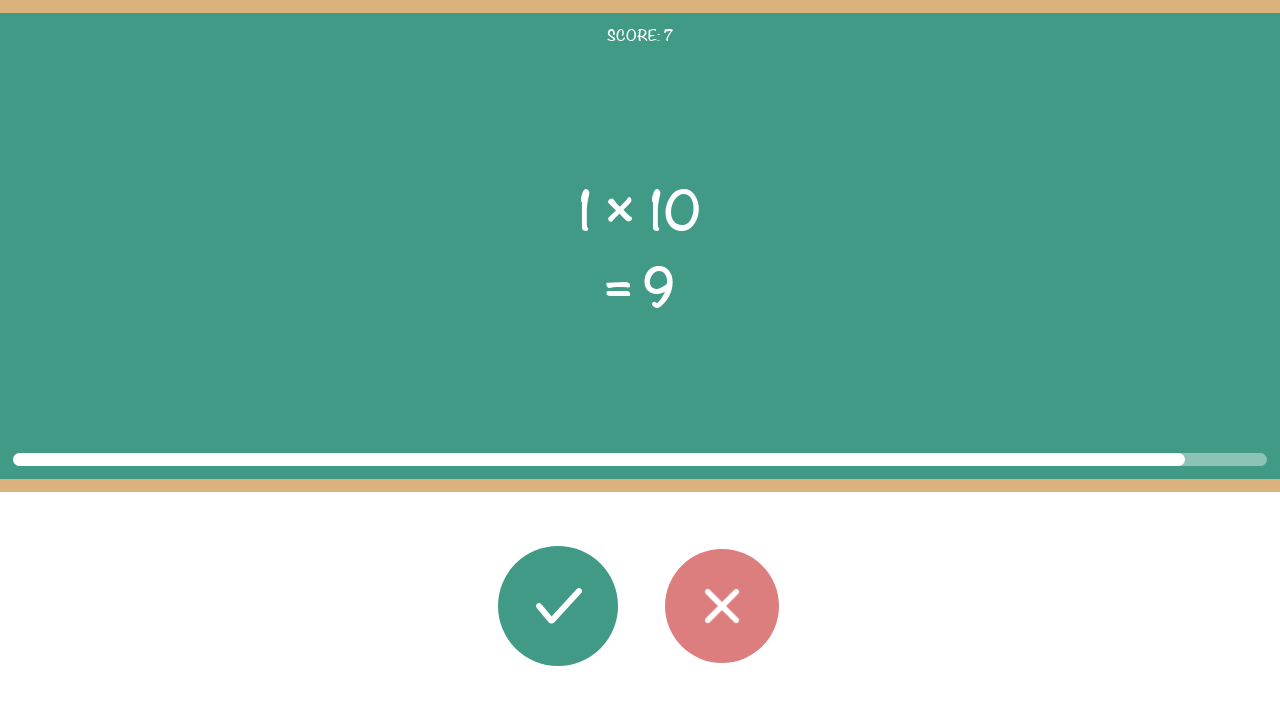

Calculated correct result: 10 for 1 × 10
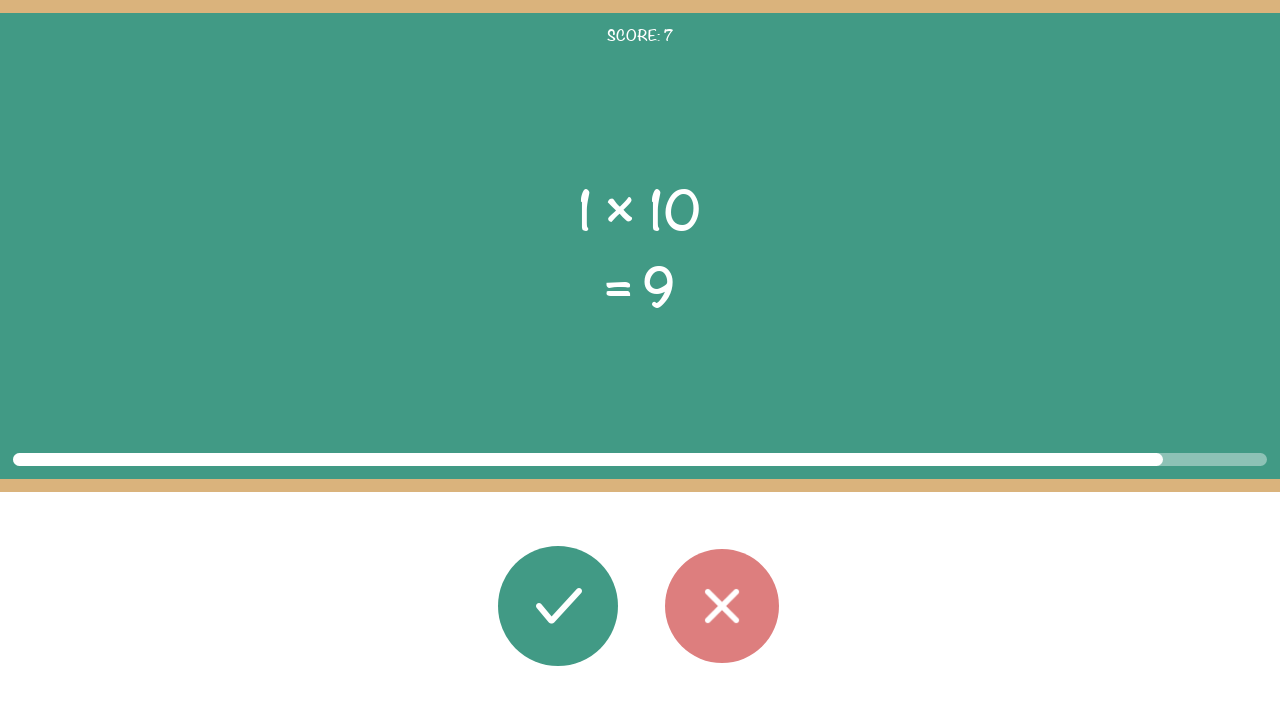

Clicked wrong button - result does not match (round 8/50) at (722, 606) on #button_wrong
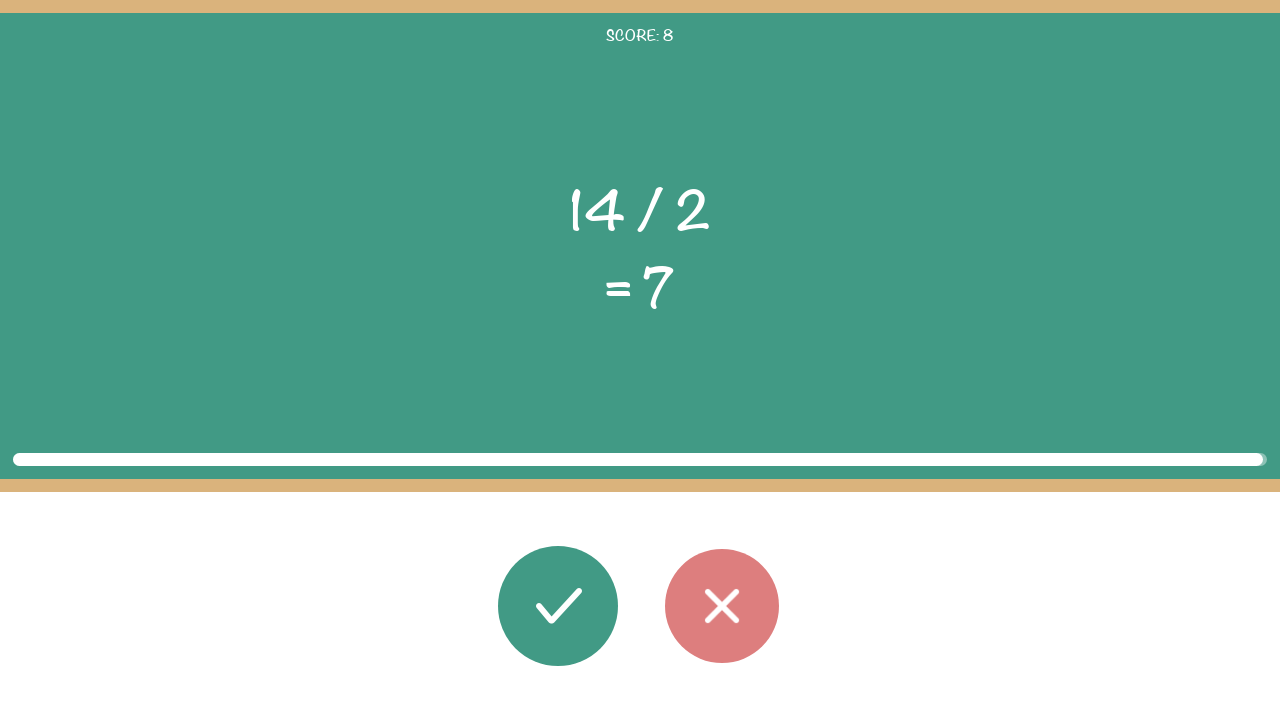

Retrieved first operand: 14
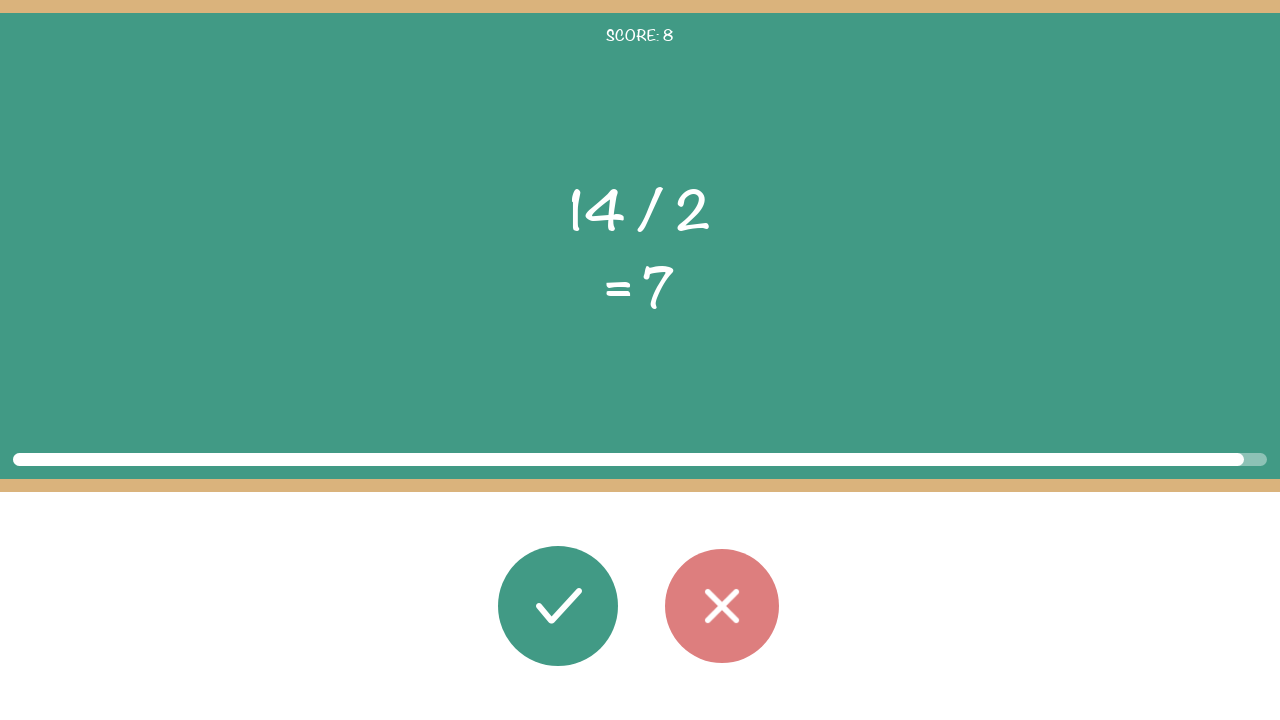

Retrieved operator: /
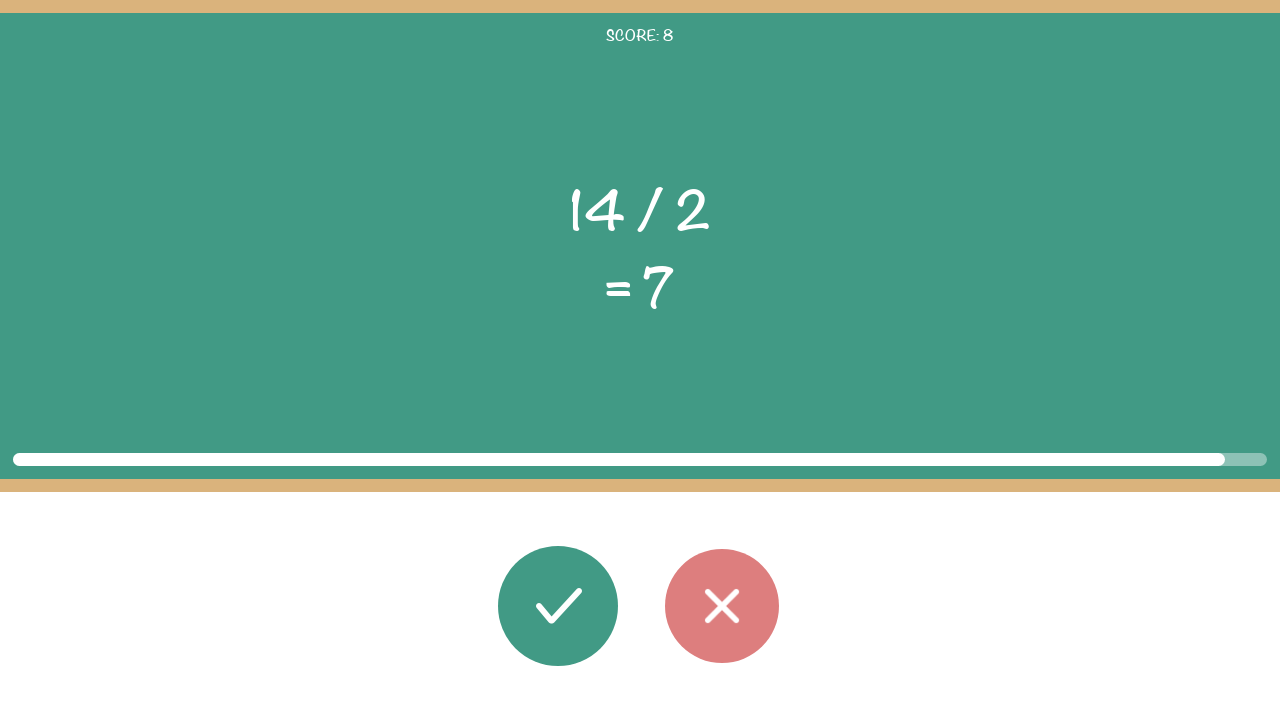

Retrieved second operand: 2
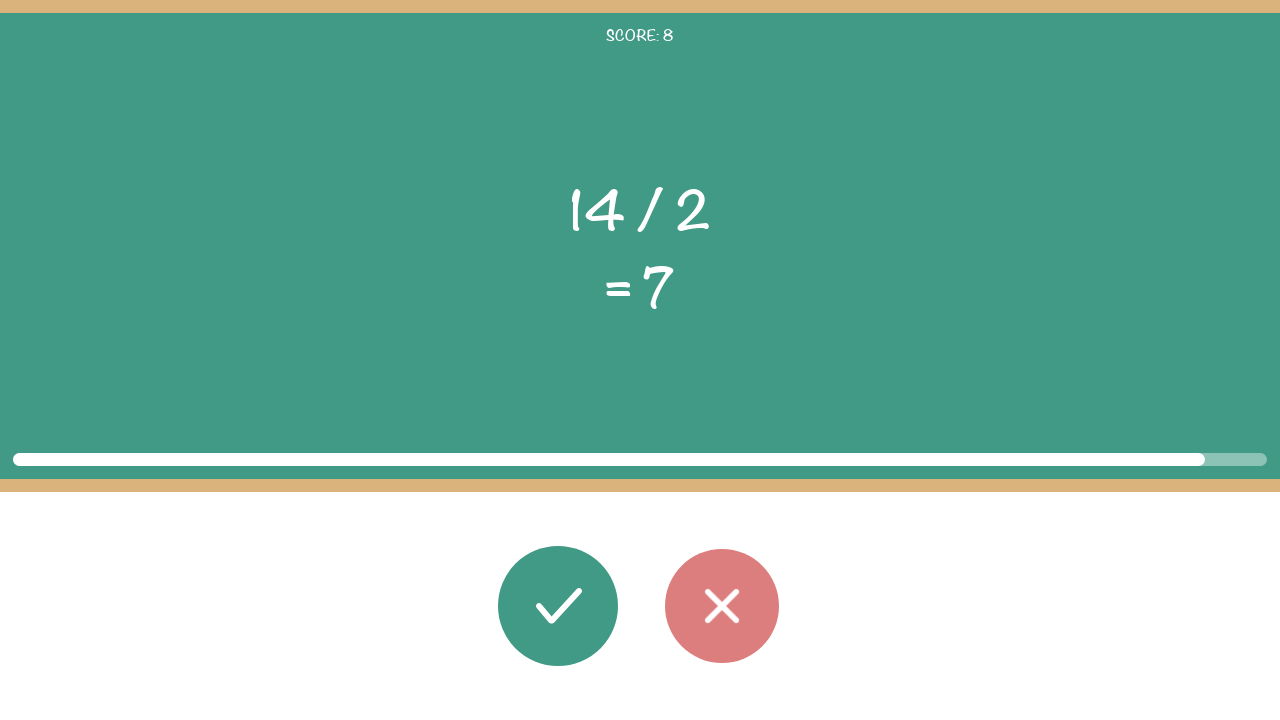

Retrieved displayed result: 7
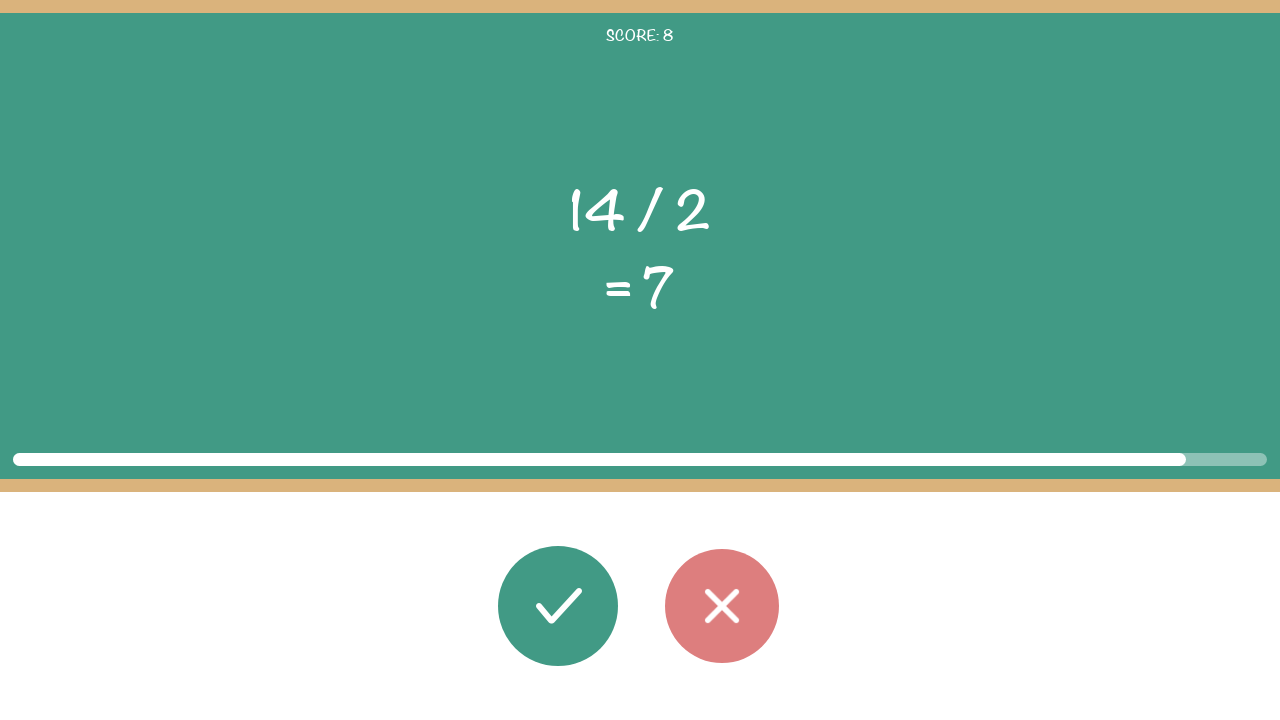

Calculated correct result: 7.0 for 14 / 2
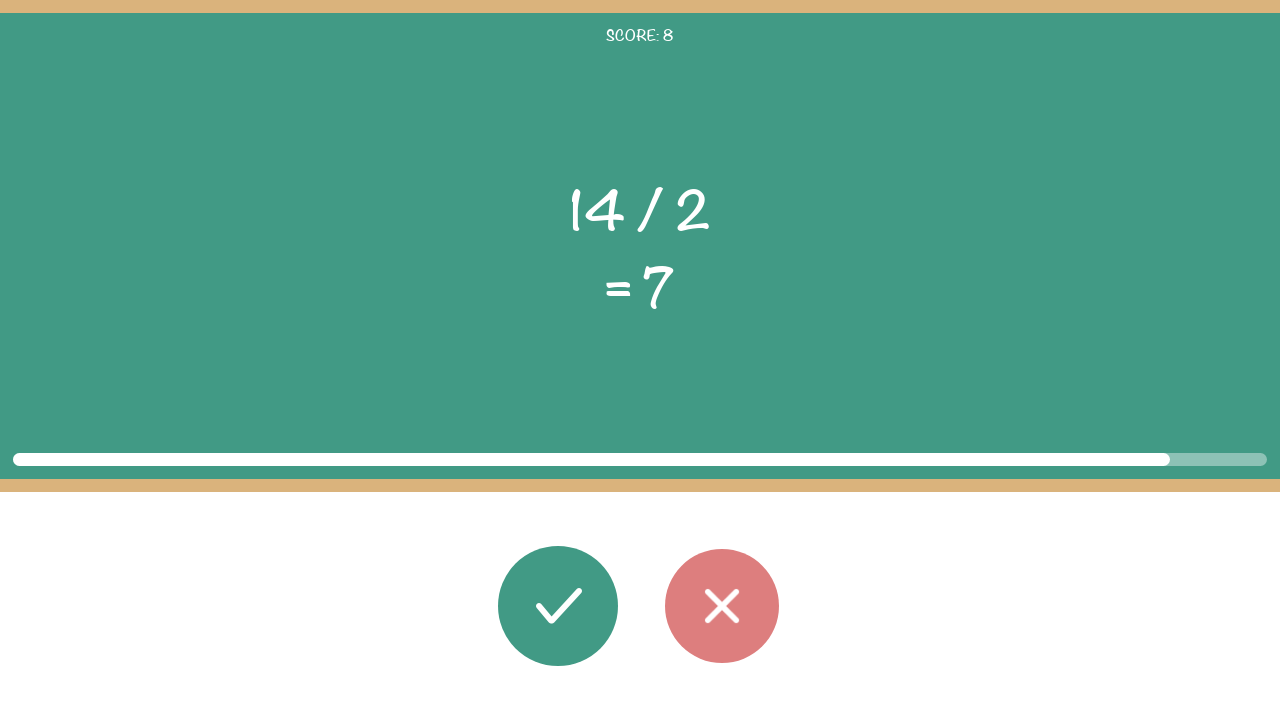

Clicked correct button - result matches (round 9/50) at (558, 606) on #button_correct
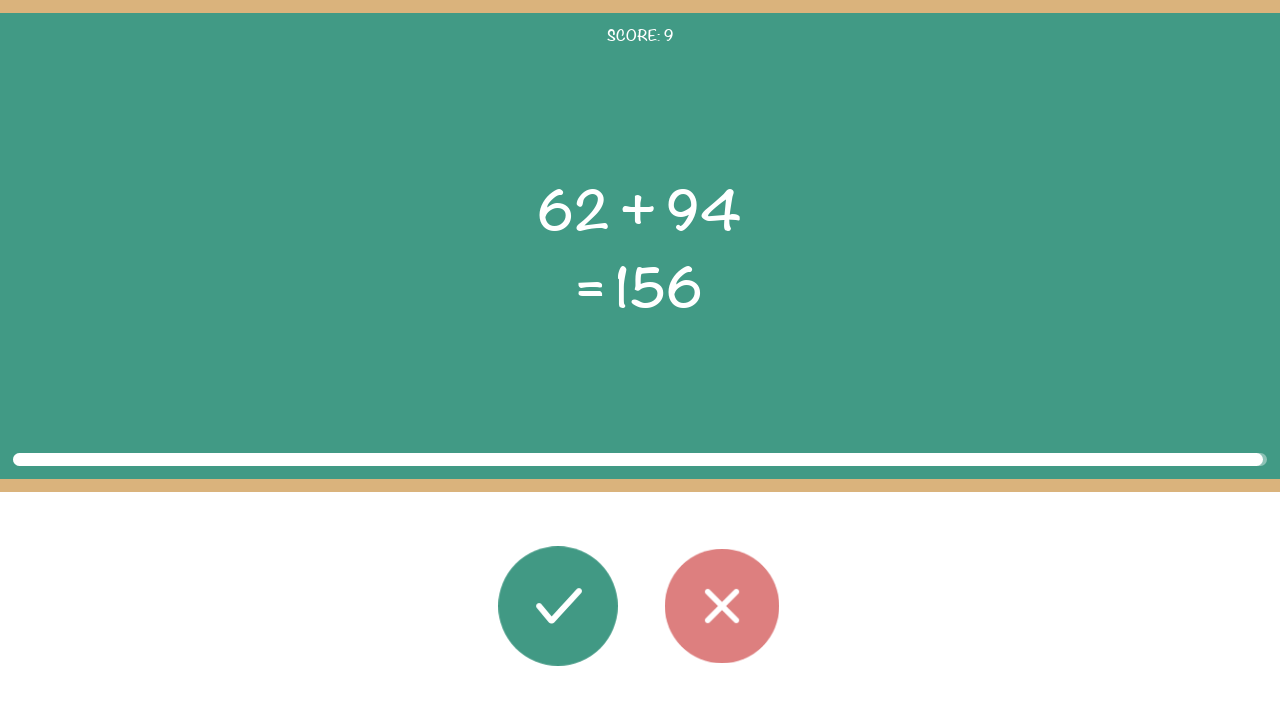

Retrieved first operand: 62
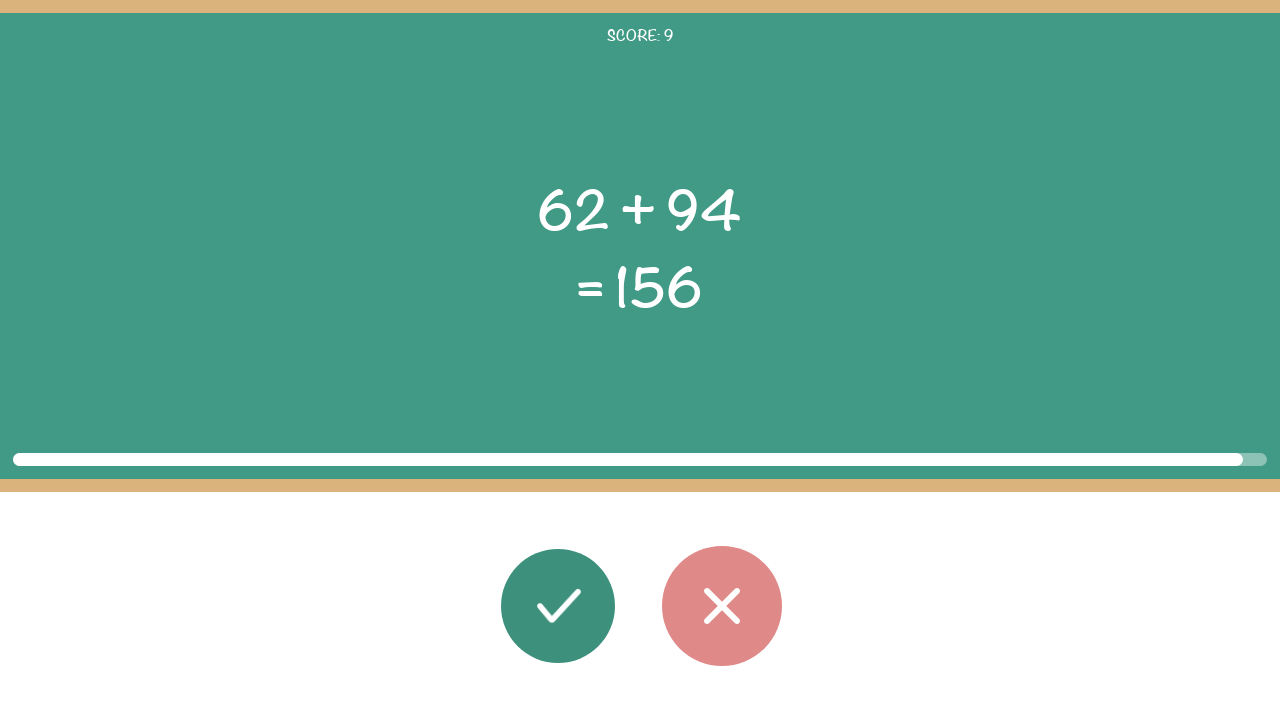

Retrieved operator: +
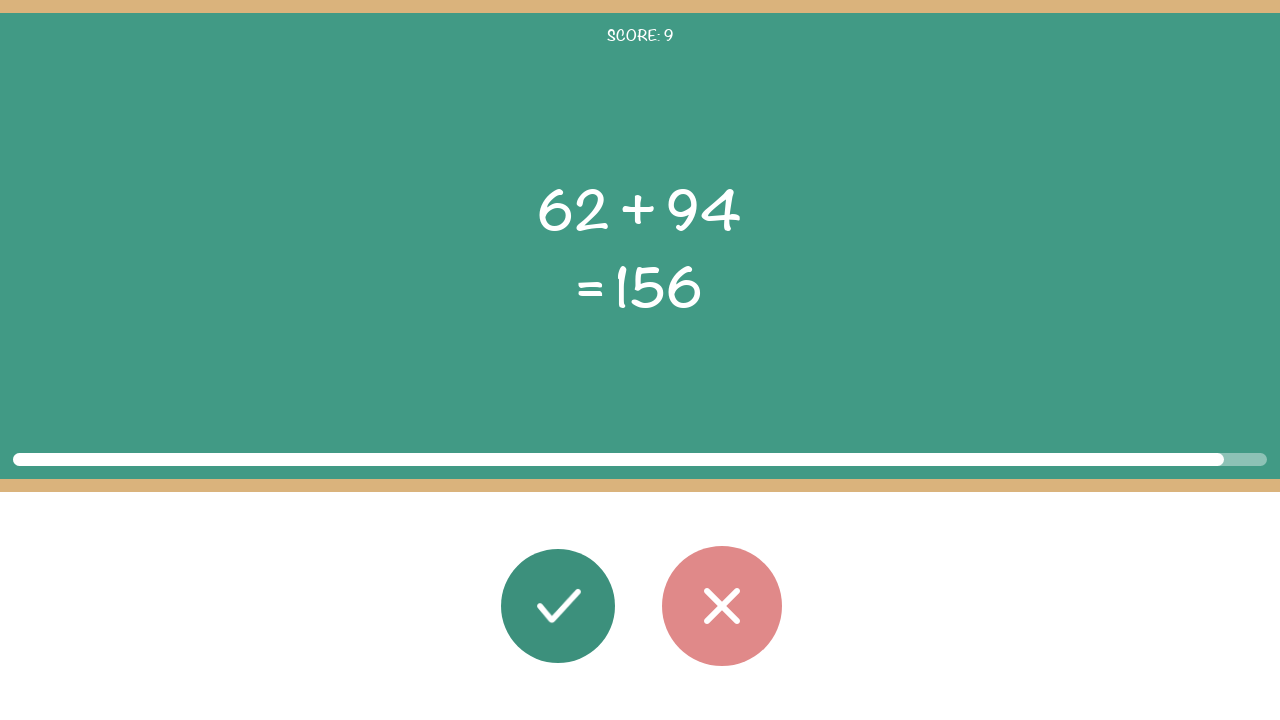

Retrieved second operand: 94
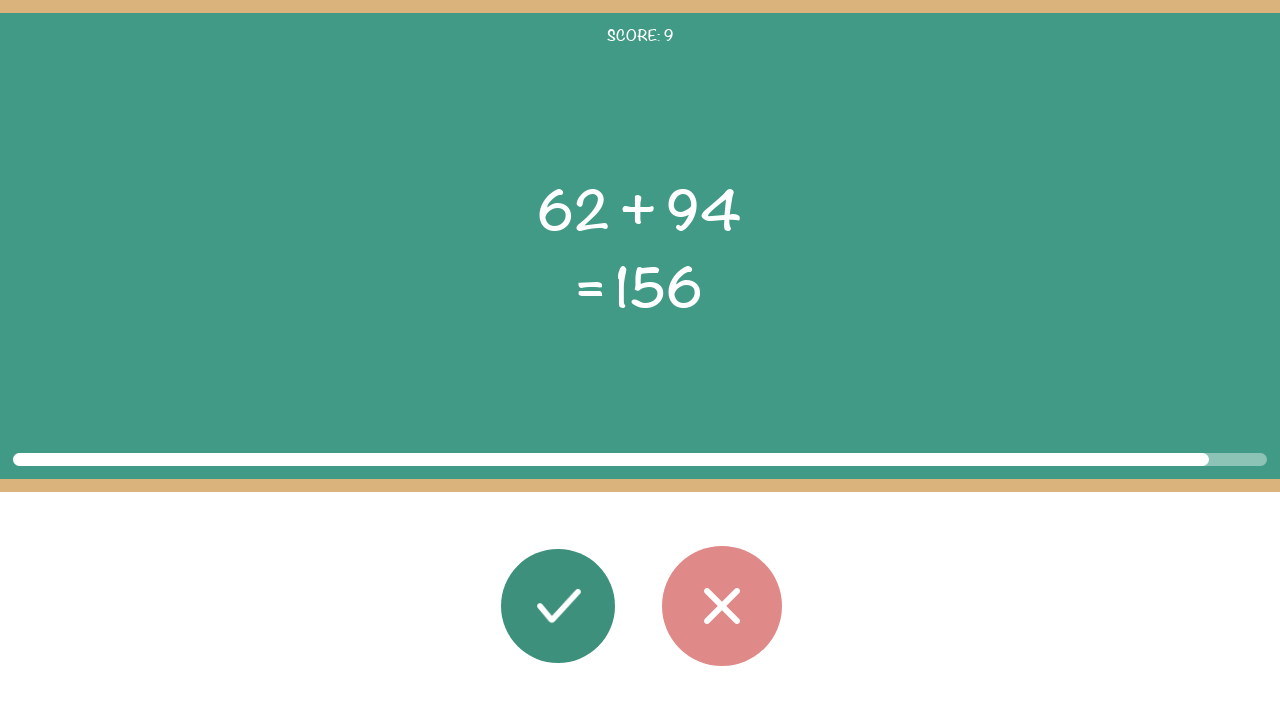

Retrieved displayed result: 156
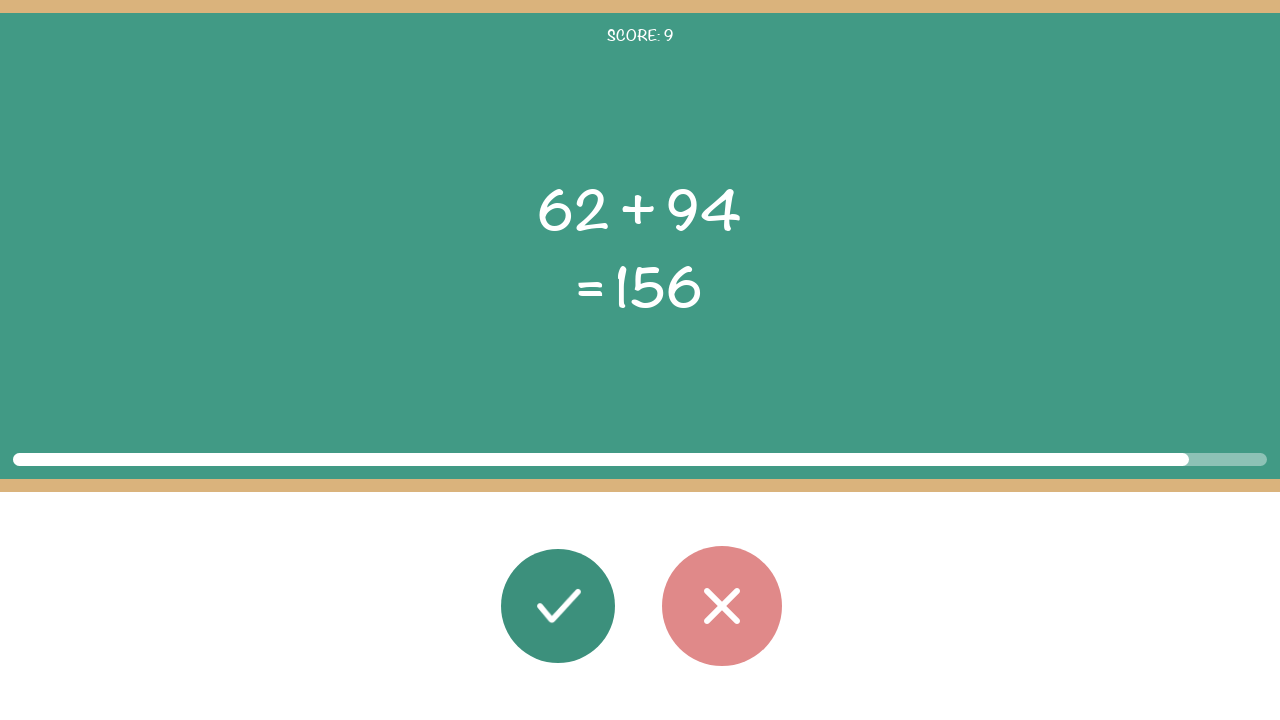

Calculated correct result: 156 for 62 + 94
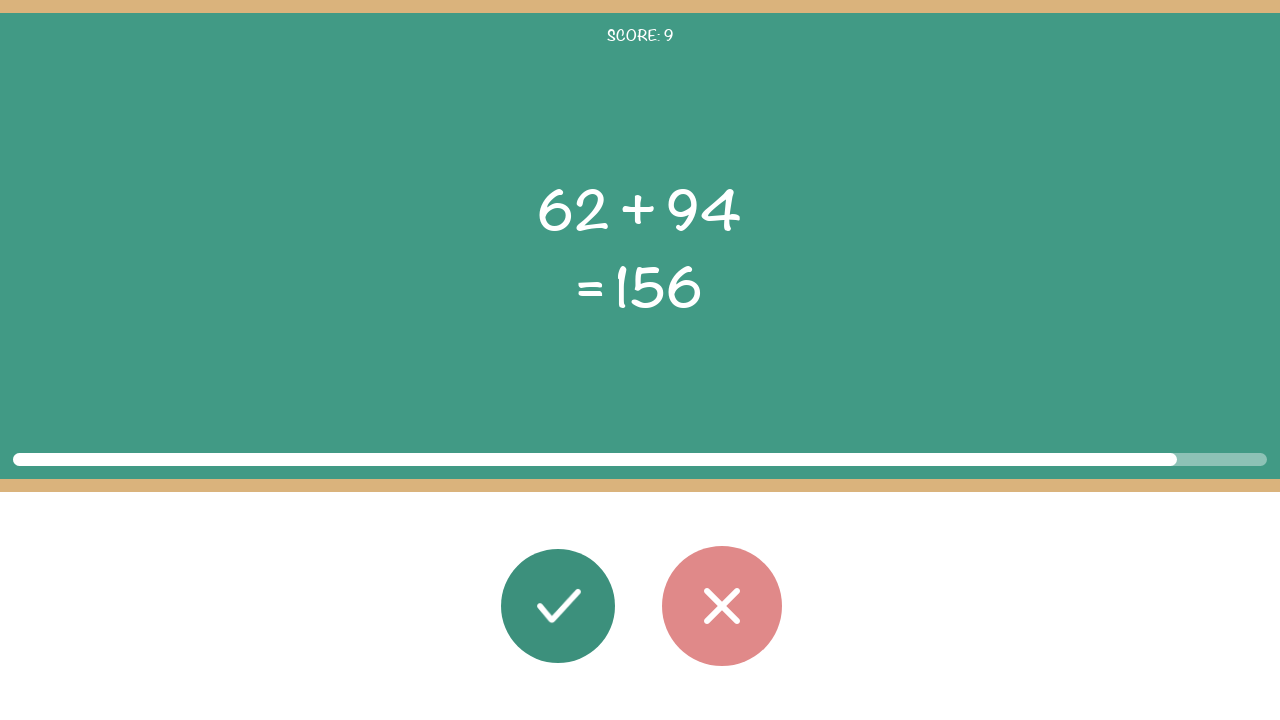

Clicked correct button - result matches (round 10/50) at (558, 606) on #button_correct
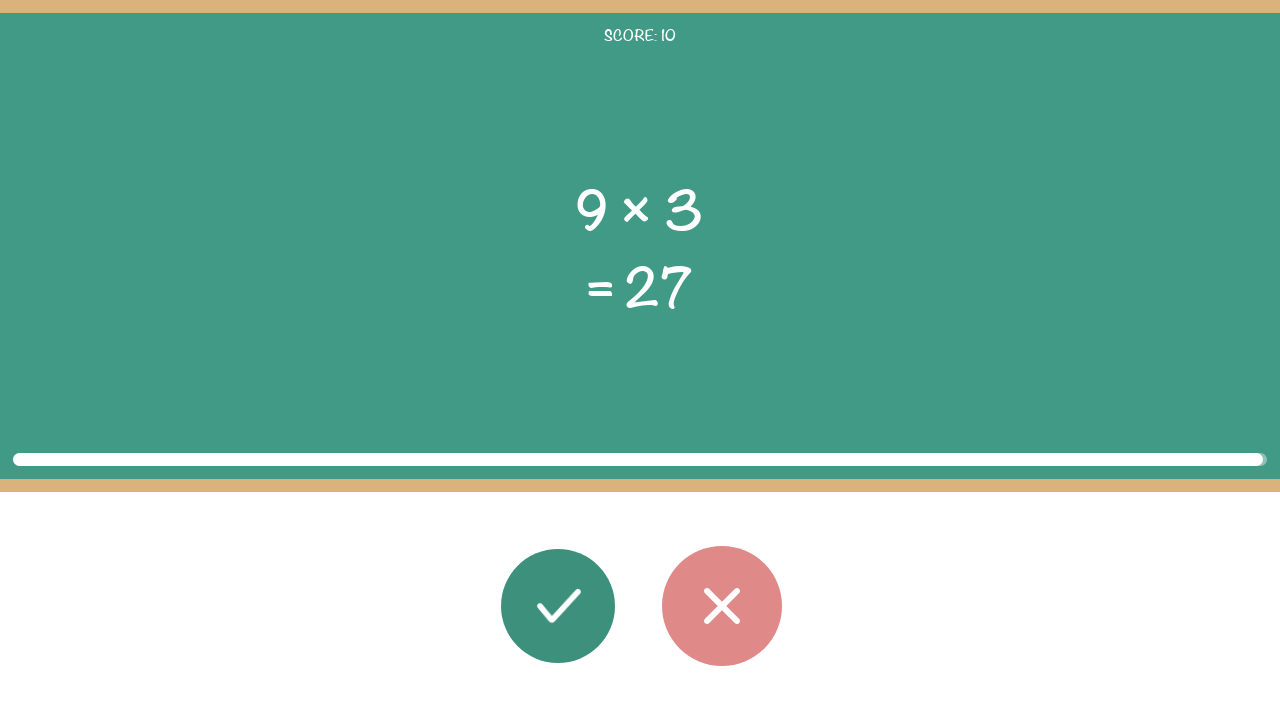

Retrieved first operand: 9
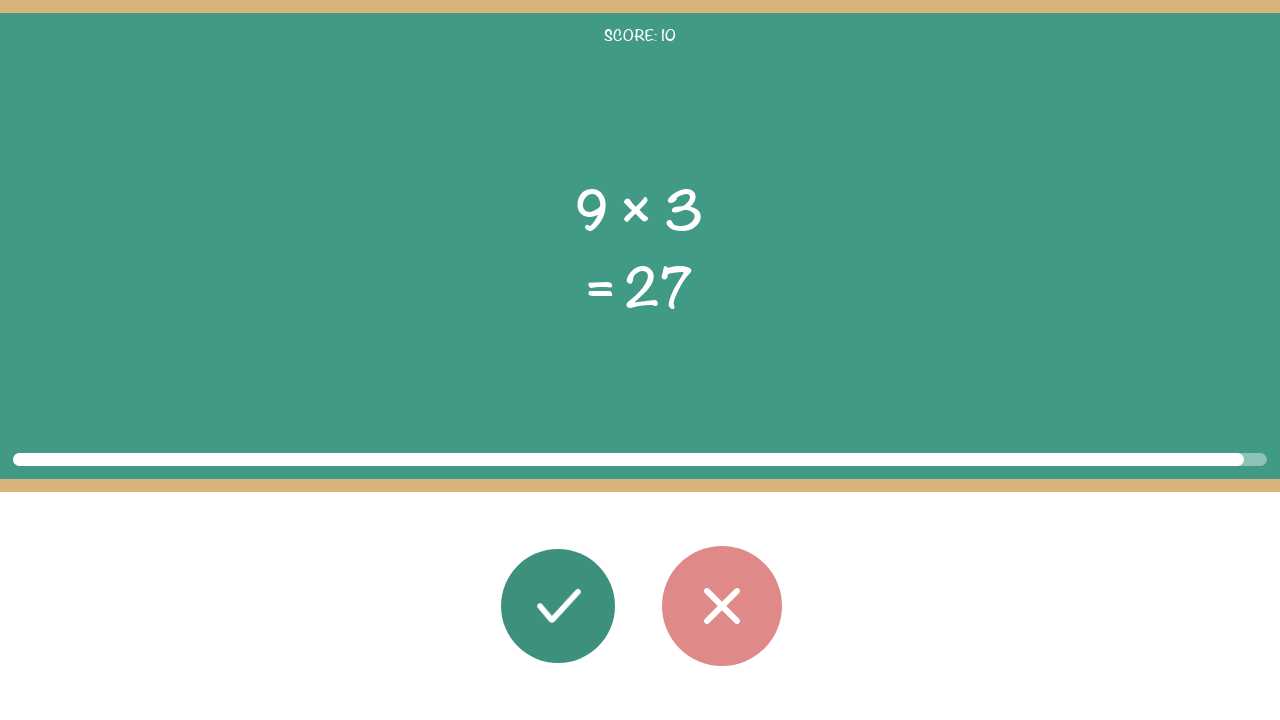

Retrieved operator: ×
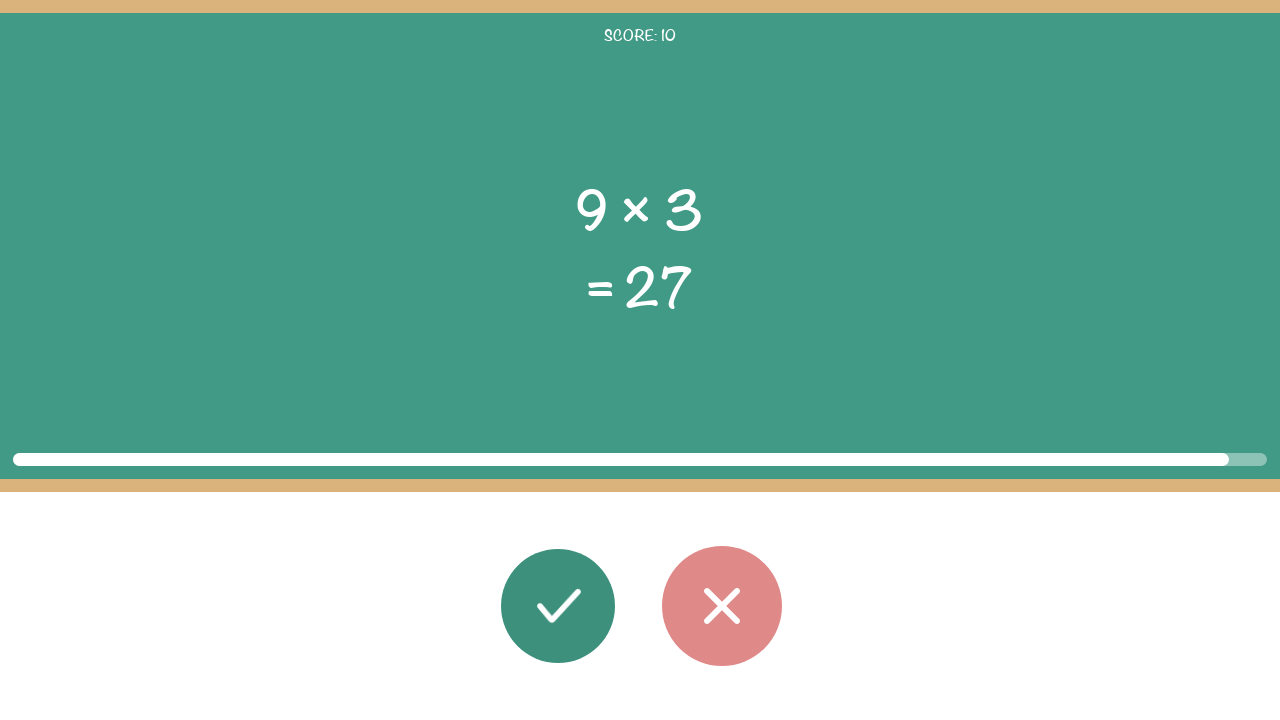

Retrieved second operand: 3
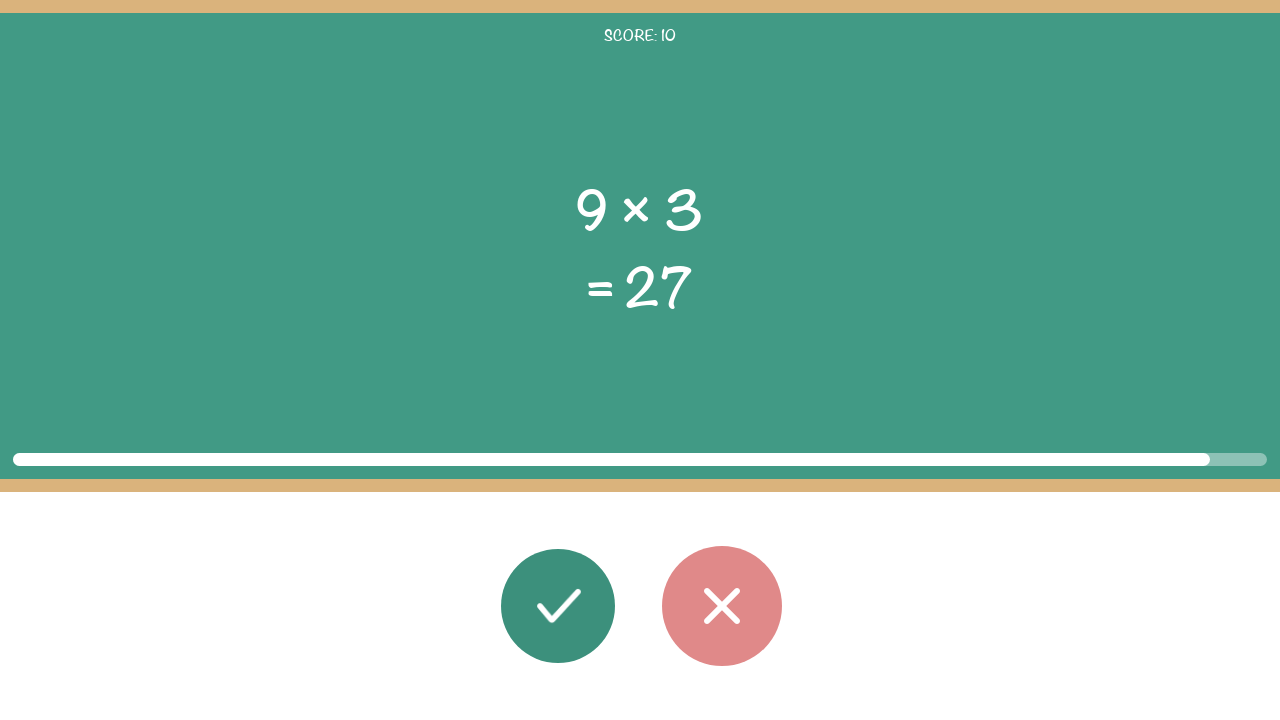

Retrieved displayed result: 27
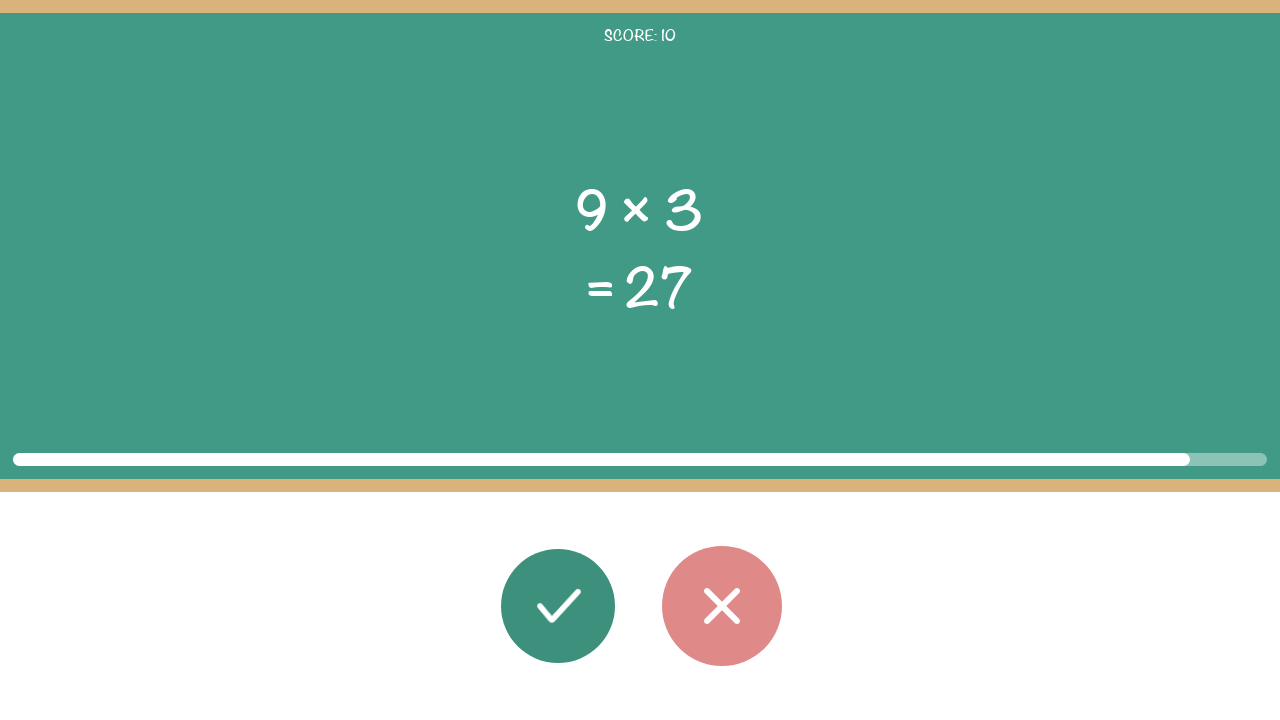

Calculated correct result: 27 for 9 × 3
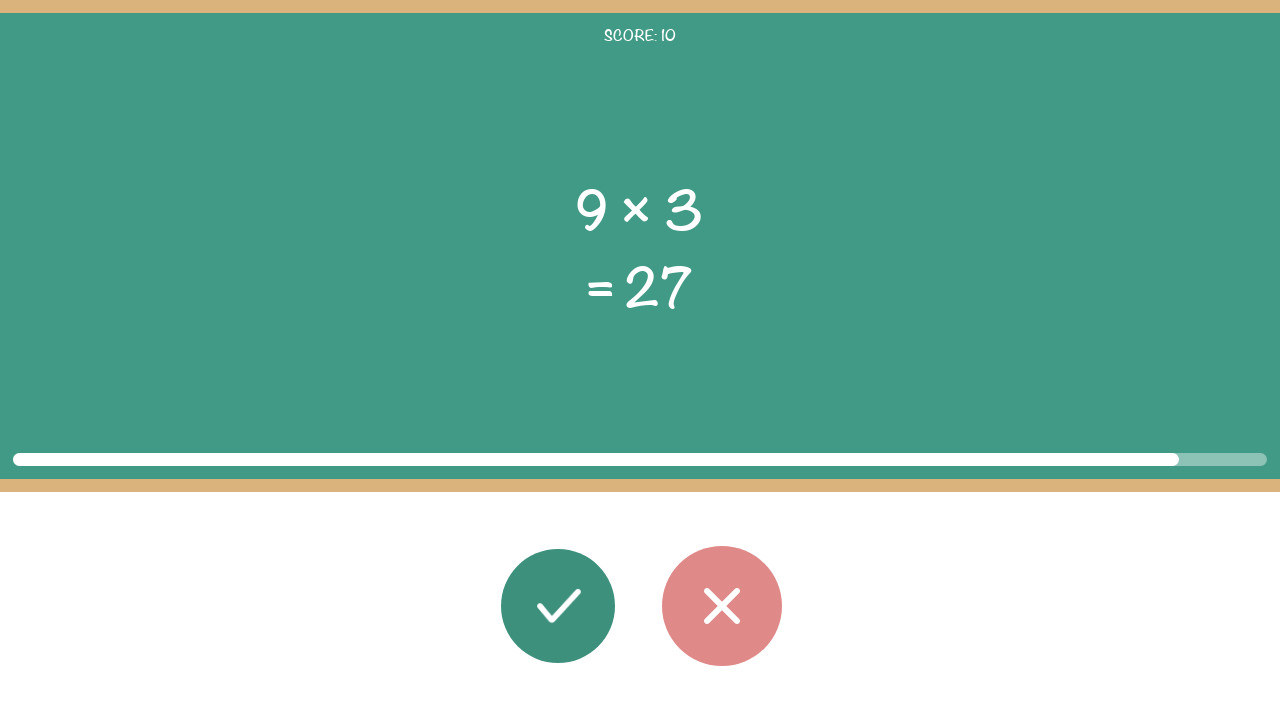

Clicked correct button - result matches (round 11/50) at (558, 606) on #button_correct
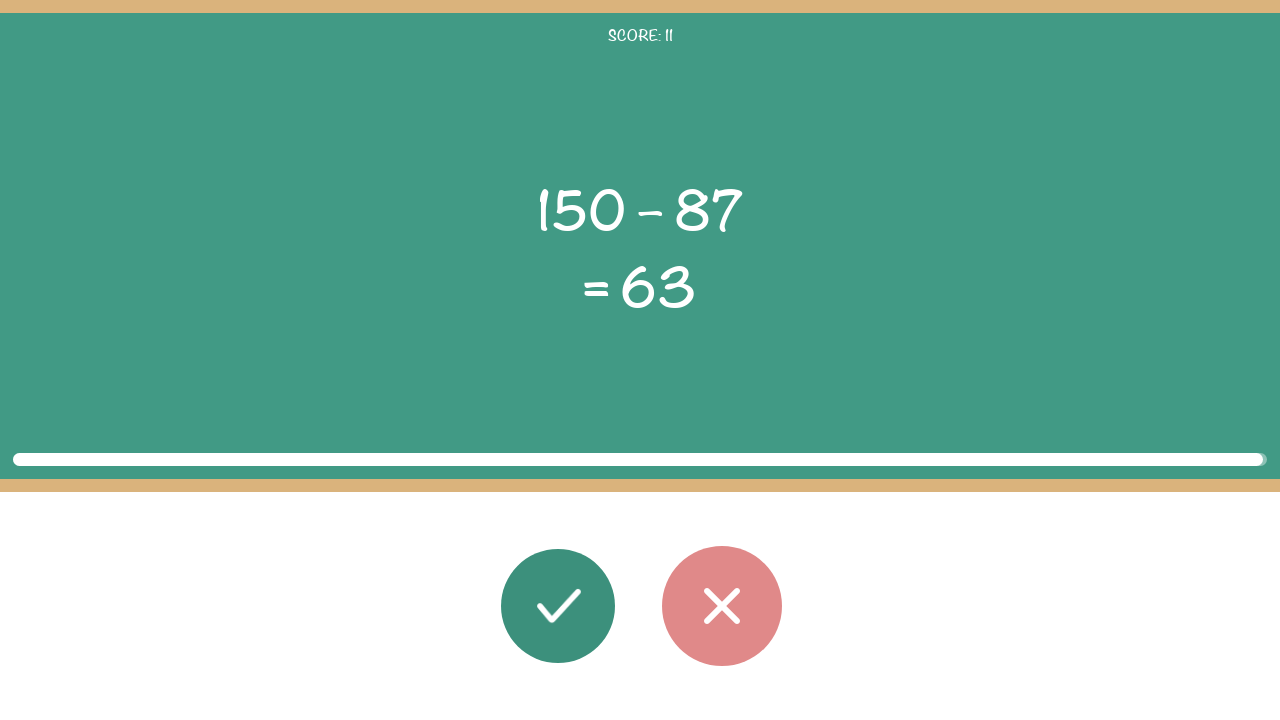

Retrieved first operand: 150
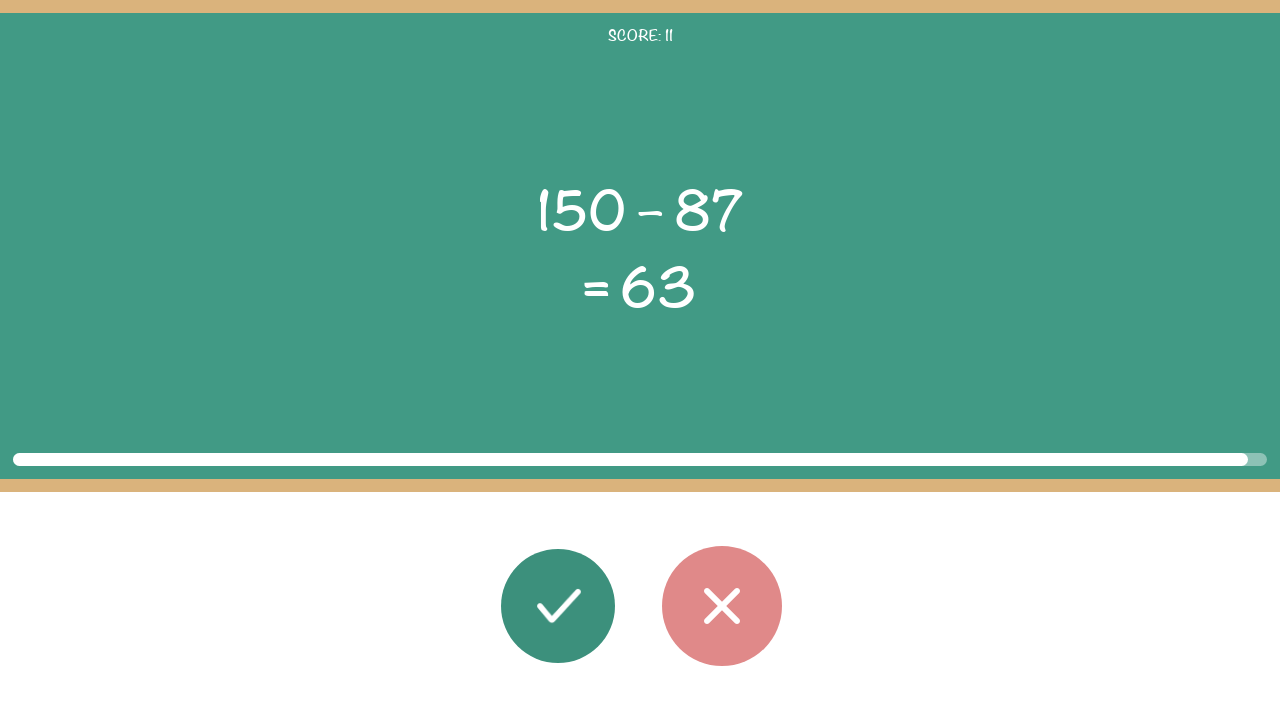

Retrieved operator: –
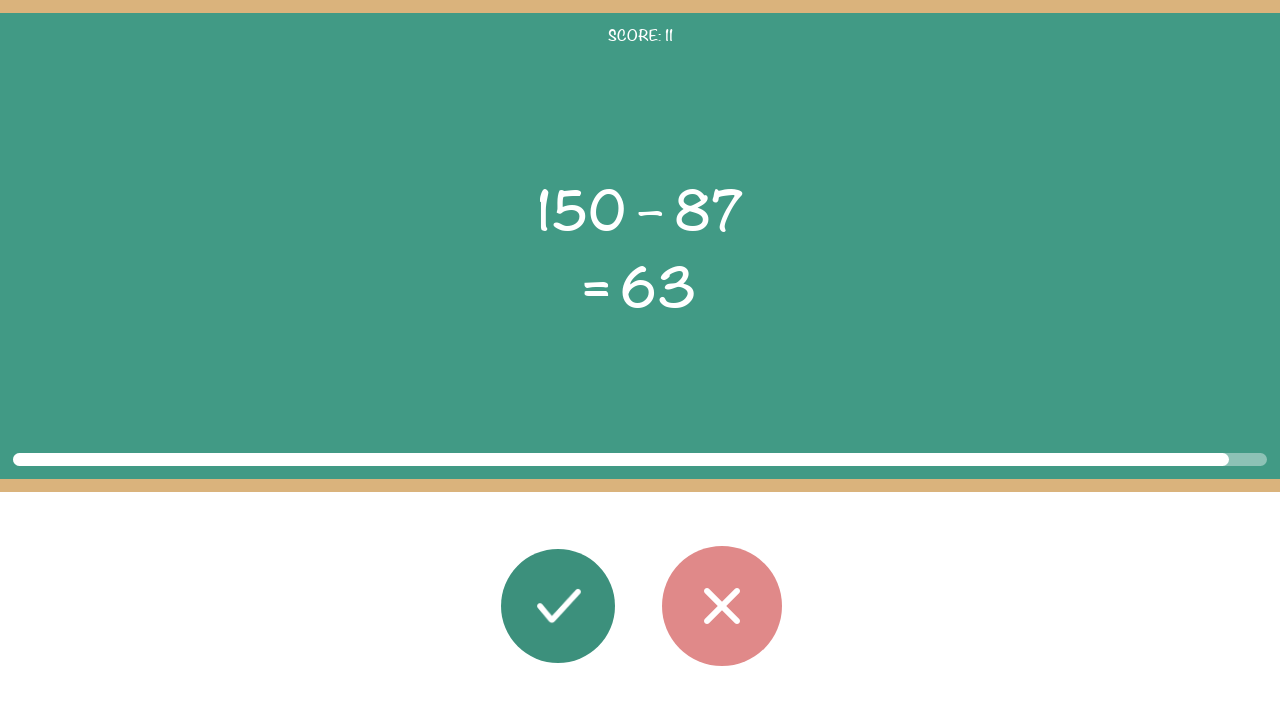

Retrieved second operand: 87
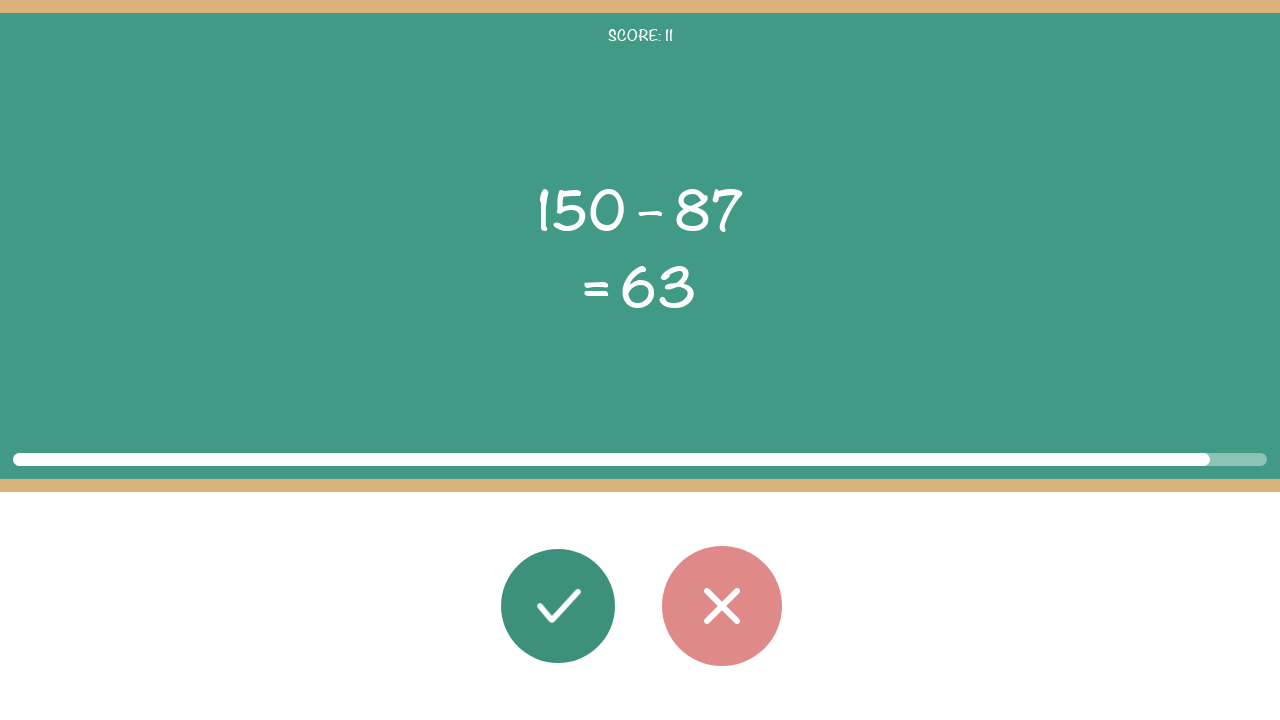

Retrieved displayed result: 63
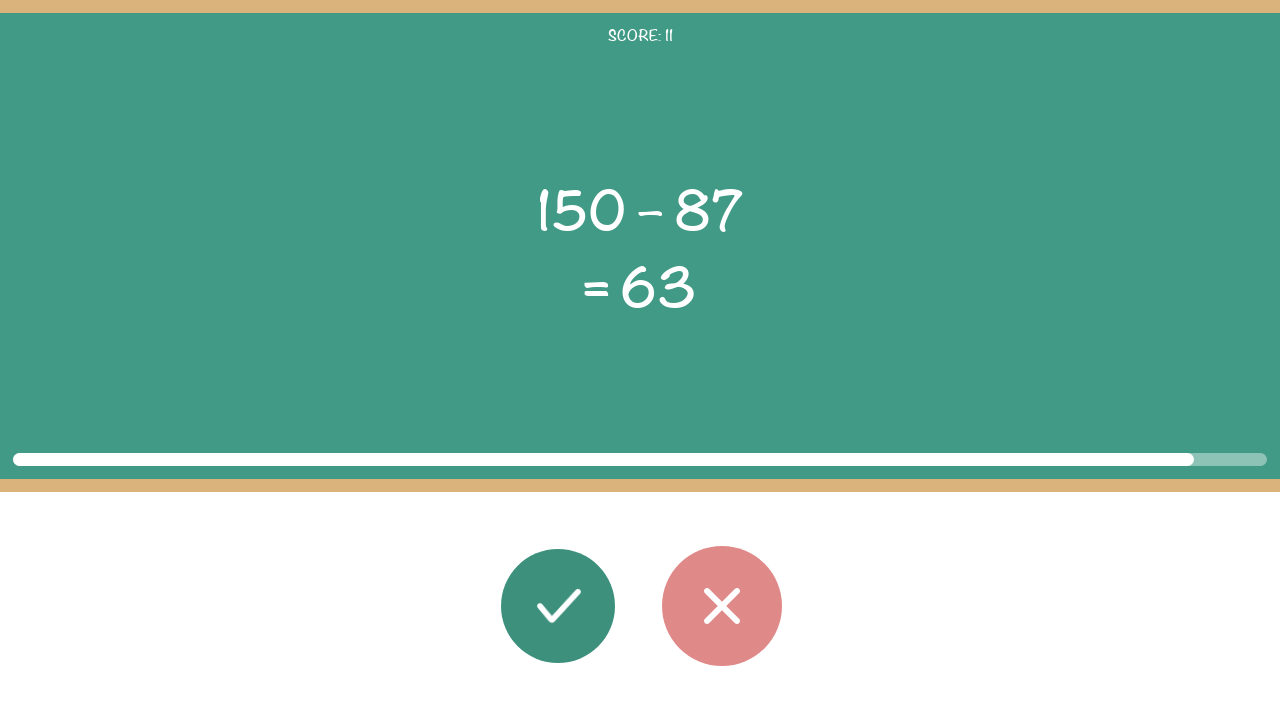

Calculated correct result: 63 for 150 – 87
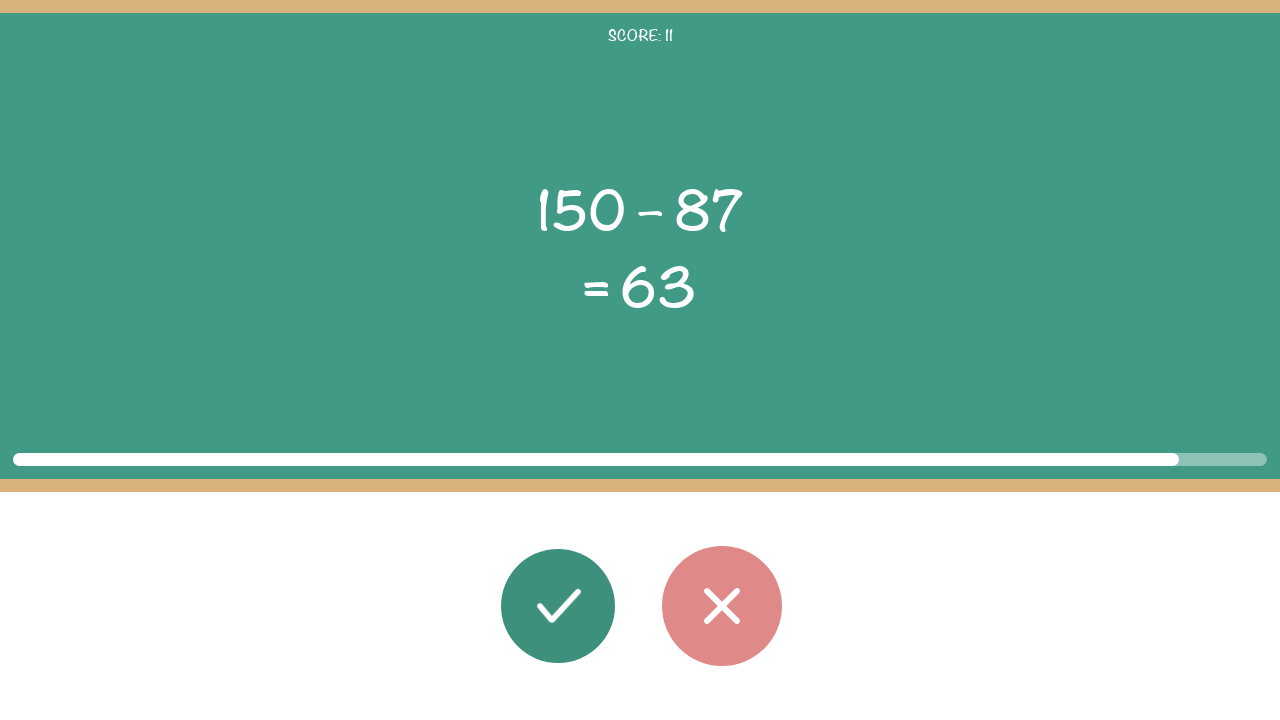

Clicked correct button - result matches (round 12/50) at (558, 606) on #button_correct
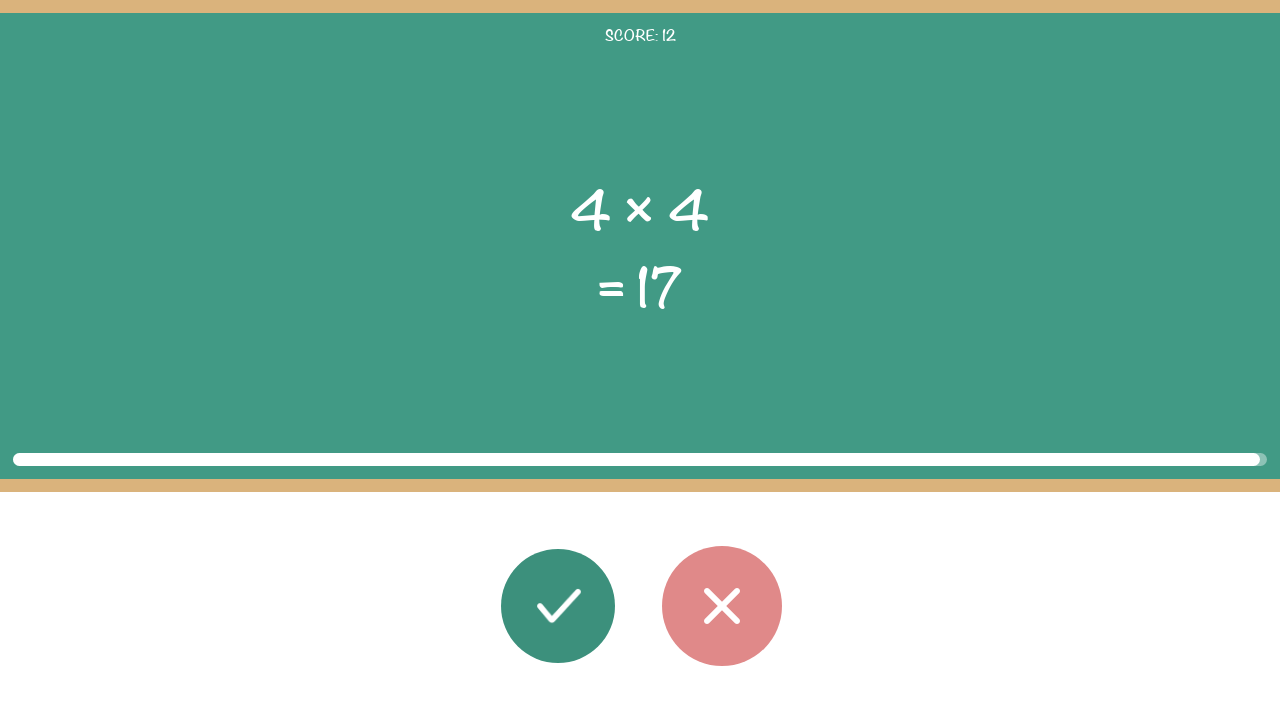

Retrieved first operand: 4
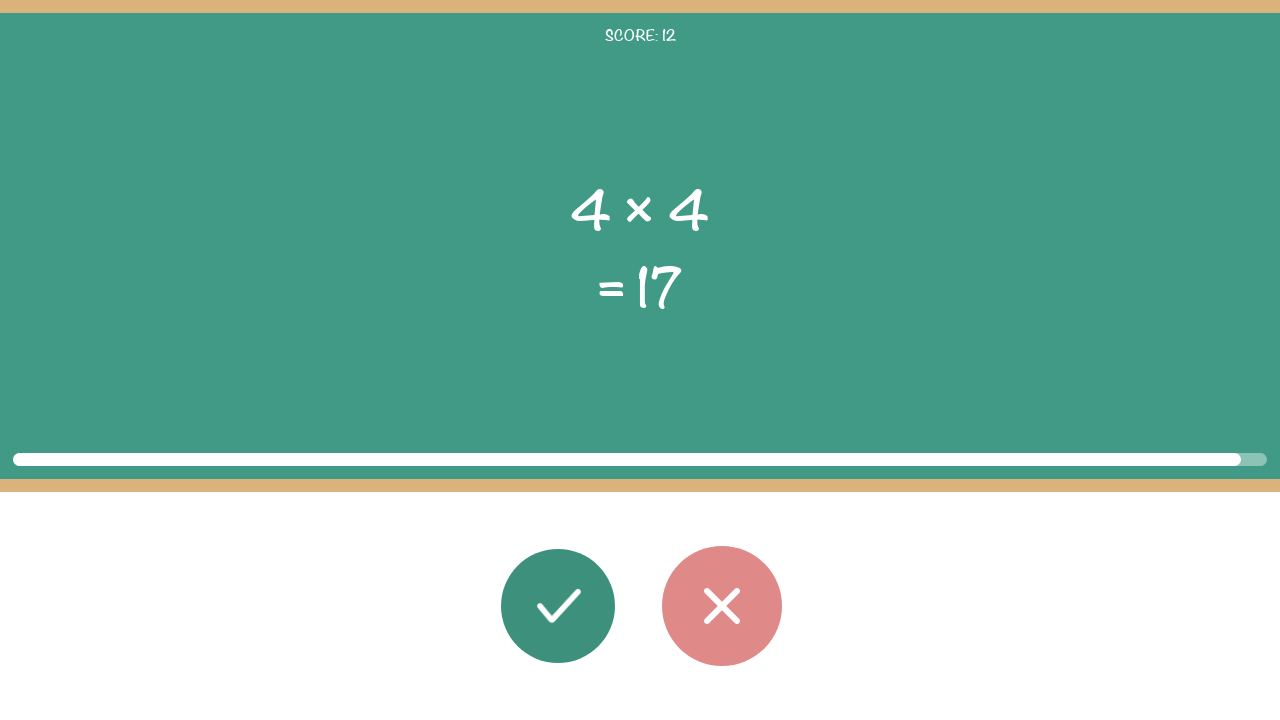

Retrieved operator: ×
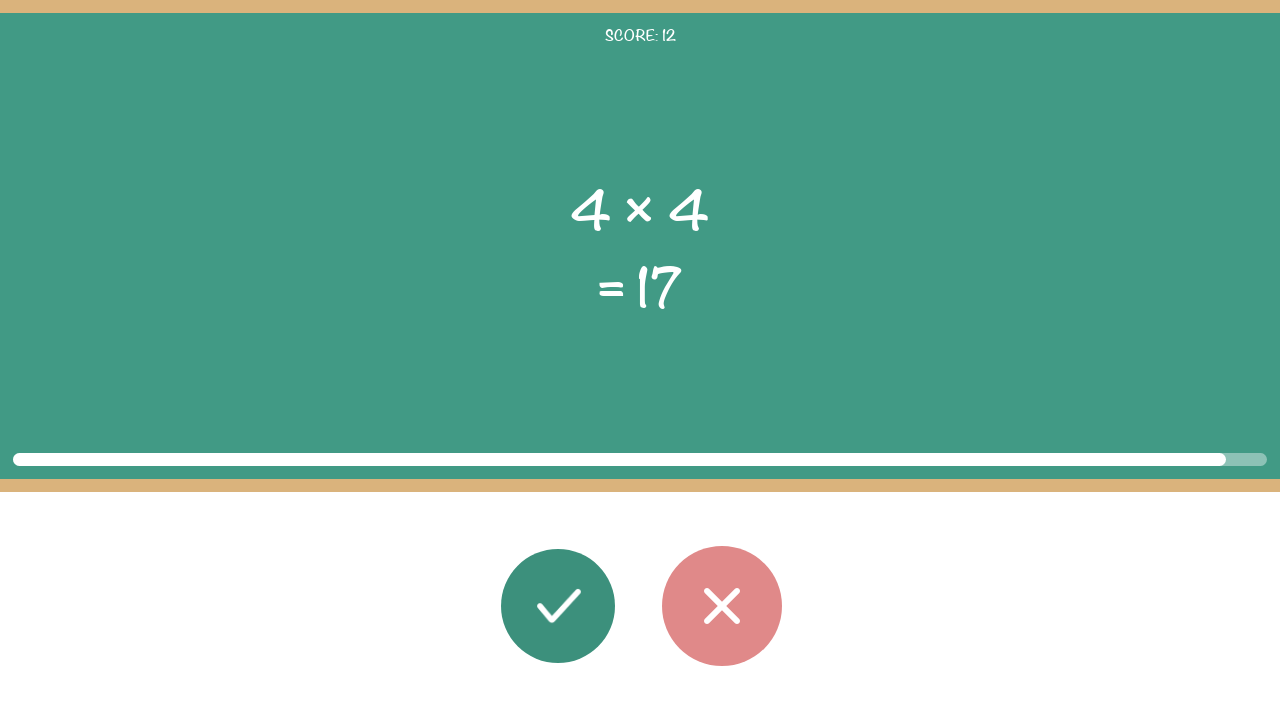

Retrieved second operand: 4
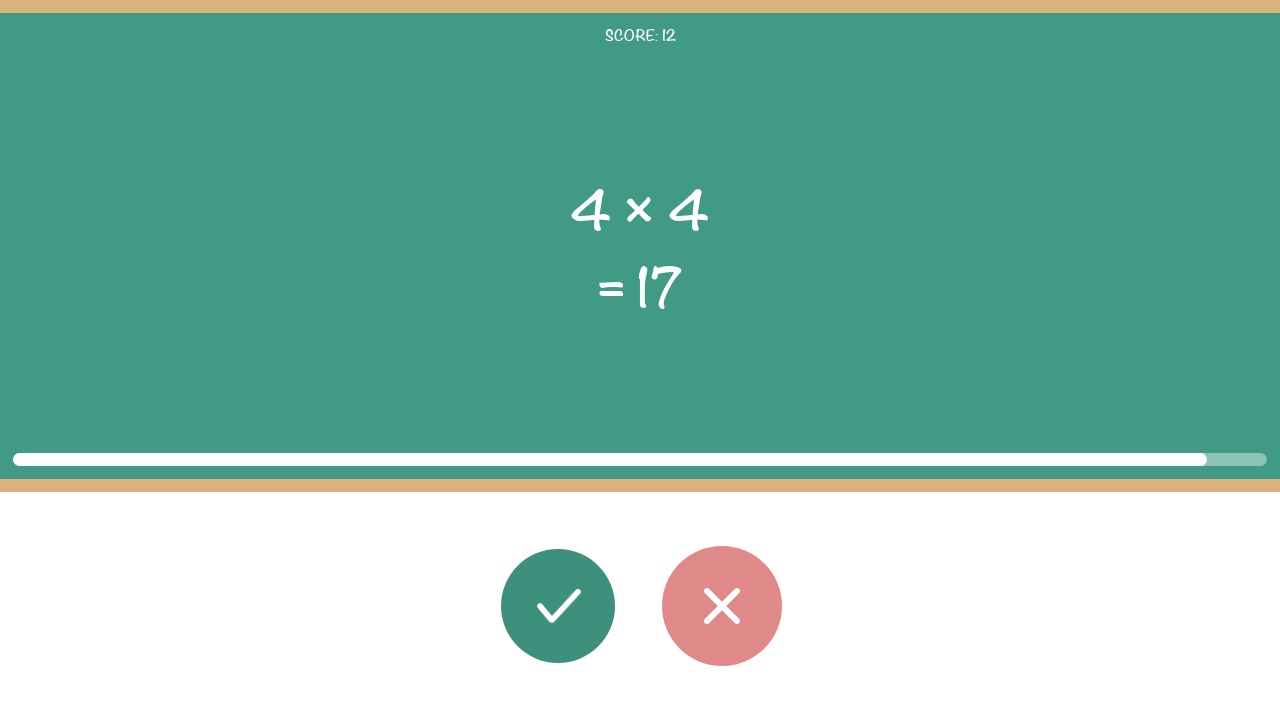

Retrieved displayed result: 17
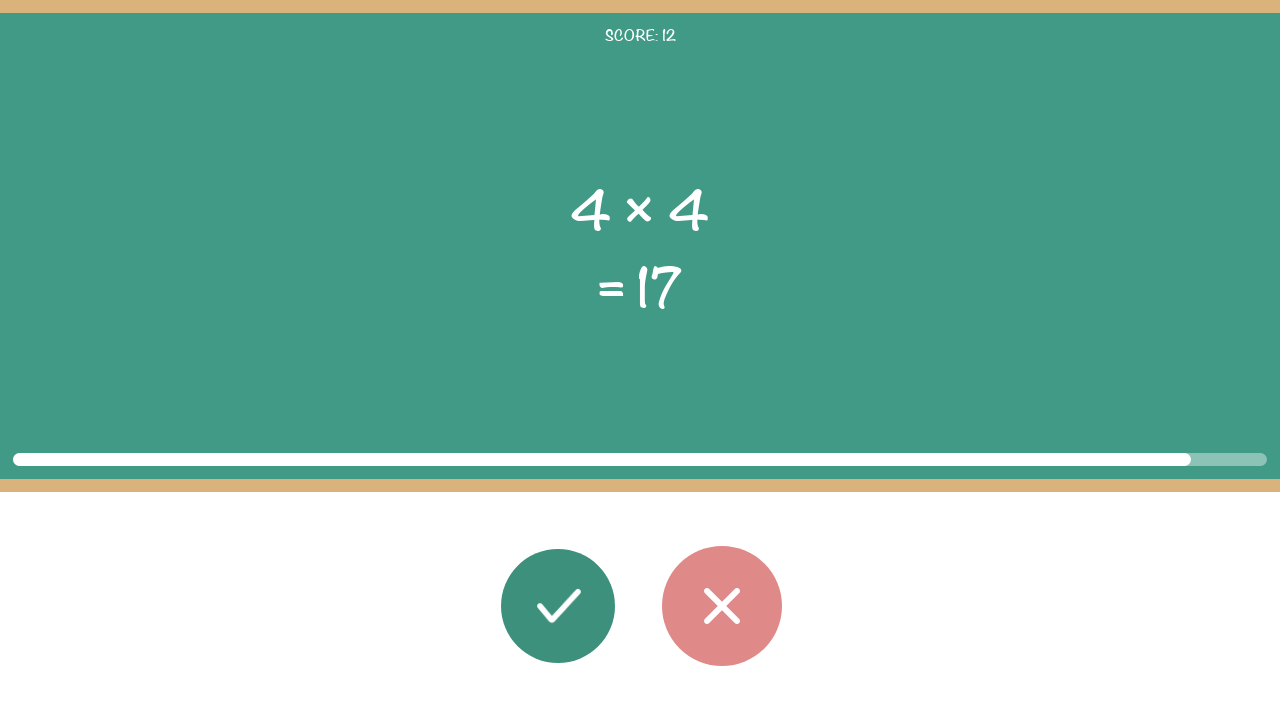

Calculated correct result: 16 for 4 × 4
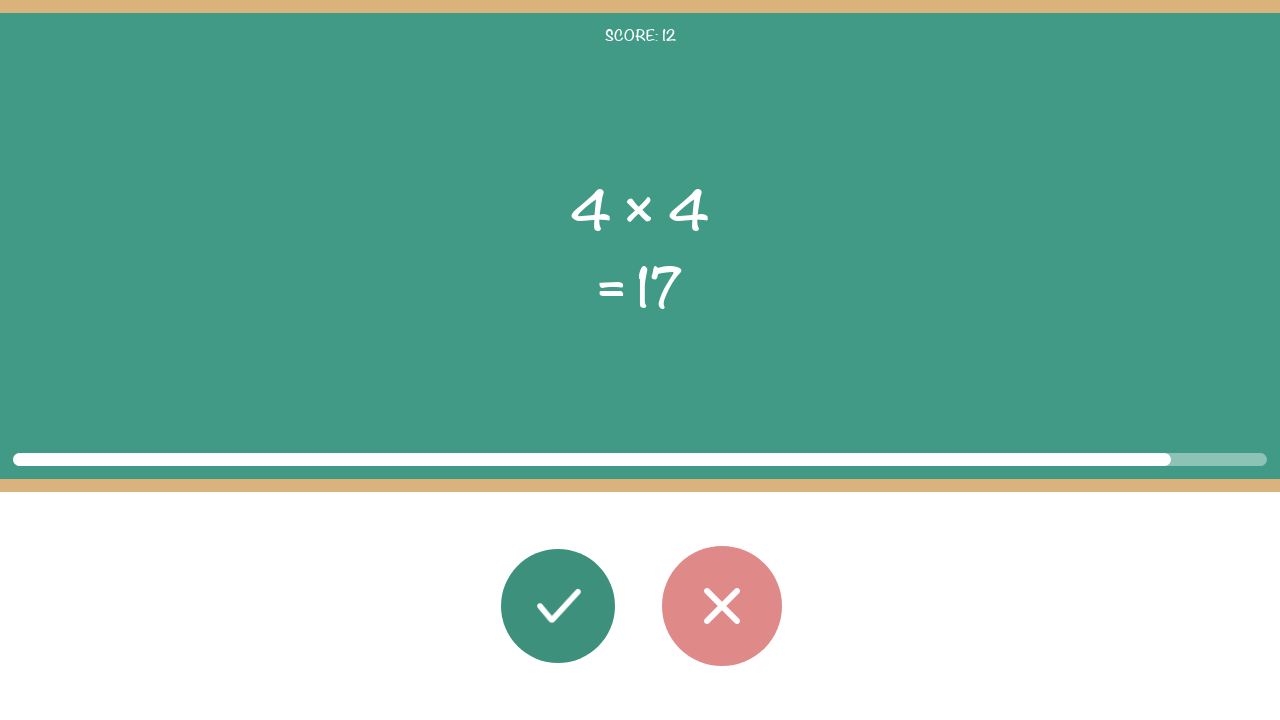

Clicked wrong button - result does not match (round 13/50) at (722, 606) on #button_wrong
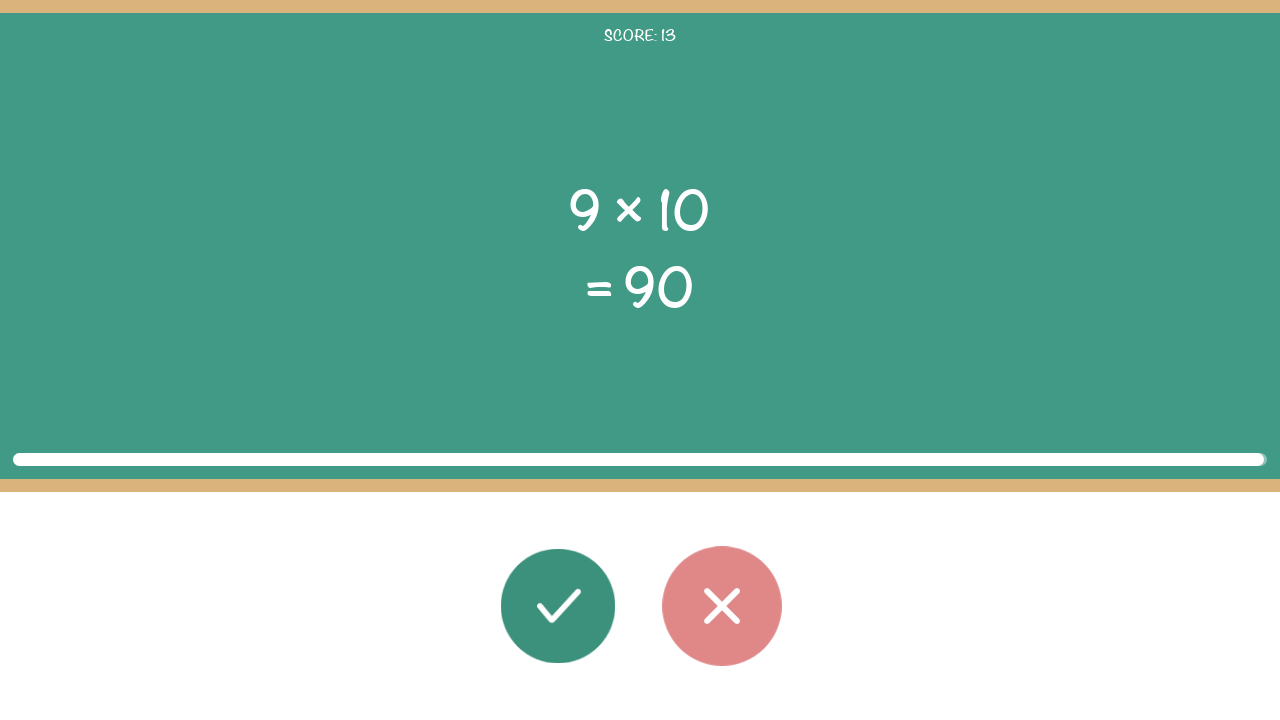

Retrieved first operand: 9
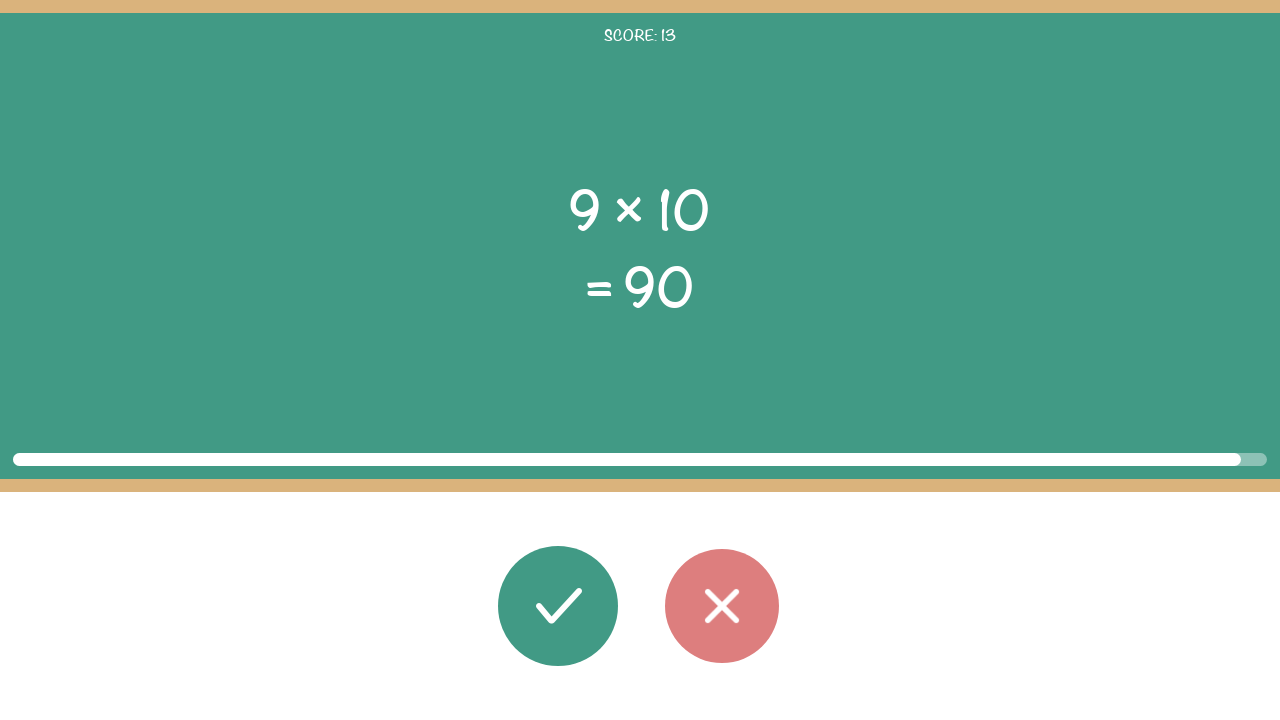

Retrieved operator: ×
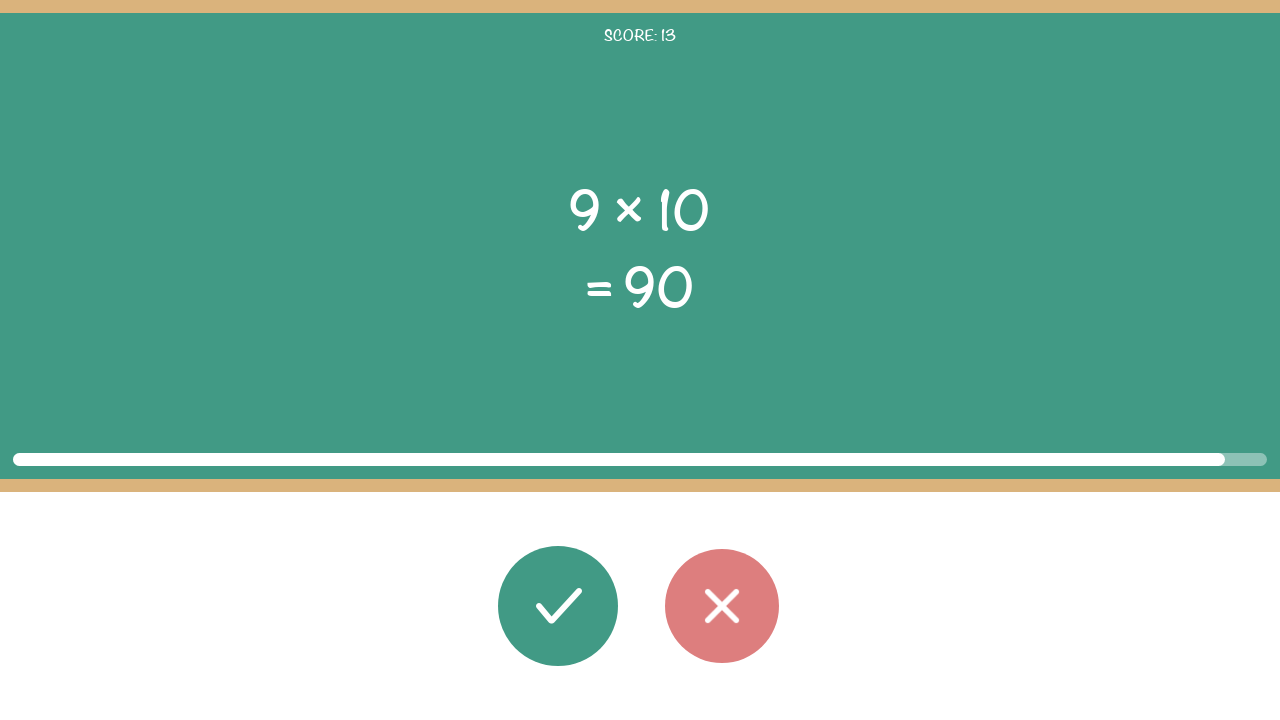

Retrieved second operand: 10
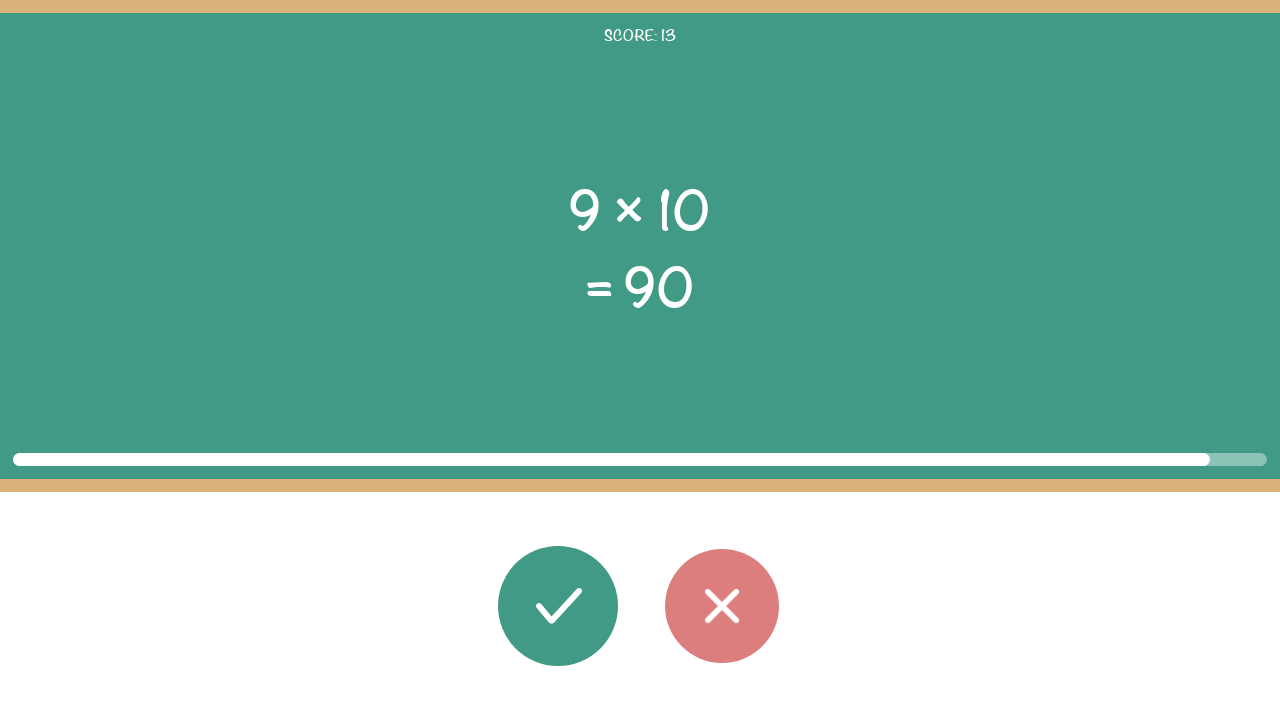

Retrieved displayed result: 90
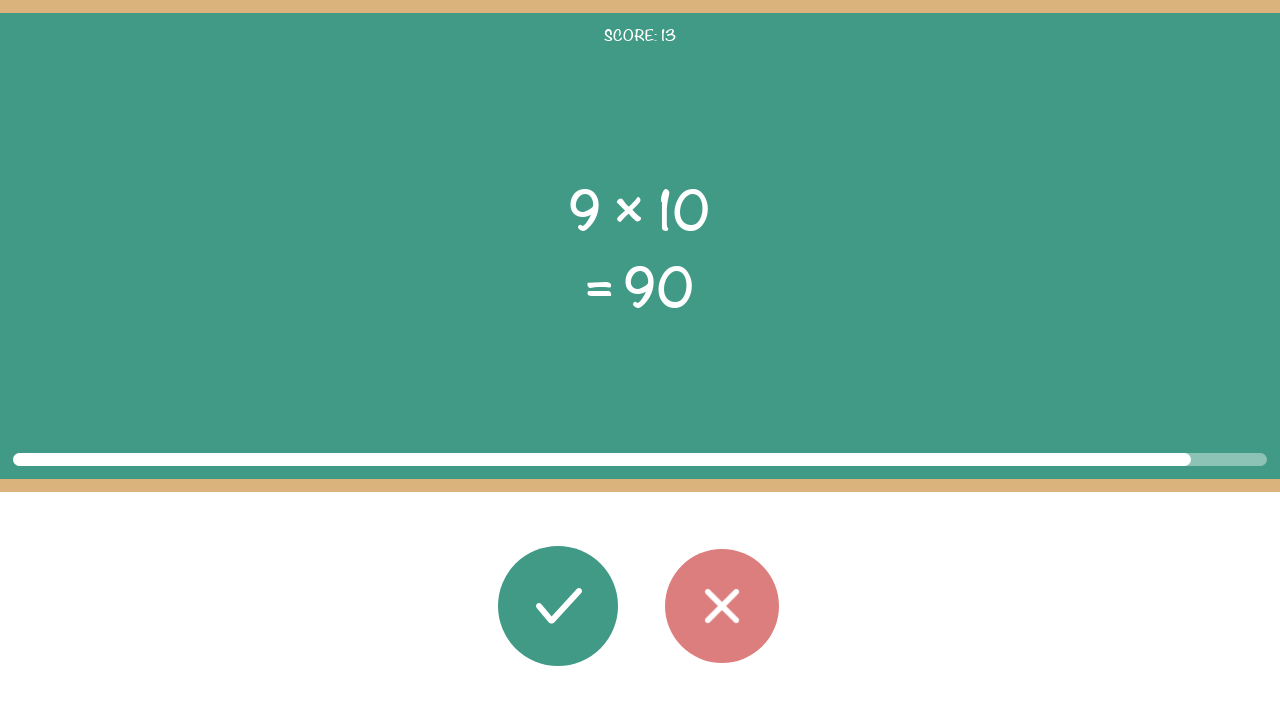

Calculated correct result: 90 for 9 × 10
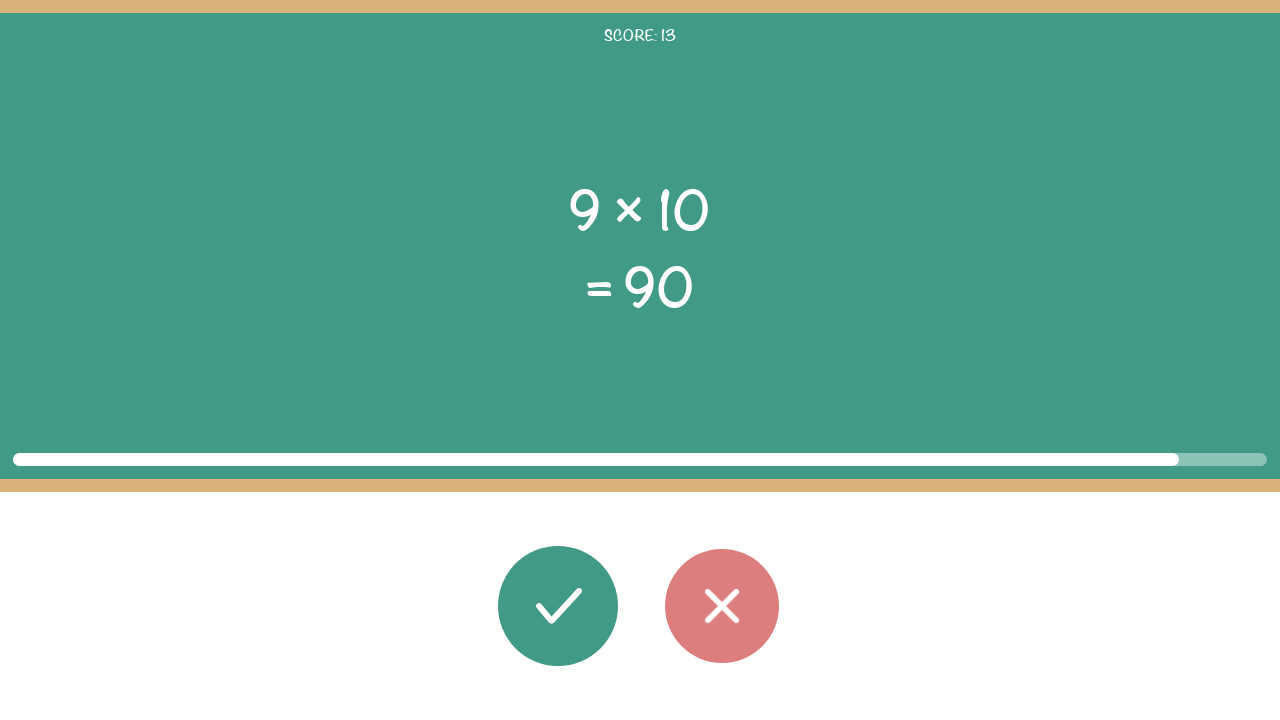

Clicked correct button - result matches (round 14/50) at (558, 606) on #button_correct
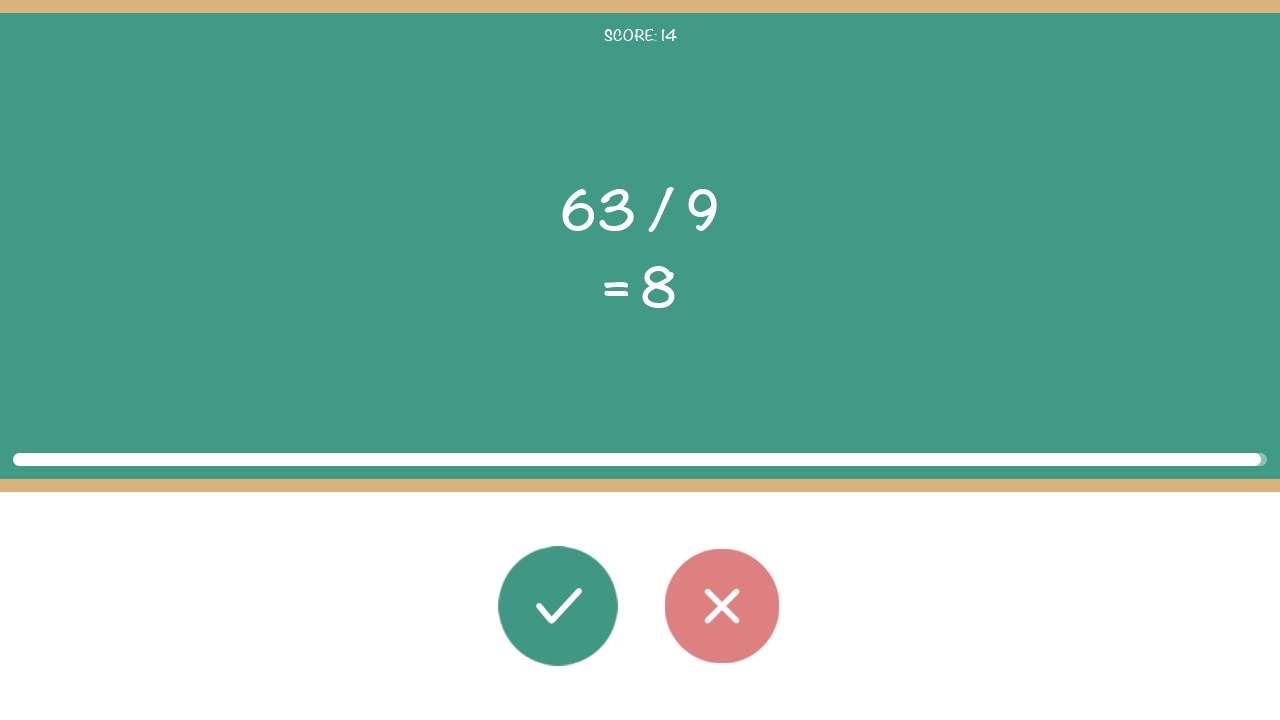

Retrieved first operand: 63
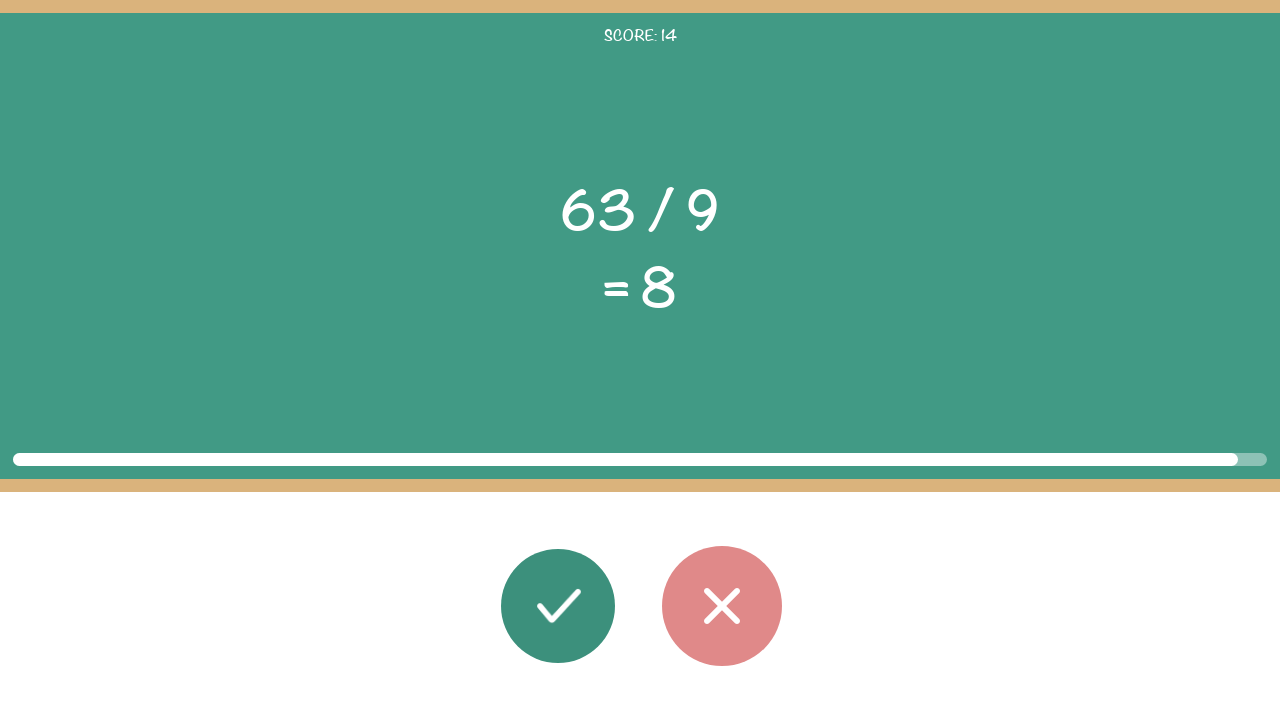

Retrieved operator: /
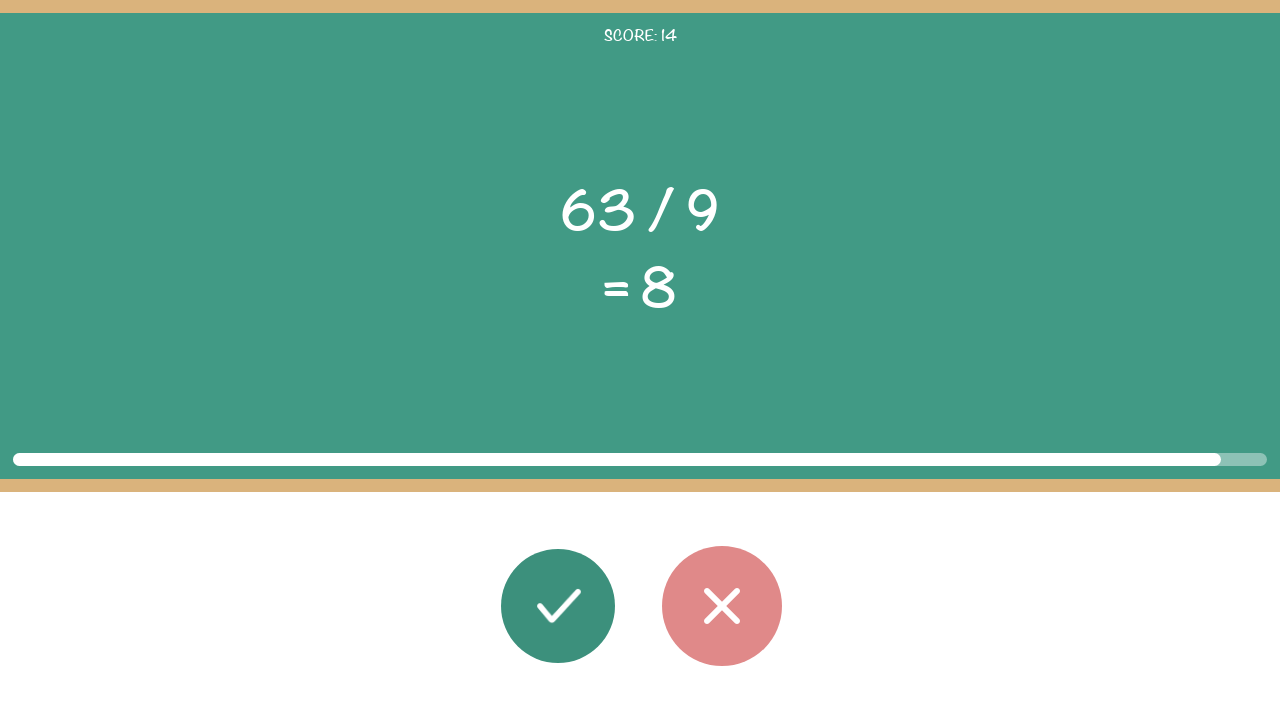

Retrieved second operand: 9
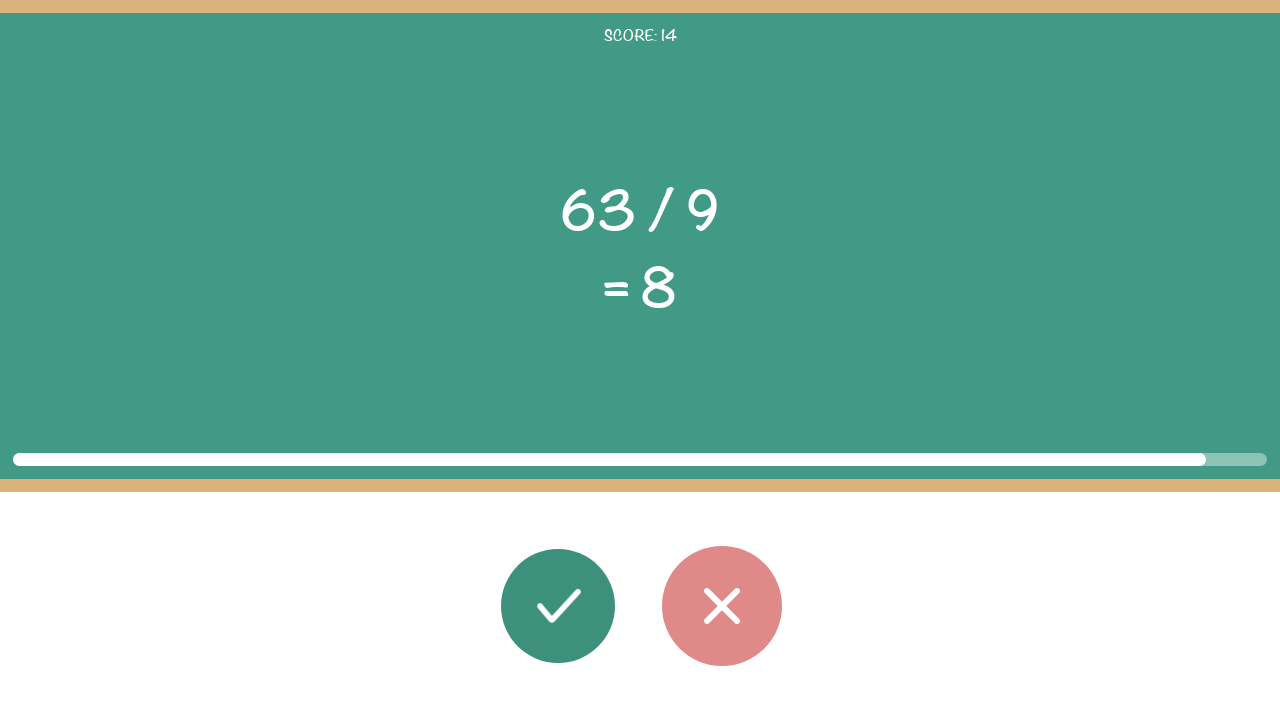

Retrieved displayed result: 8
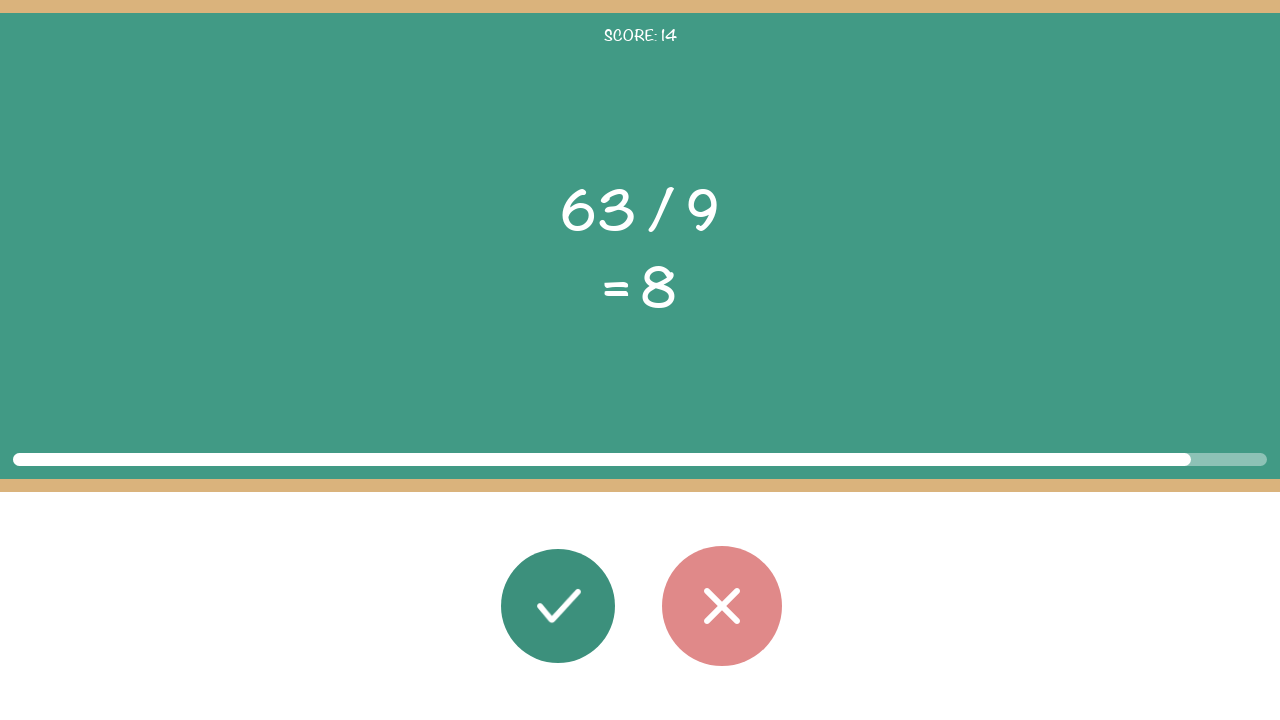

Calculated correct result: 7.0 for 63 / 9
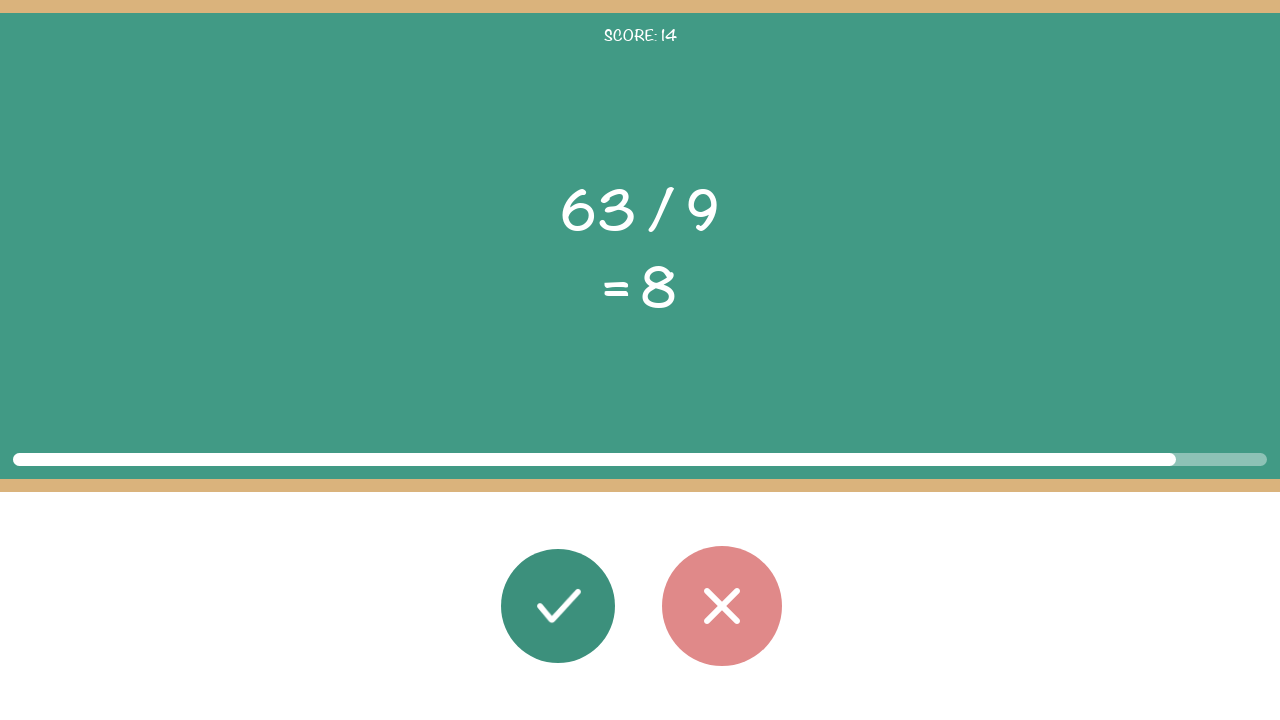

Clicked wrong button - result does not match (round 15/50) at (722, 606) on #button_wrong
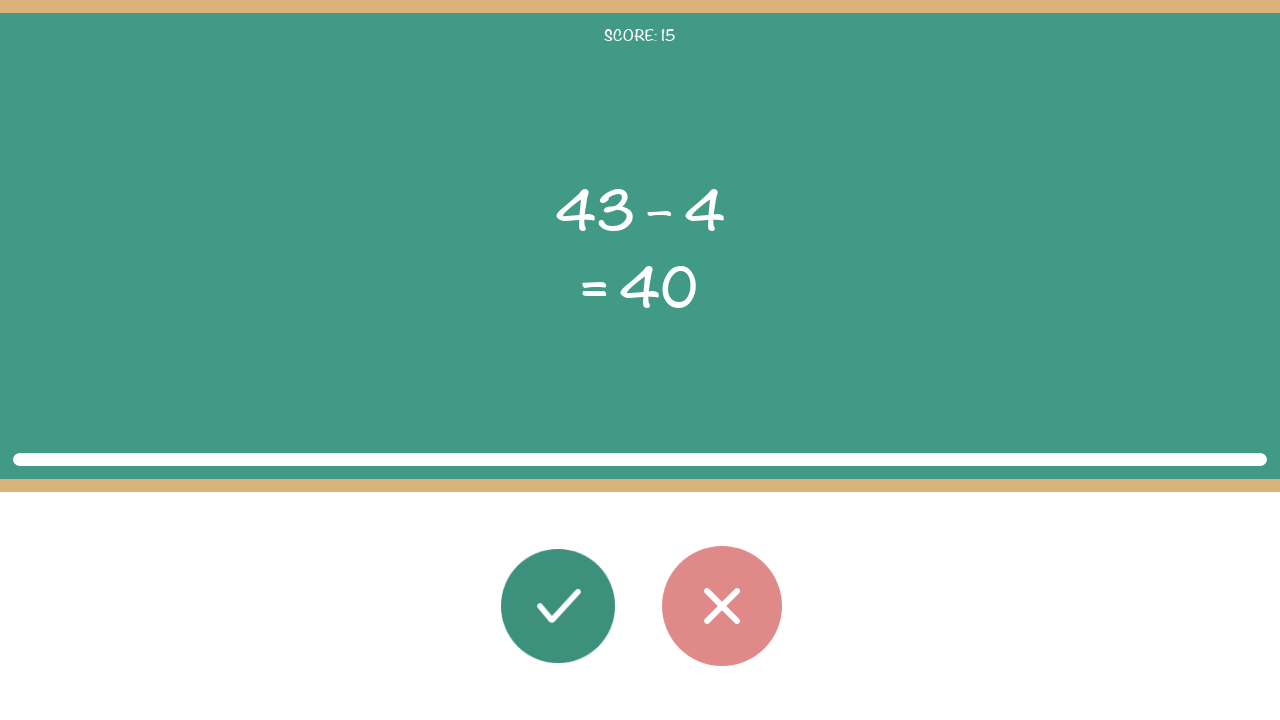

Retrieved first operand: 43
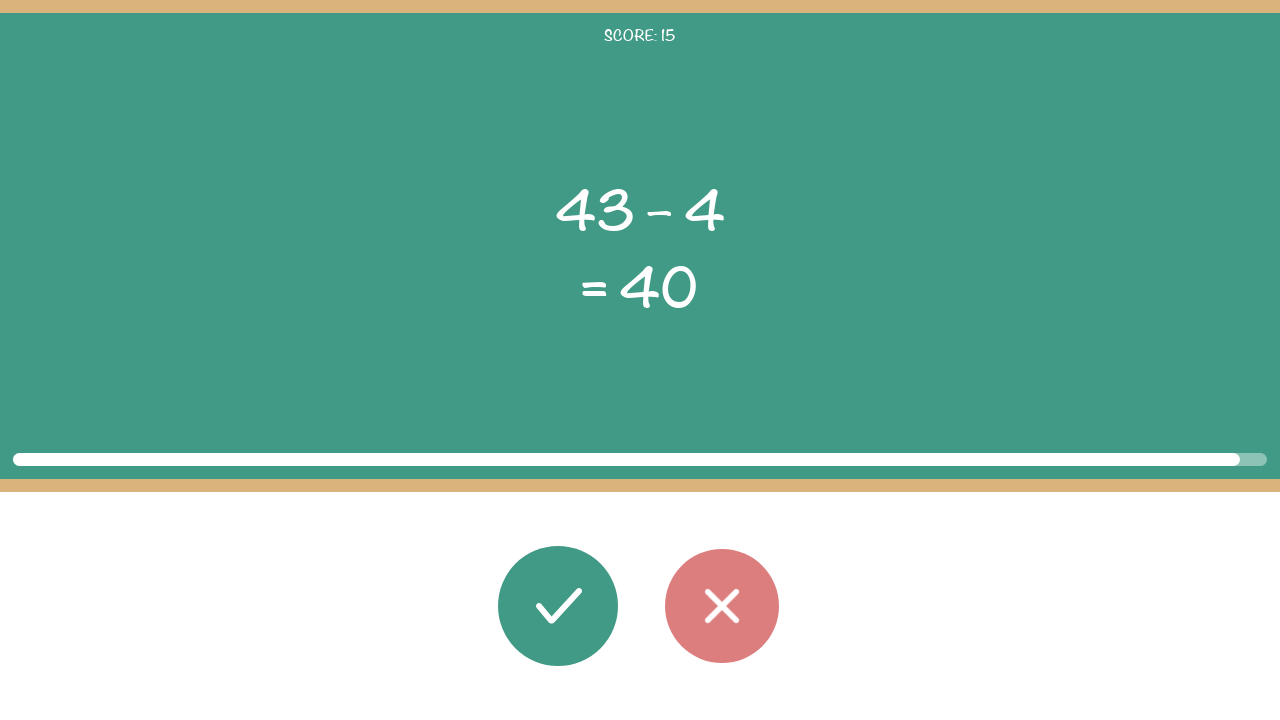

Retrieved operator: –
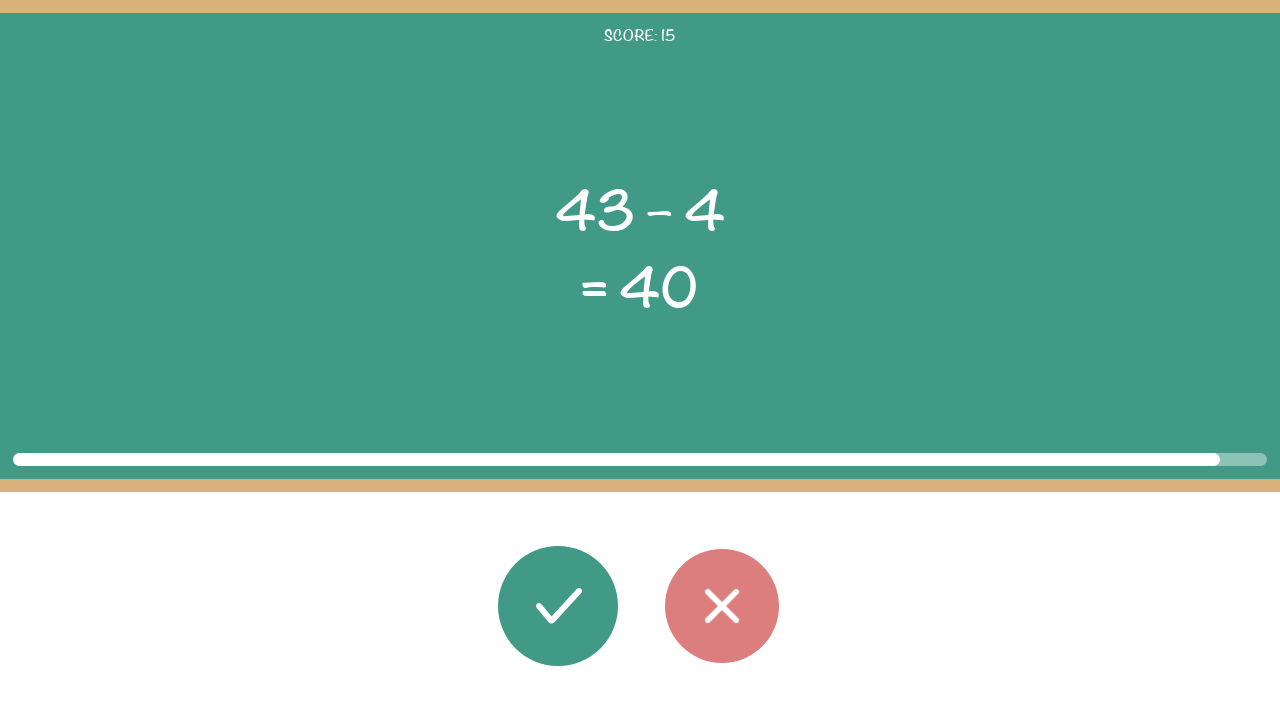

Retrieved second operand: 4
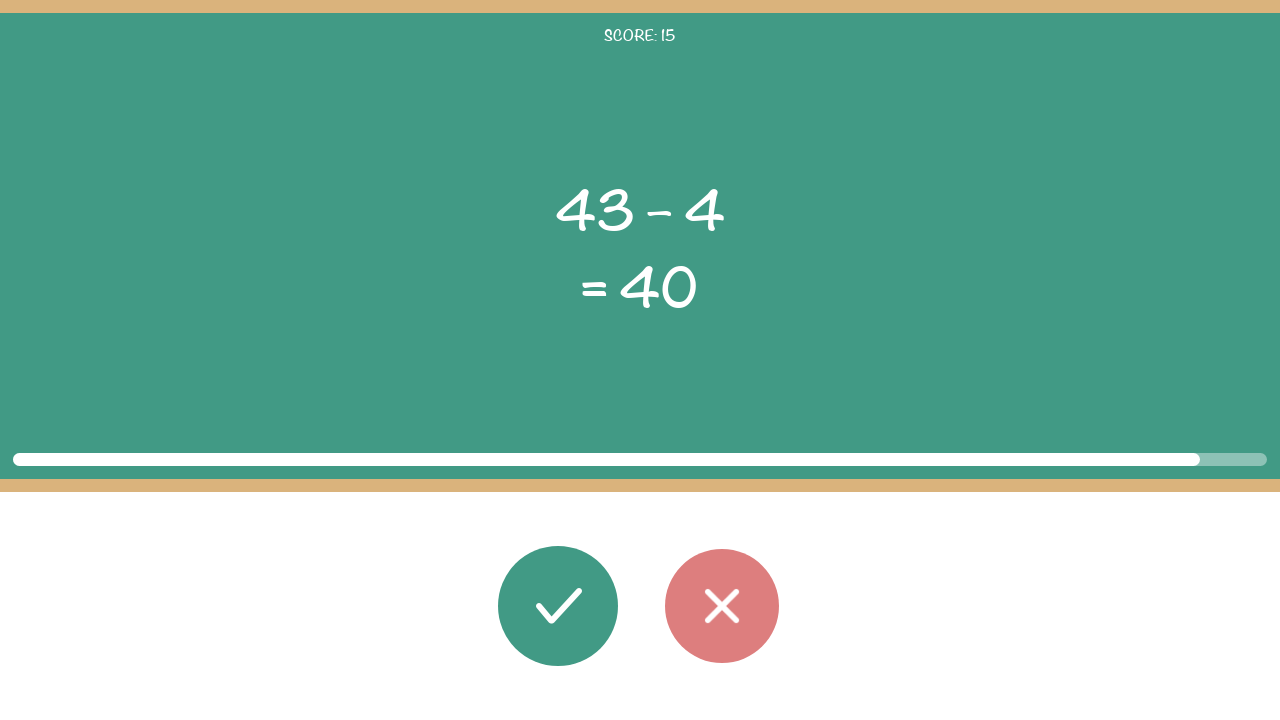

Retrieved displayed result: 40
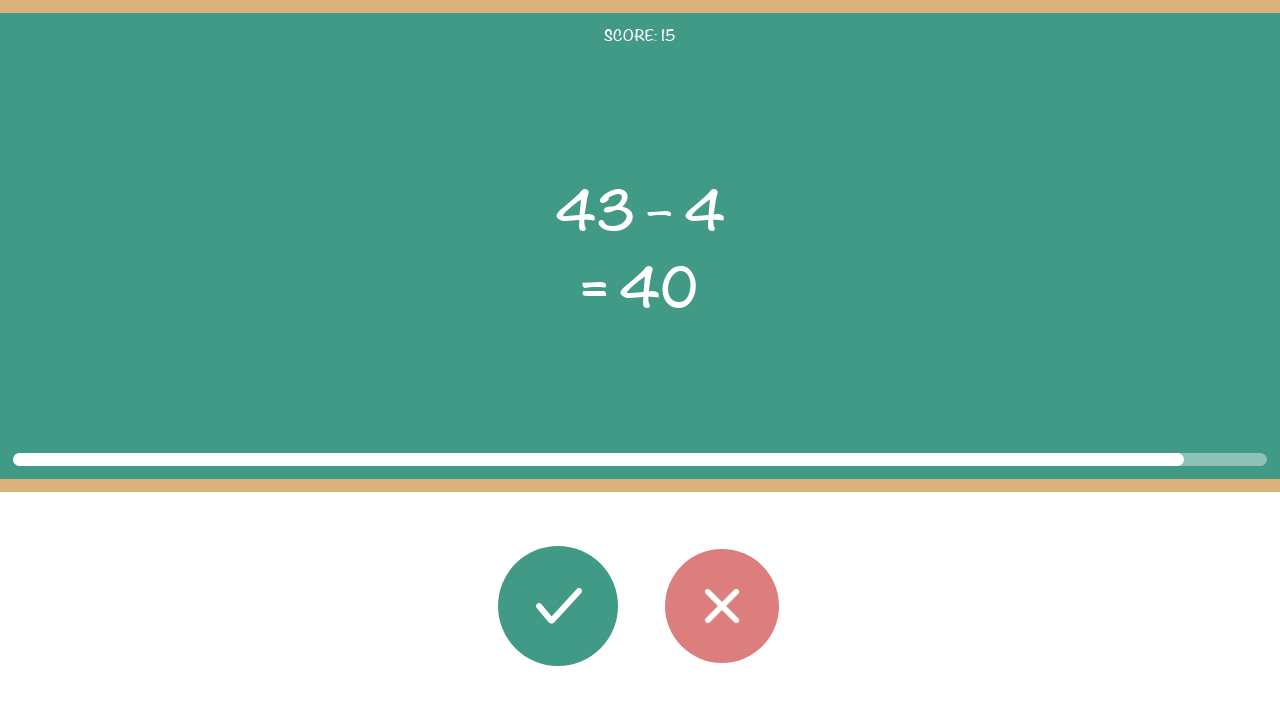

Calculated correct result: 39 for 43 – 4
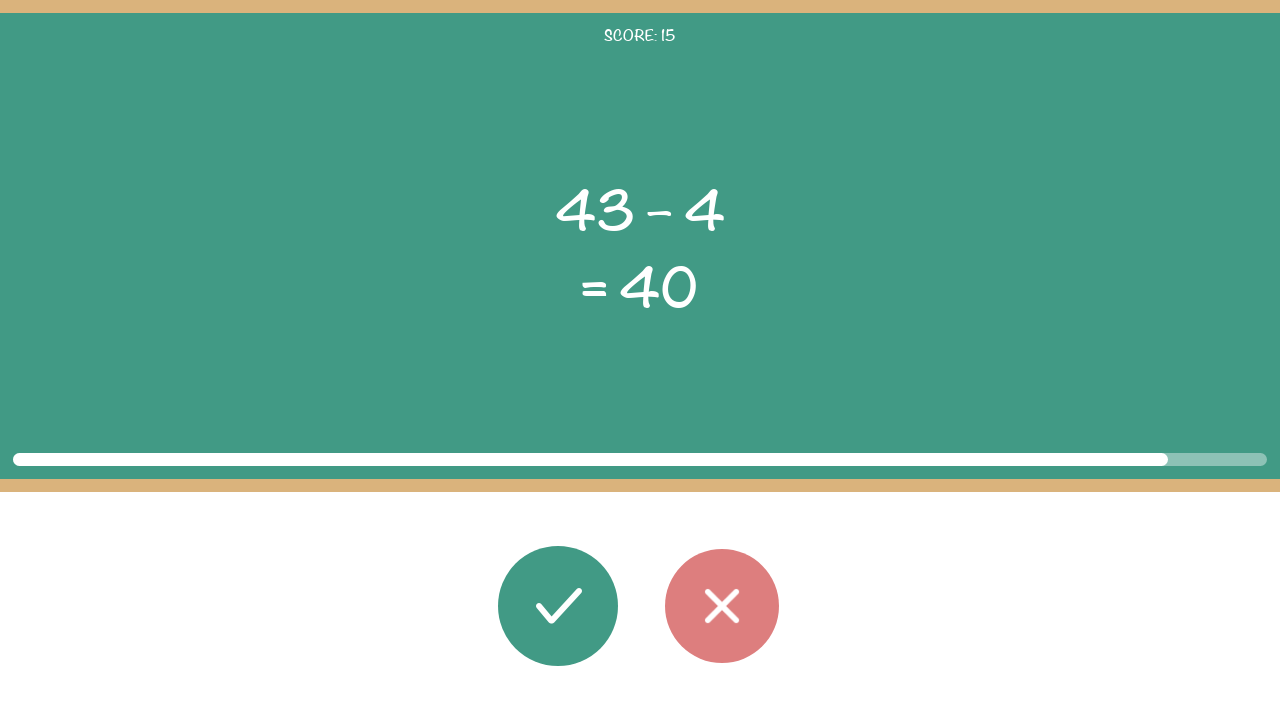

Clicked wrong button - result does not match (round 16/50) at (722, 606) on #button_wrong
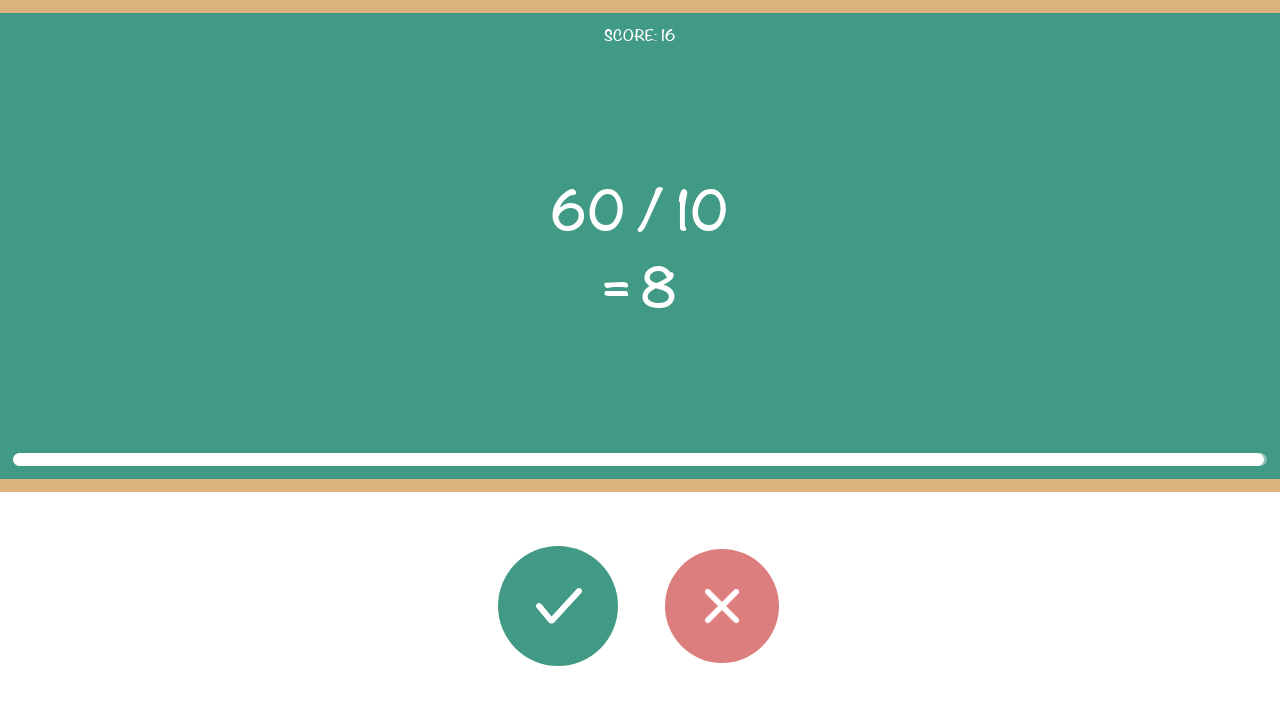

Retrieved first operand: 60
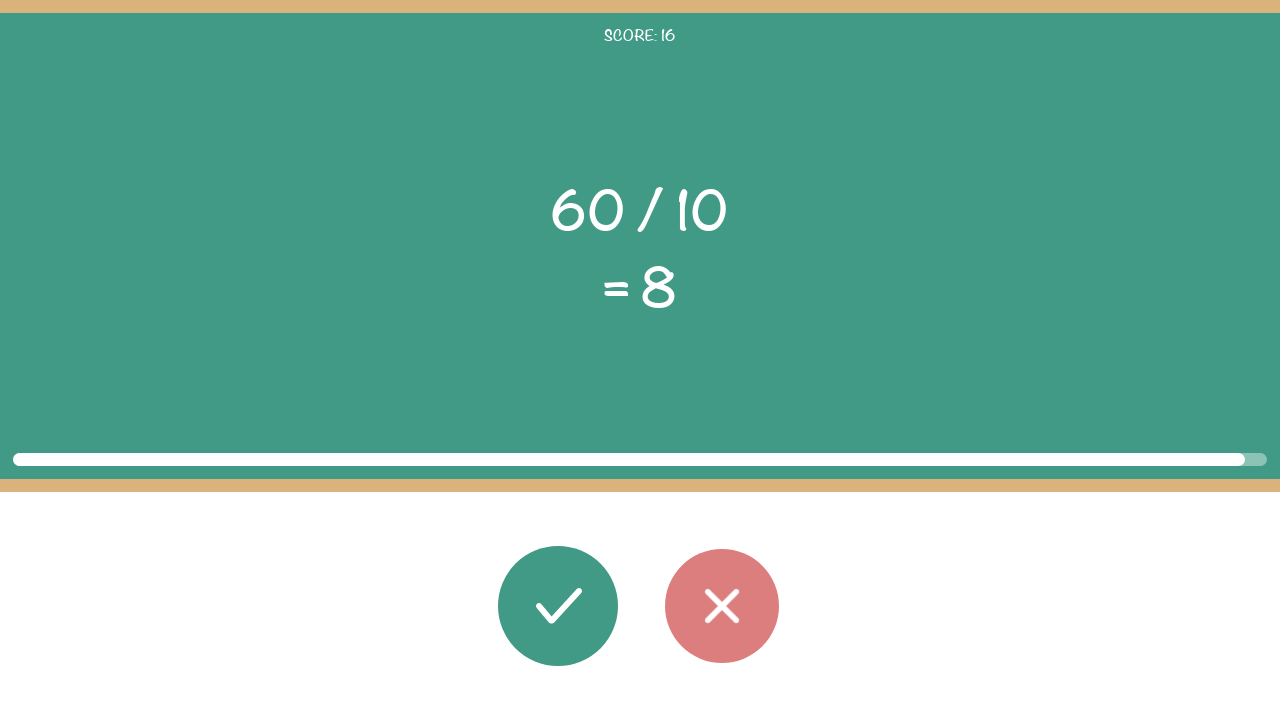

Retrieved operator: /
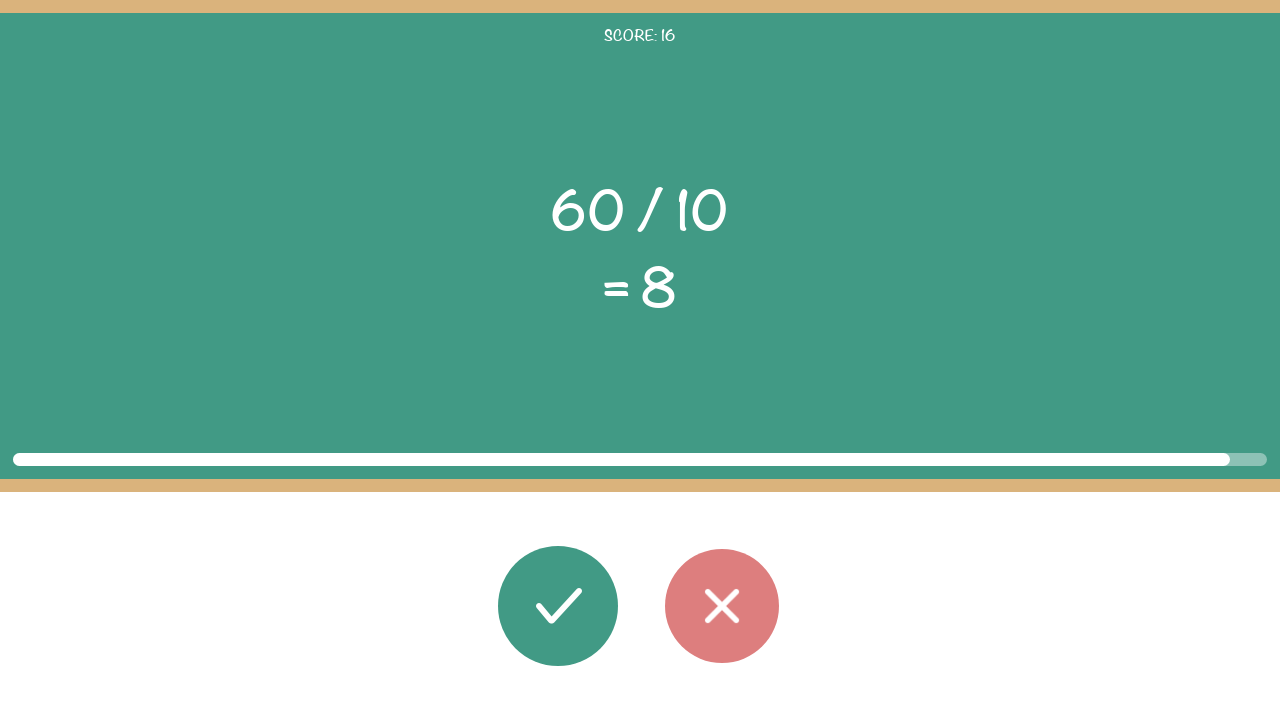

Retrieved second operand: 10
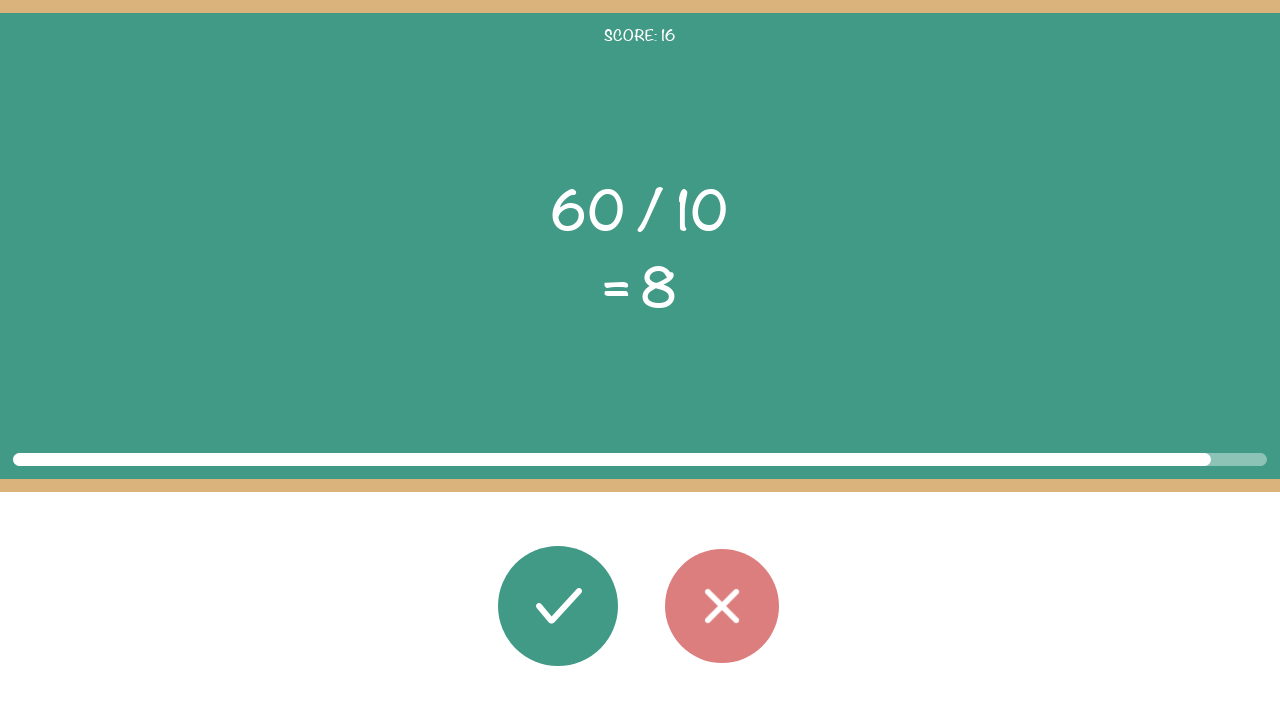

Retrieved displayed result: 8
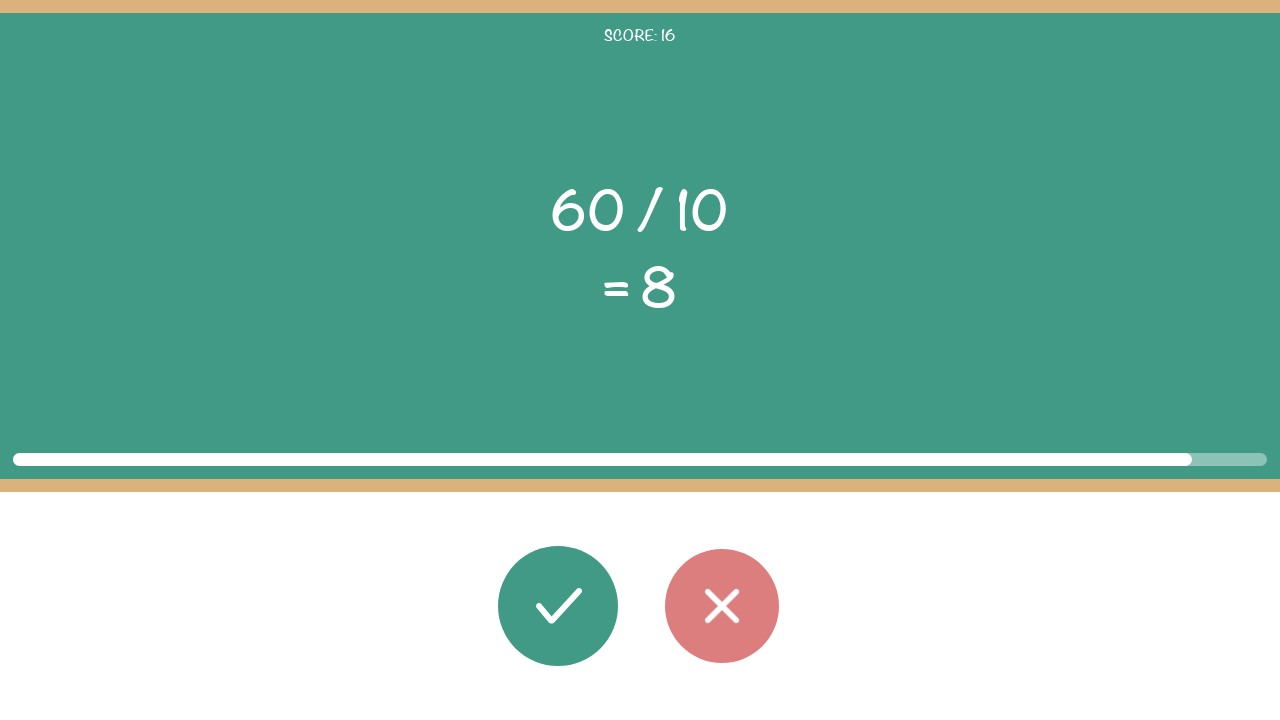

Calculated correct result: 6.0 for 60 / 10
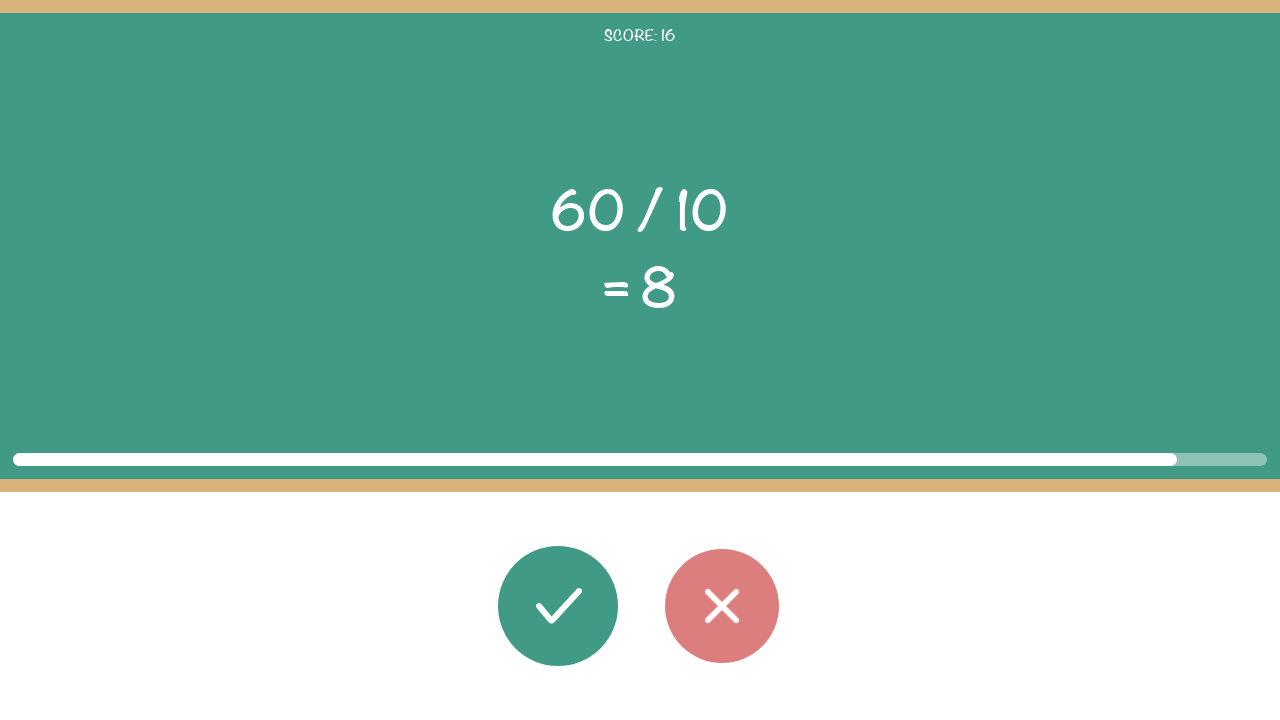

Clicked wrong button - result does not match (round 17/50) at (722, 606) on #button_wrong
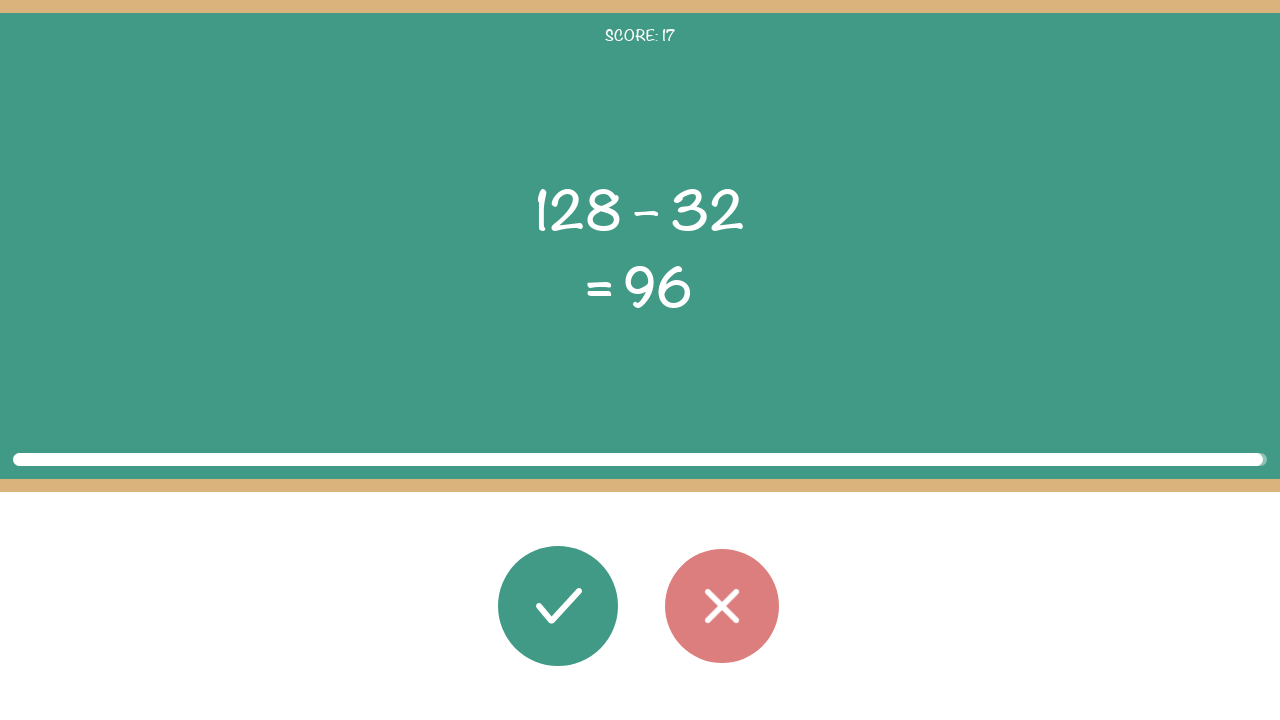

Retrieved first operand: 128
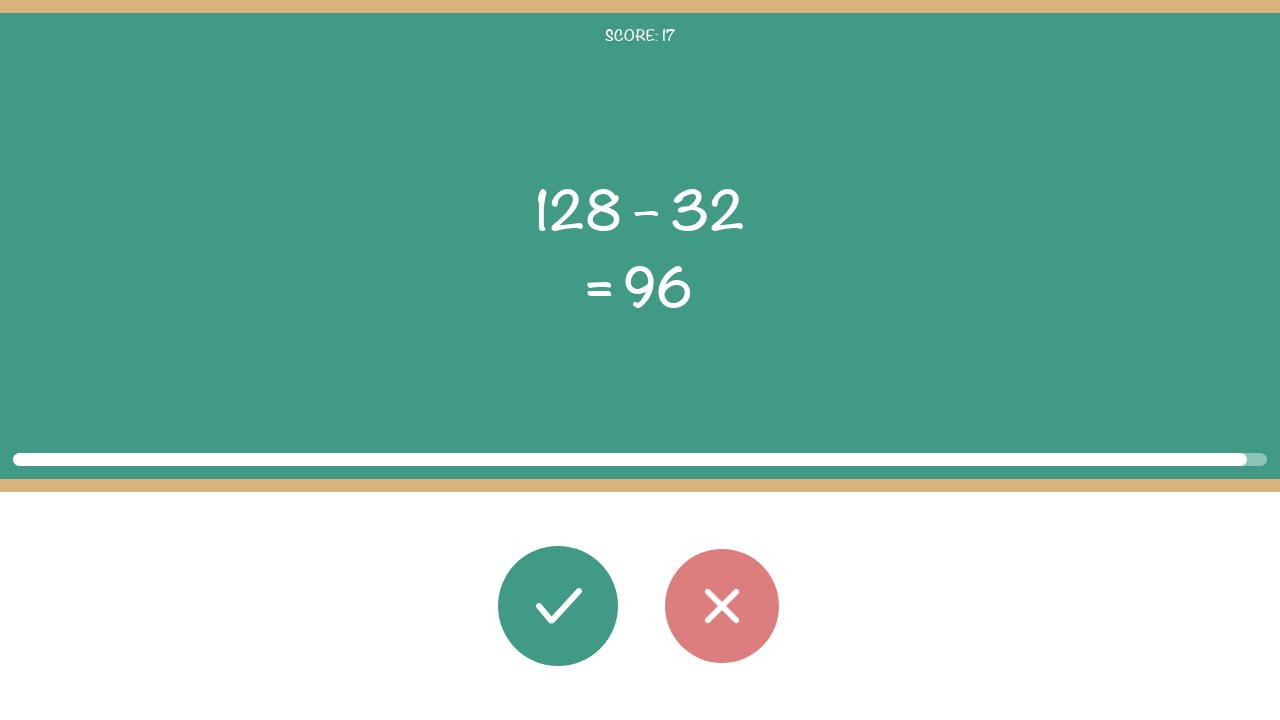

Retrieved operator: –
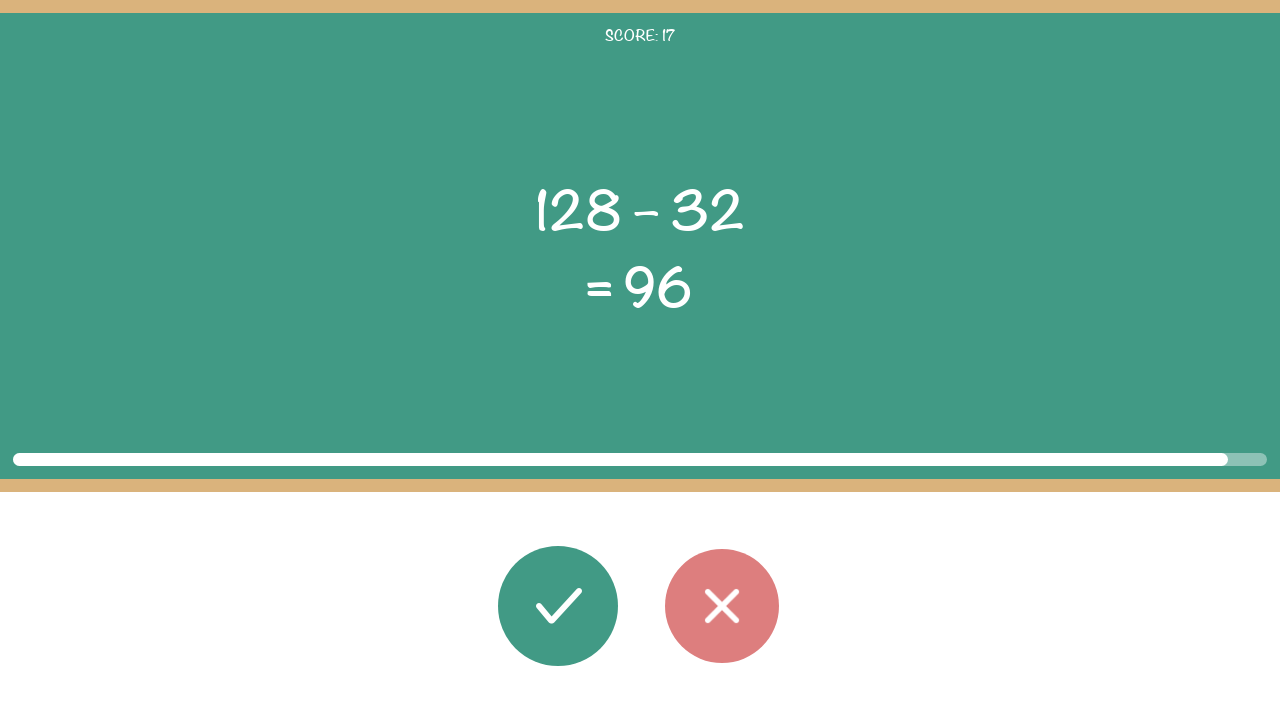

Retrieved second operand: 32
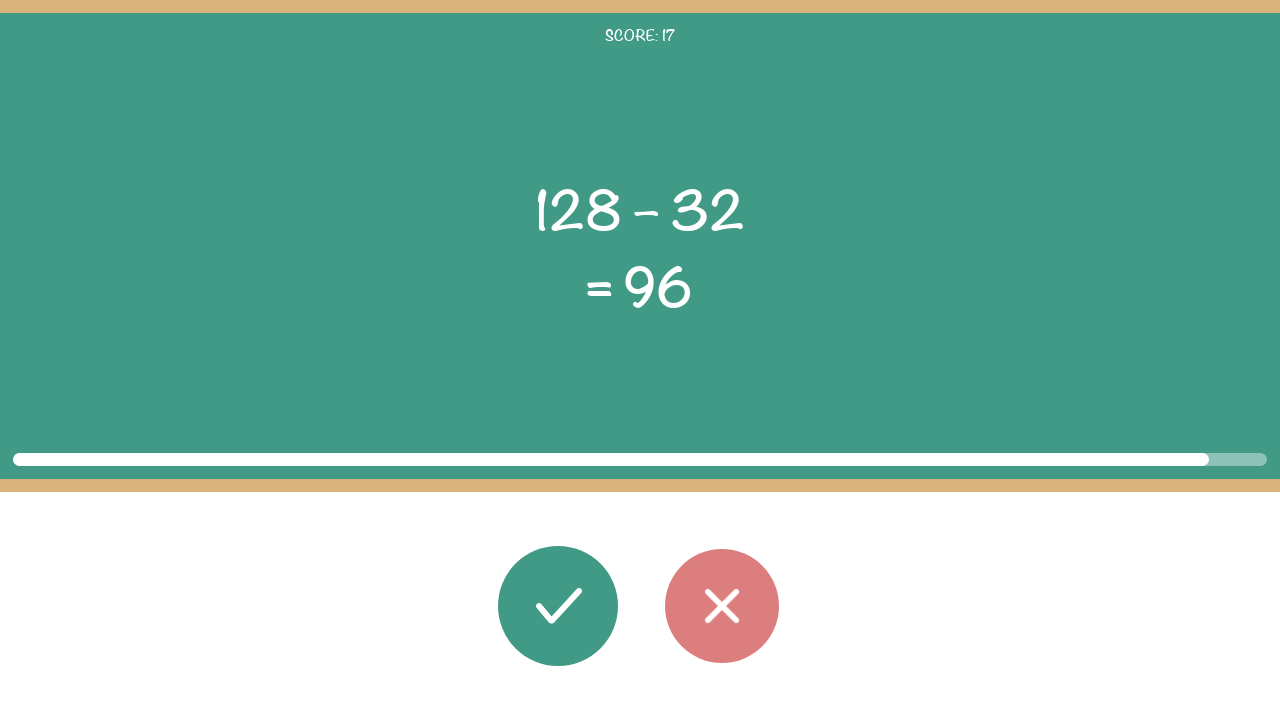

Retrieved displayed result: 96
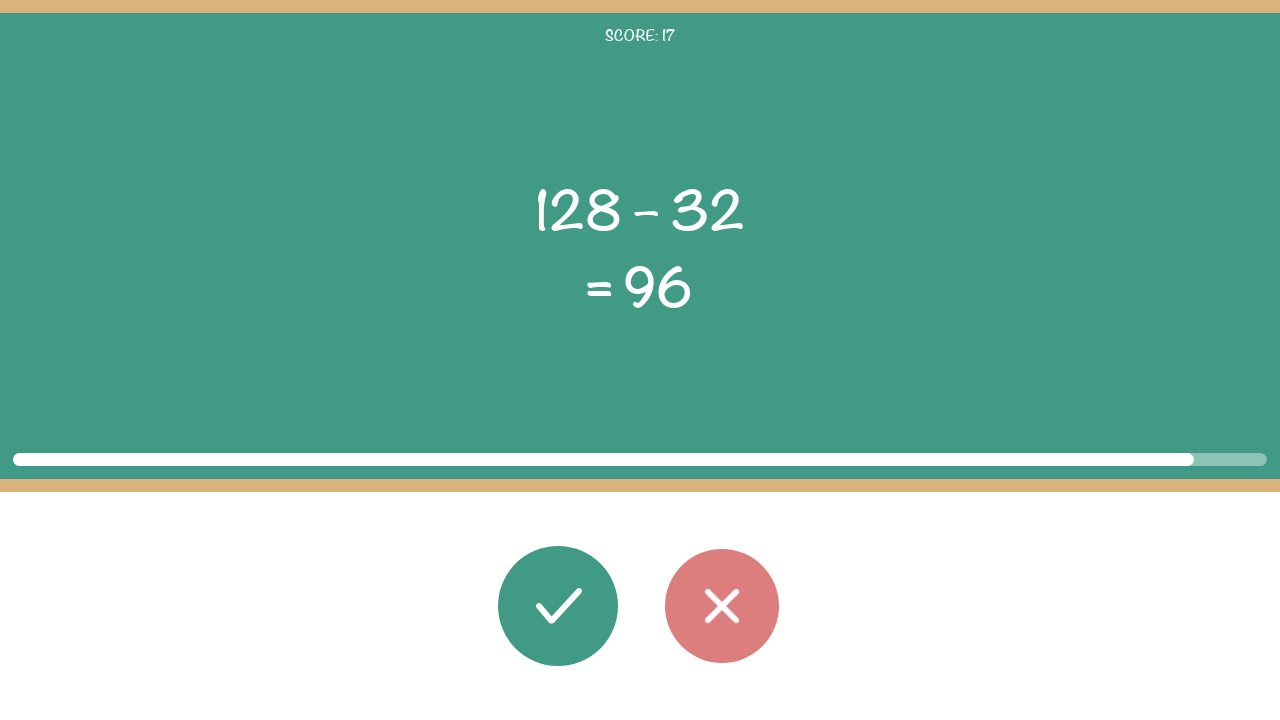

Calculated correct result: 96 for 128 – 32
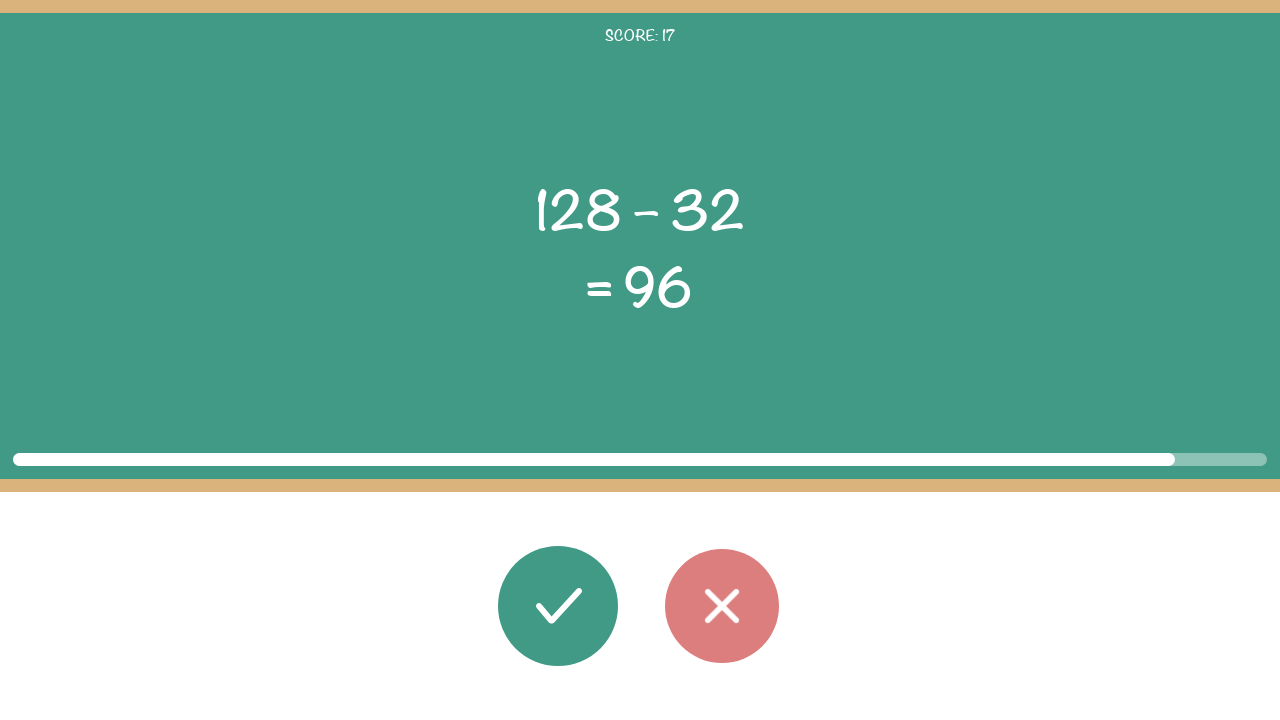

Clicked correct button - result matches (round 18/50) at (558, 606) on #button_correct
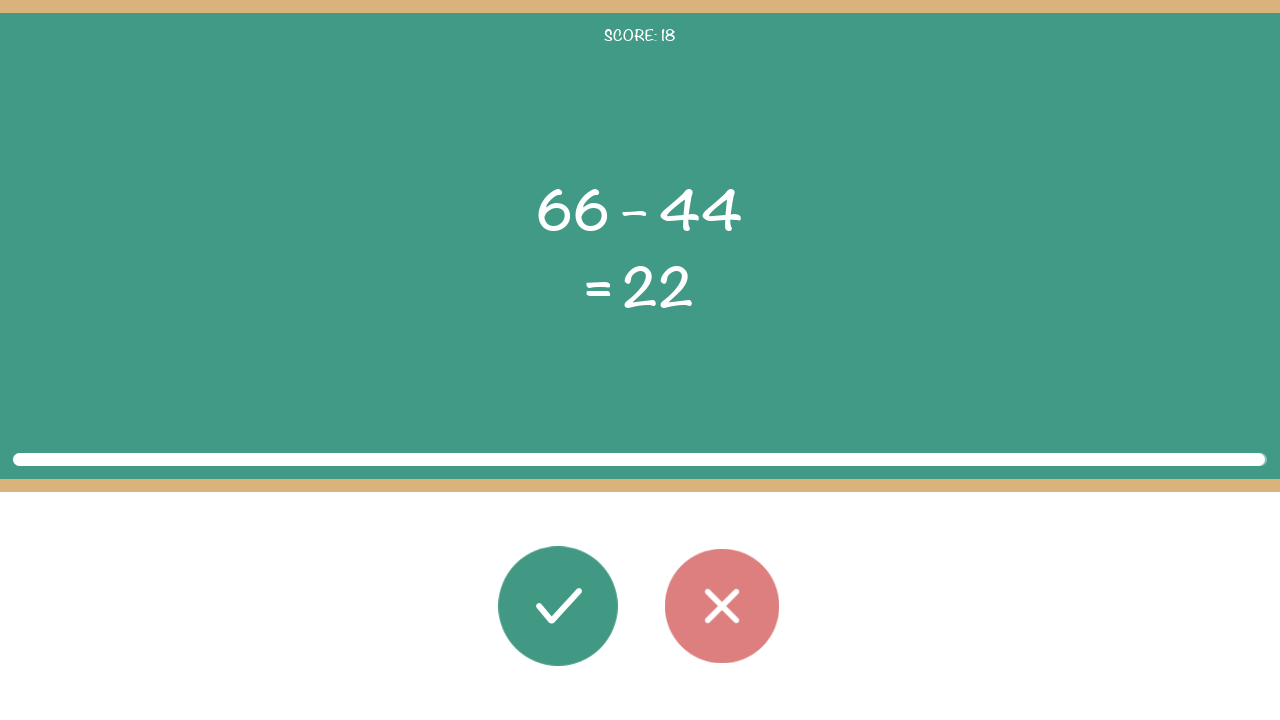

Retrieved first operand: 66
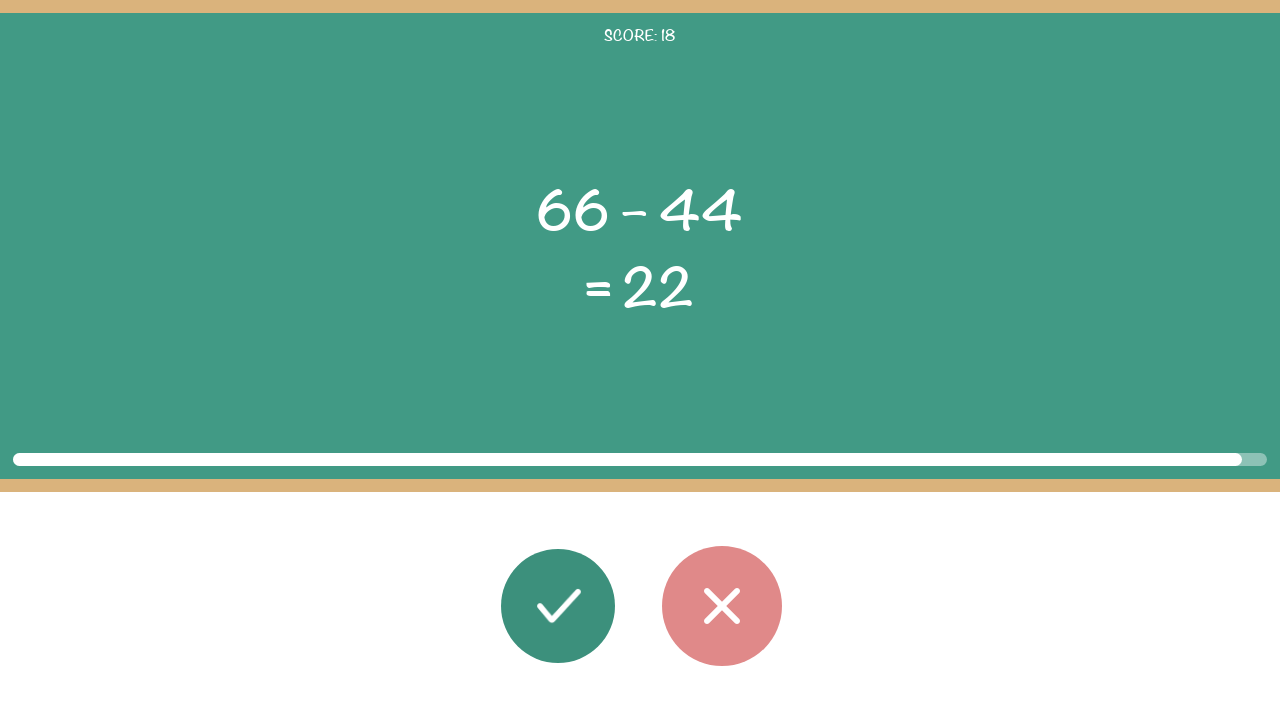

Retrieved operator: –
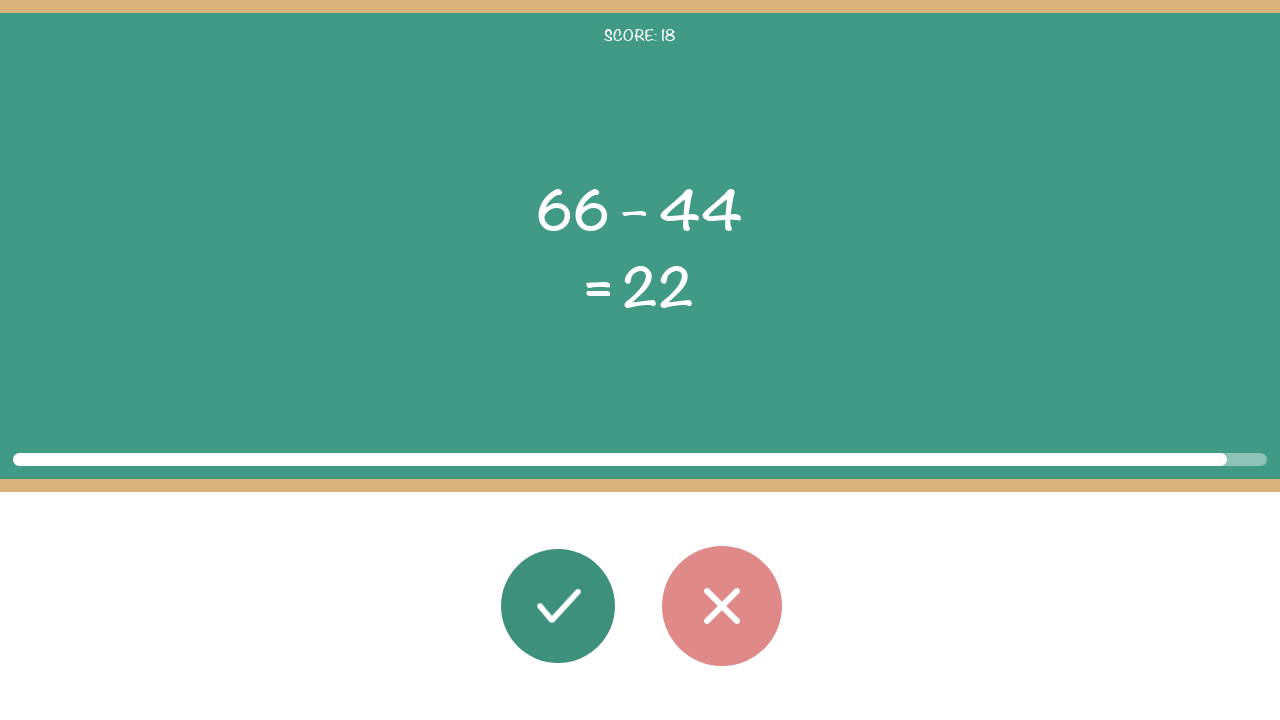

Retrieved second operand: 44
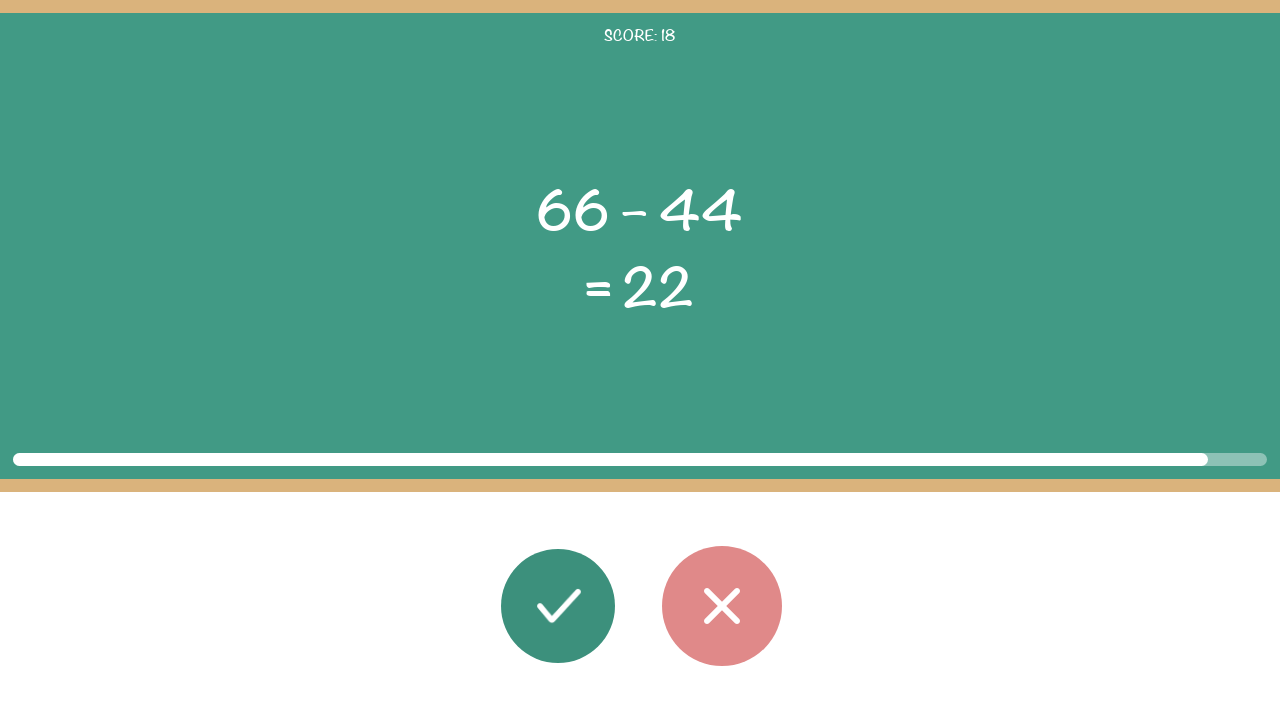

Retrieved displayed result: 22
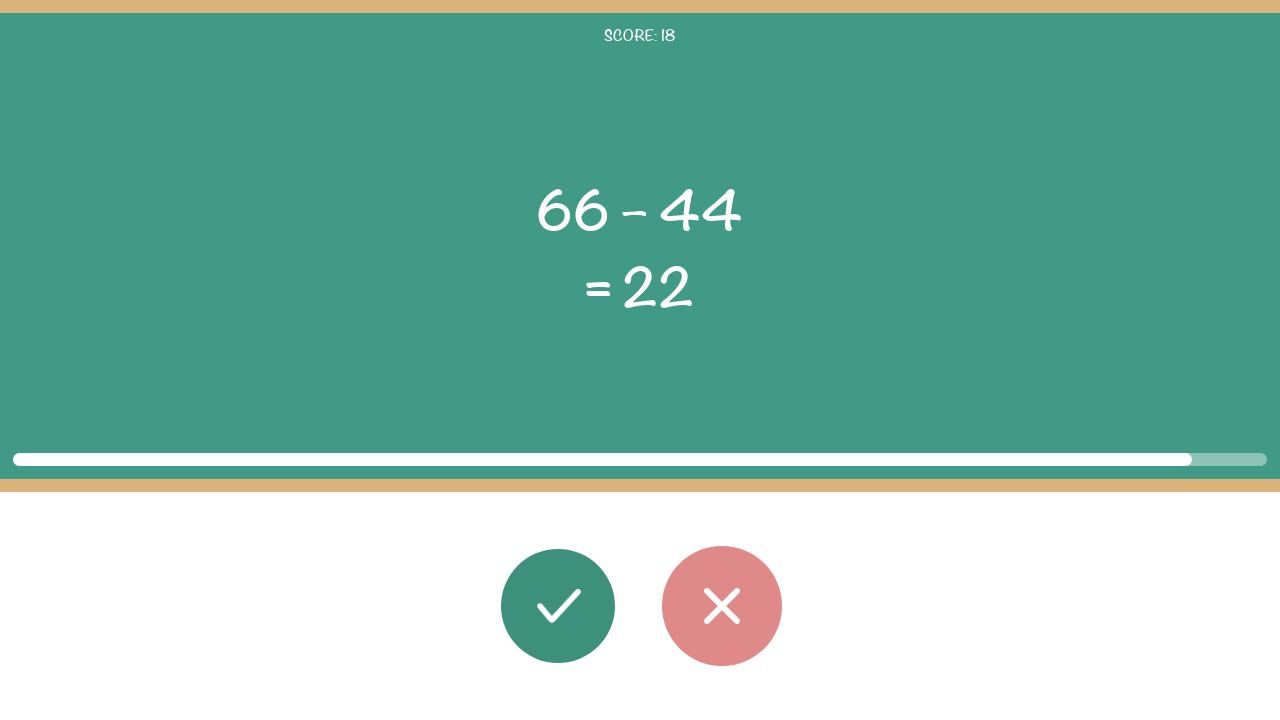

Calculated correct result: 22 for 66 – 44
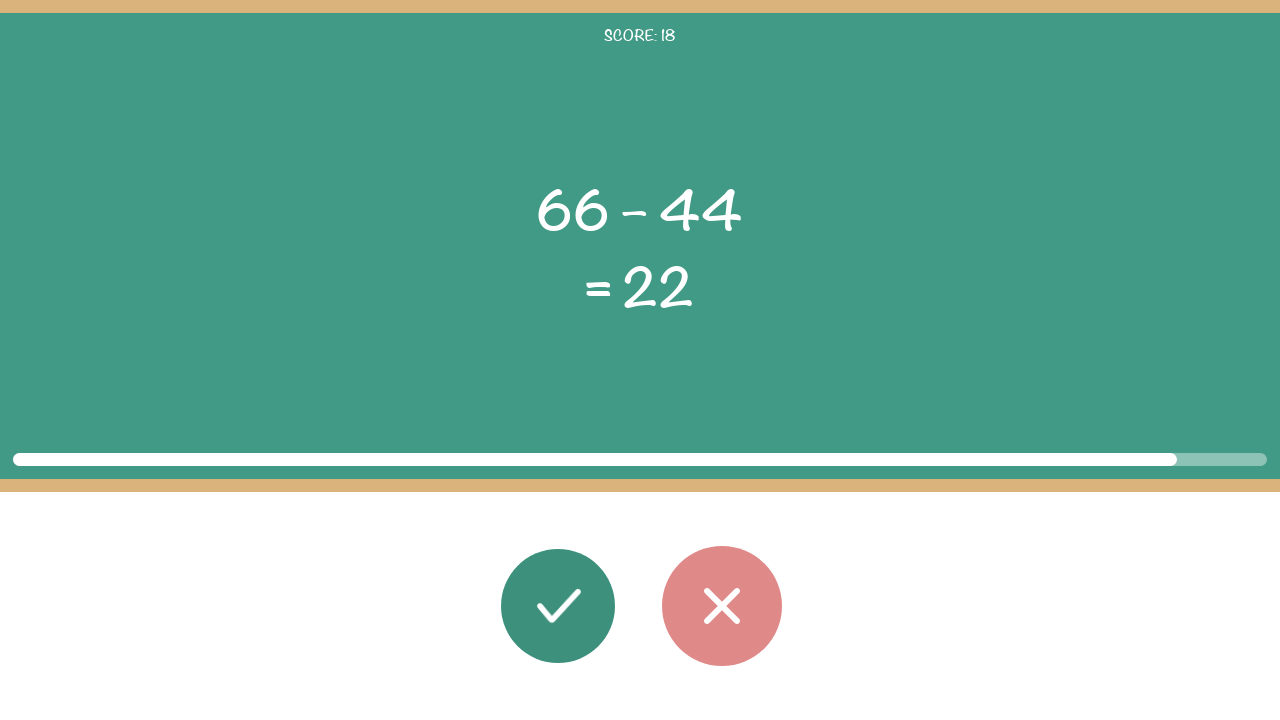

Clicked correct button - result matches (round 19/50) at (558, 606) on #button_correct
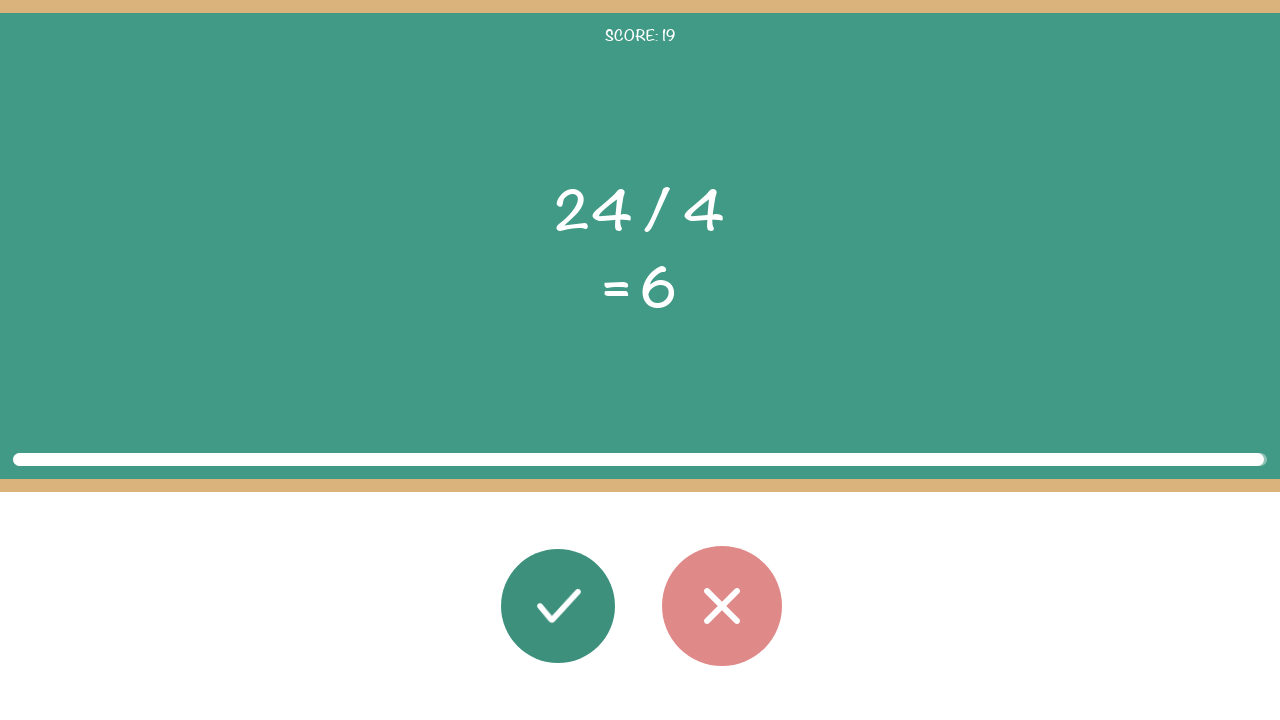

Retrieved first operand: 24
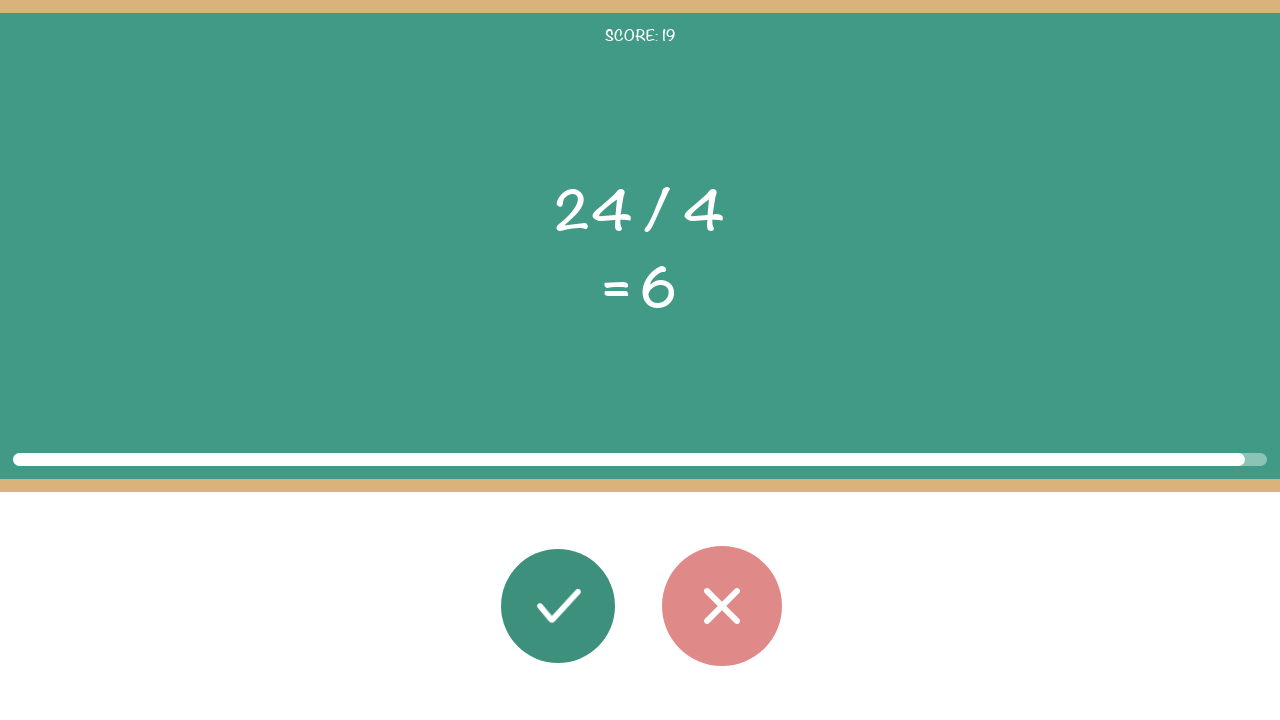

Retrieved operator: /
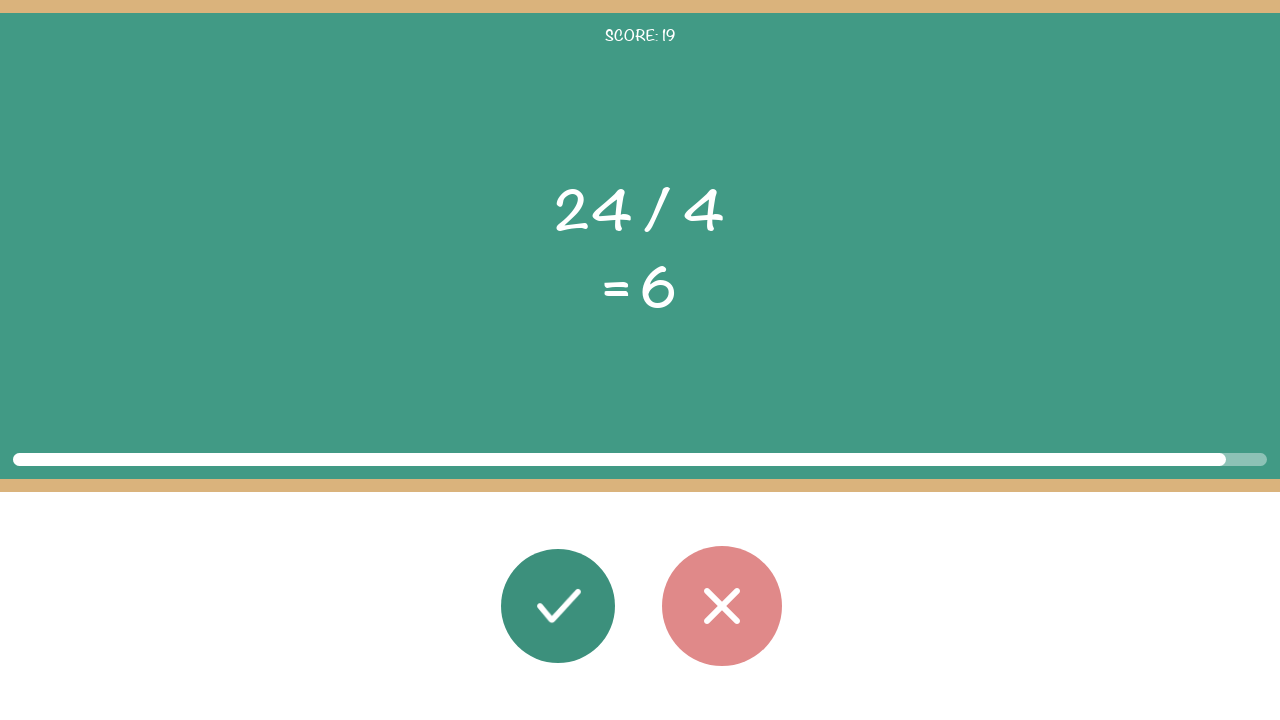

Retrieved second operand: 4
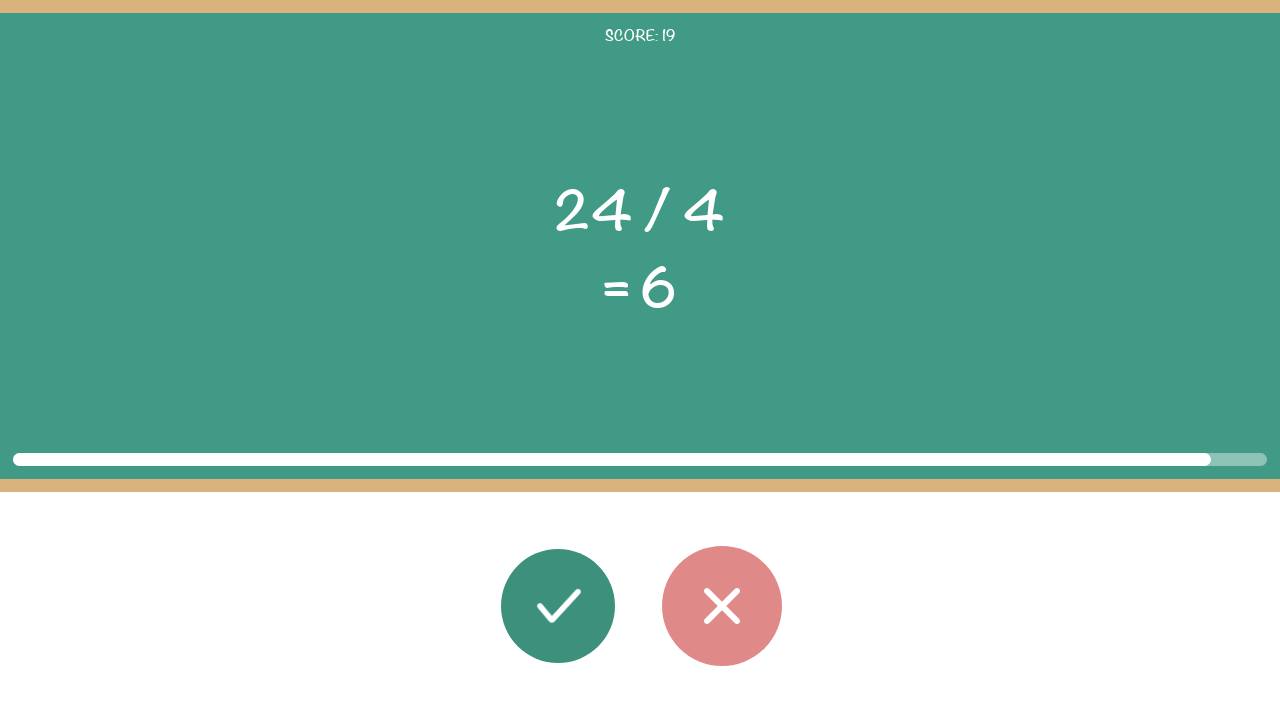

Retrieved displayed result: 6
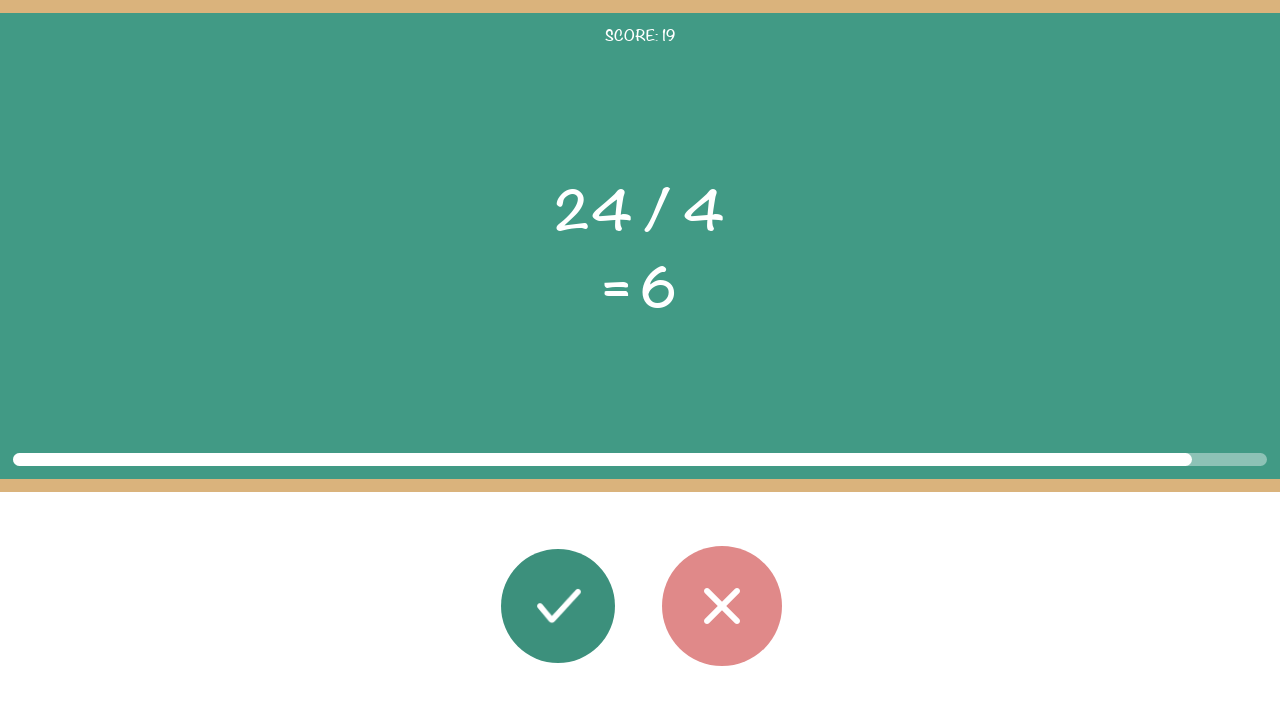

Calculated correct result: 6.0 for 24 / 4
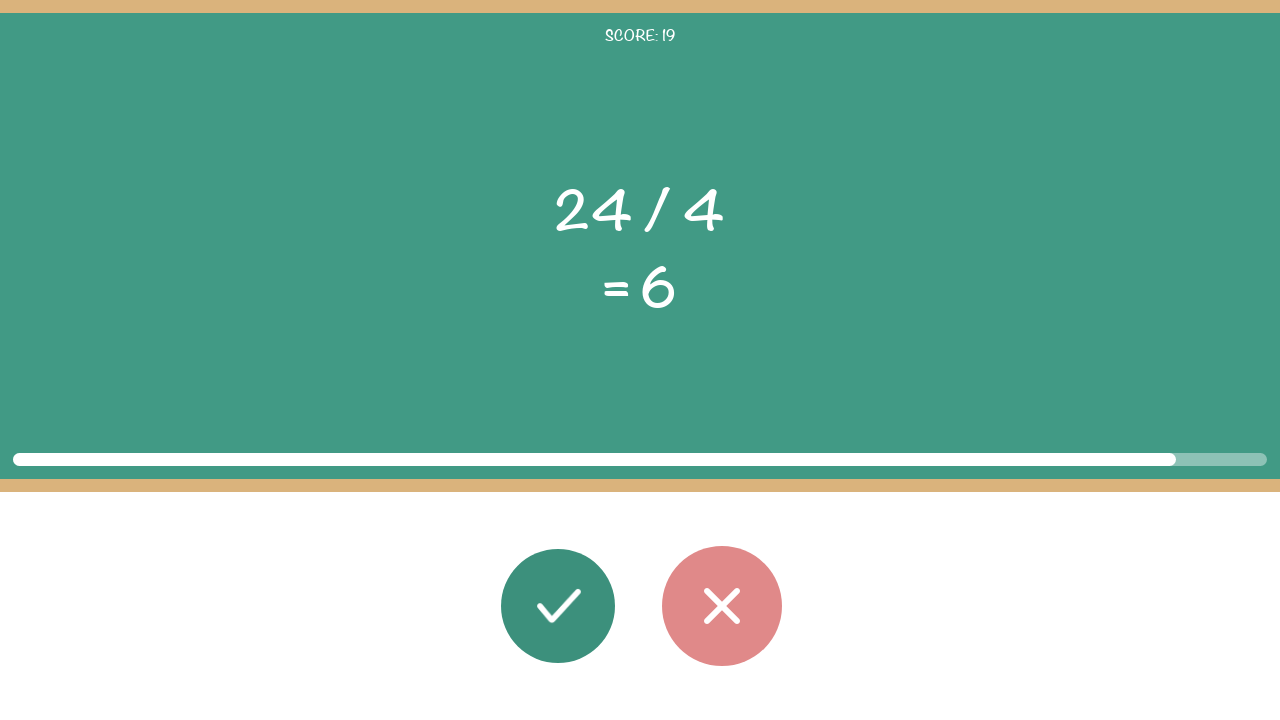

Clicked correct button - result matches (round 20/50) at (558, 606) on #button_correct
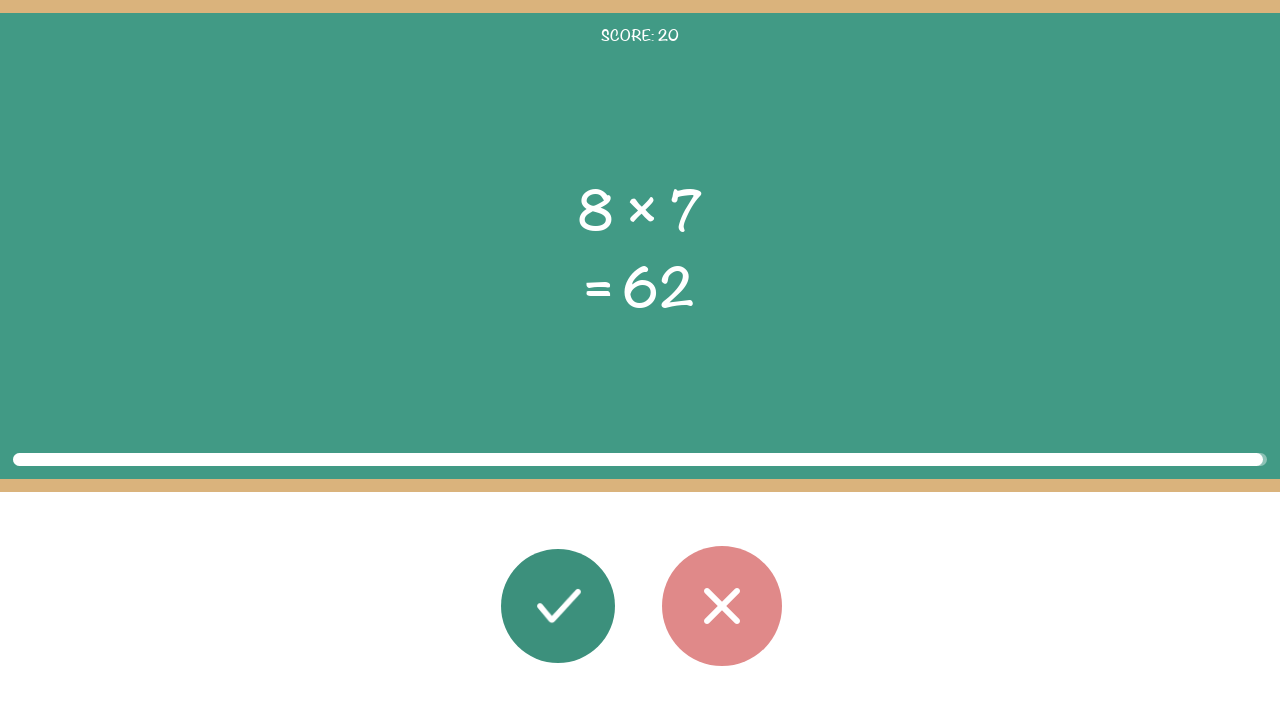

Retrieved first operand: 8
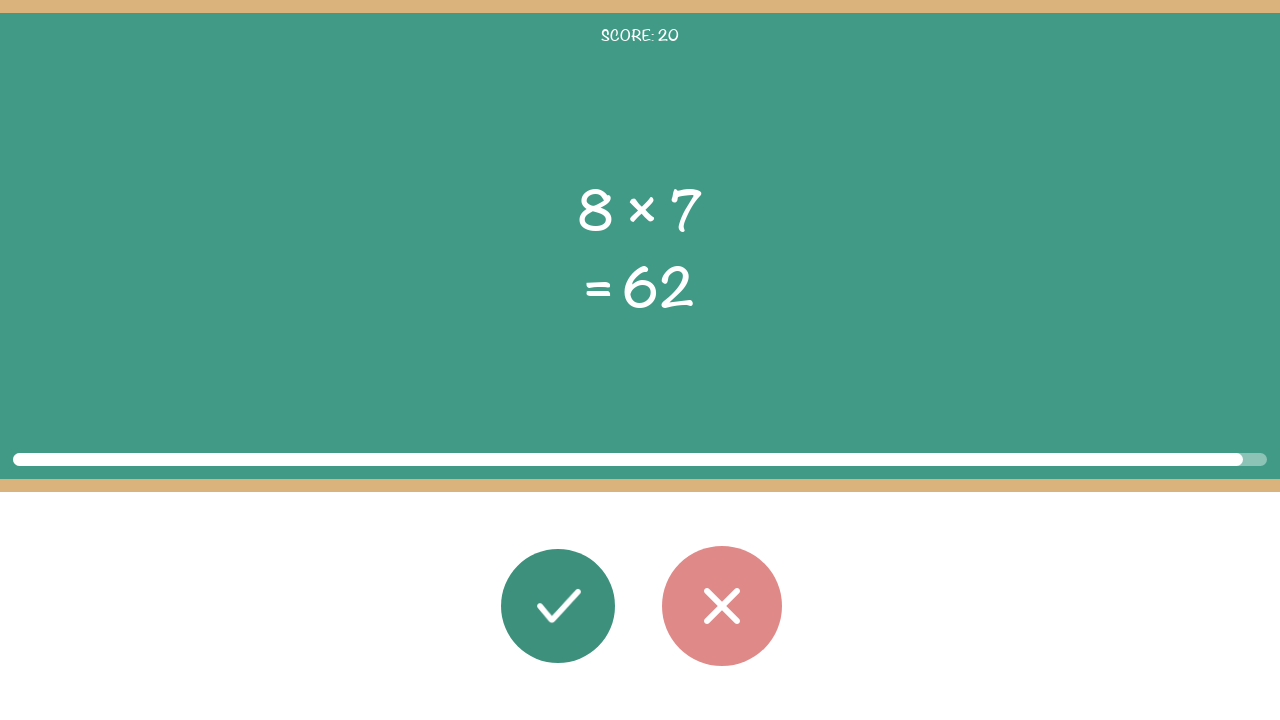

Retrieved operator: ×
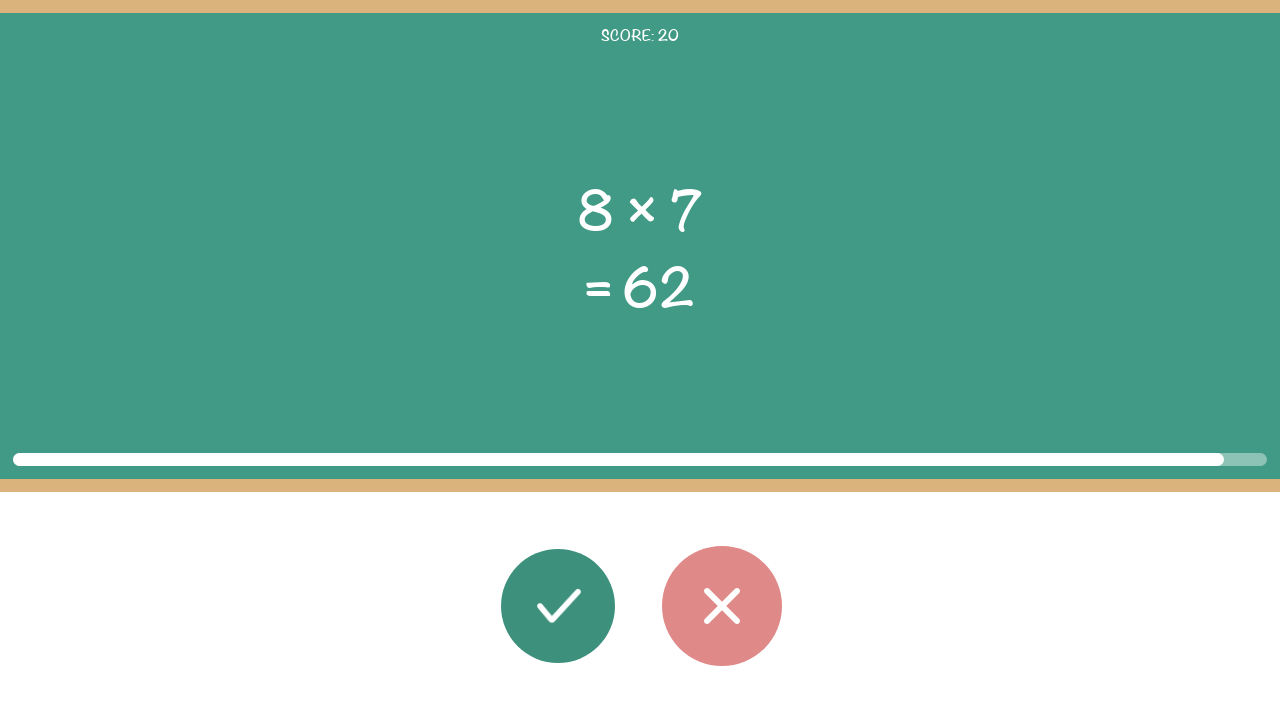

Retrieved second operand: 7
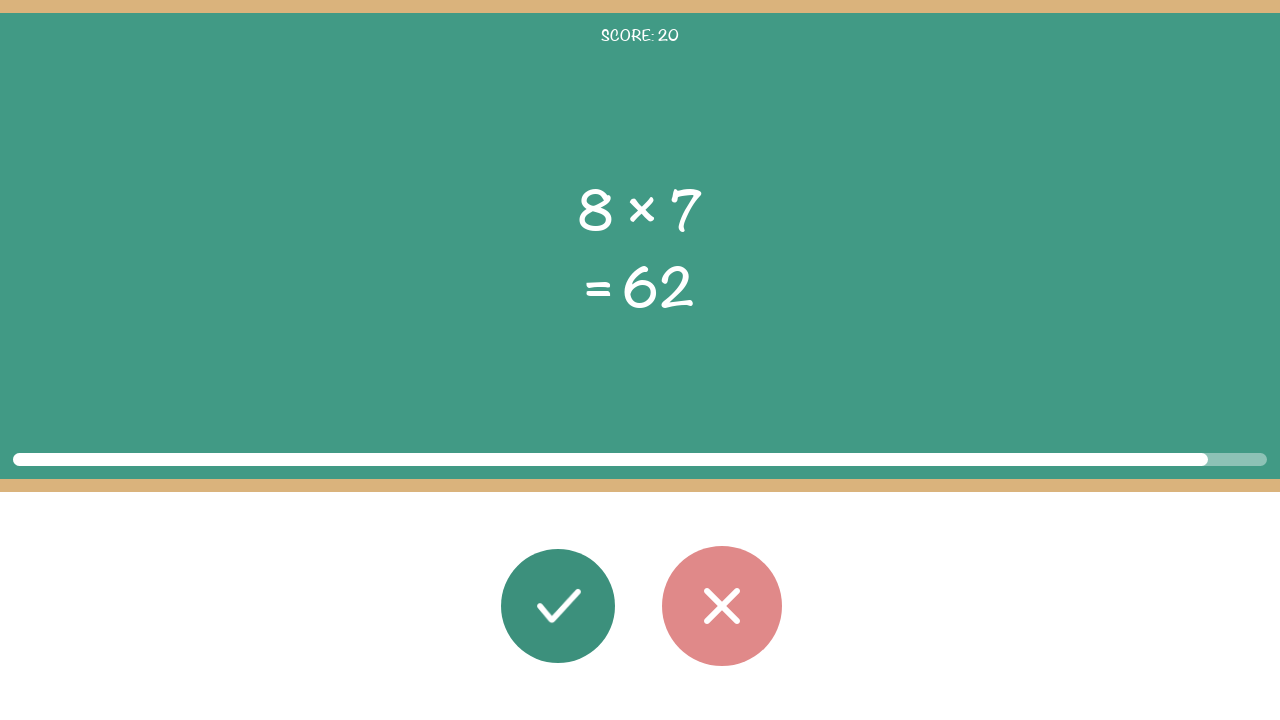

Retrieved displayed result: 62
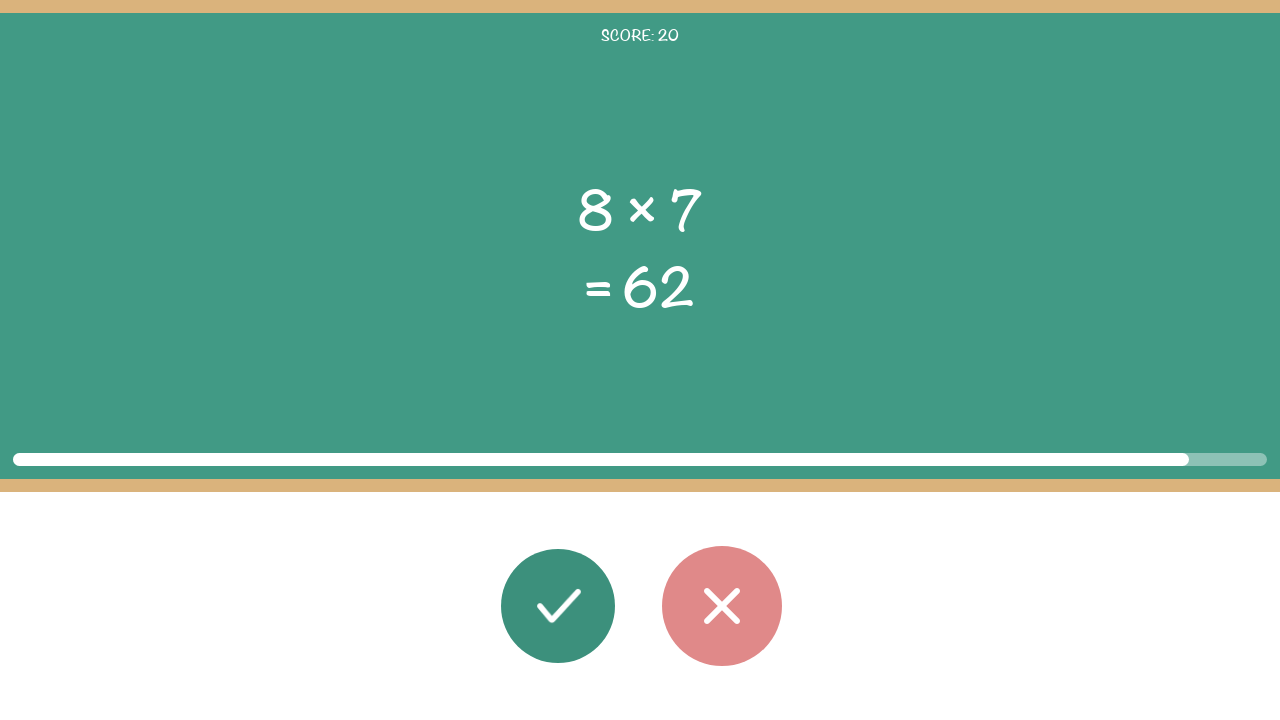

Calculated correct result: 56 for 8 × 7
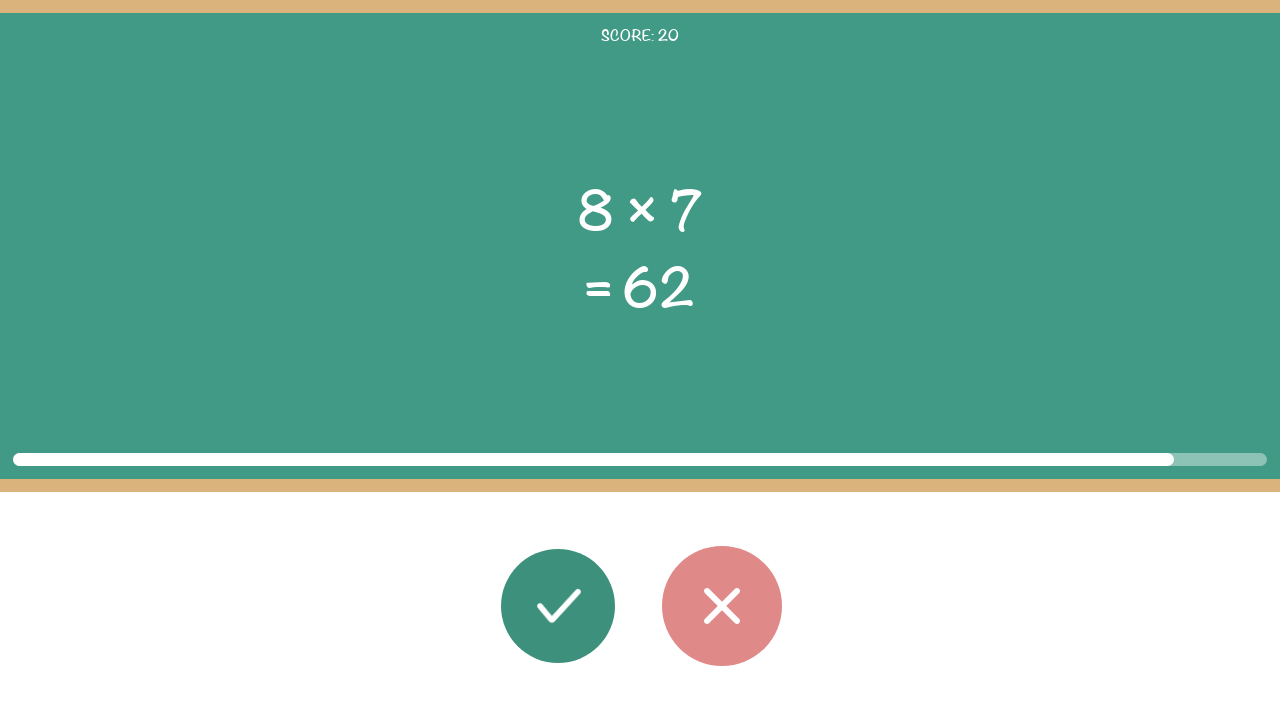

Clicked wrong button - result does not match (round 21/50) at (722, 606) on #button_wrong
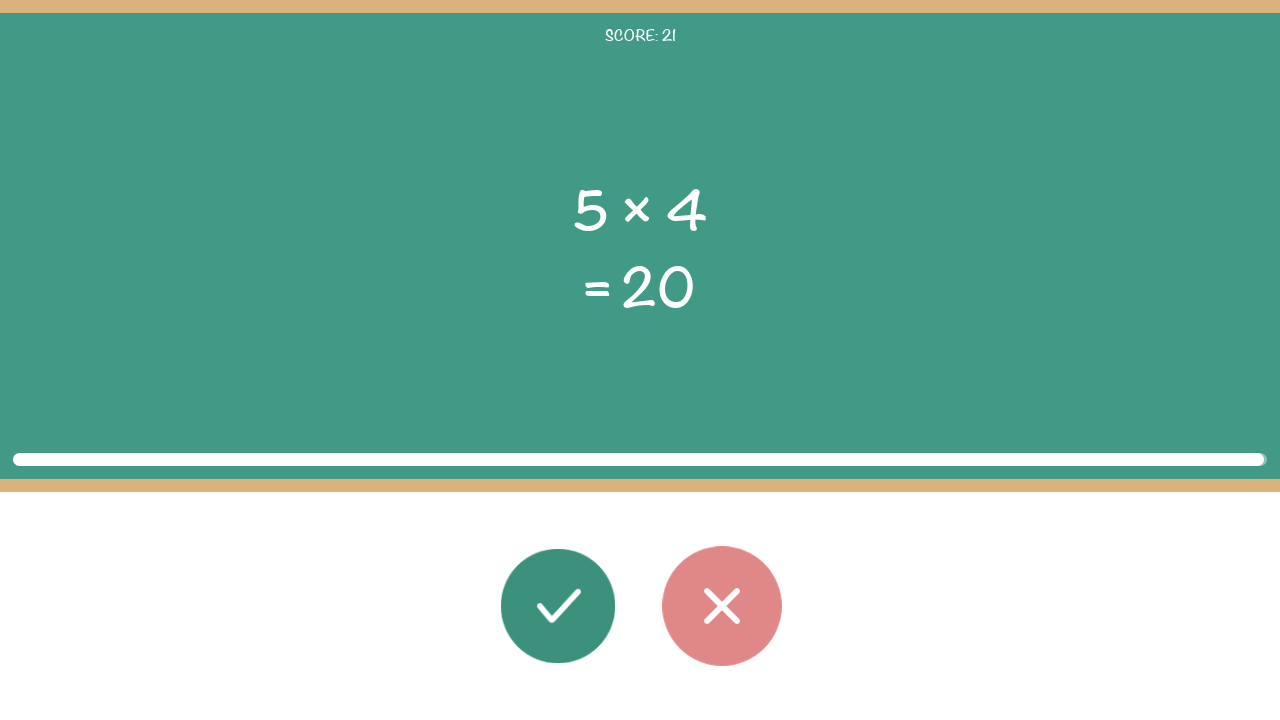

Retrieved first operand: 5
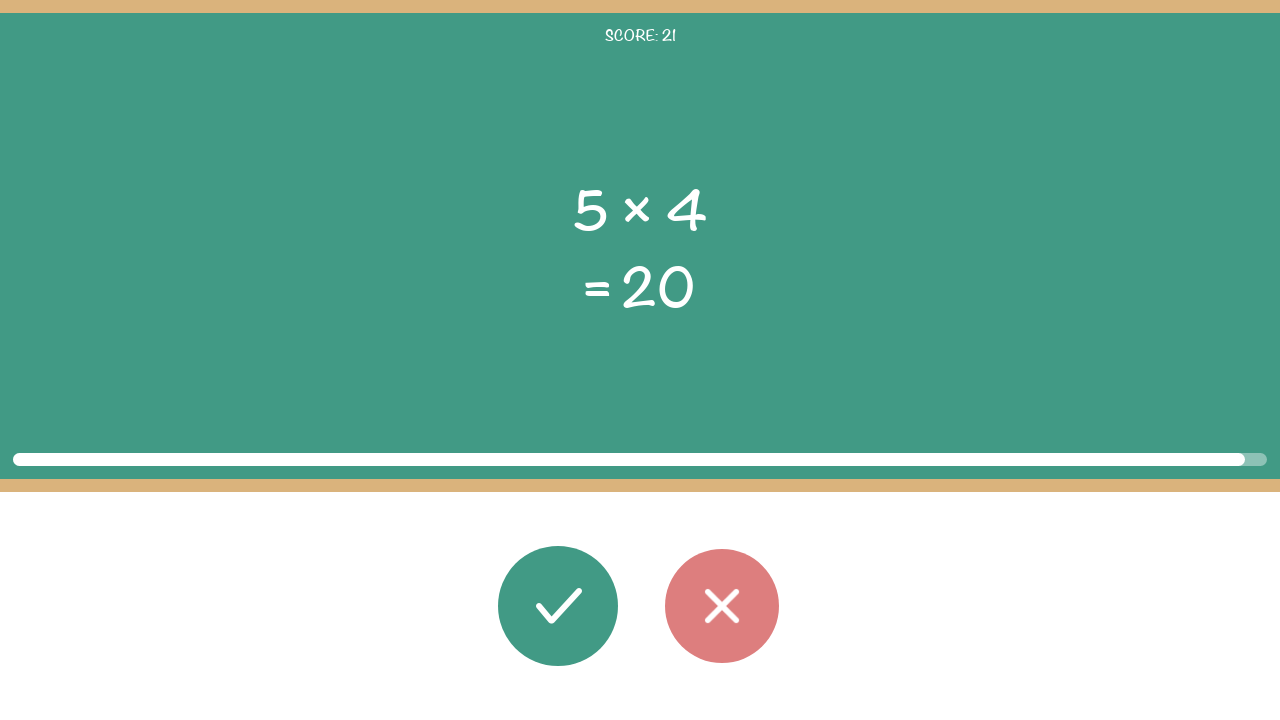

Retrieved operator: ×
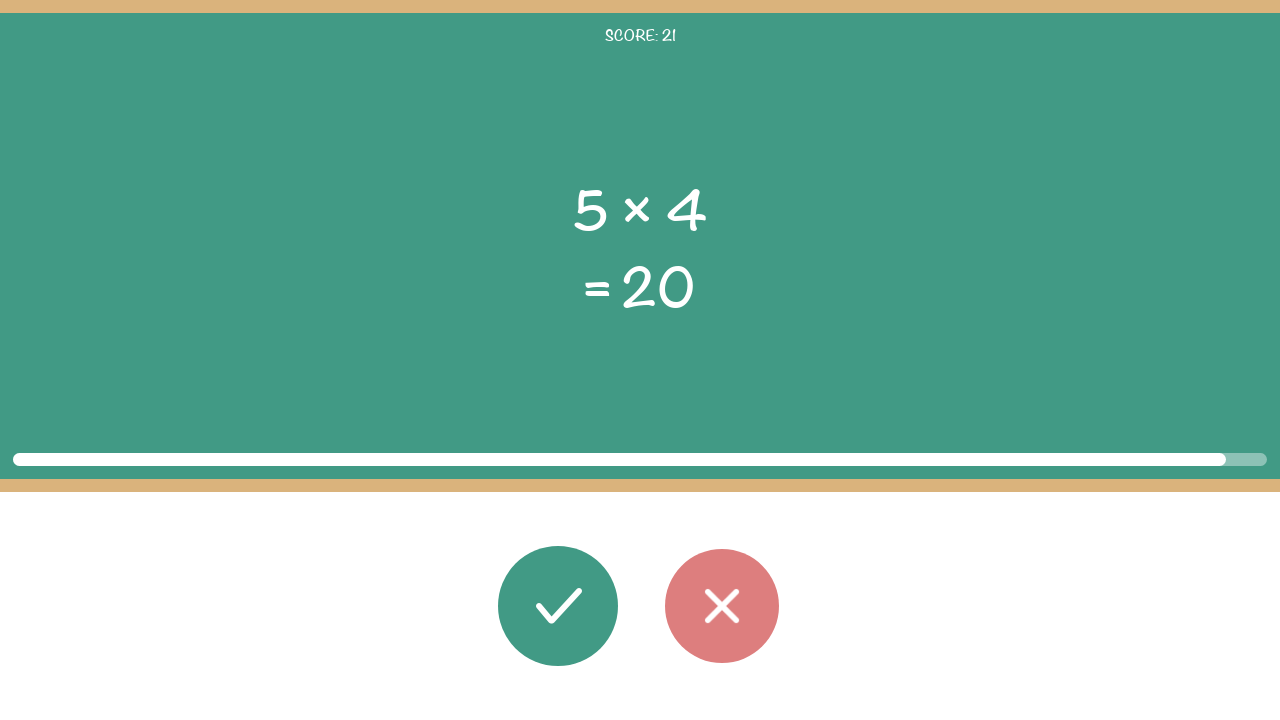

Retrieved second operand: 4
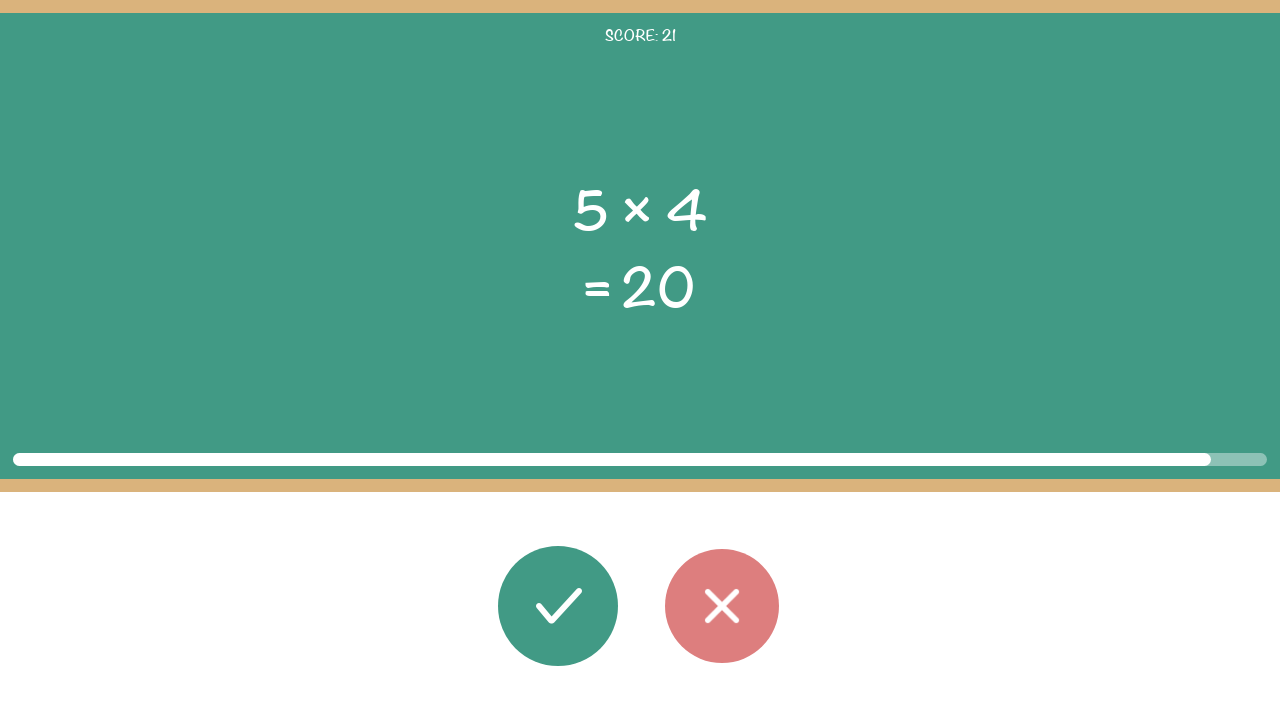

Retrieved displayed result: 20
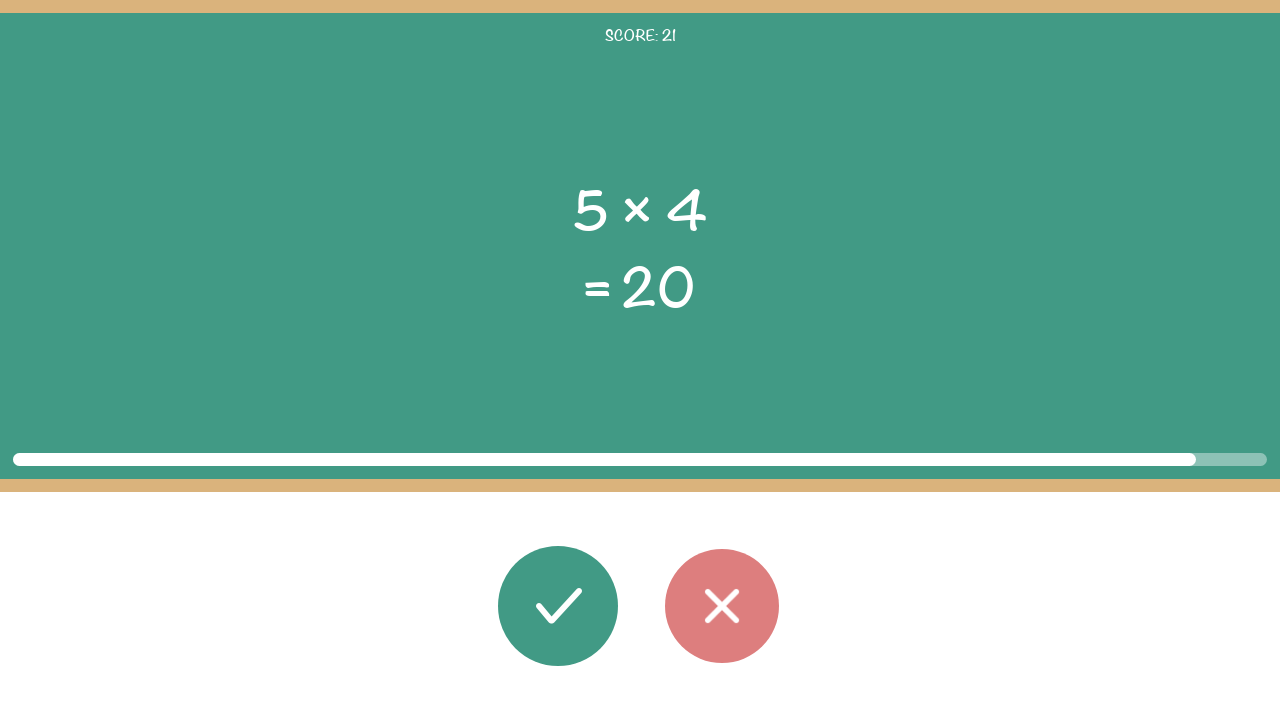

Calculated correct result: 20 for 5 × 4
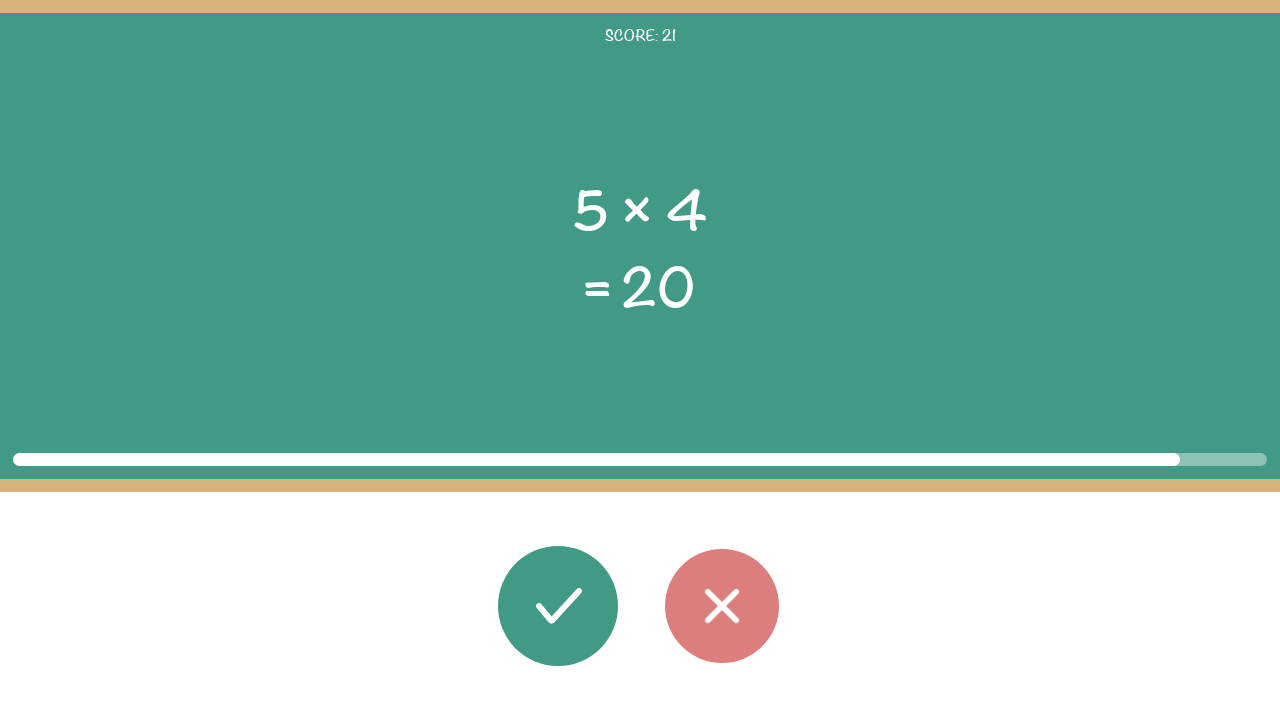

Clicked correct button - result matches (round 22/50) at (558, 606) on #button_correct
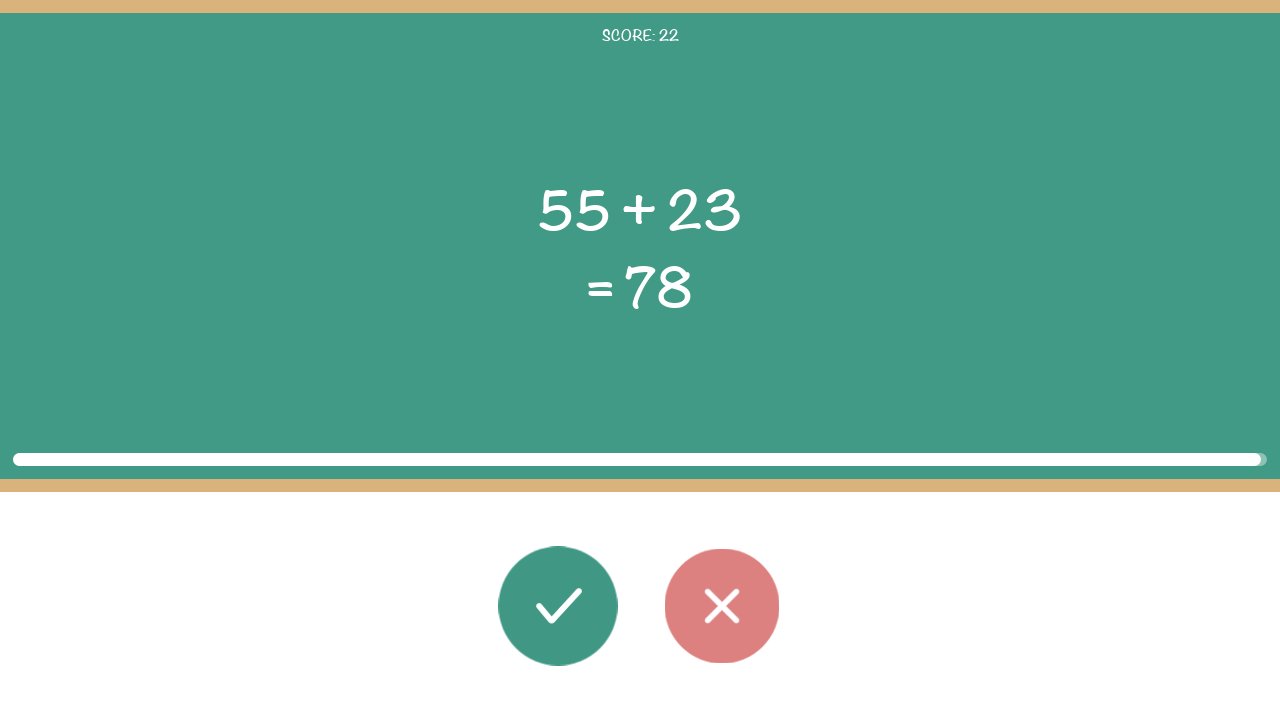

Retrieved first operand: 55
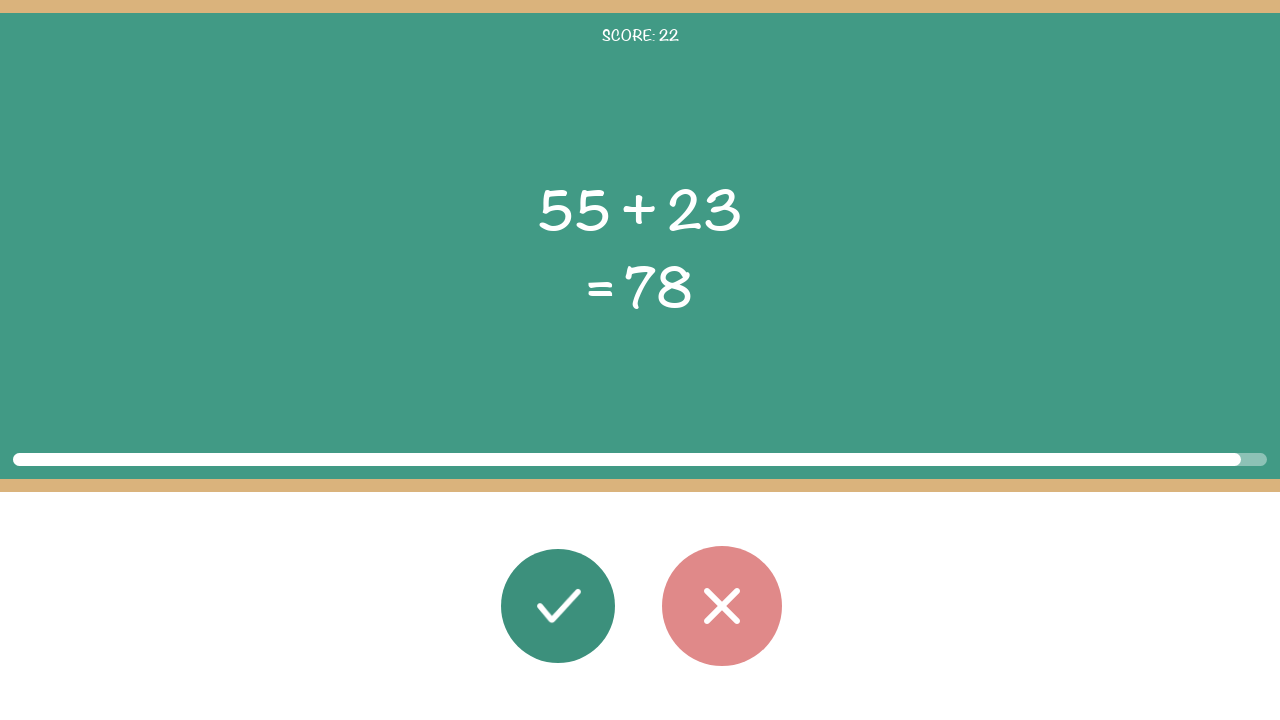

Retrieved operator: +
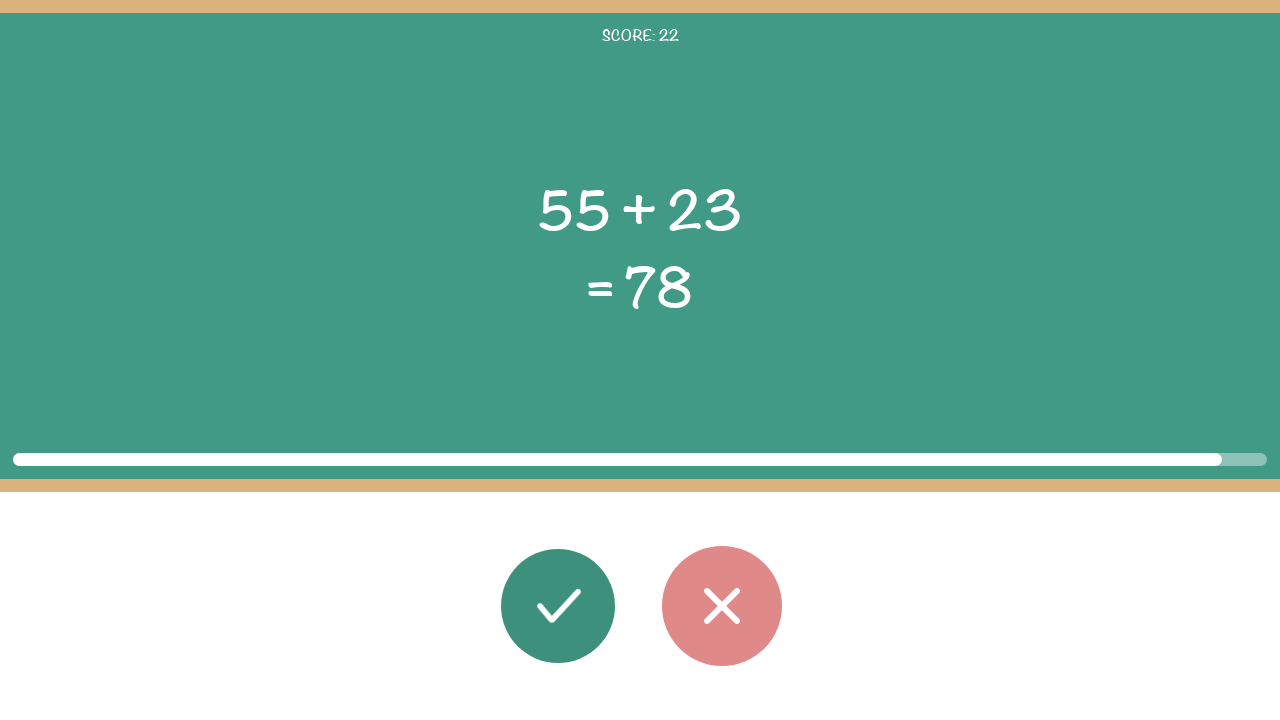

Retrieved second operand: 23
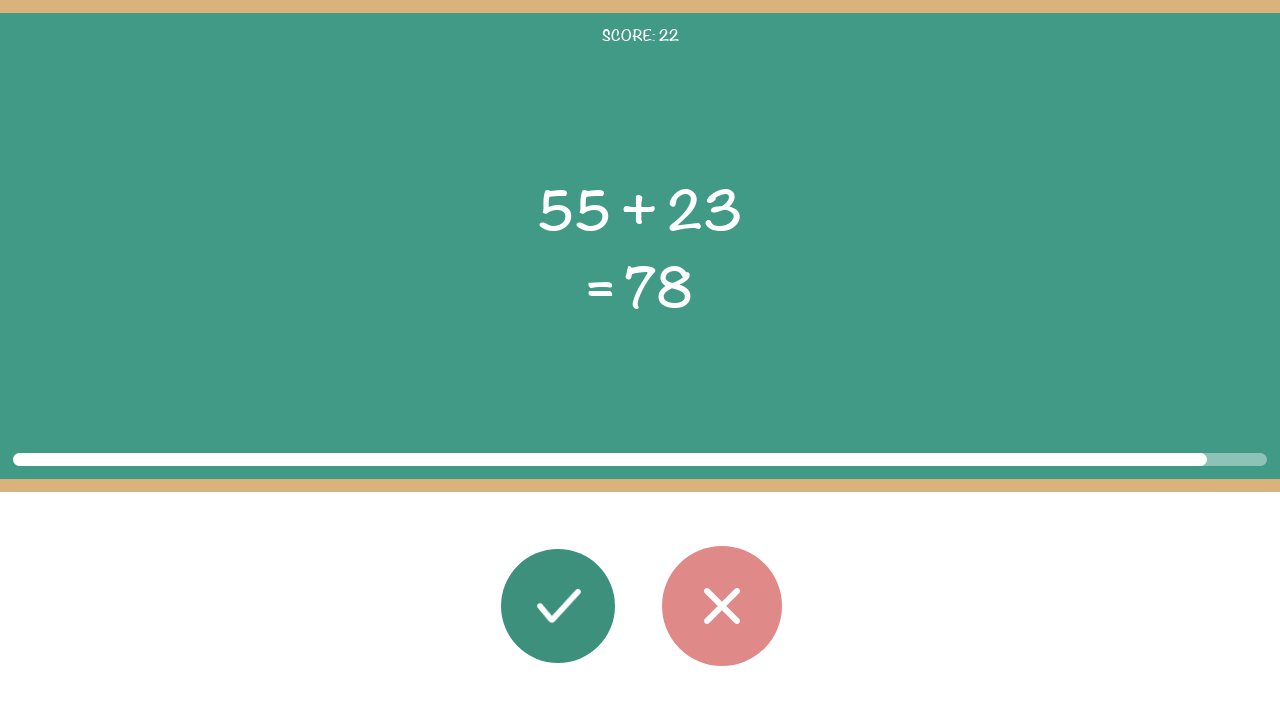

Retrieved displayed result: 78
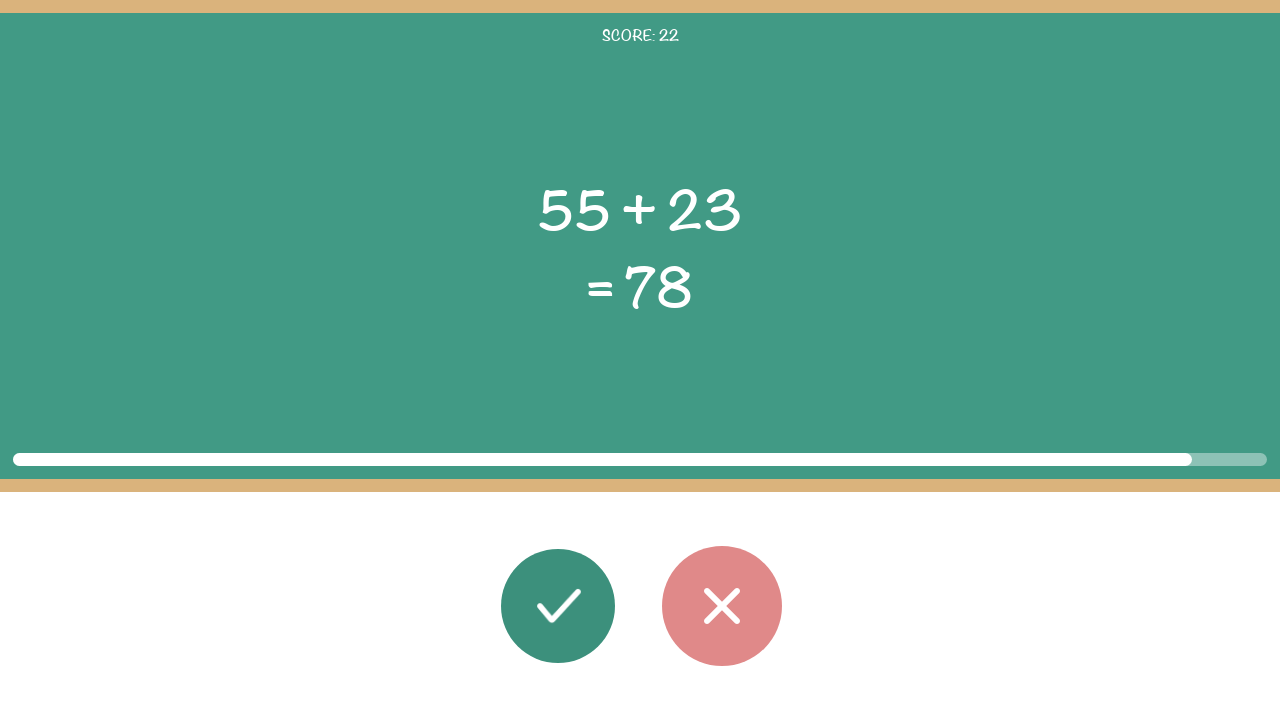

Calculated correct result: 78 for 55 + 23
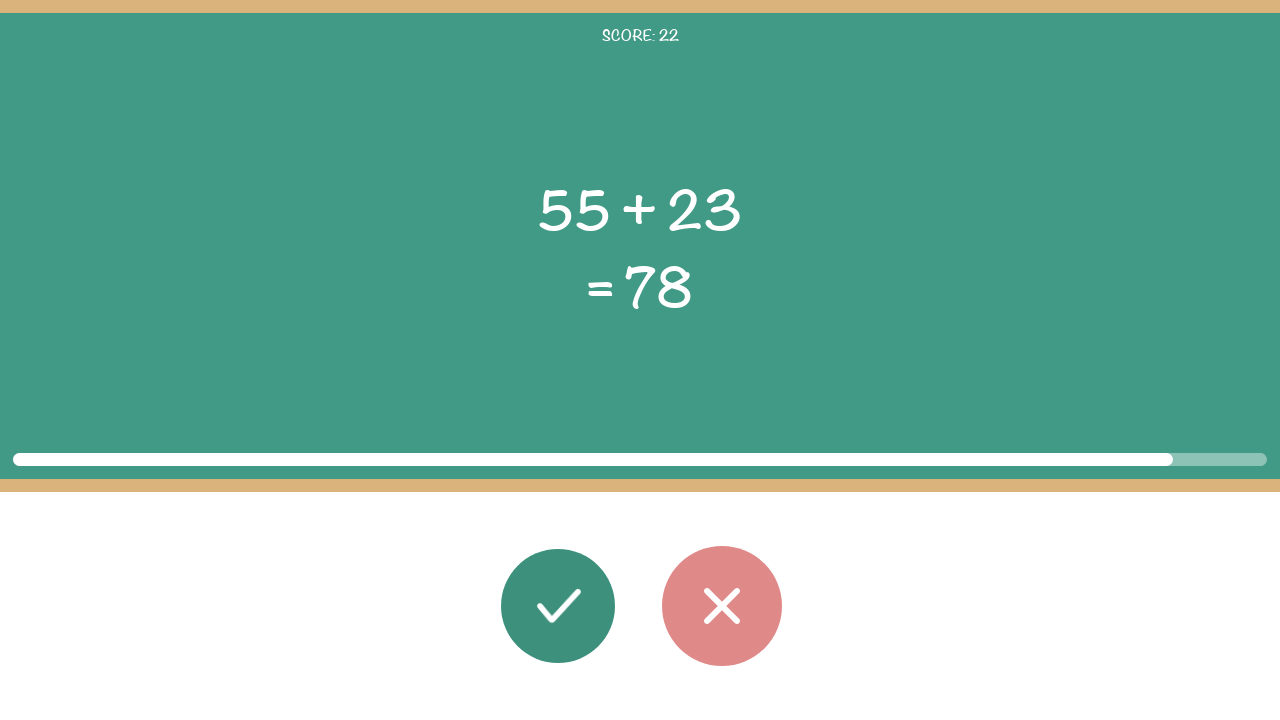

Clicked correct button - result matches (round 23/50) at (558, 606) on #button_correct
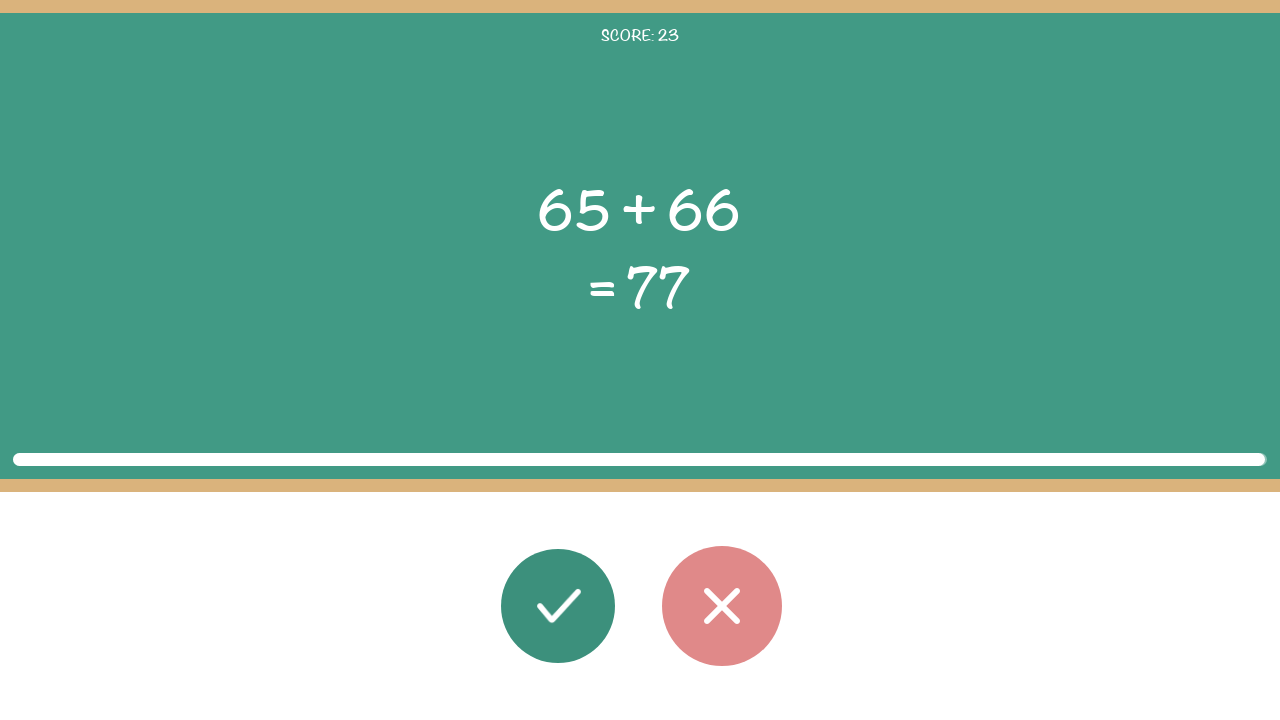

Retrieved first operand: 65
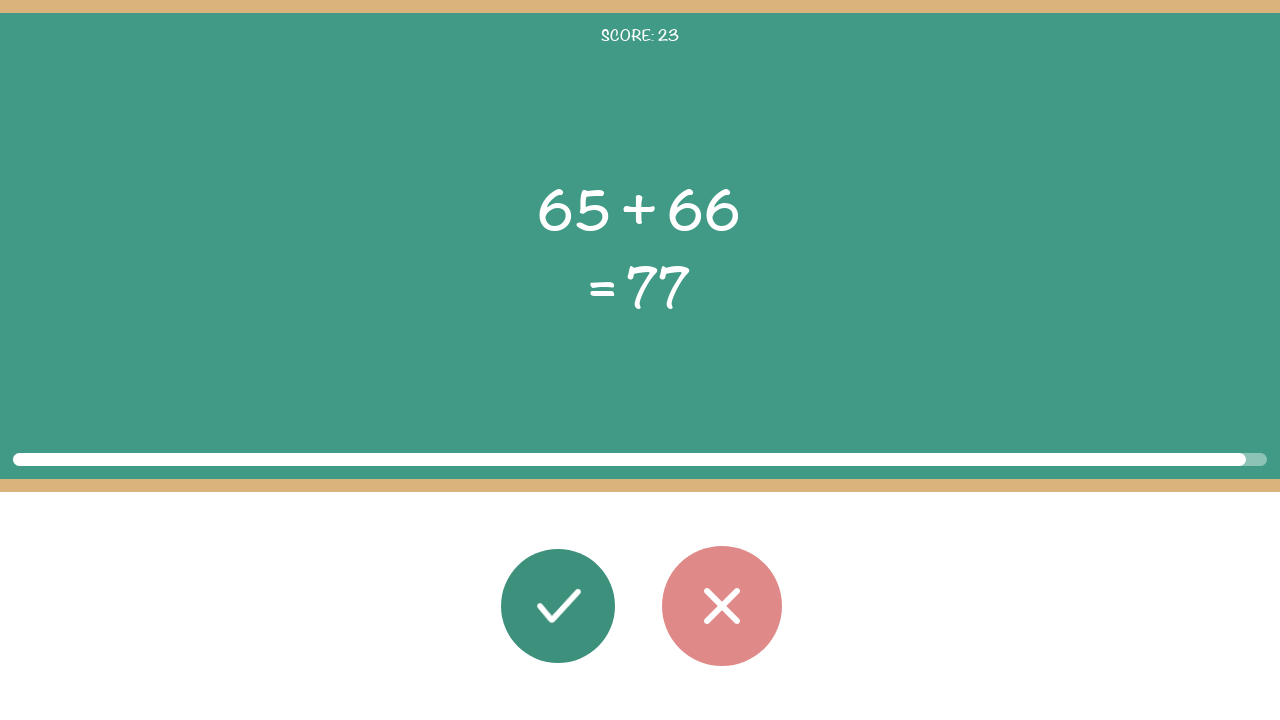

Retrieved operator: +
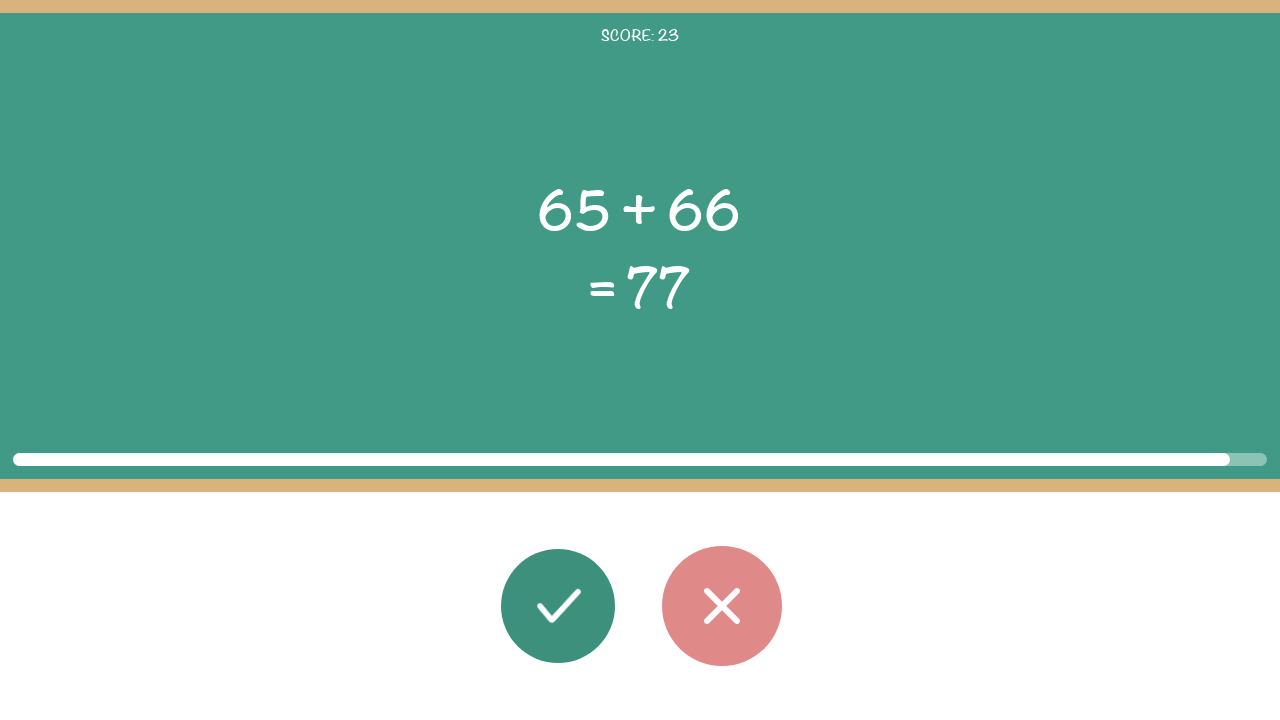

Retrieved second operand: 66
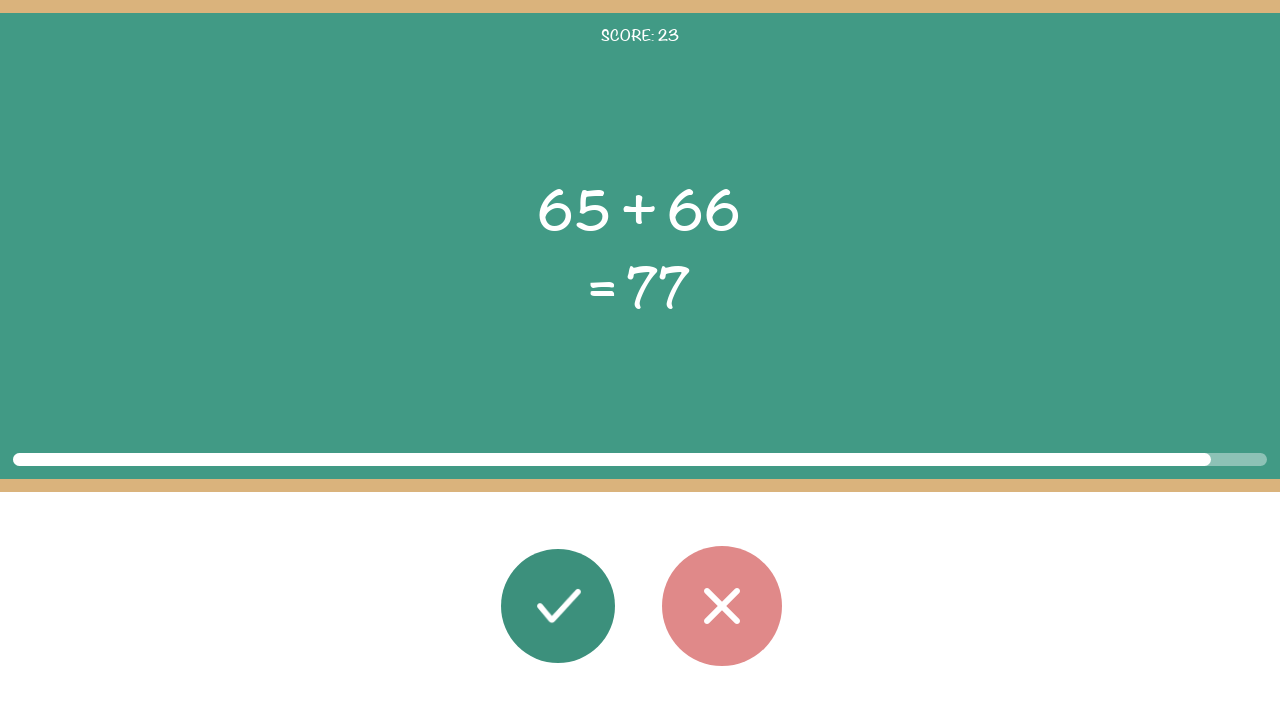

Retrieved displayed result: 77
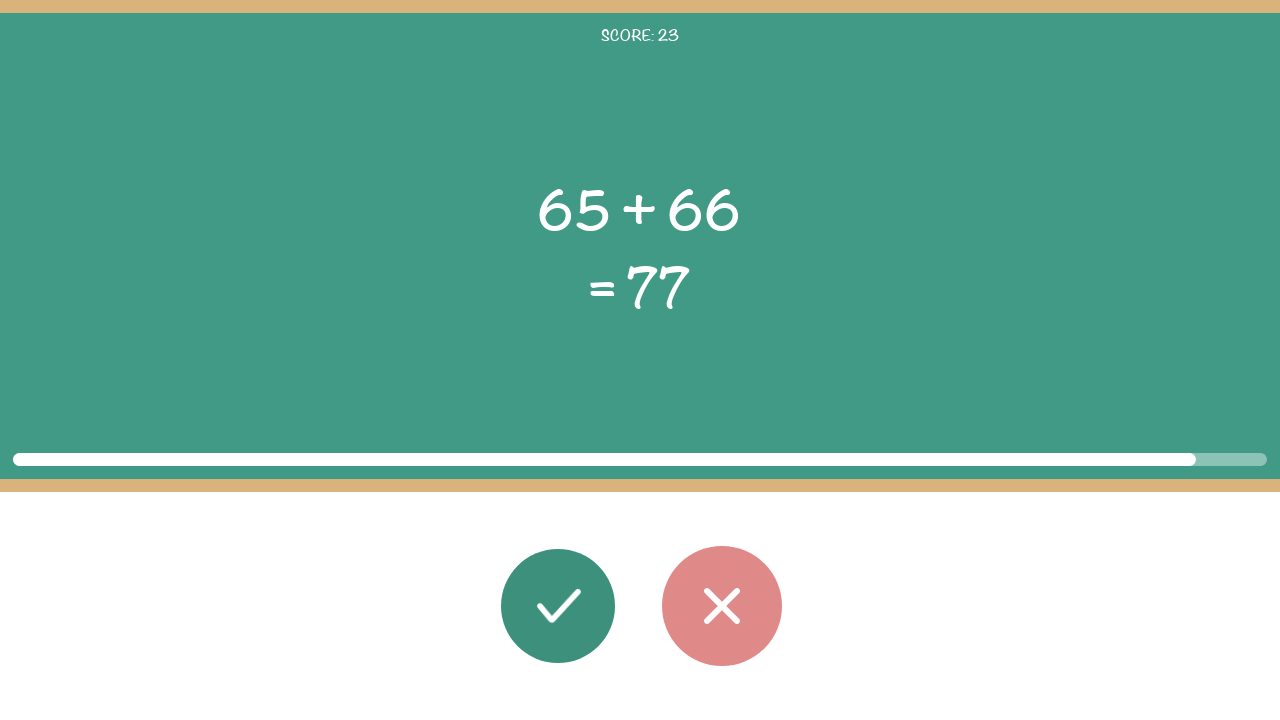

Calculated correct result: 131 for 65 + 66
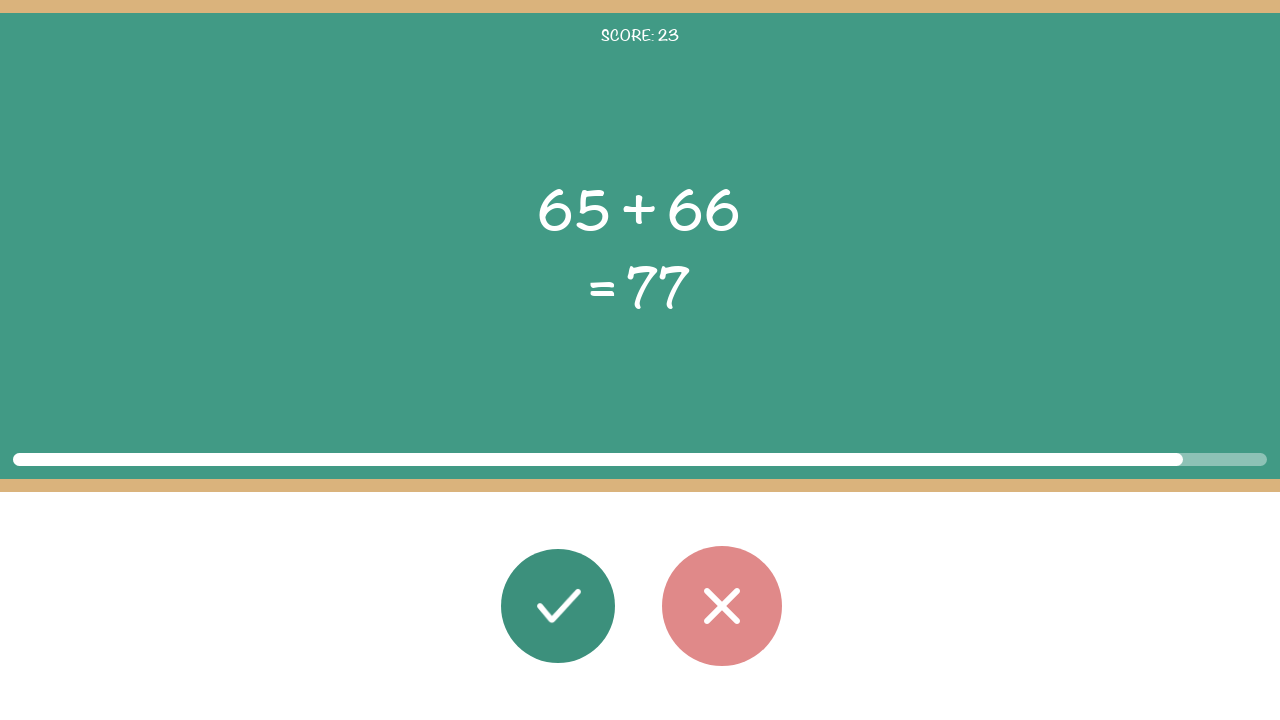

Clicked wrong button - result does not match (round 24/50) at (722, 606) on #button_wrong
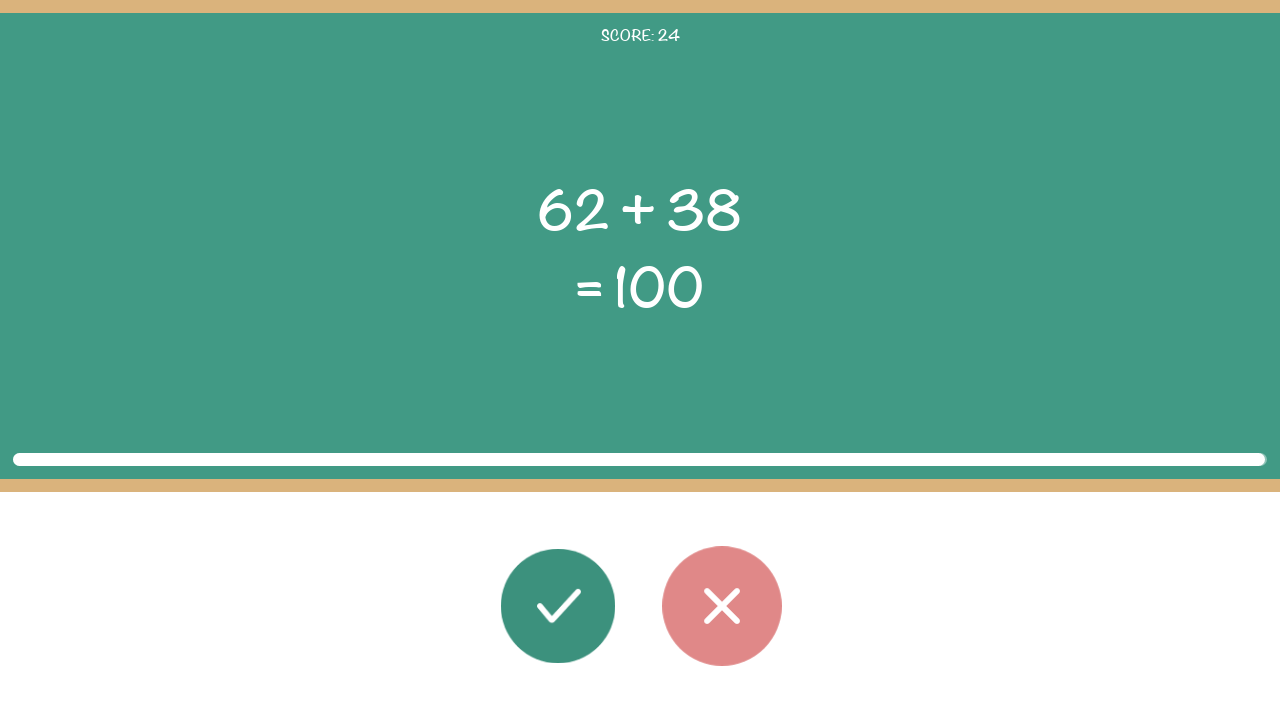

Retrieved first operand: 62
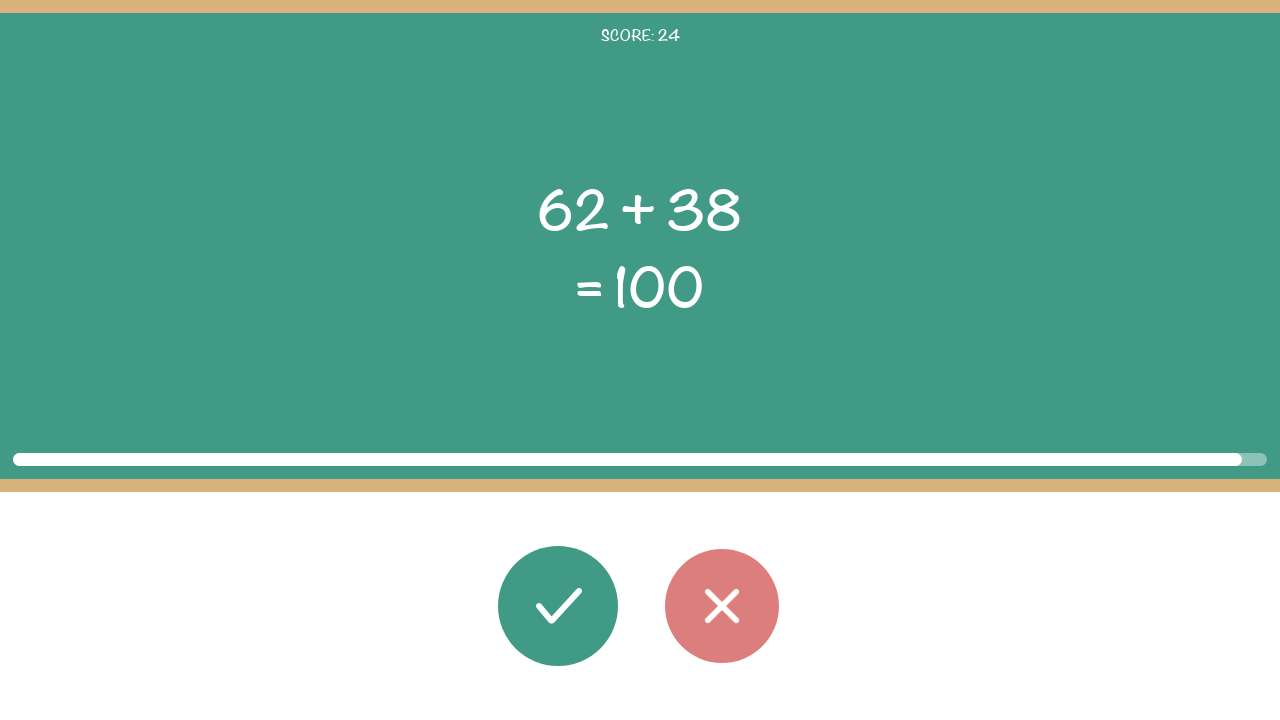

Retrieved operator: +
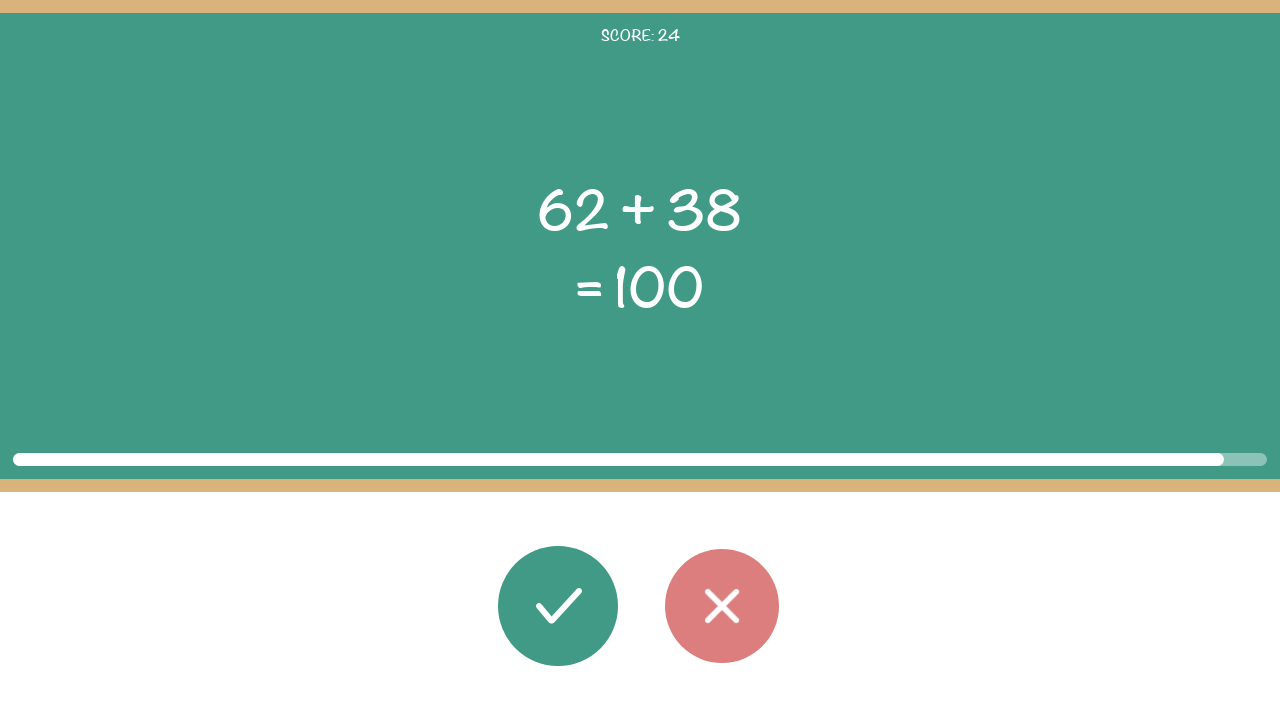

Retrieved second operand: 38
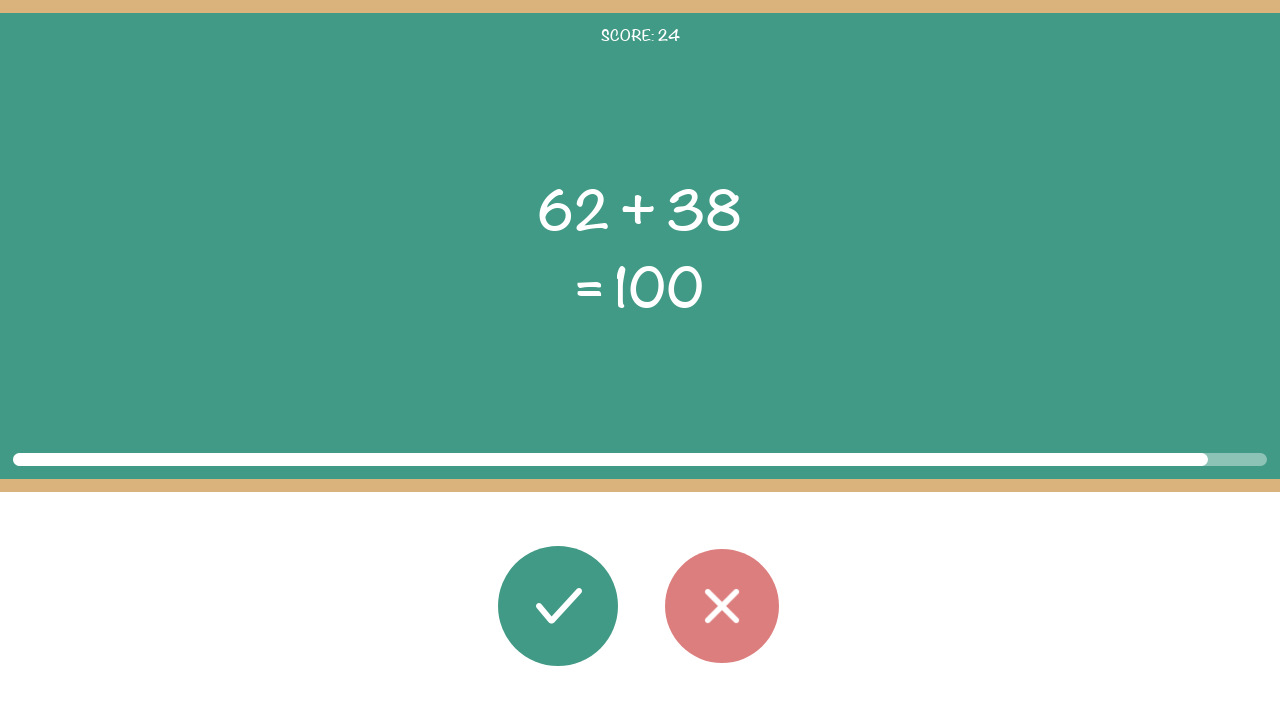

Retrieved displayed result: 100
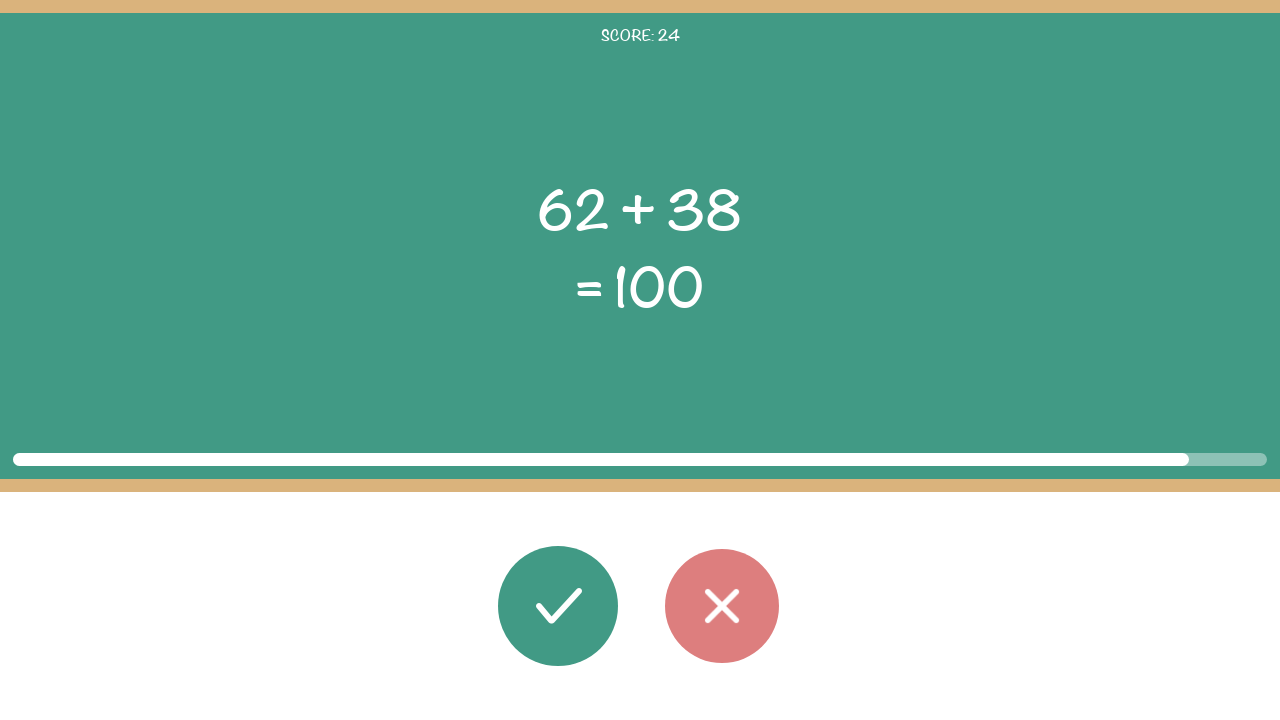

Calculated correct result: 100 for 62 + 38
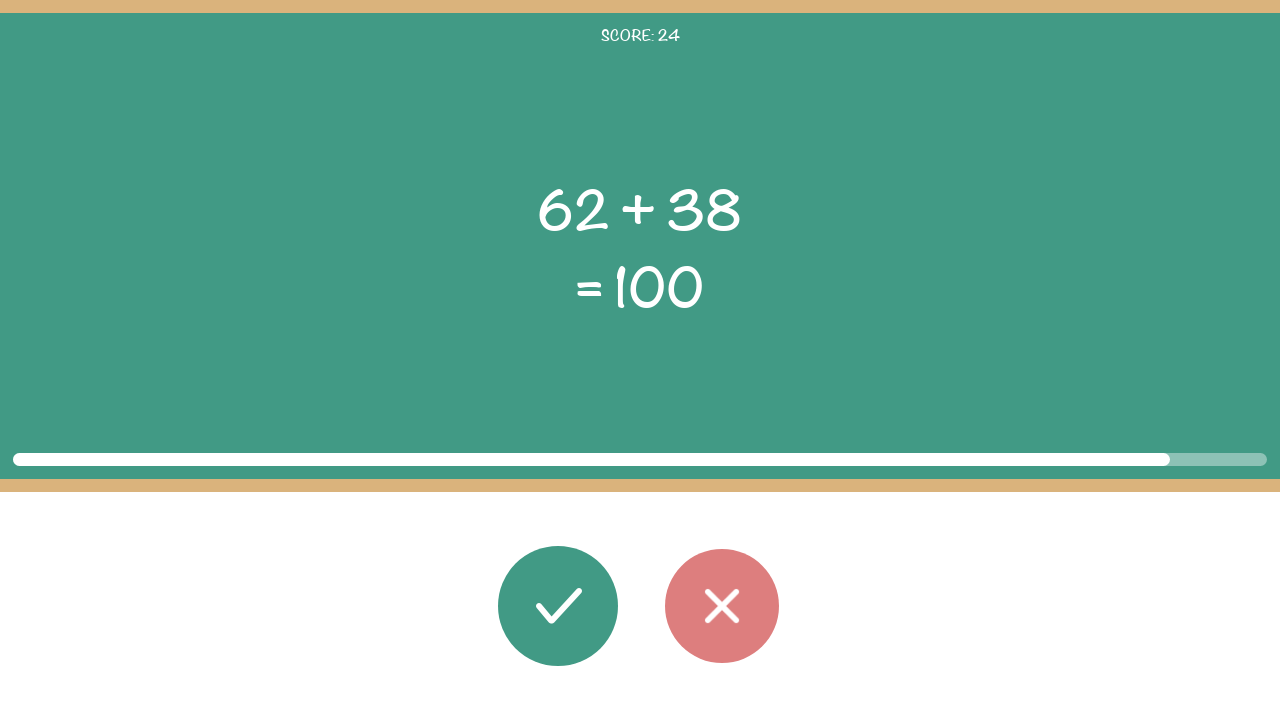

Clicked correct button - result matches (round 25/50) at (558, 606) on #button_correct
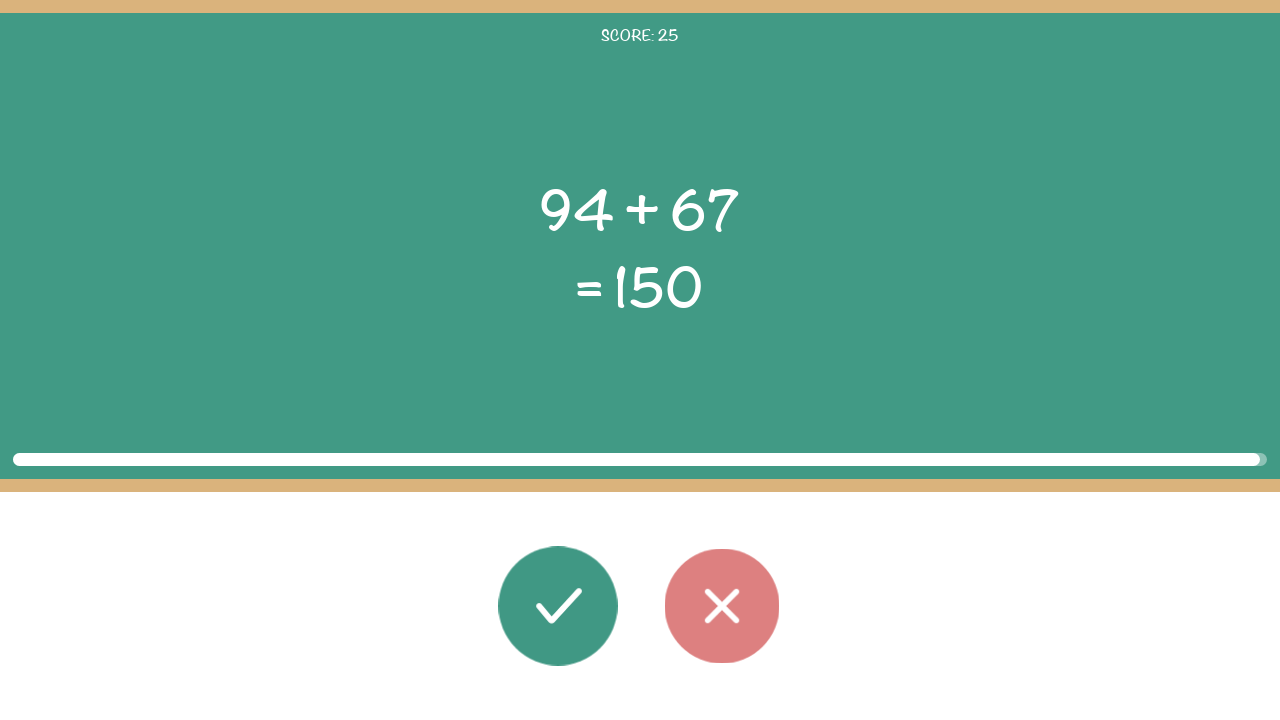

Retrieved first operand: 94
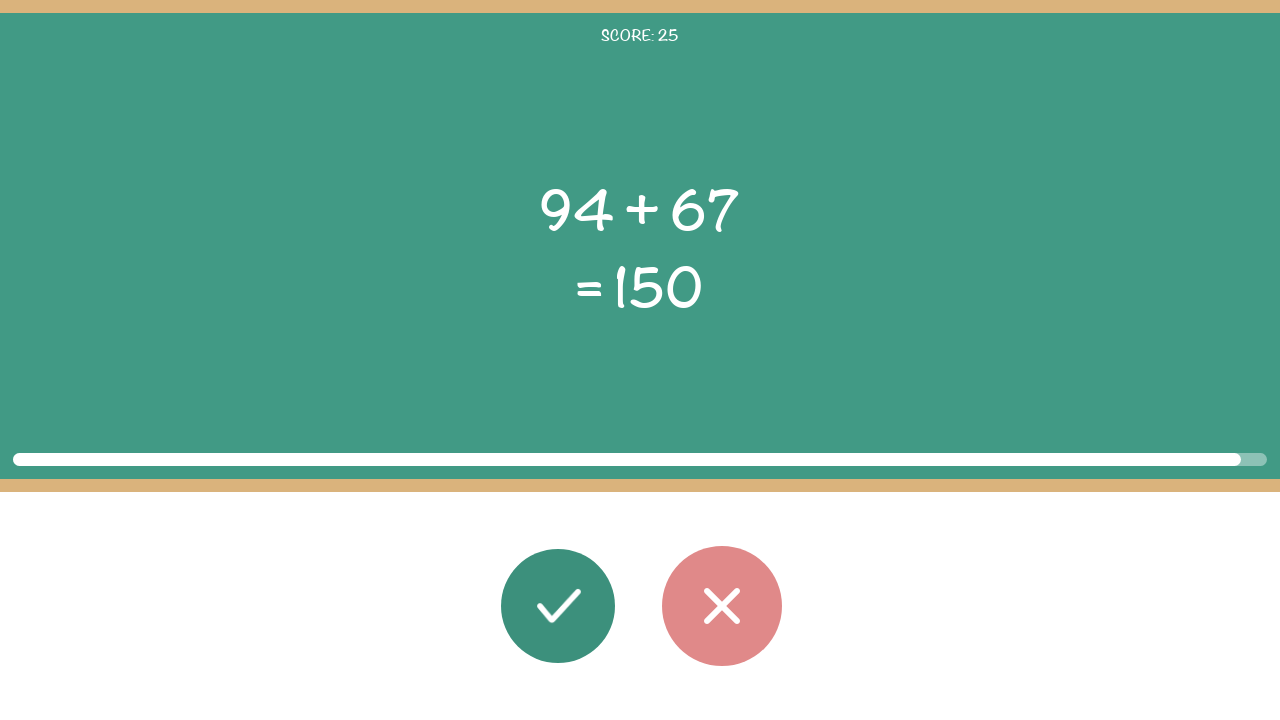

Retrieved operator: +
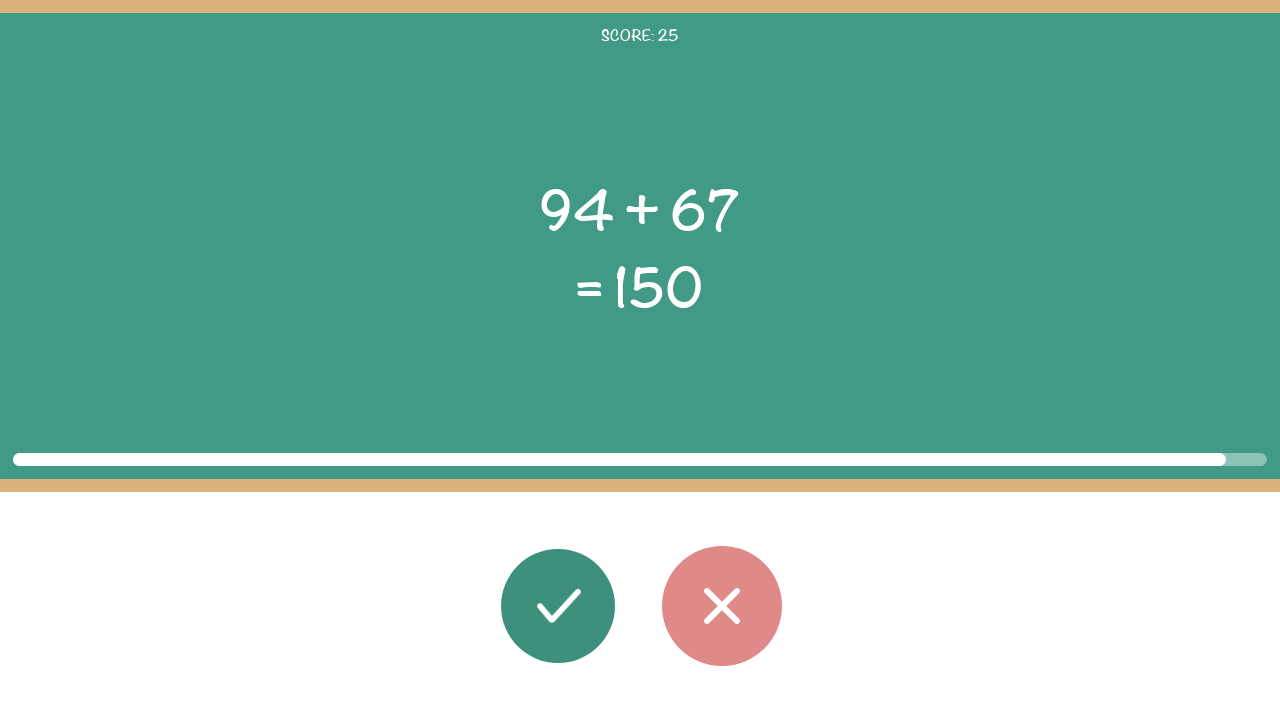

Retrieved second operand: 67
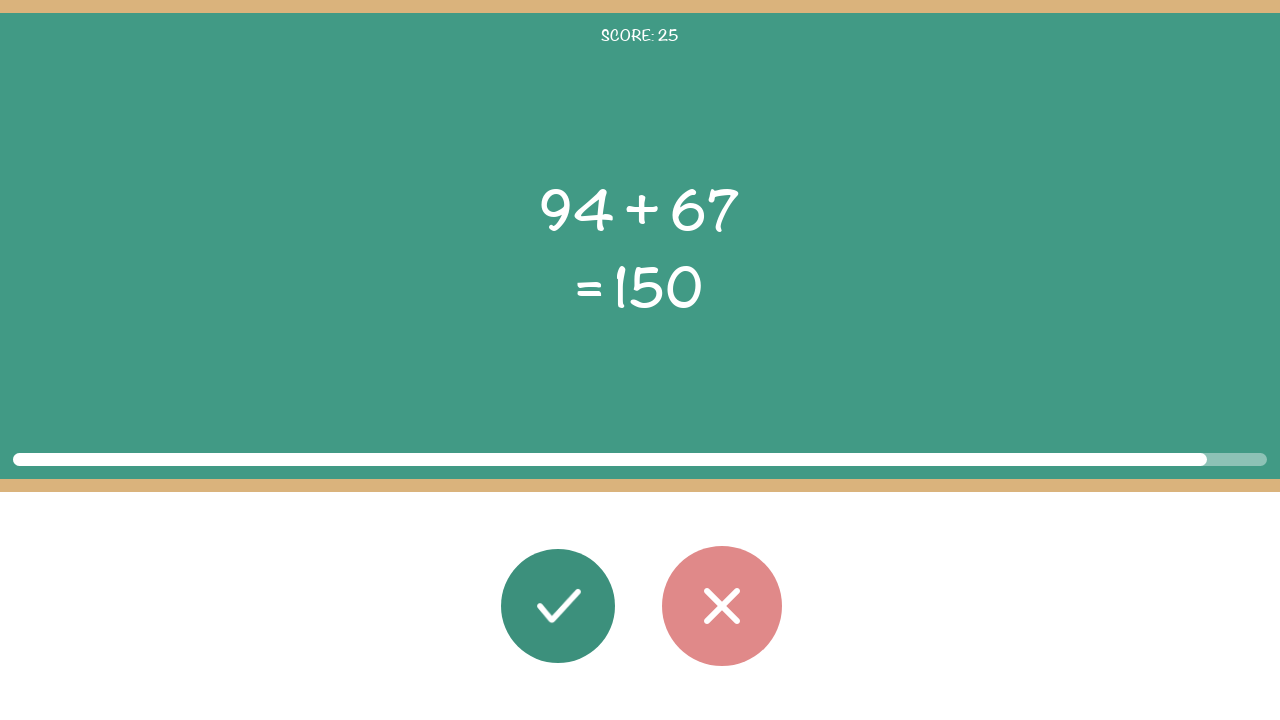

Retrieved displayed result: 150
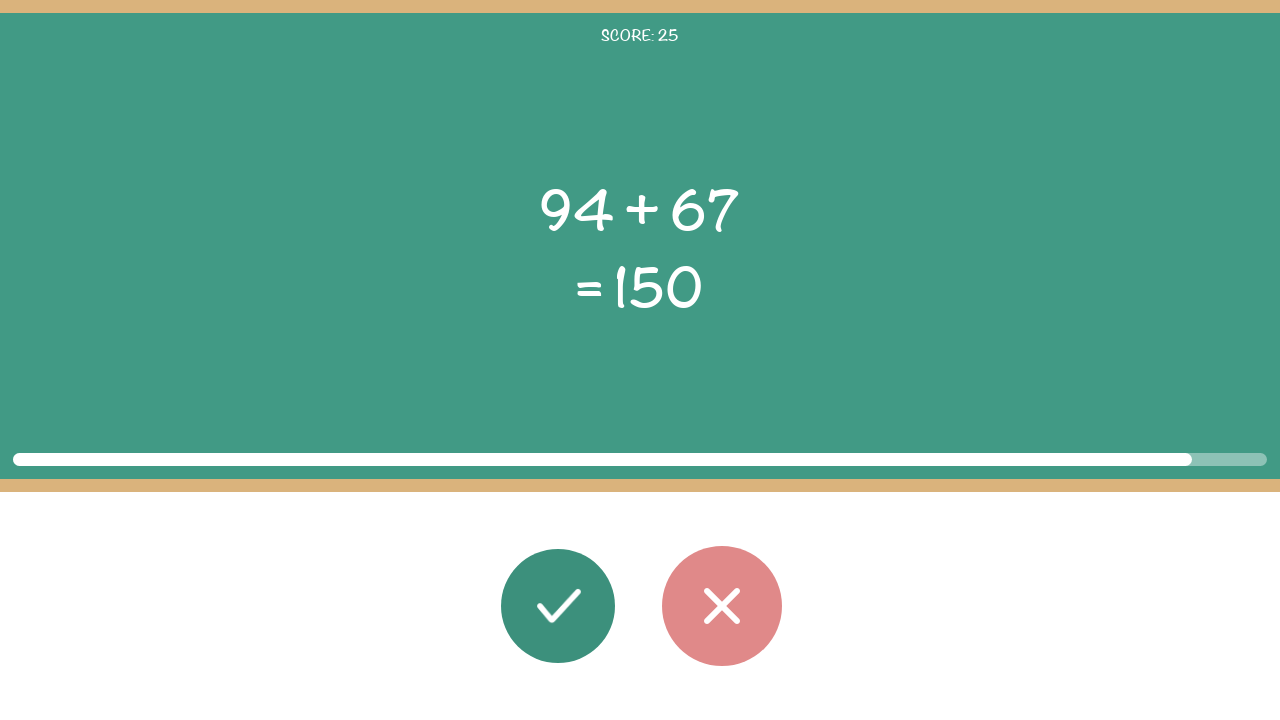

Calculated correct result: 161 for 94 + 67
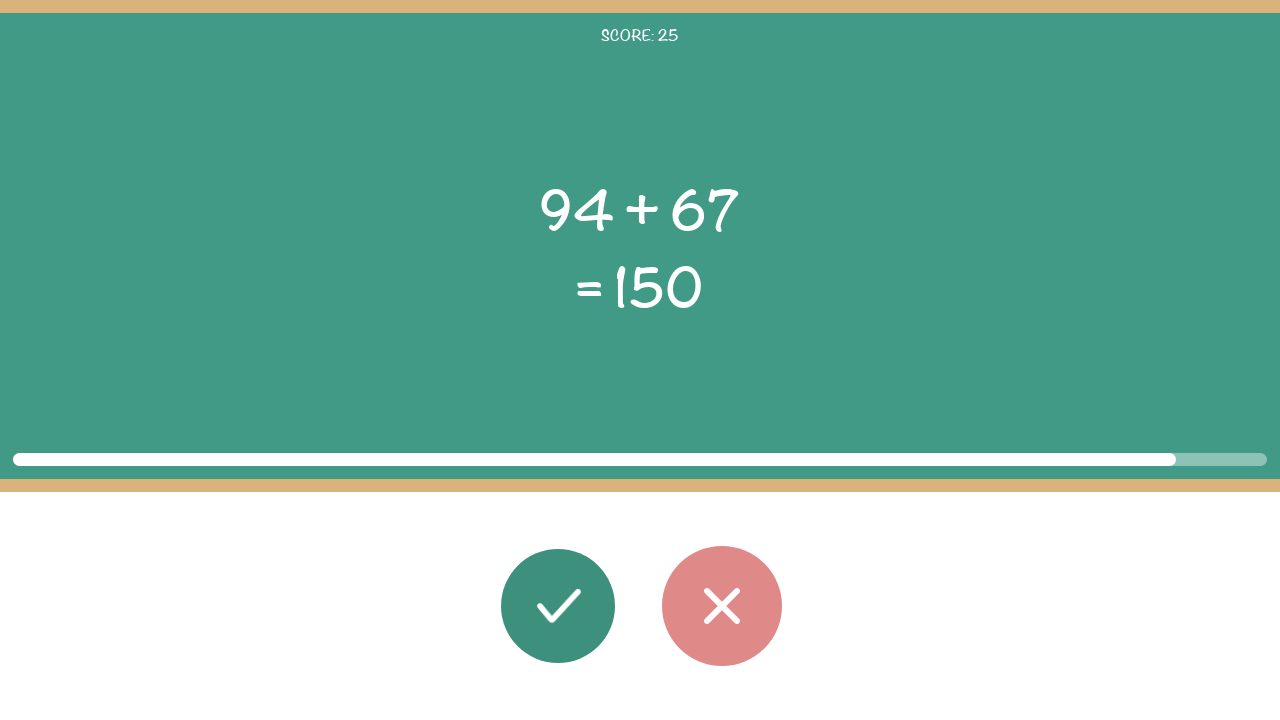

Clicked wrong button - result does not match (round 26/50) at (722, 606) on #button_wrong
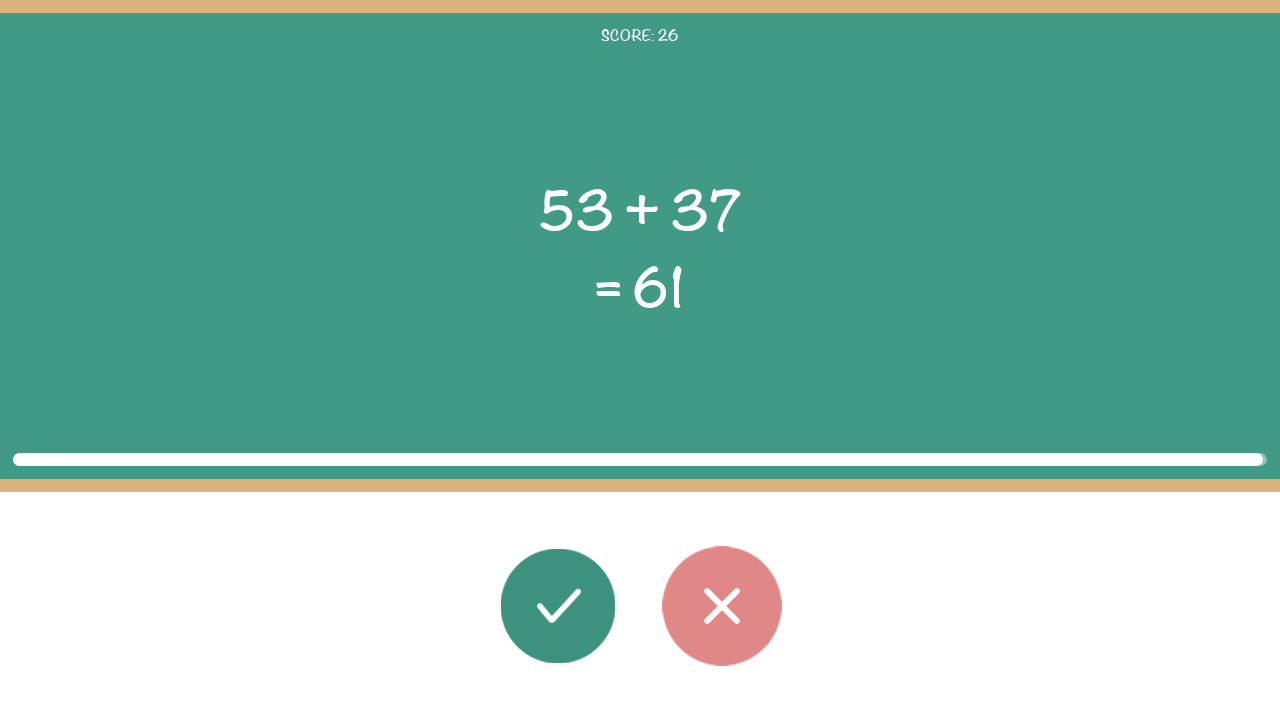

Retrieved first operand: 53
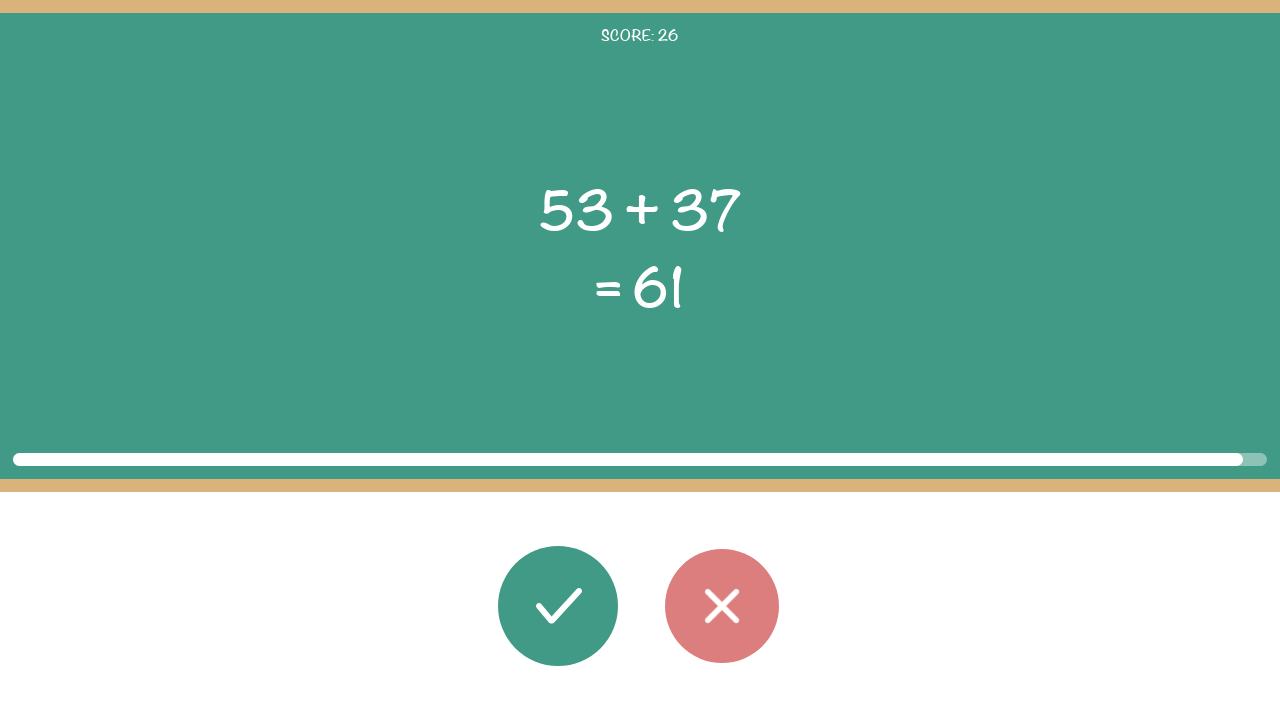

Retrieved operator: +
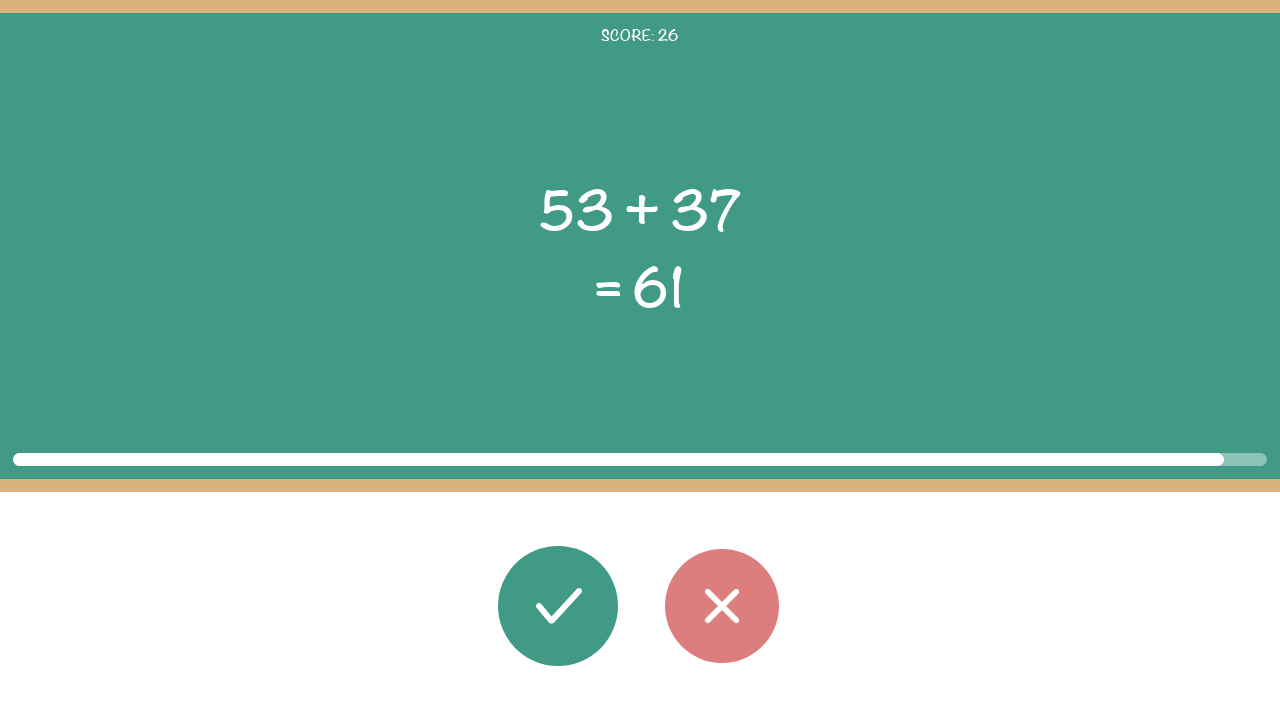

Retrieved second operand: 37
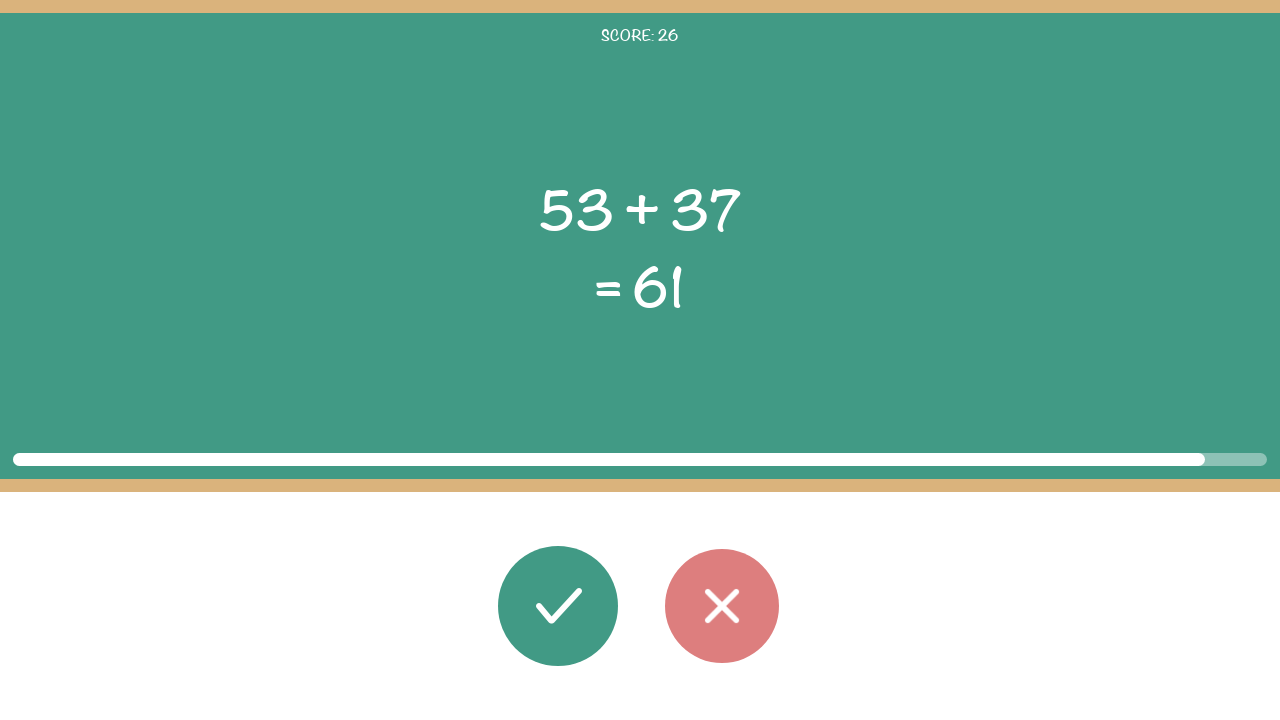

Retrieved displayed result: 61
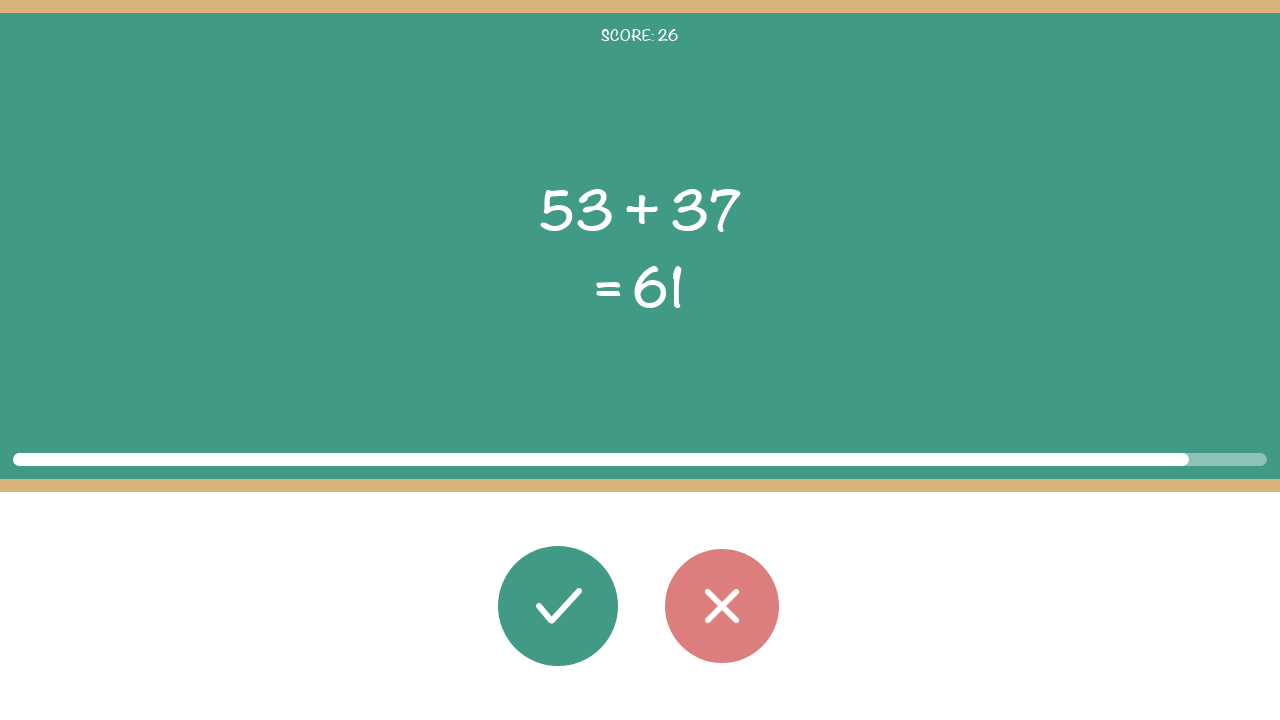

Calculated correct result: 90 for 53 + 37
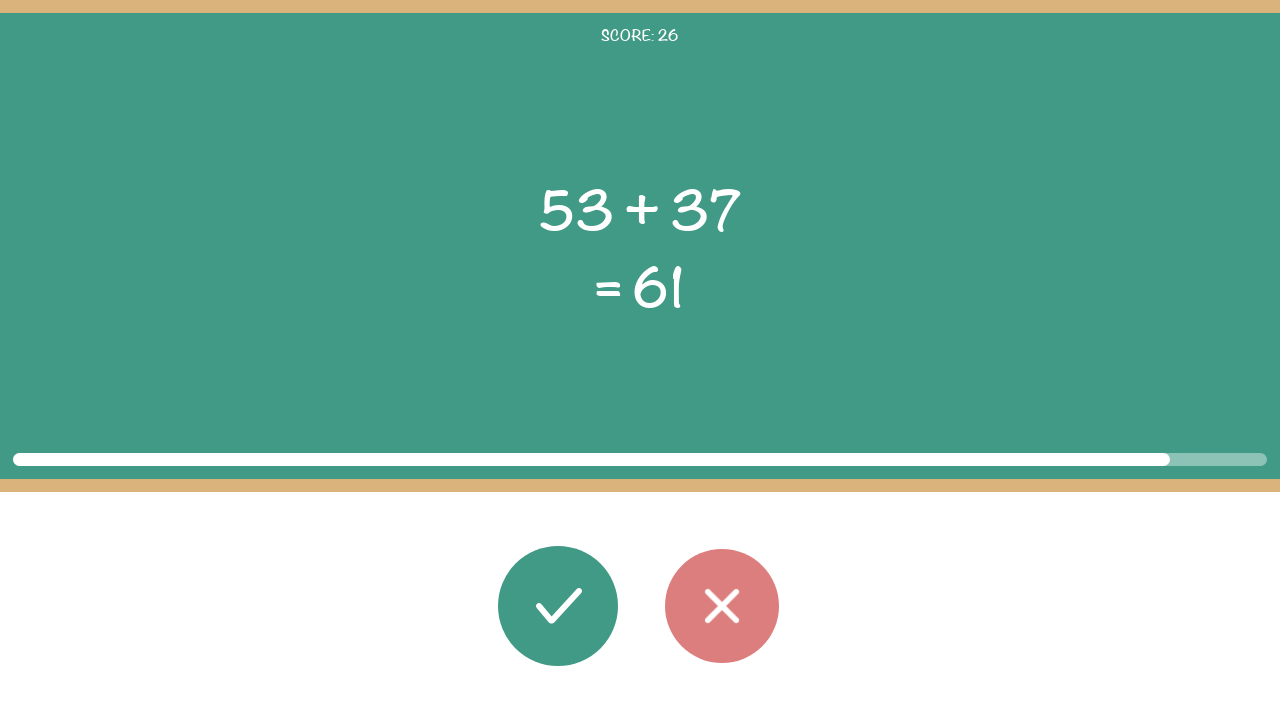

Clicked wrong button - result does not match (round 27/50) at (722, 606) on #button_wrong
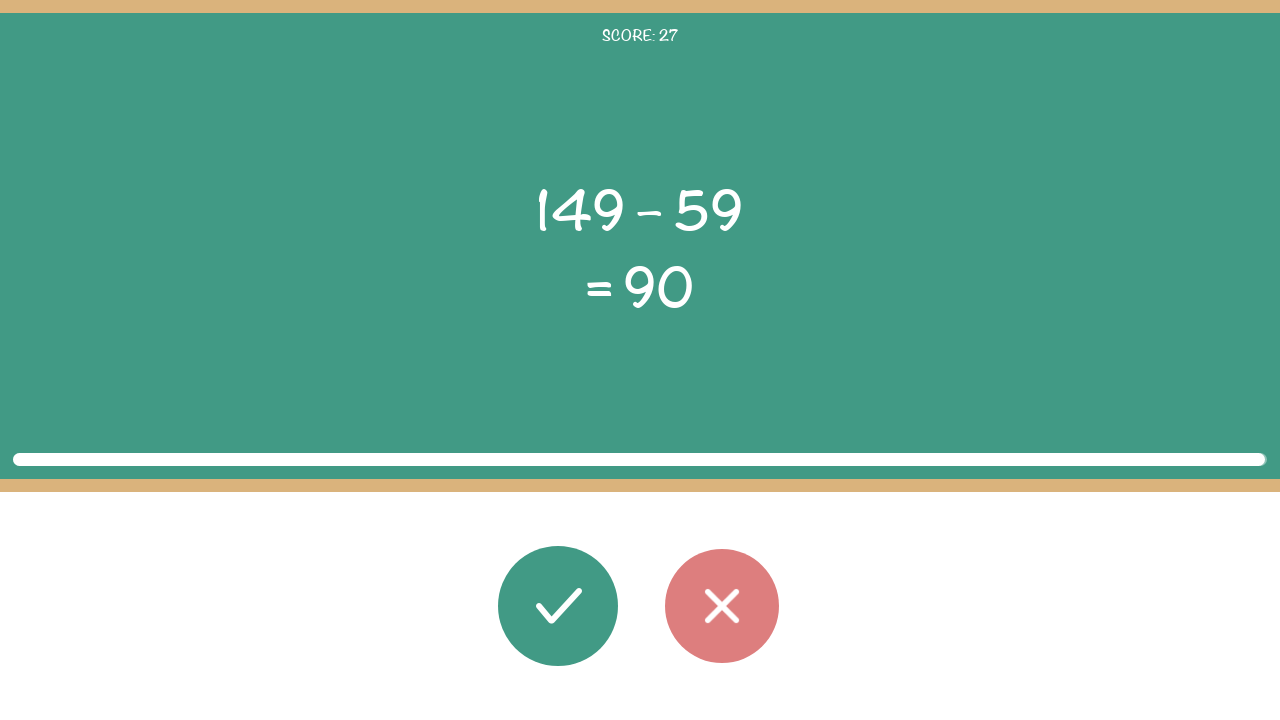

Retrieved first operand: 149
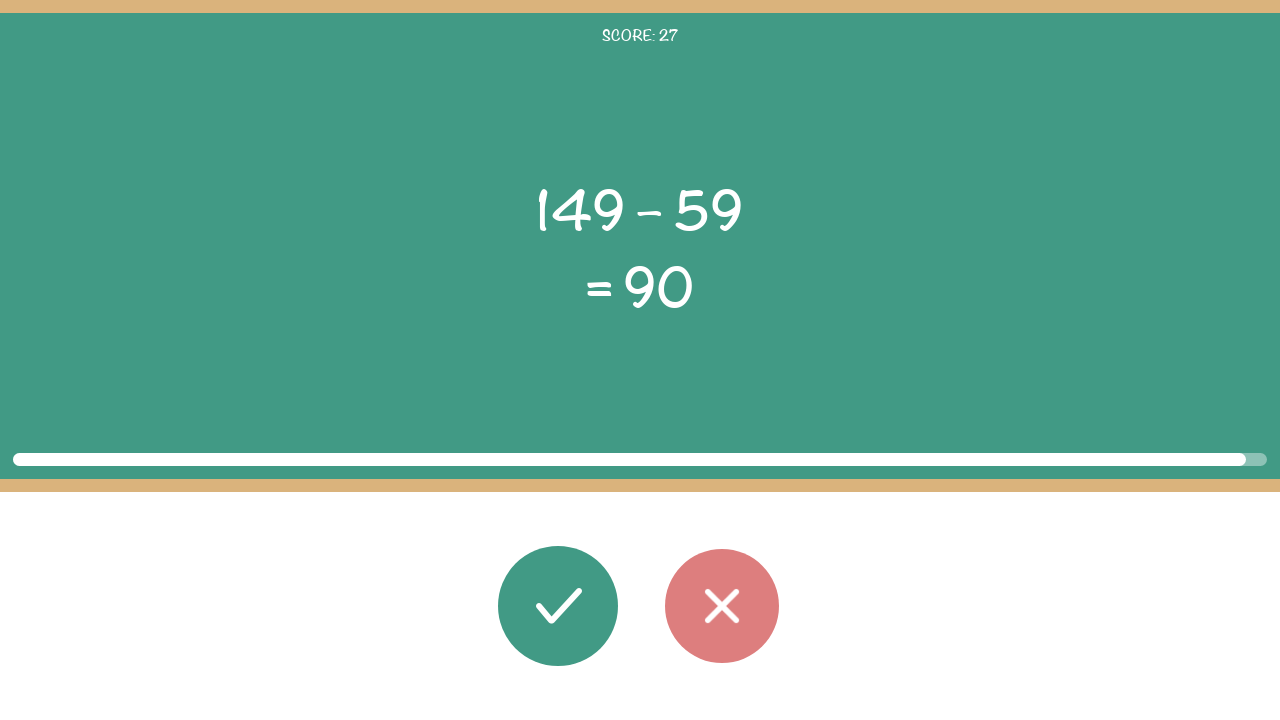

Retrieved operator: –
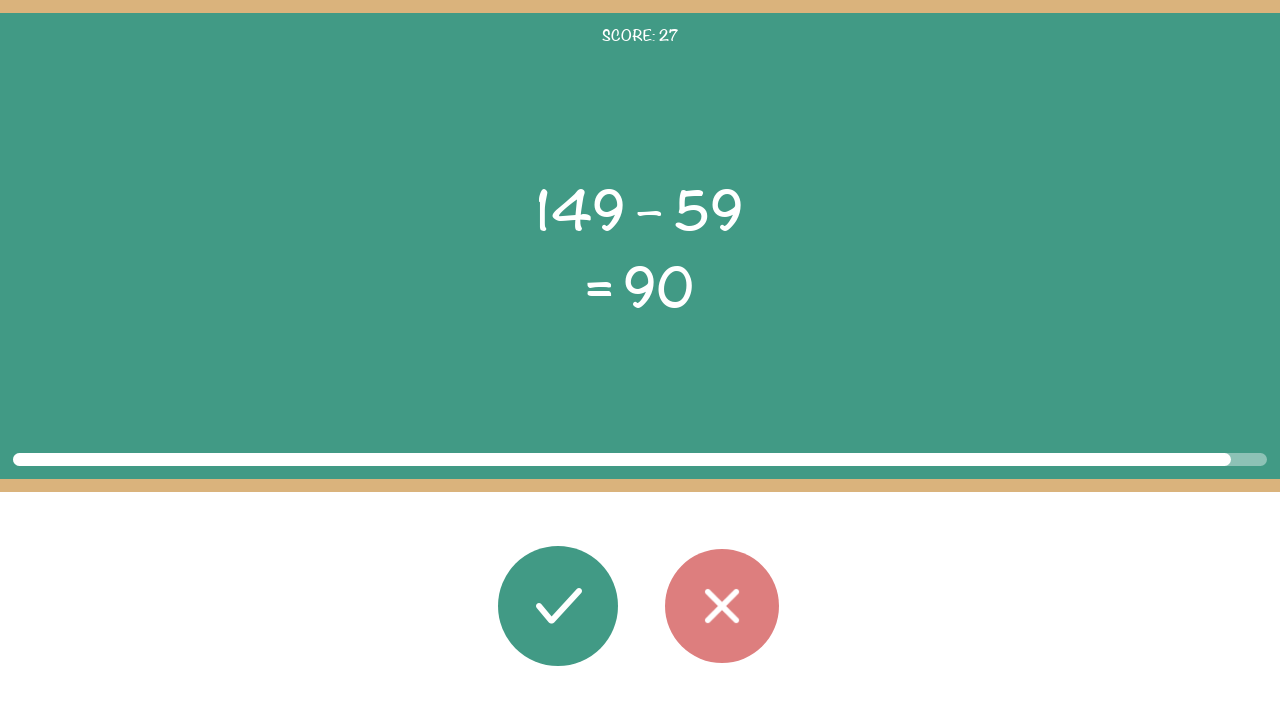

Retrieved second operand: 59
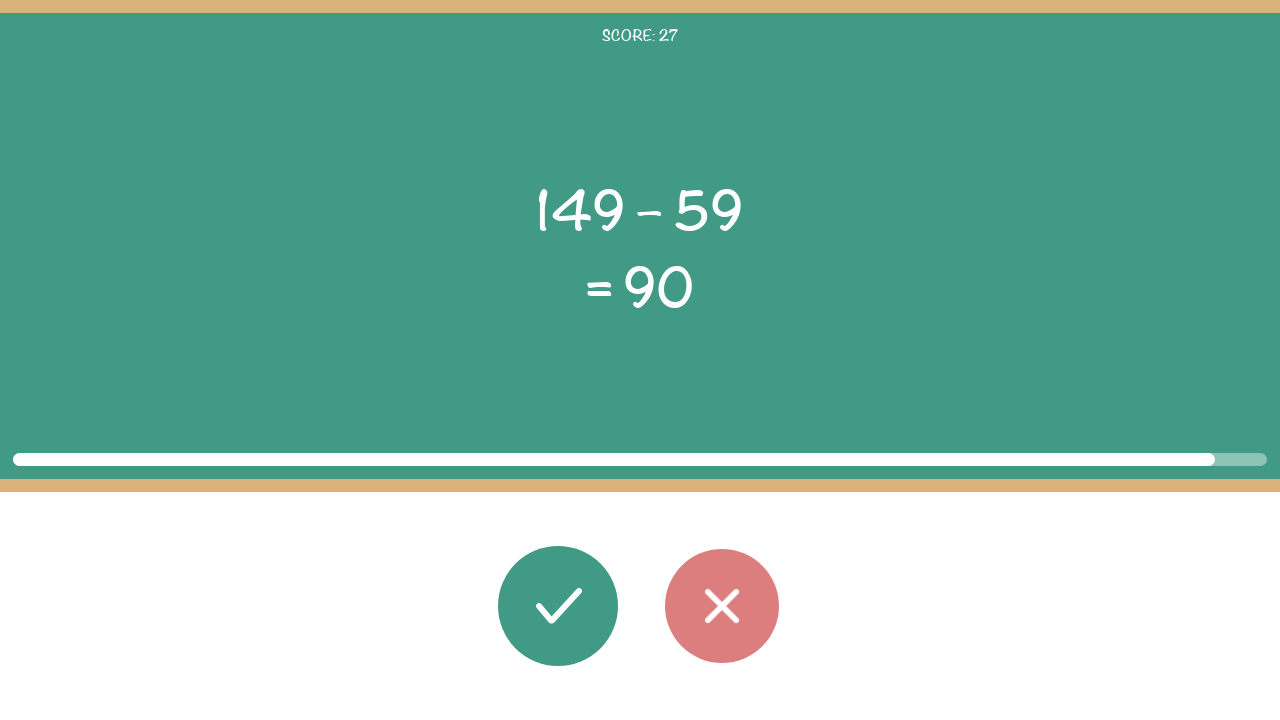

Retrieved displayed result: 90
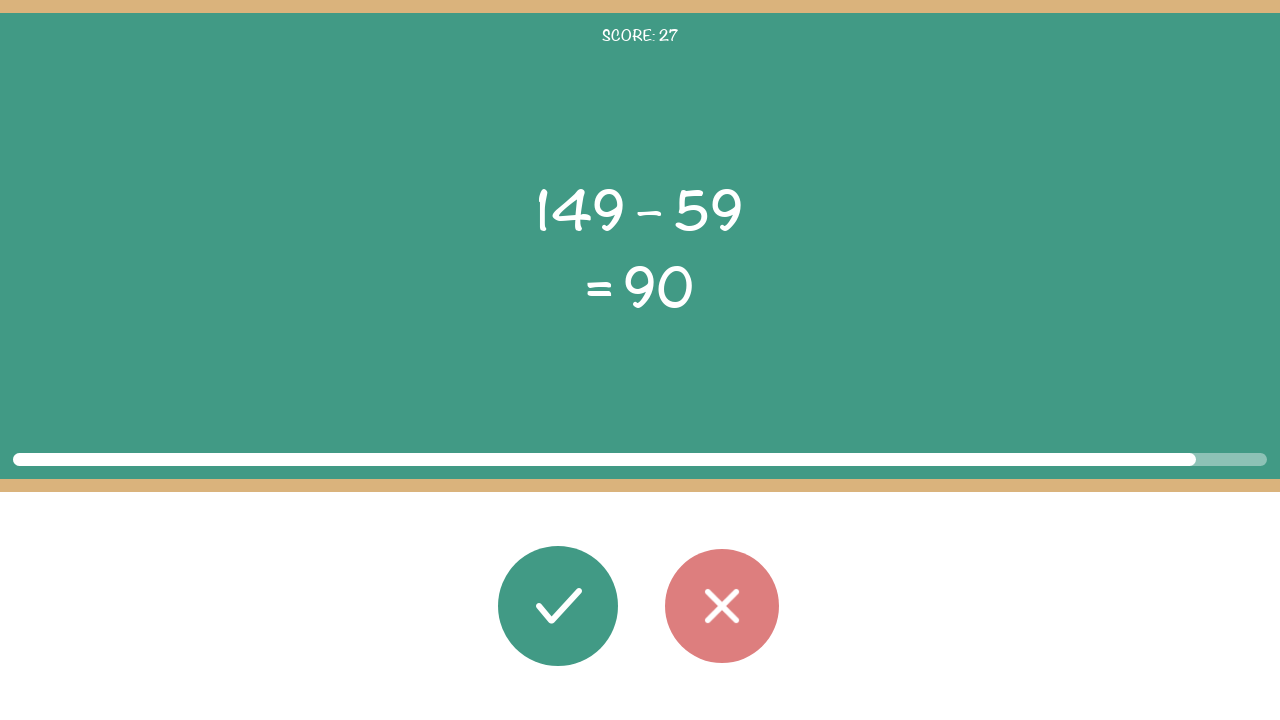

Calculated correct result: 90 for 149 – 59
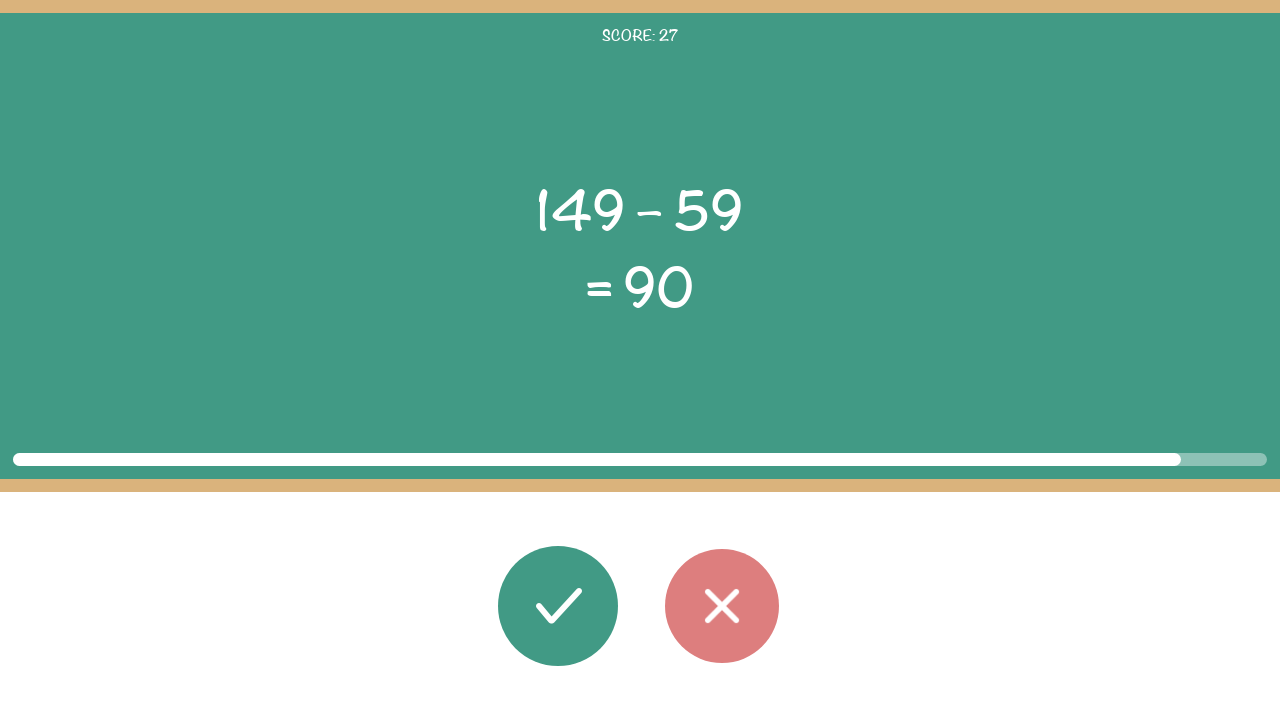

Clicked correct button - result matches (round 28/50) at (558, 606) on #button_correct
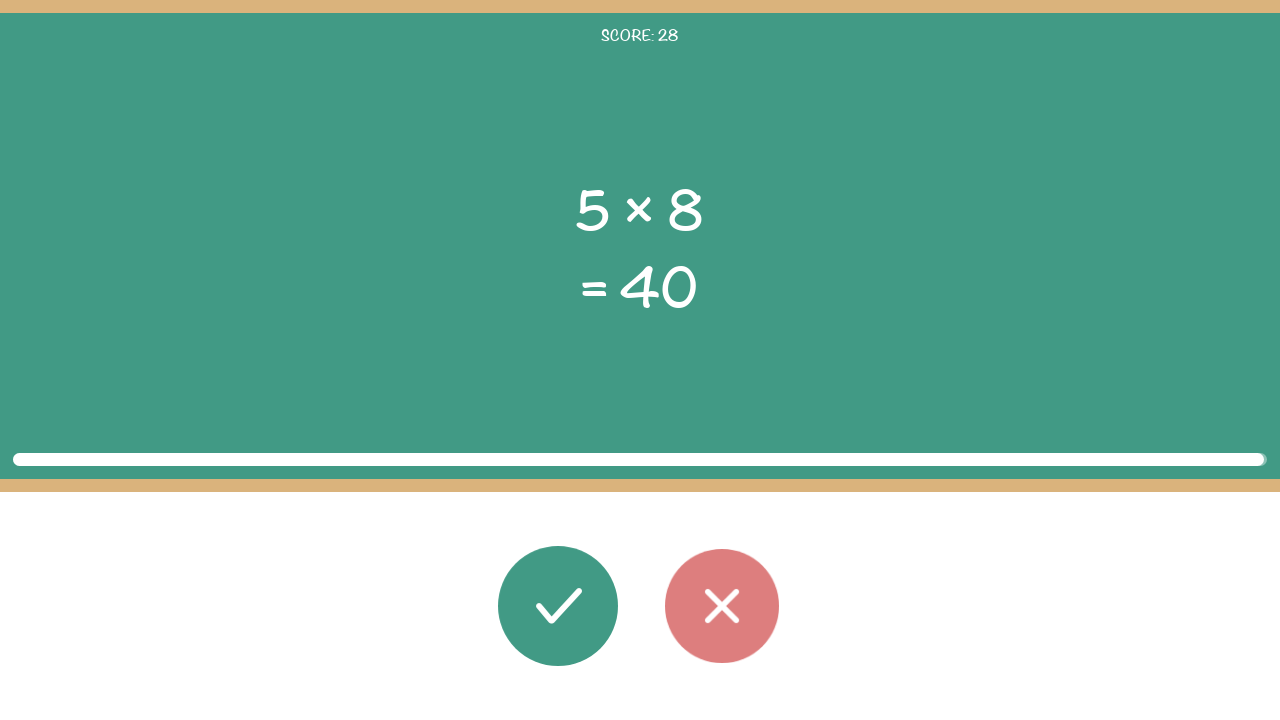

Retrieved first operand: 5
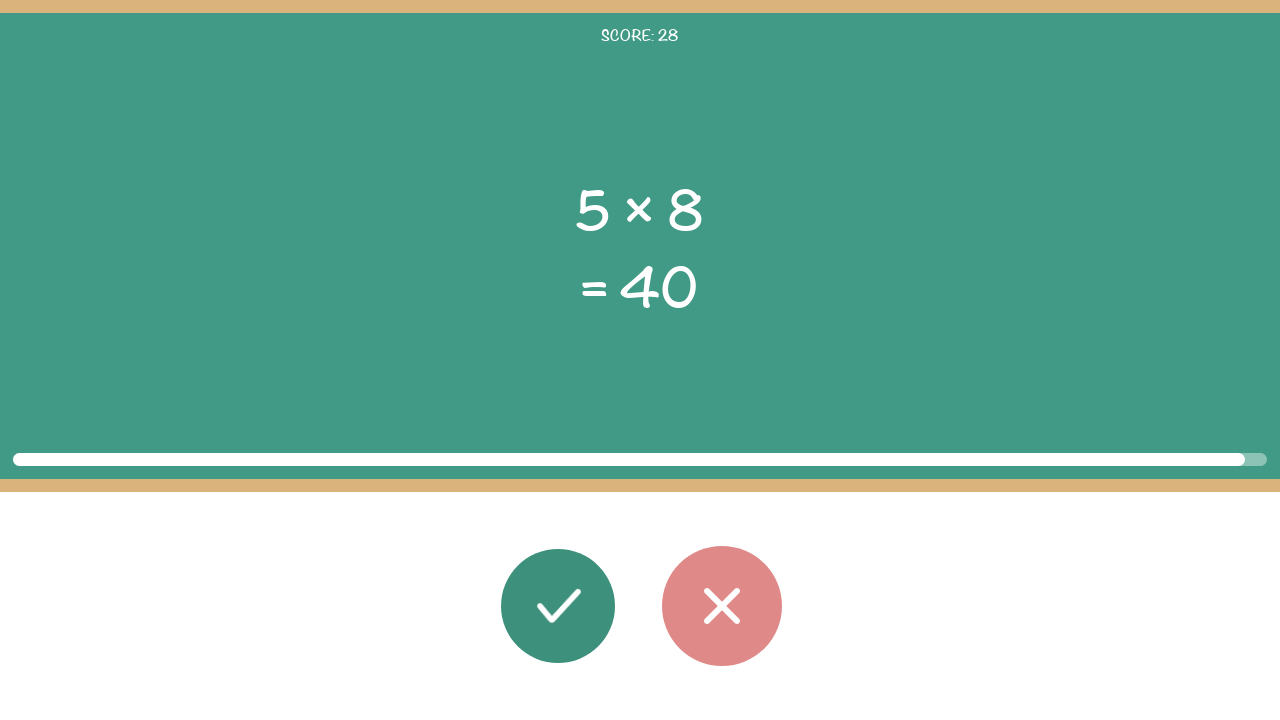

Retrieved operator: ×
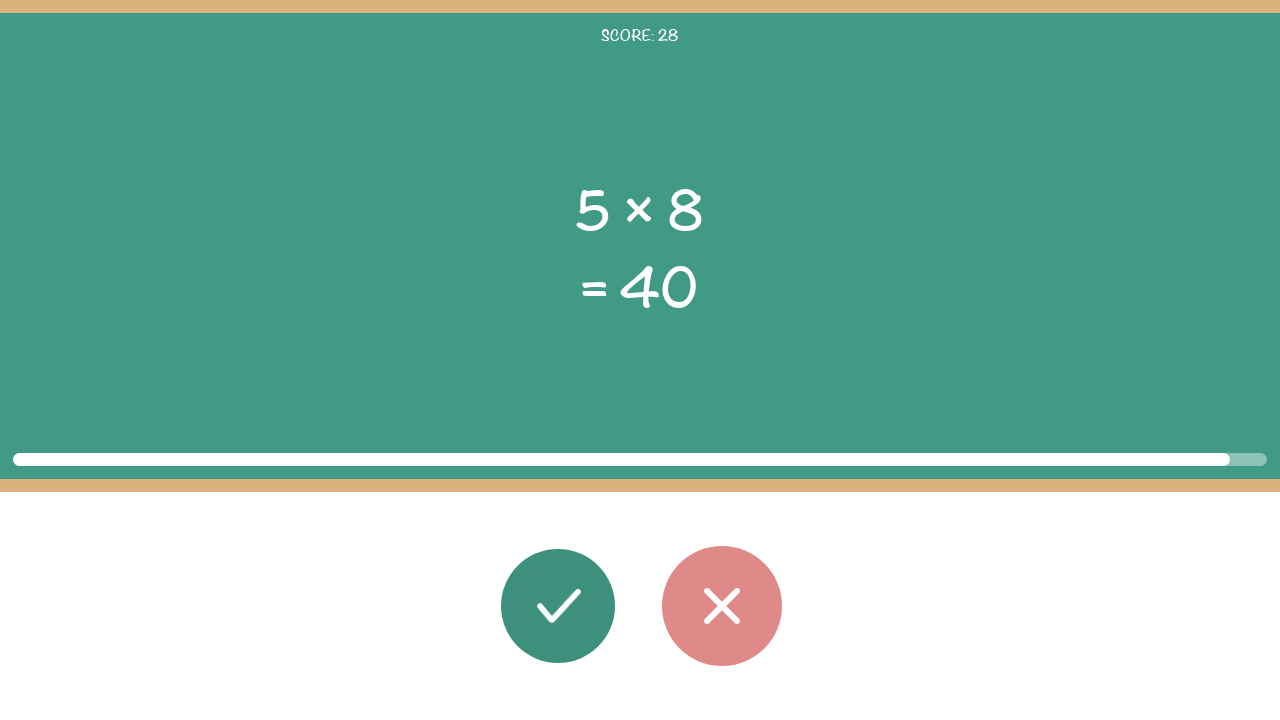

Retrieved second operand: 8
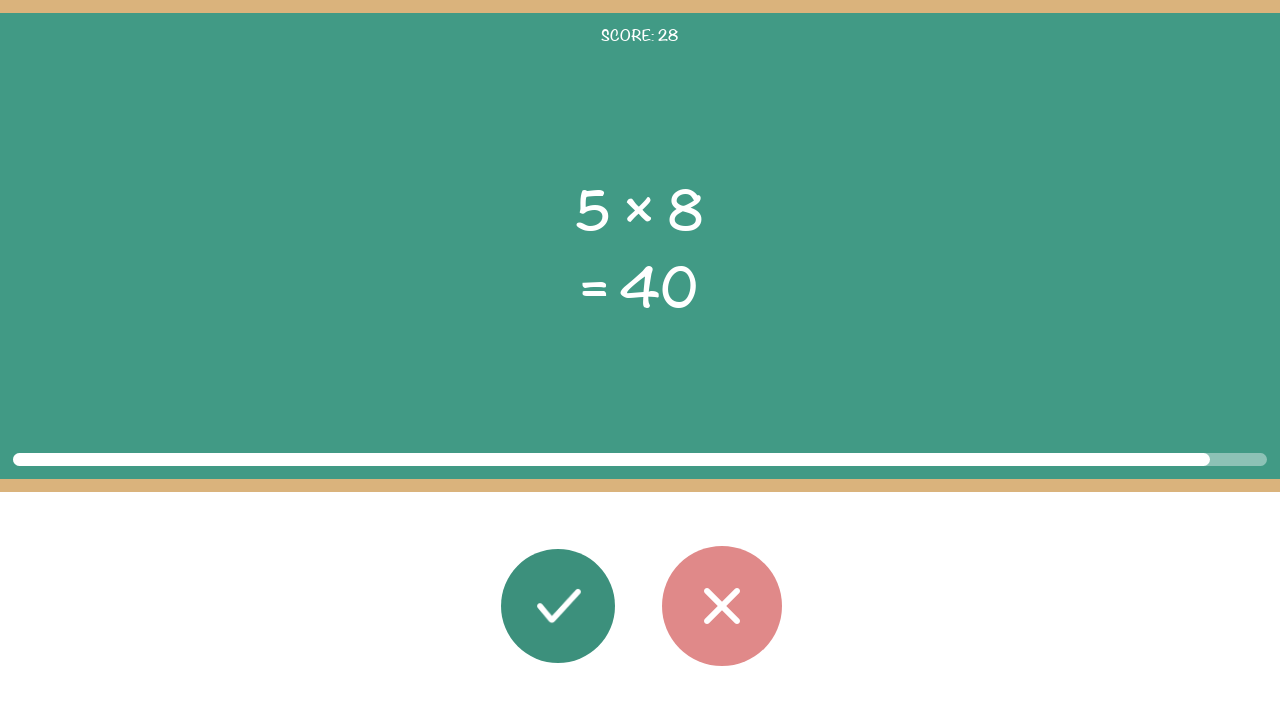

Retrieved displayed result: 40
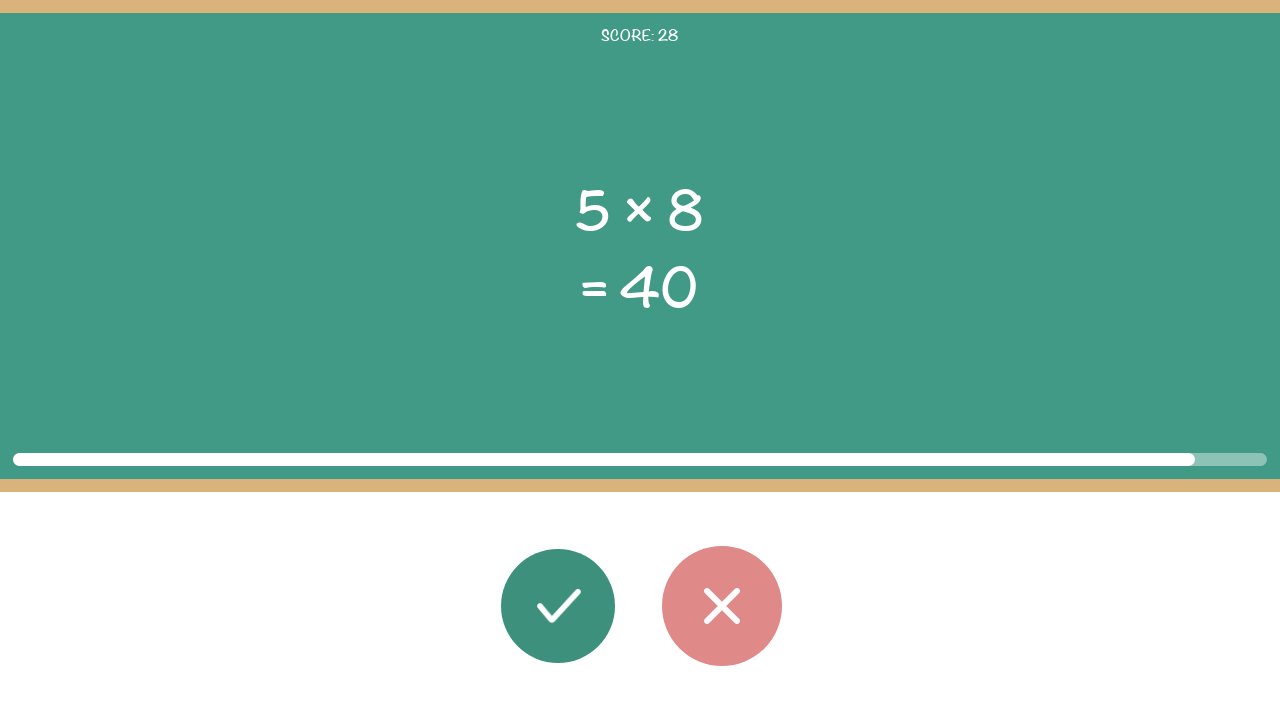

Calculated correct result: 40 for 5 × 8
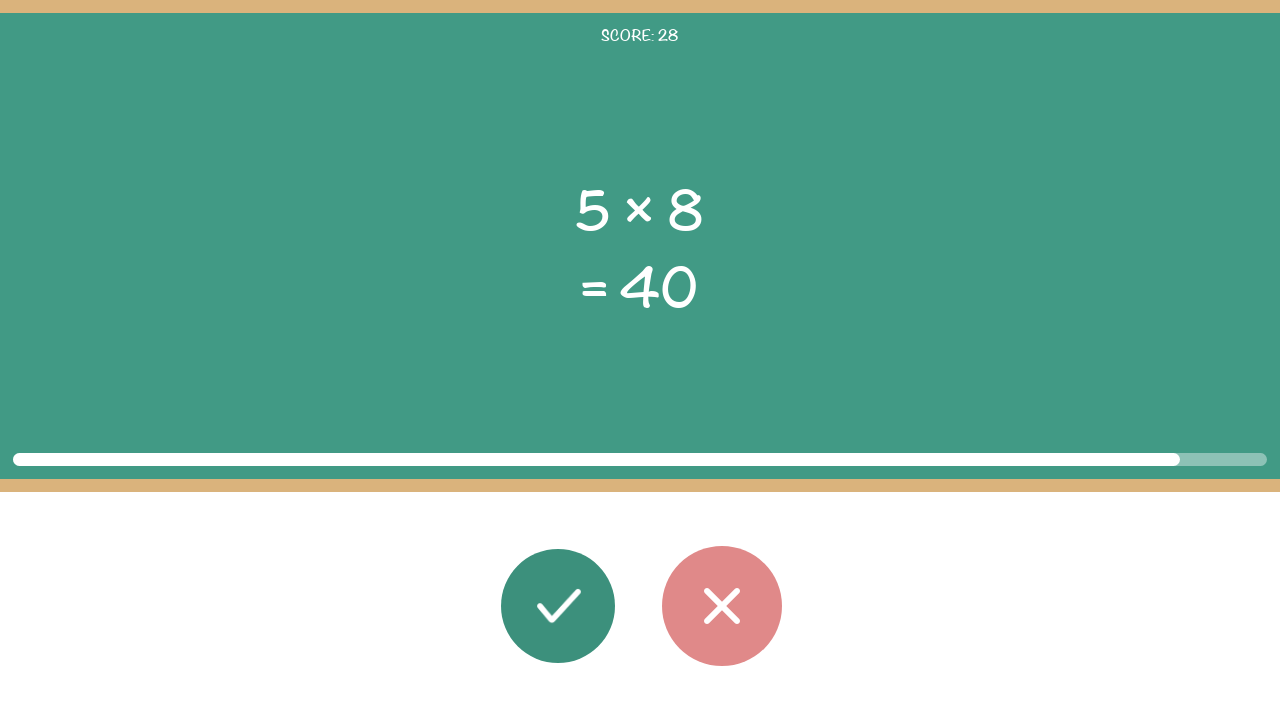

Clicked correct button - result matches (round 29/50) at (558, 606) on #button_correct
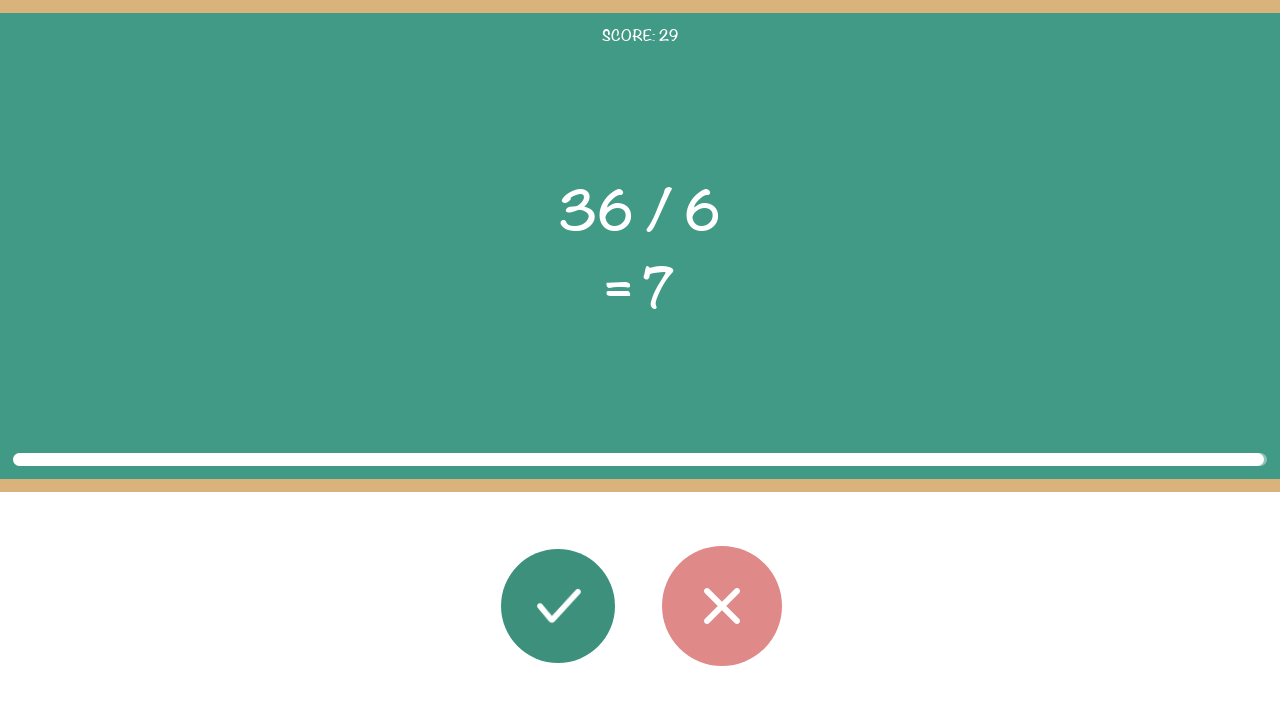

Retrieved first operand: 36
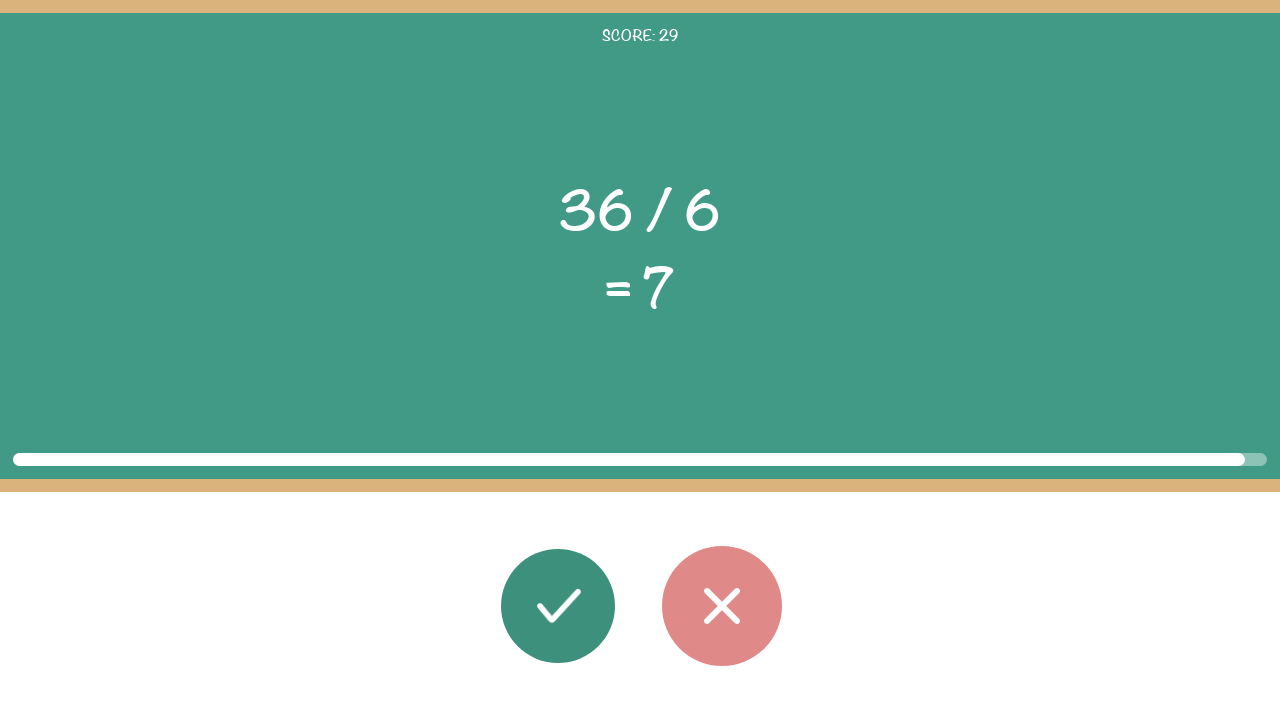

Retrieved operator: /
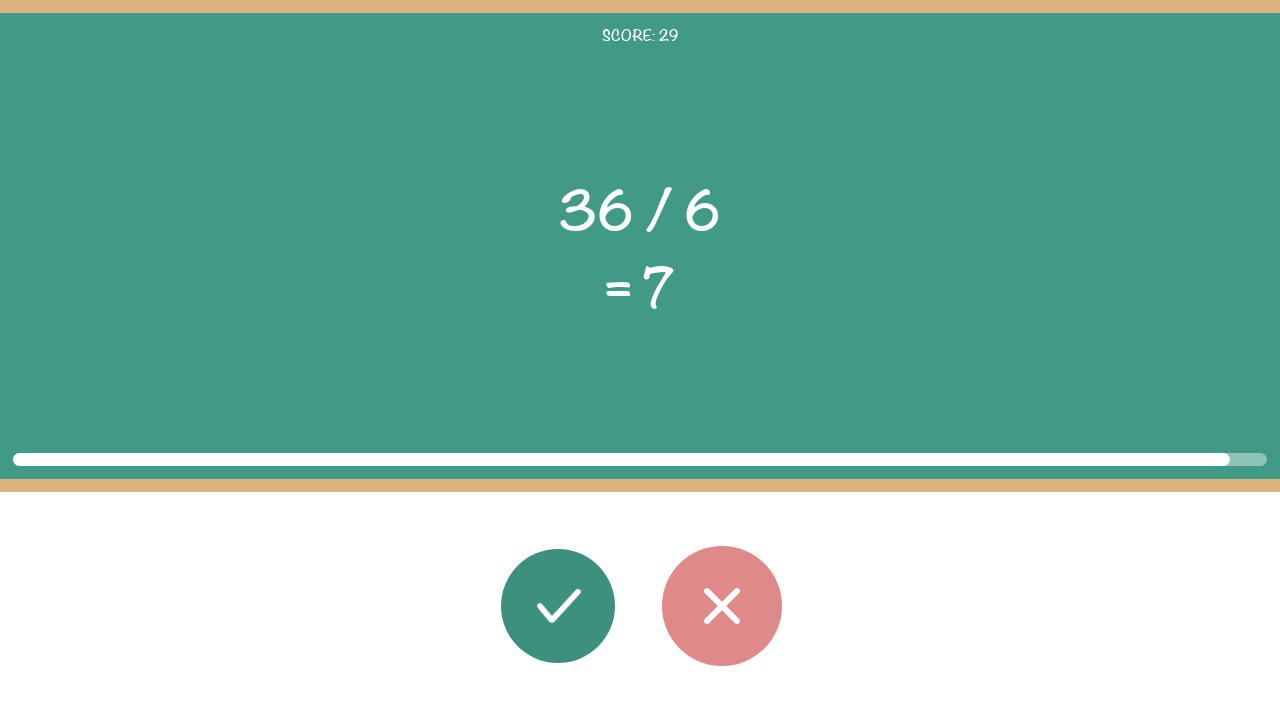

Retrieved second operand: 6
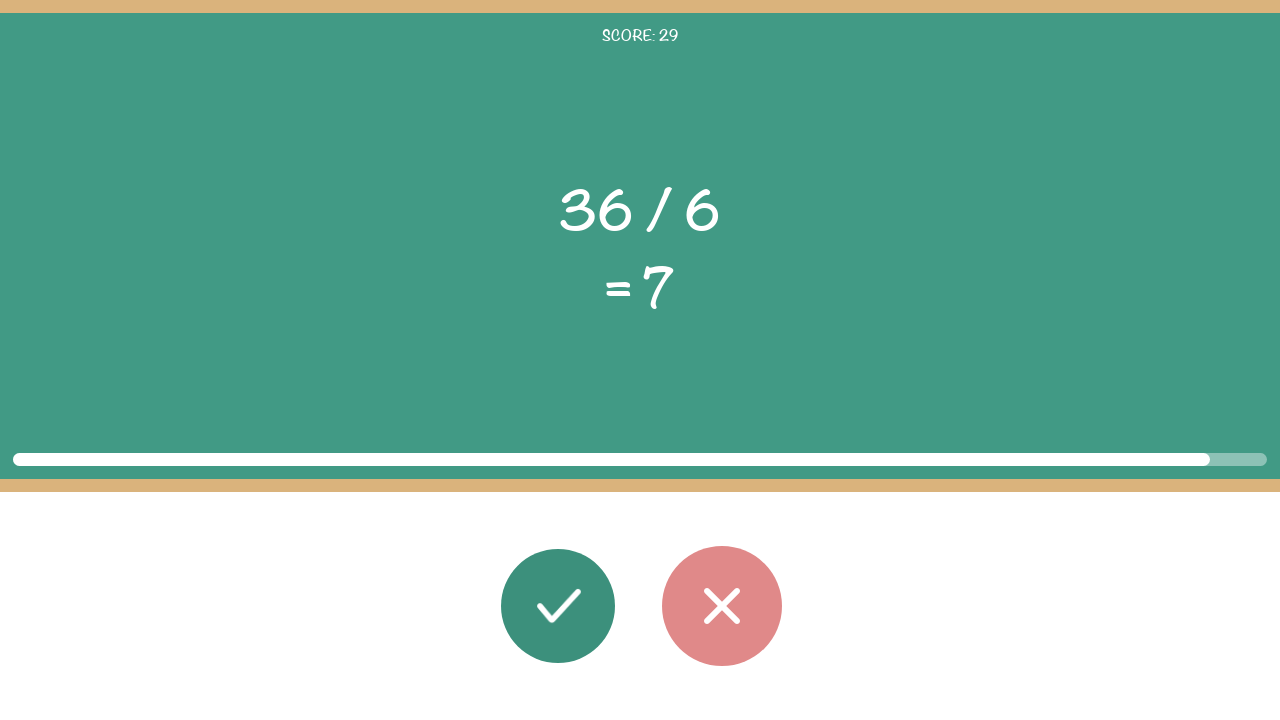

Retrieved displayed result: 7
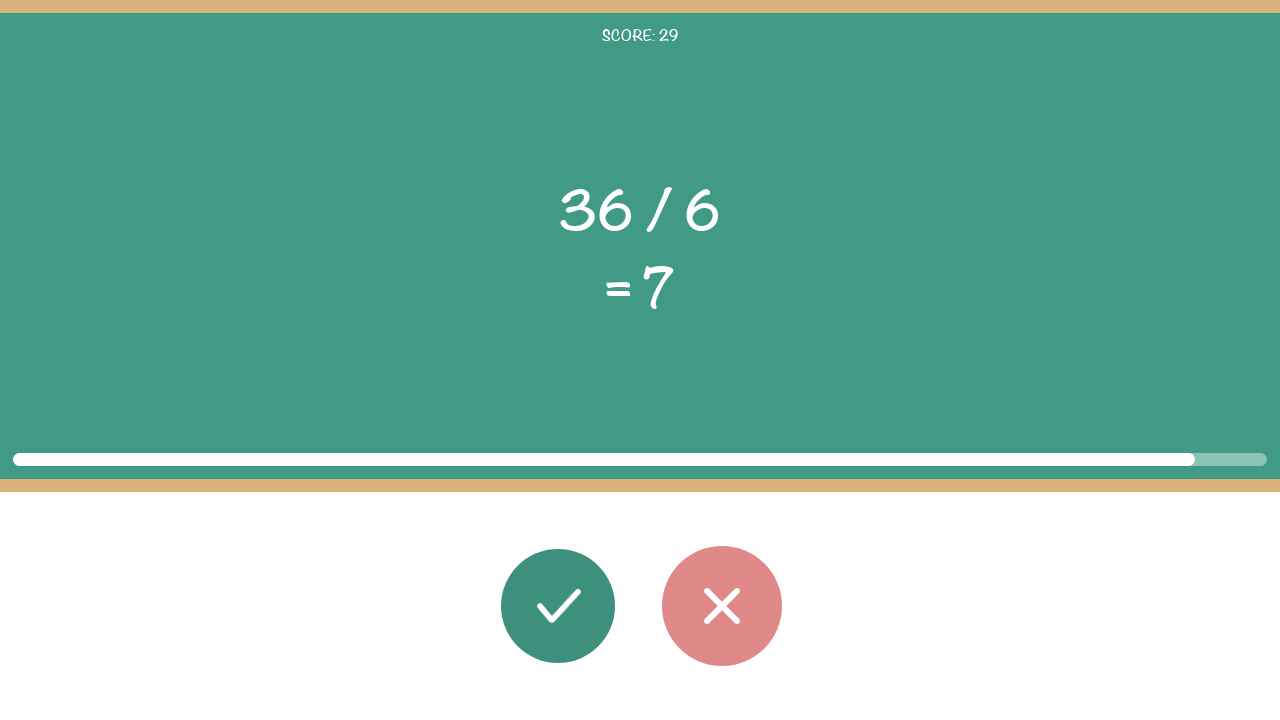

Calculated correct result: 6.0 for 36 / 6
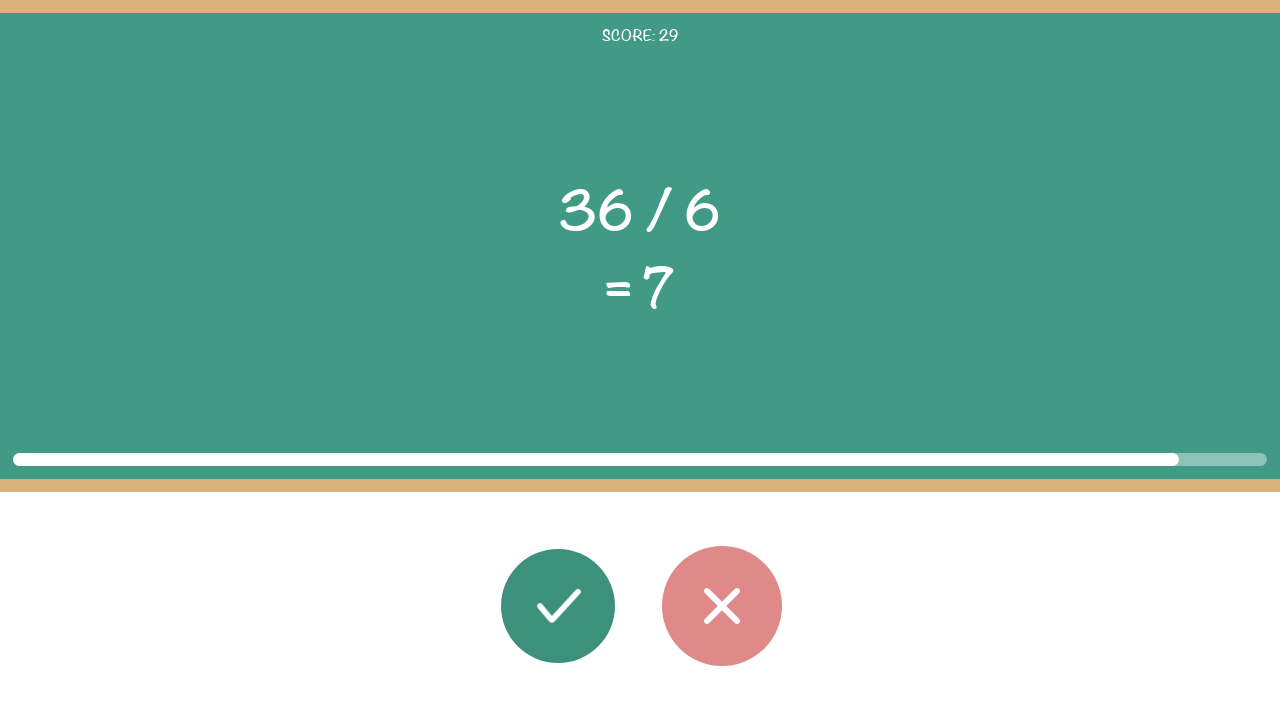

Clicked wrong button - result does not match (round 30/50) at (722, 606) on #button_wrong
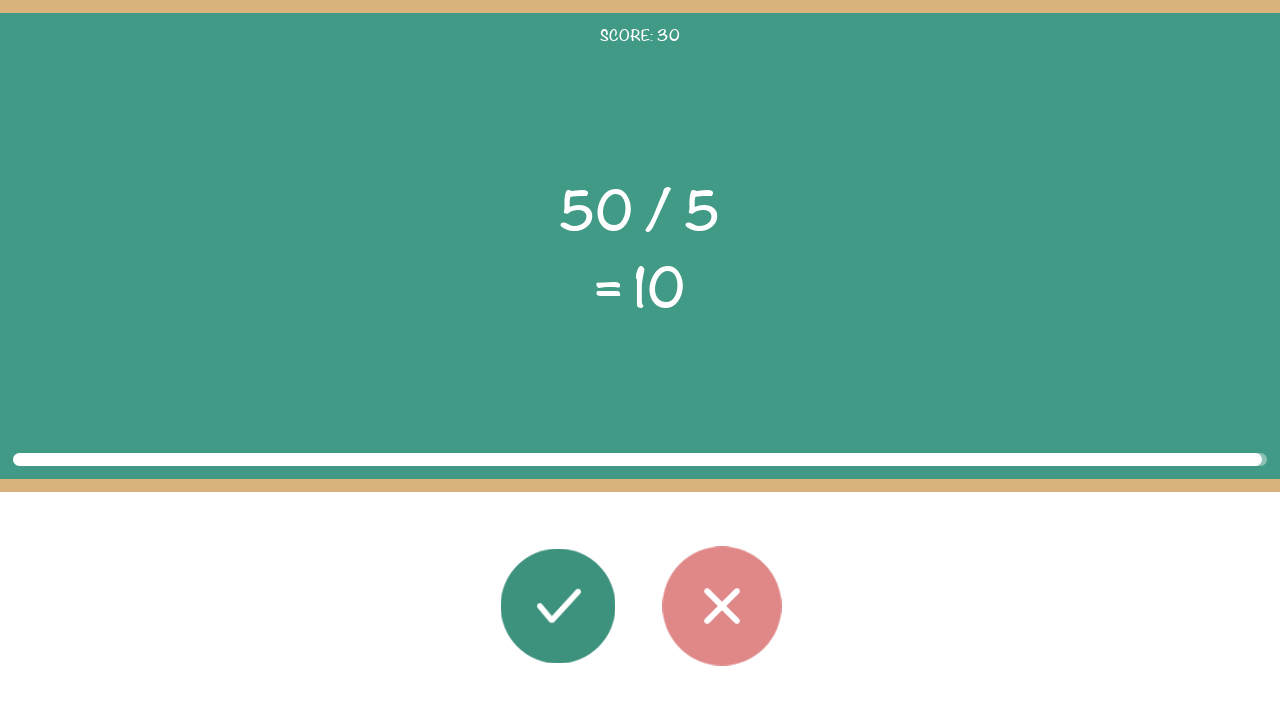

Retrieved first operand: 50
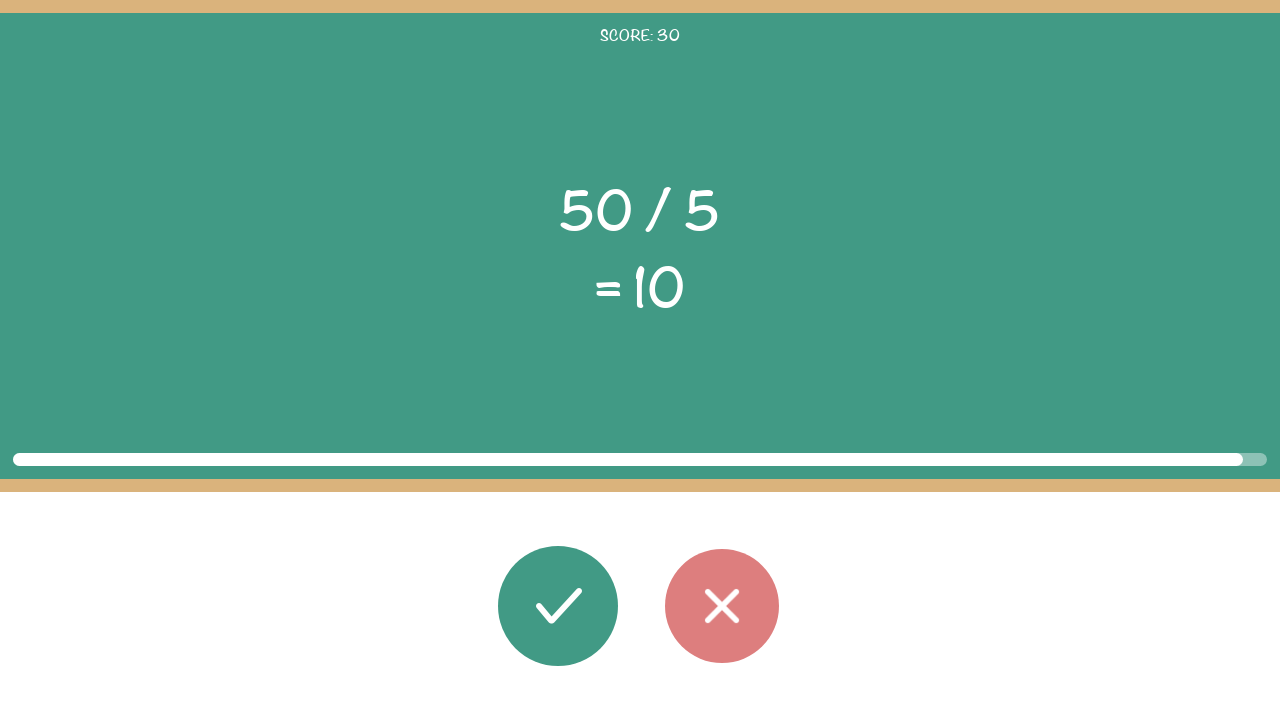

Retrieved operator: /
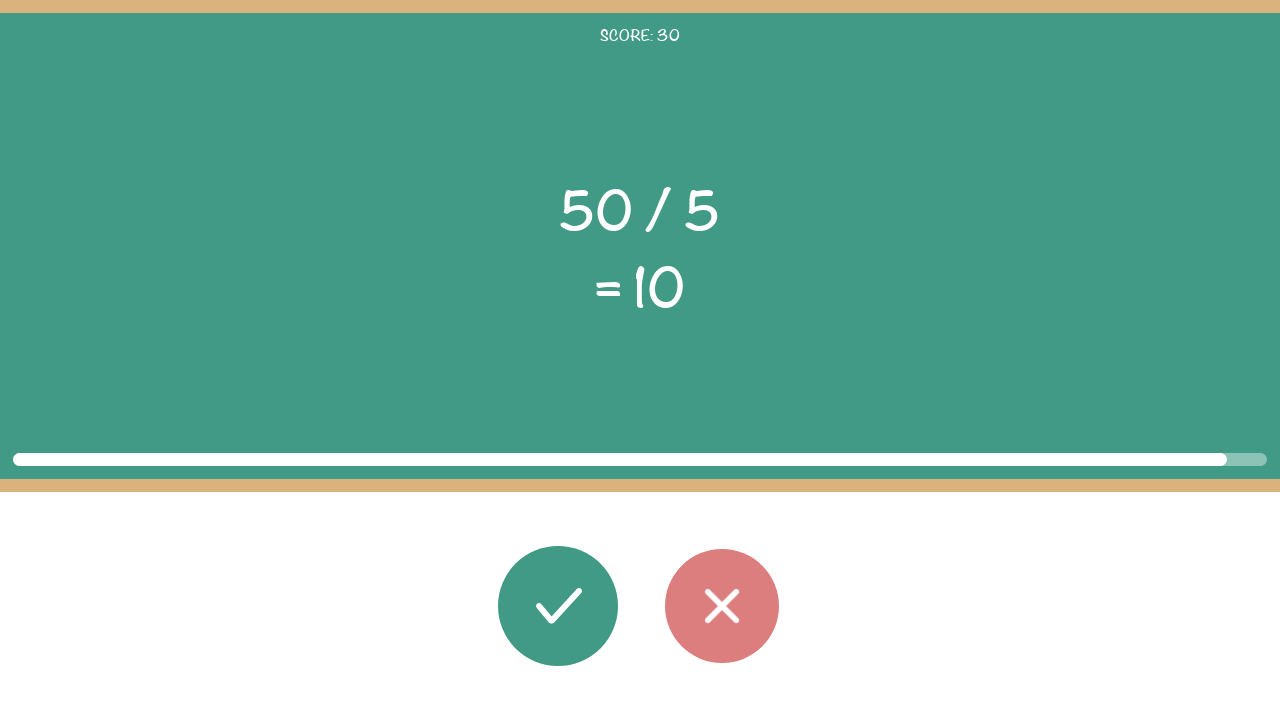

Retrieved second operand: 5
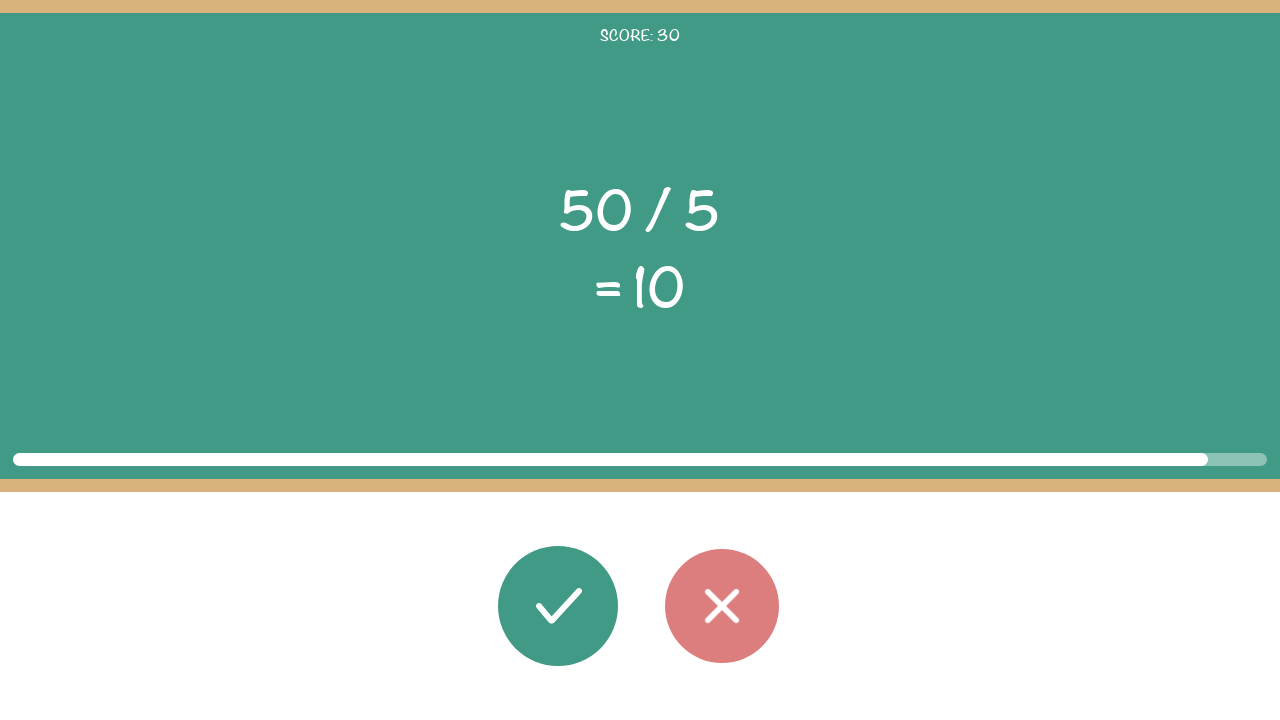

Retrieved displayed result: 10
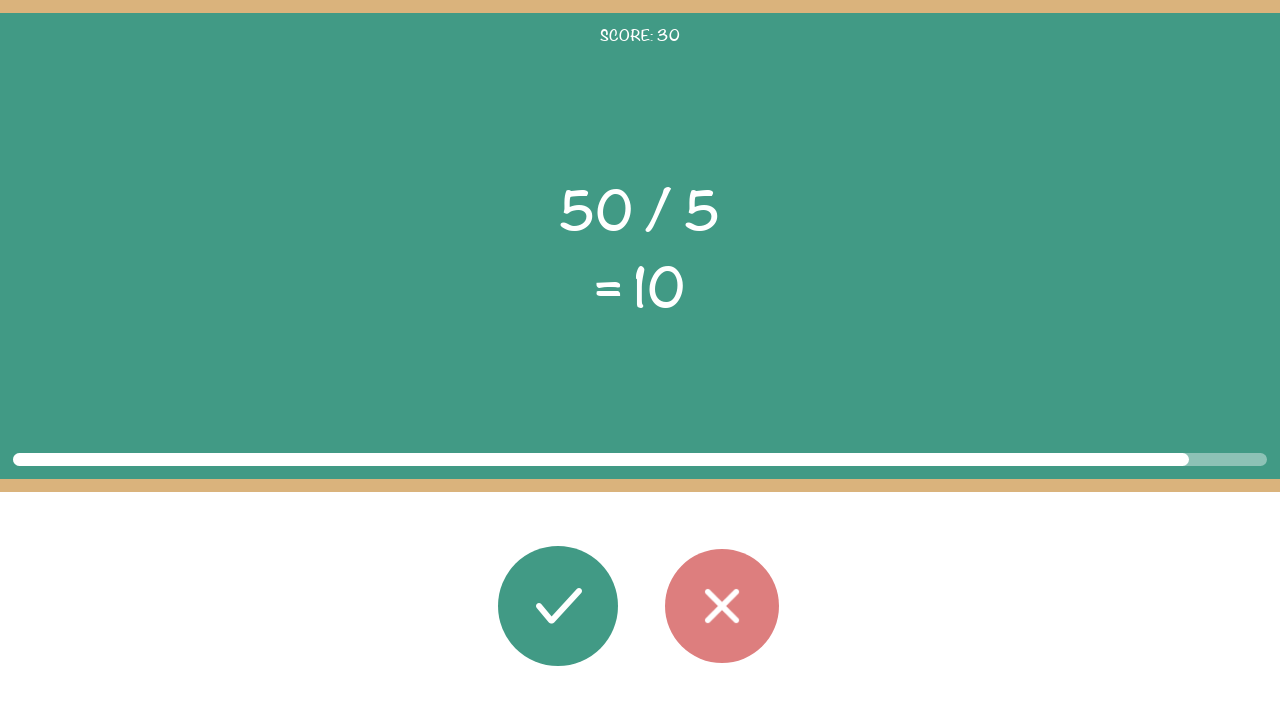

Calculated correct result: 10.0 for 50 / 5
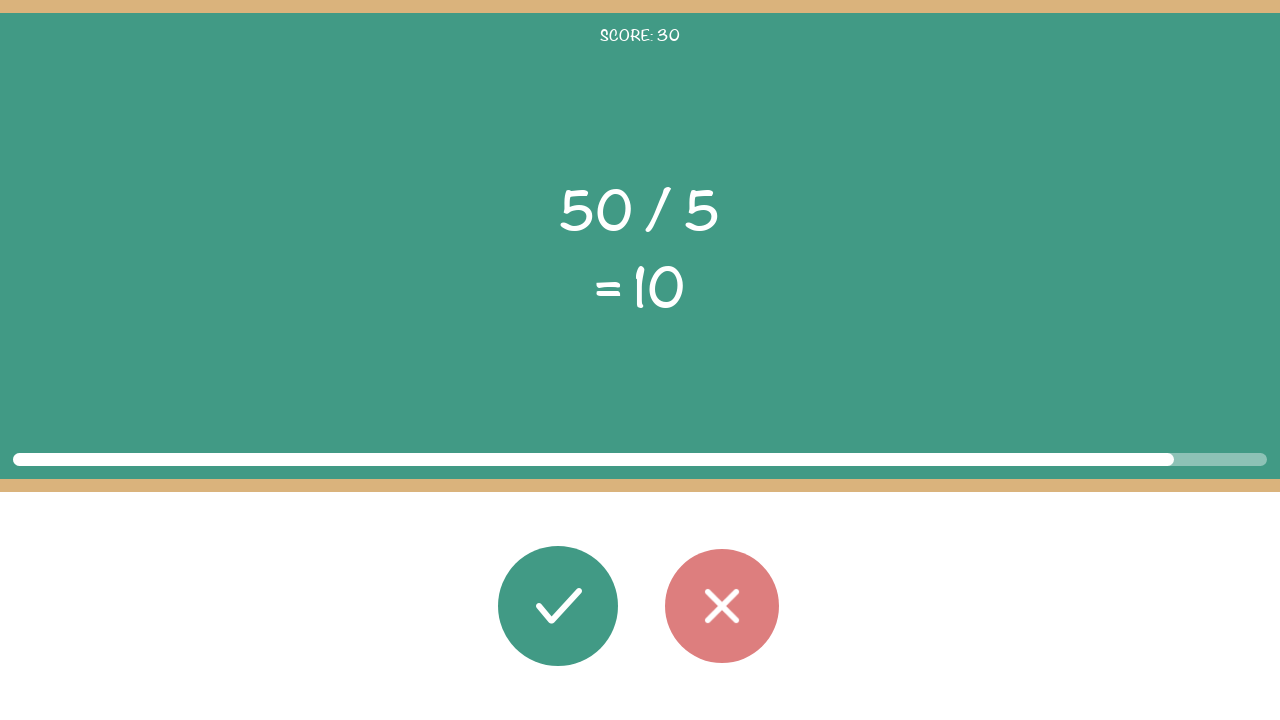

Clicked correct button - result matches (round 31/50) at (558, 606) on #button_correct
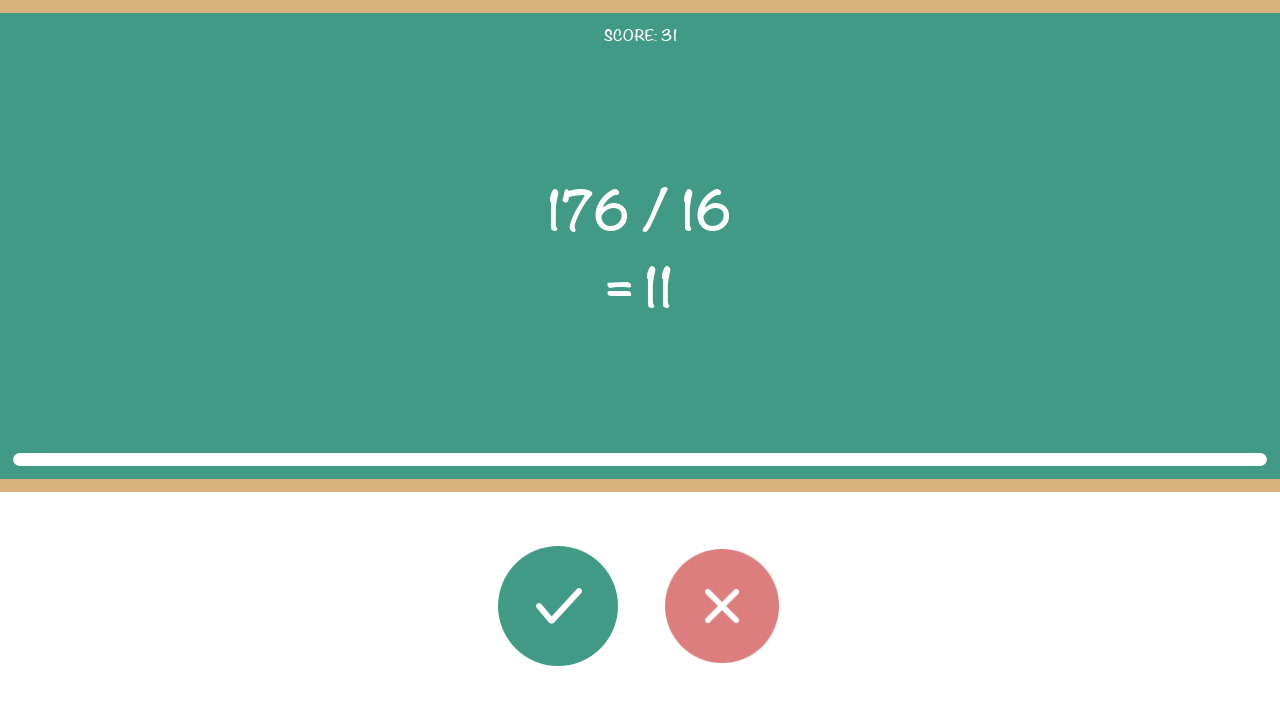

Retrieved first operand: 176
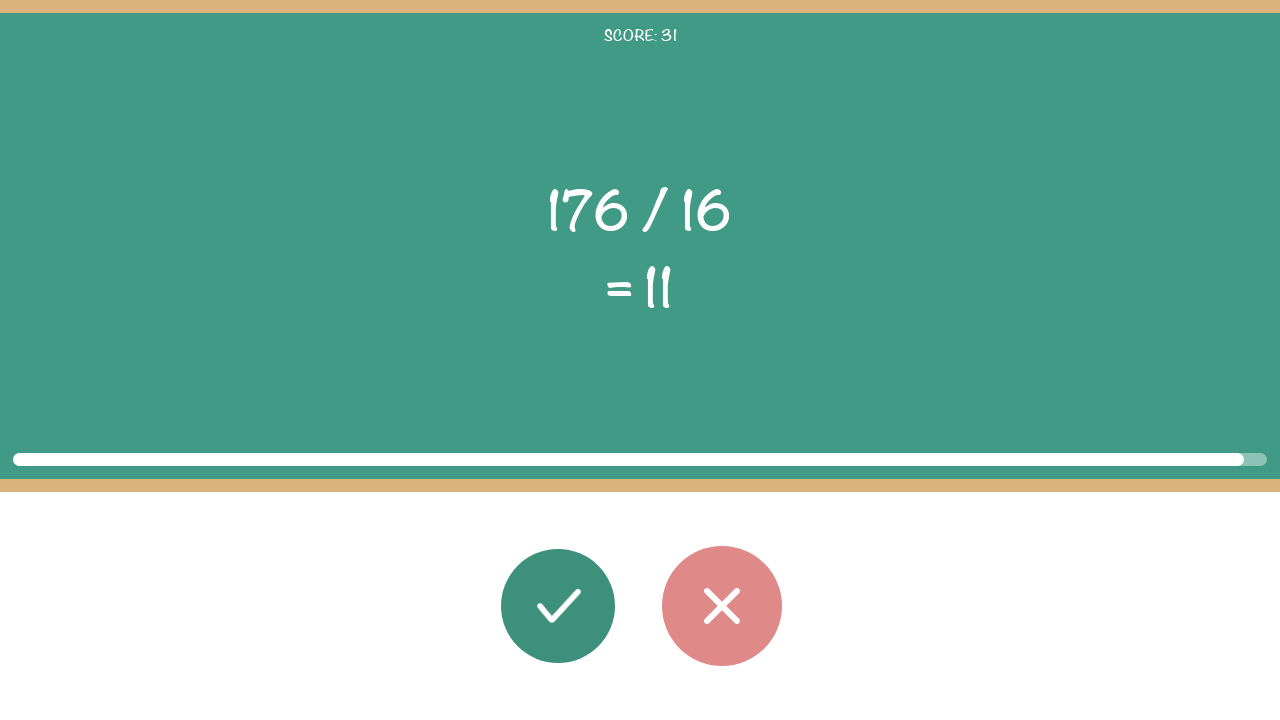

Retrieved operator: /
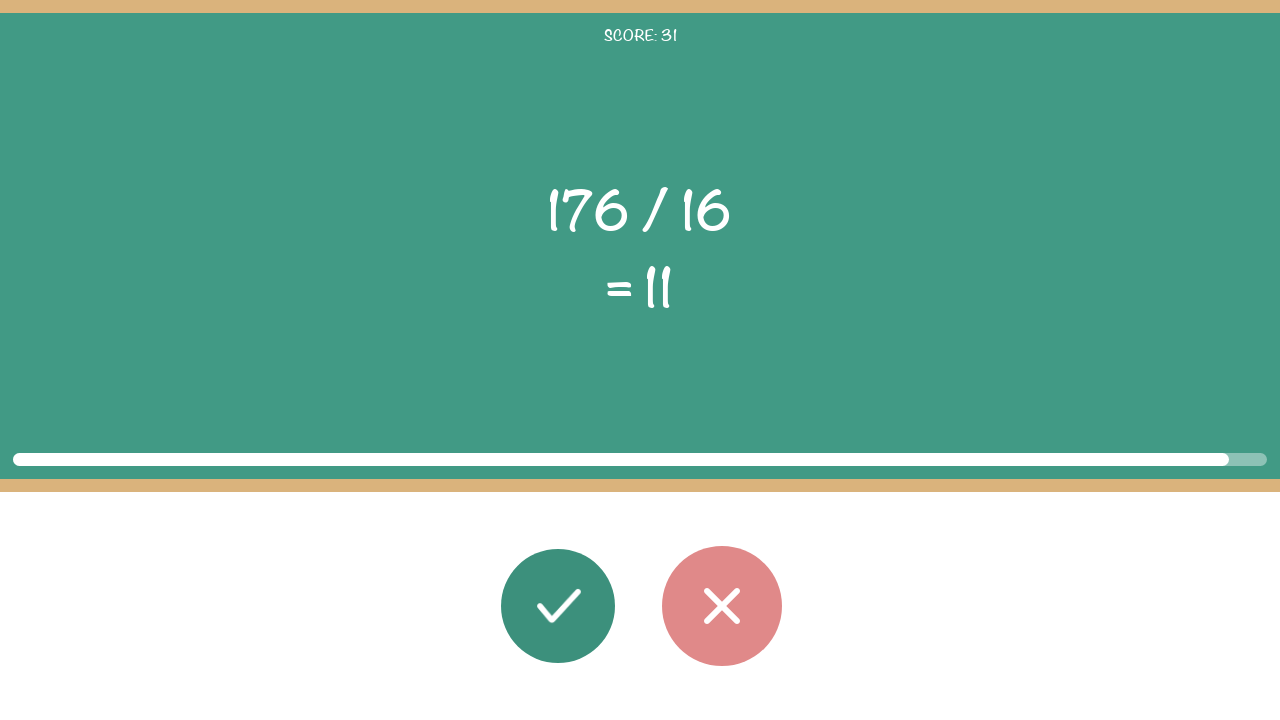

Retrieved second operand: 16
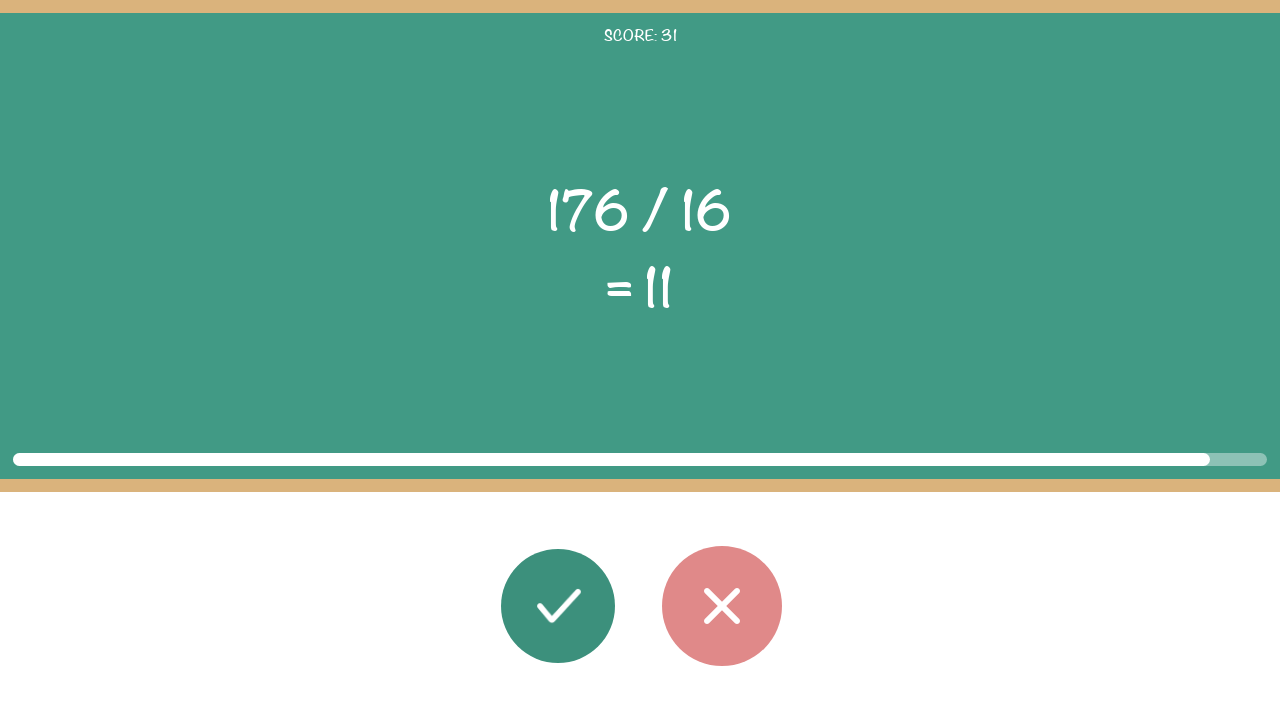

Retrieved displayed result: 11
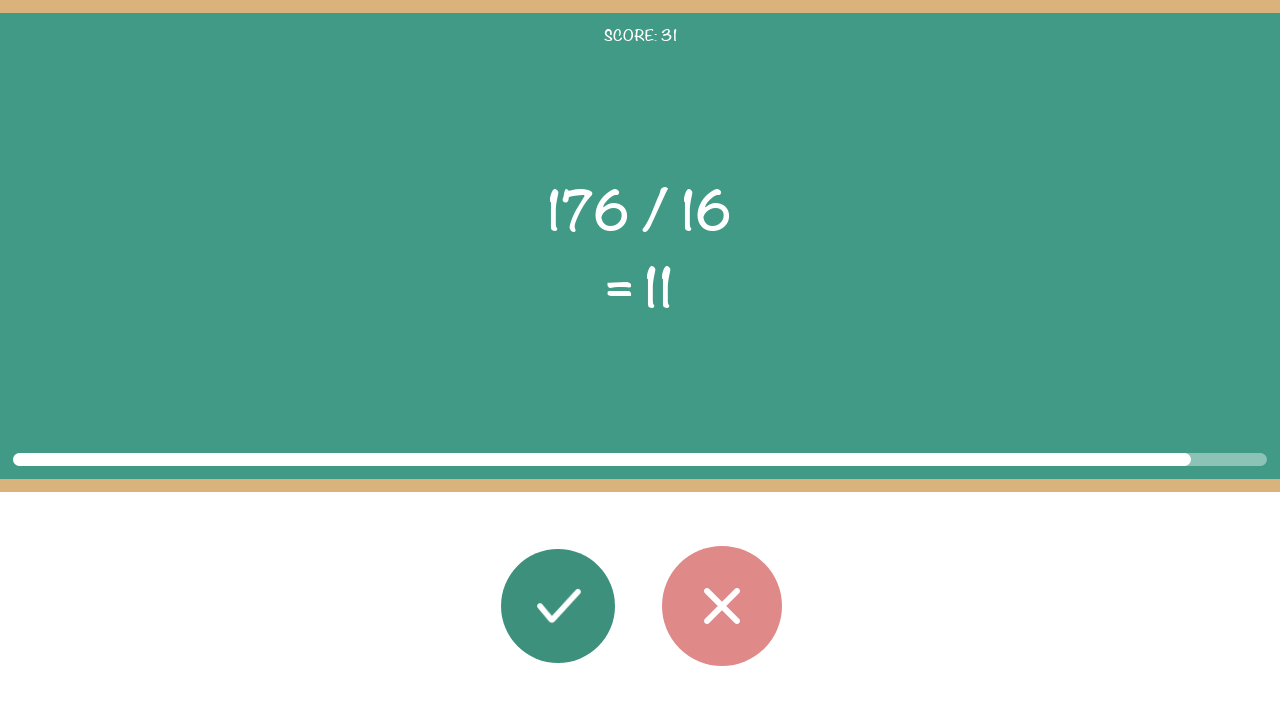

Calculated correct result: 11.0 for 176 / 16
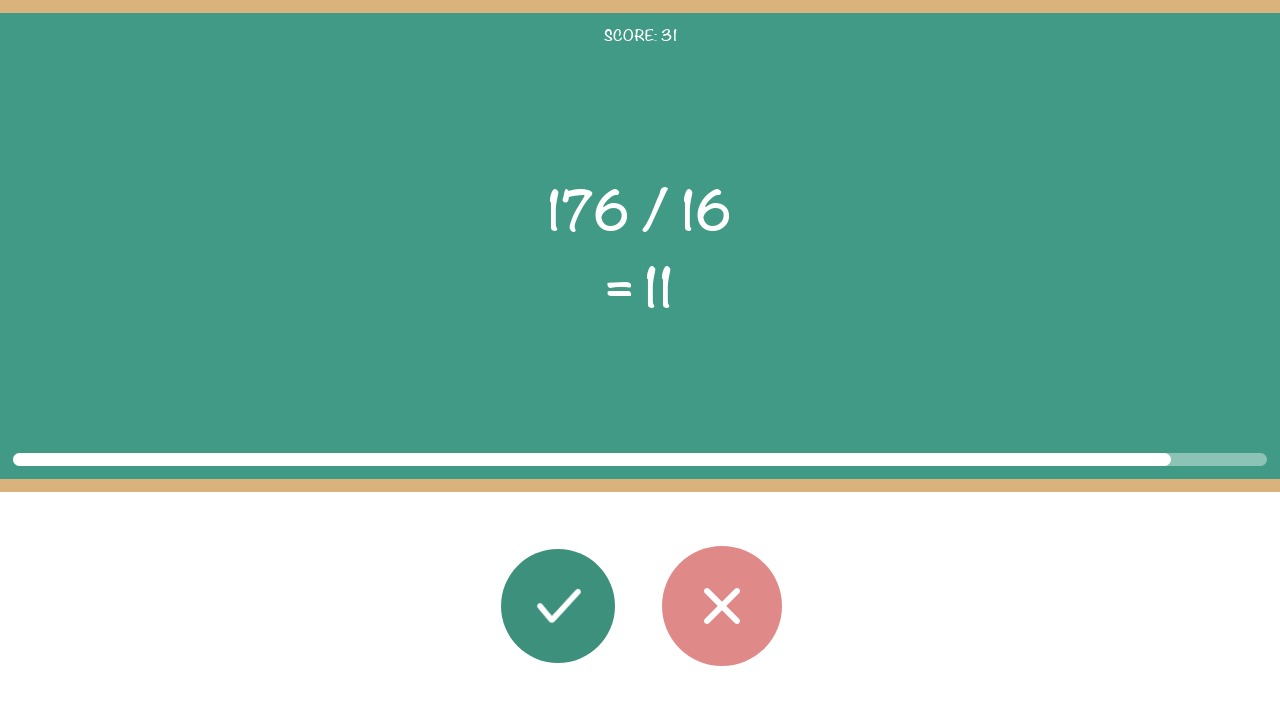

Clicked correct button - result matches (round 32/50) at (558, 606) on #button_correct
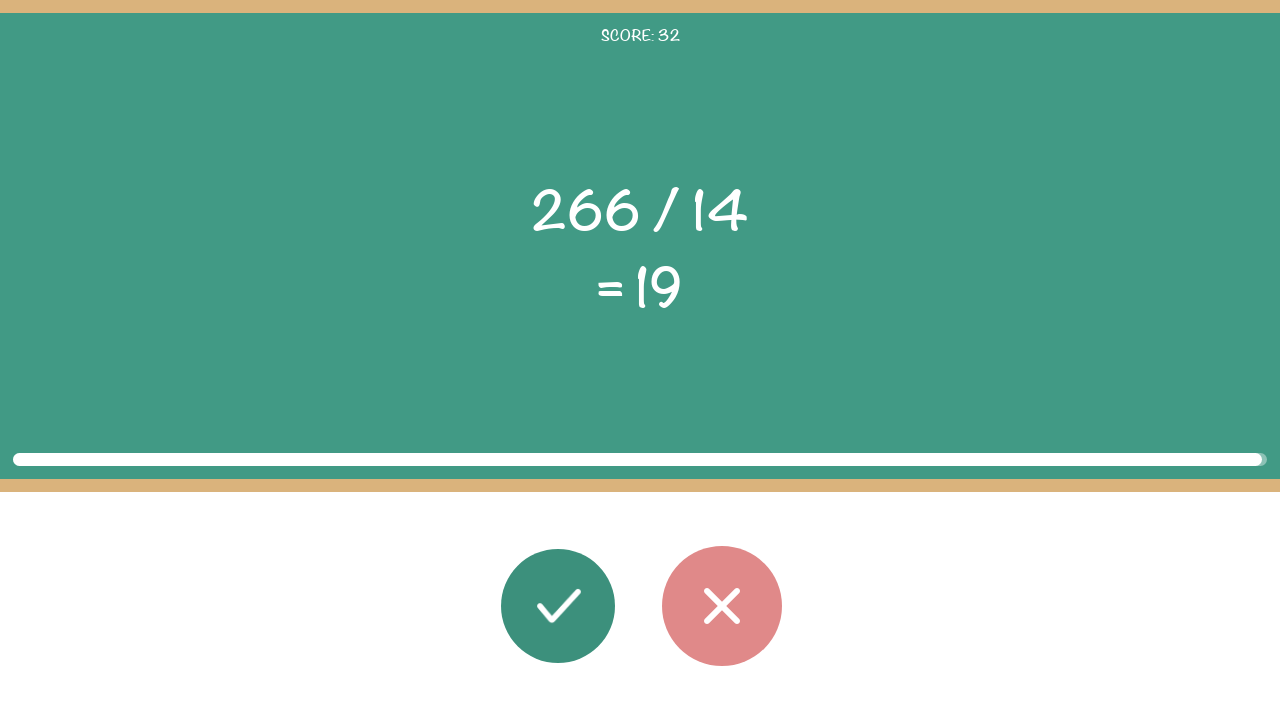

Retrieved first operand: 266
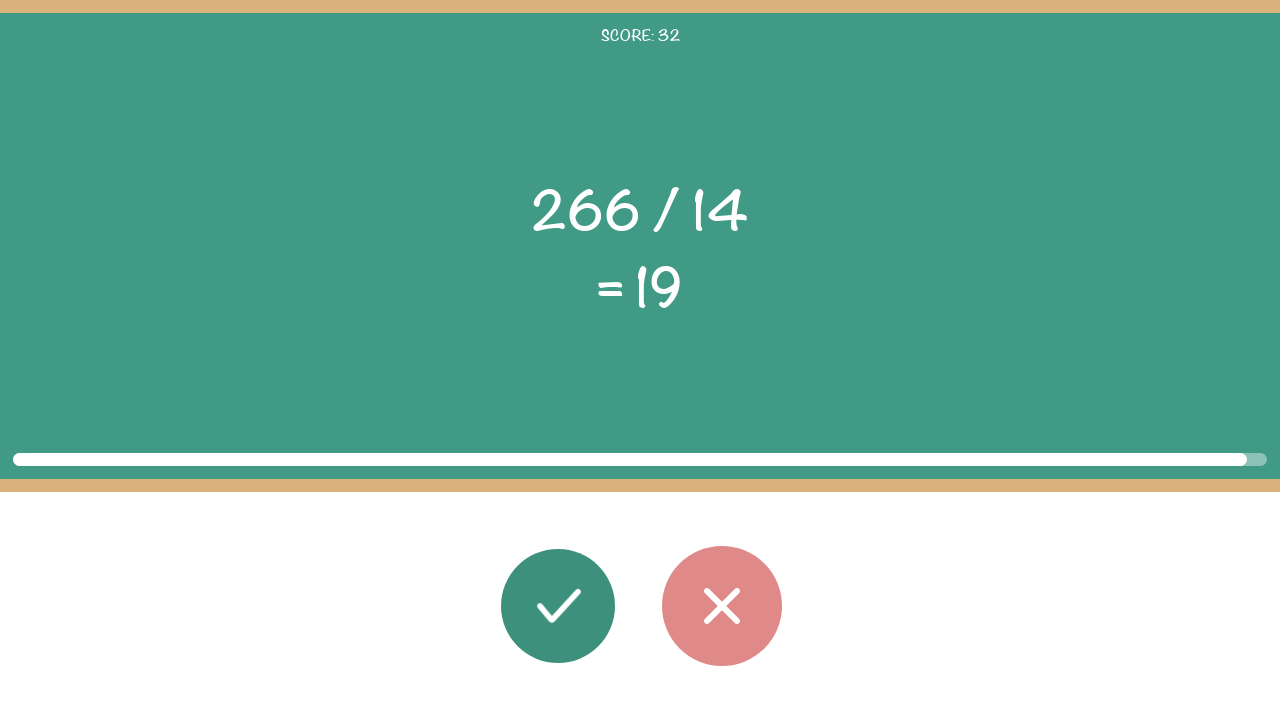

Retrieved operator: /
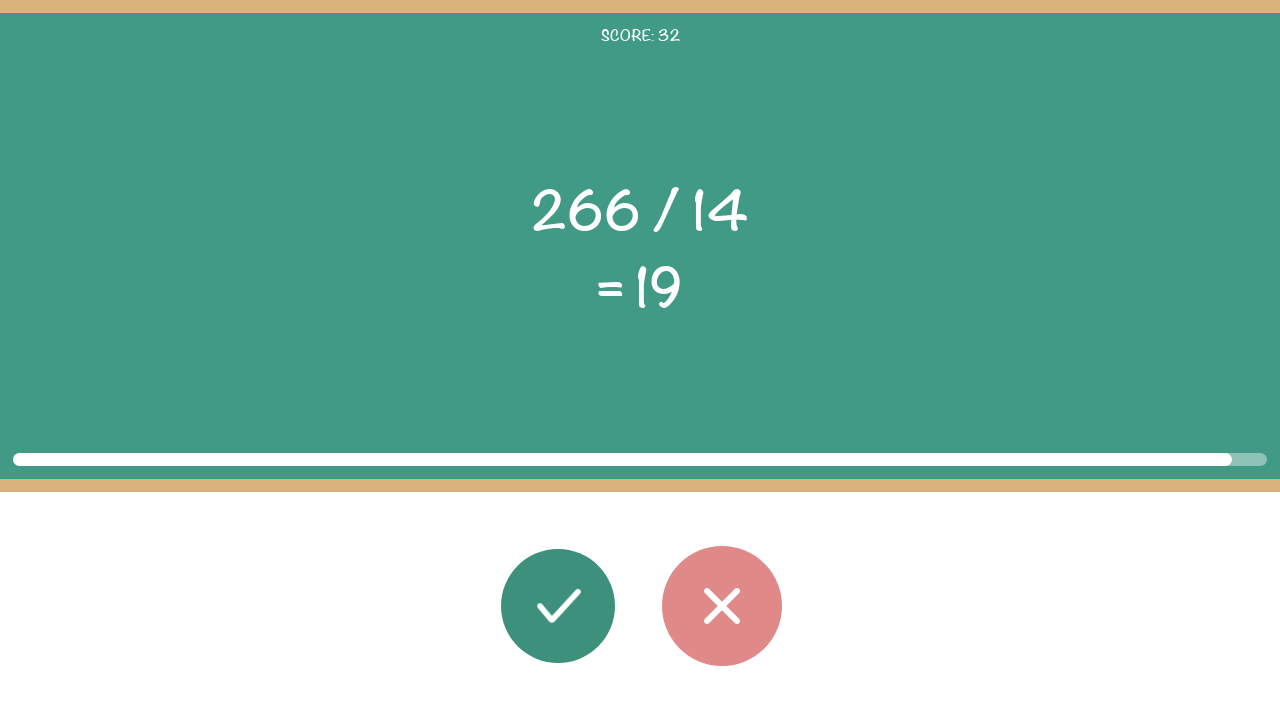

Retrieved second operand: 14
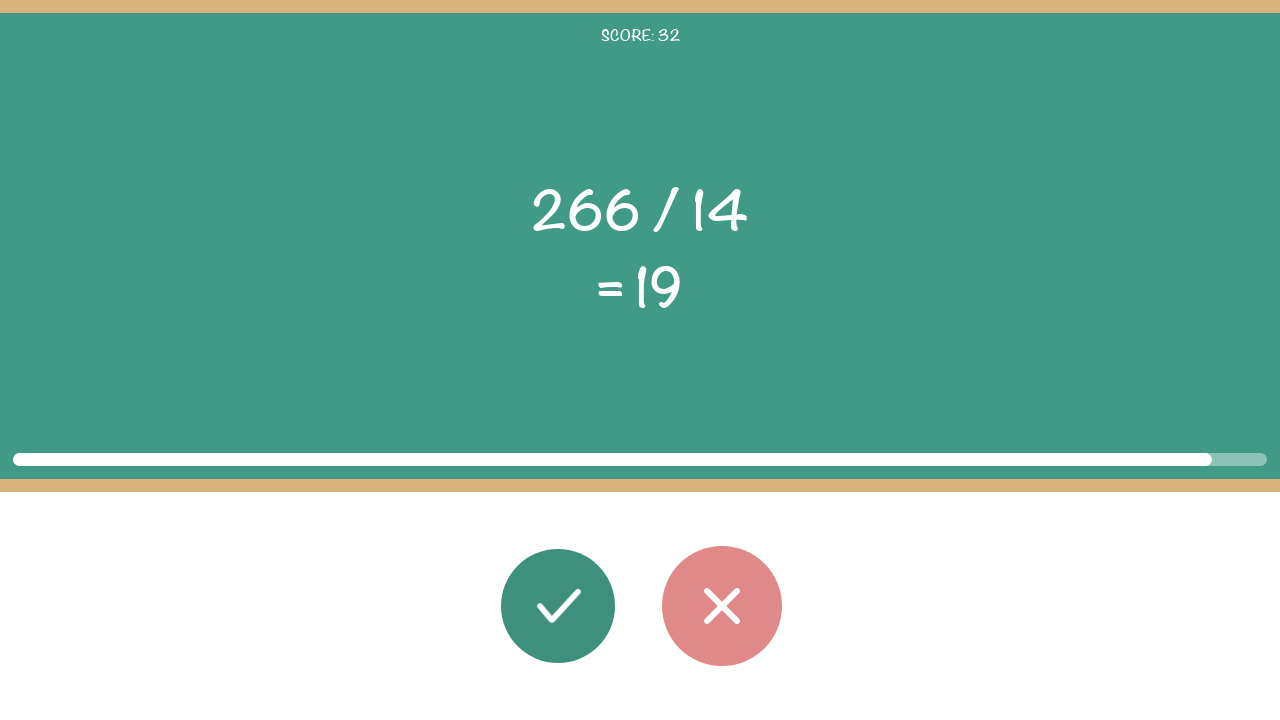

Retrieved displayed result: 19
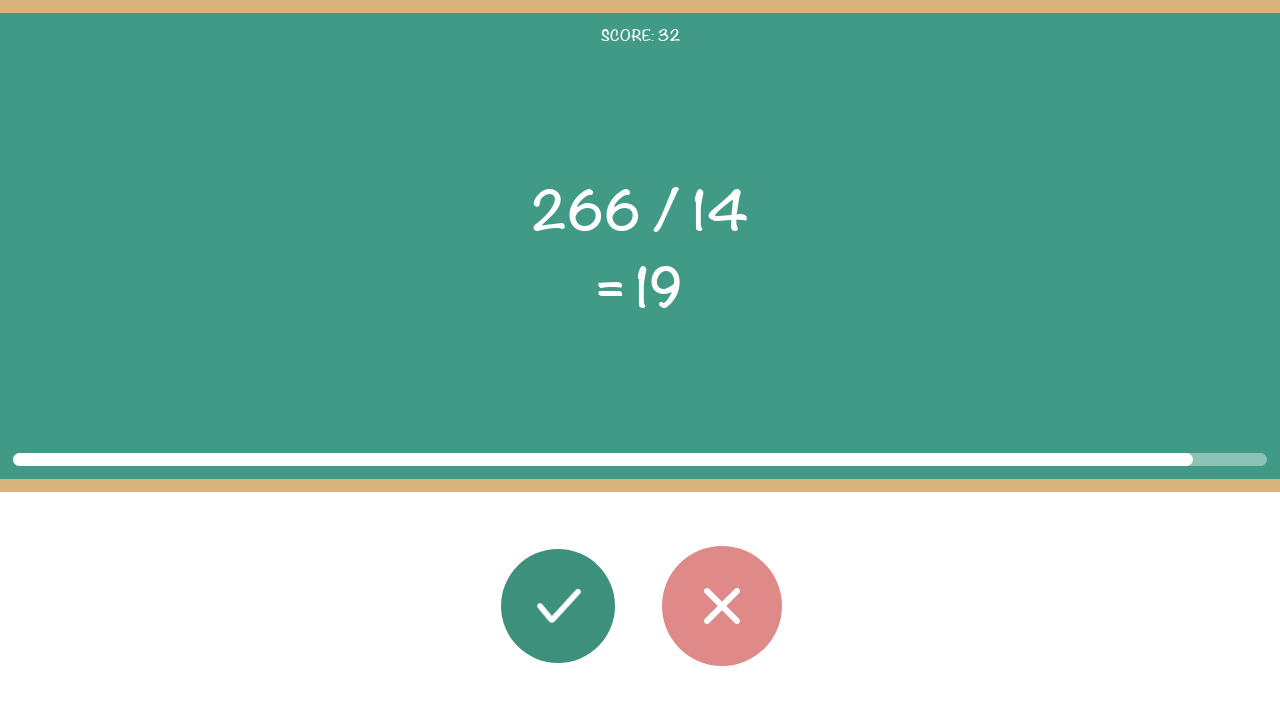

Calculated correct result: 19.0 for 266 / 14
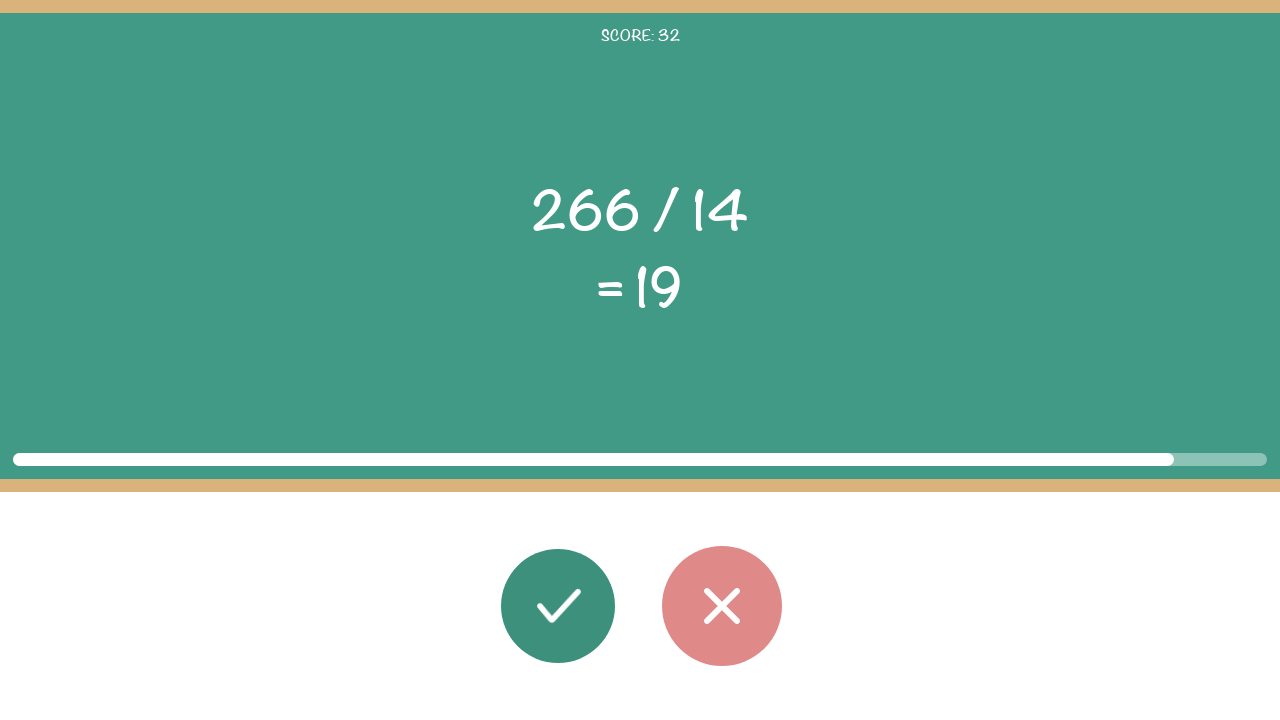

Clicked correct button - result matches (round 33/50) at (558, 606) on #button_correct
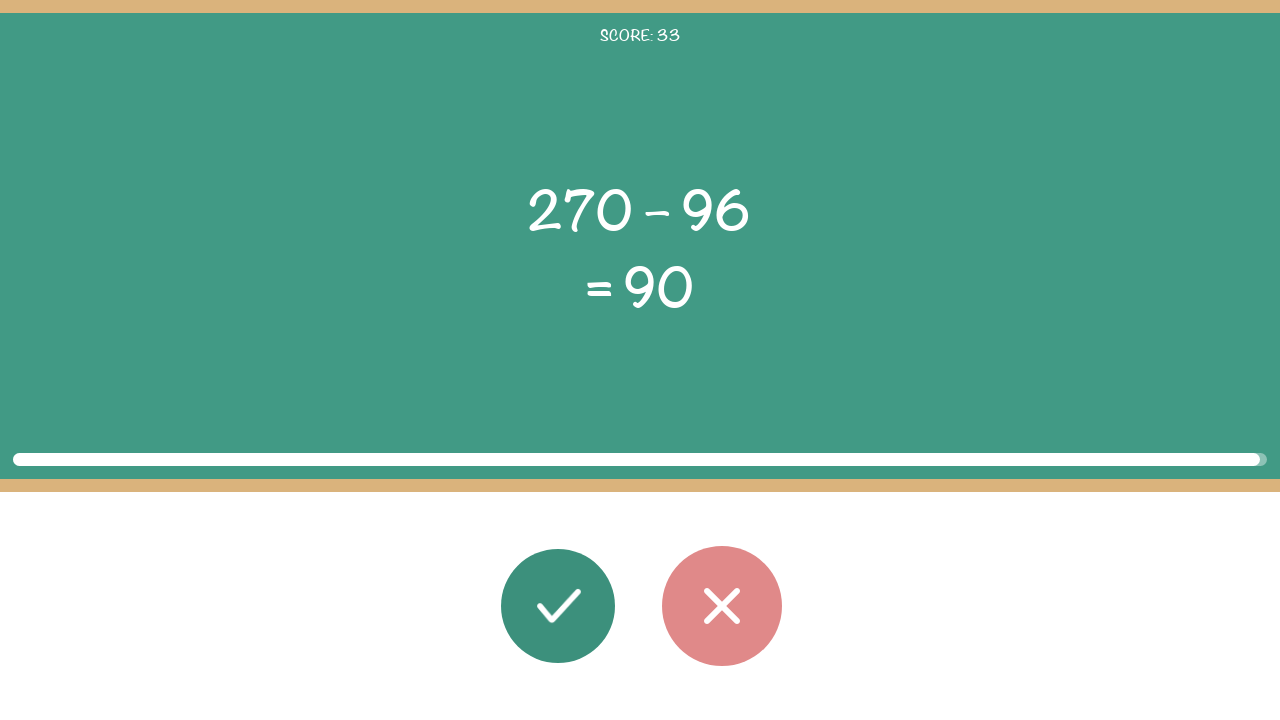

Retrieved first operand: 270
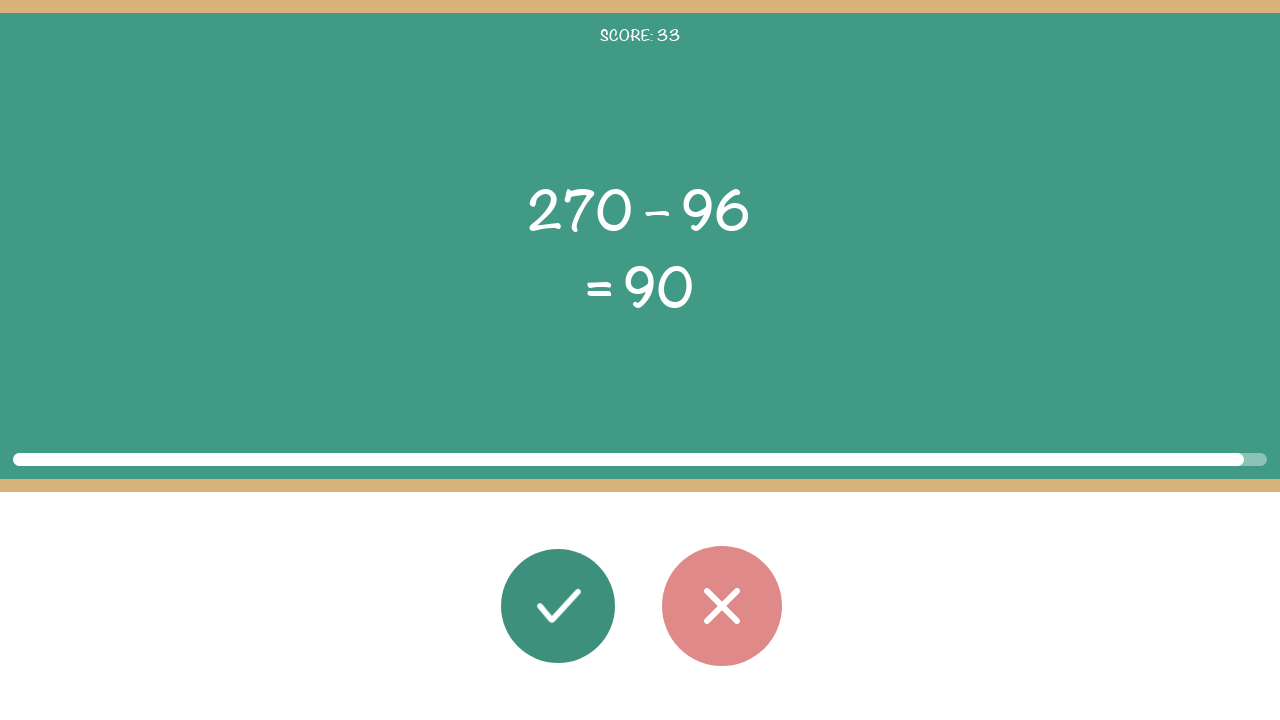

Retrieved operator: –
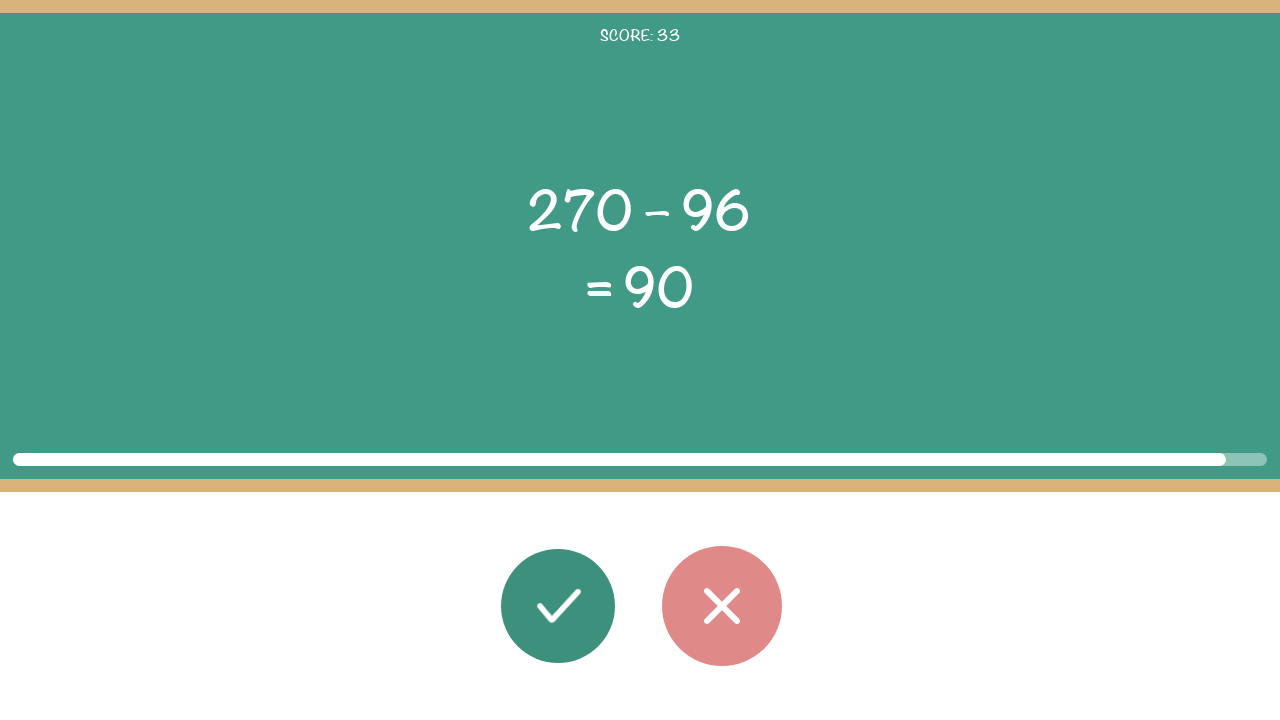

Retrieved second operand: 96
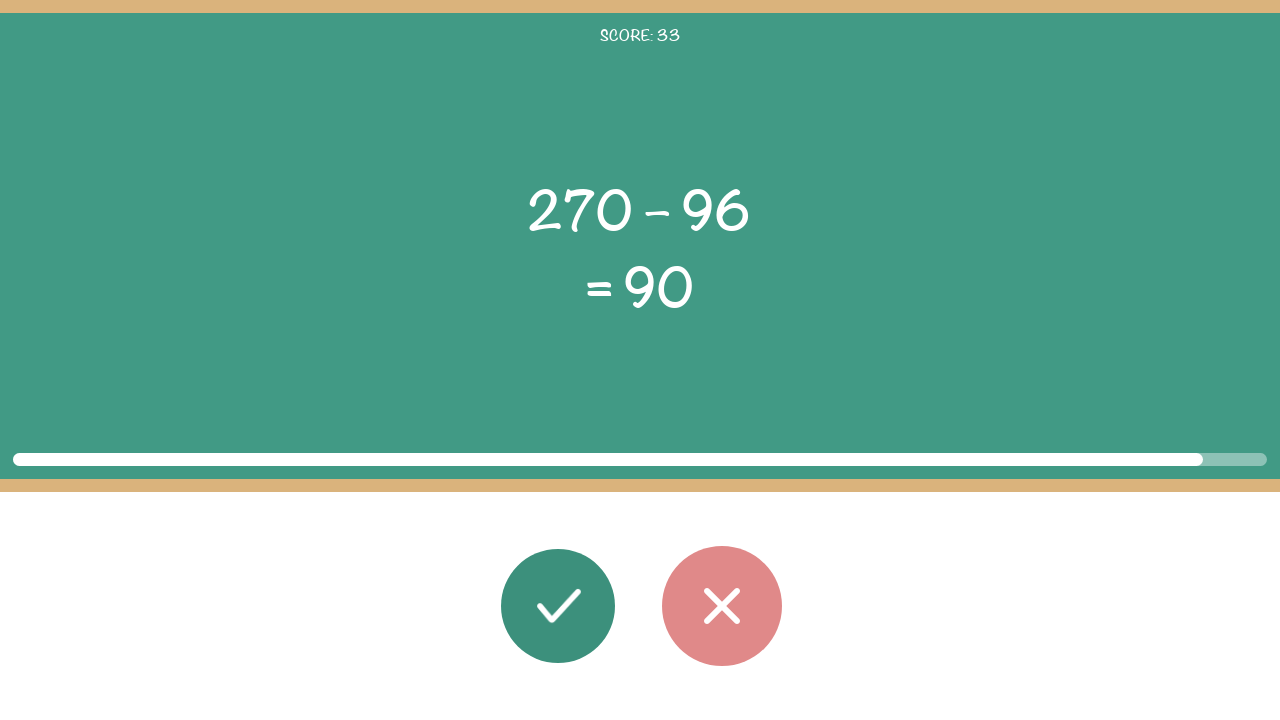

Retrieved displayed result: 90
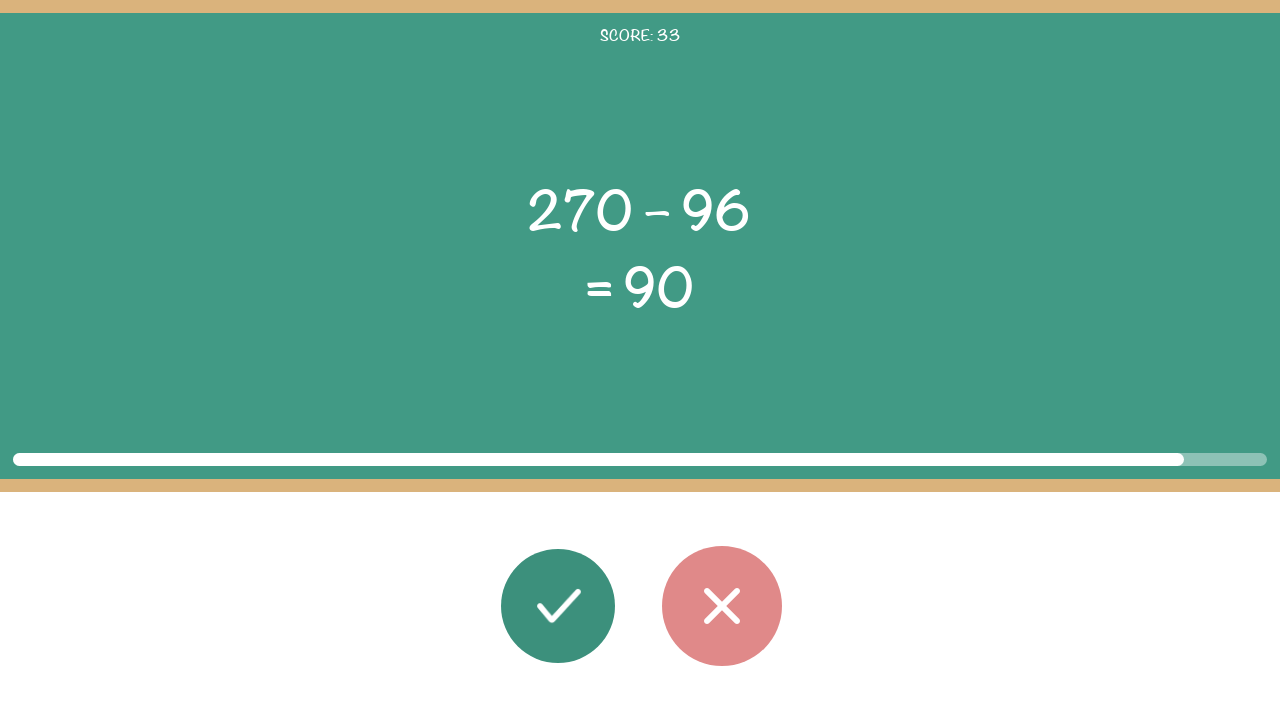

Calculated correct result: 174 for 270 – 96
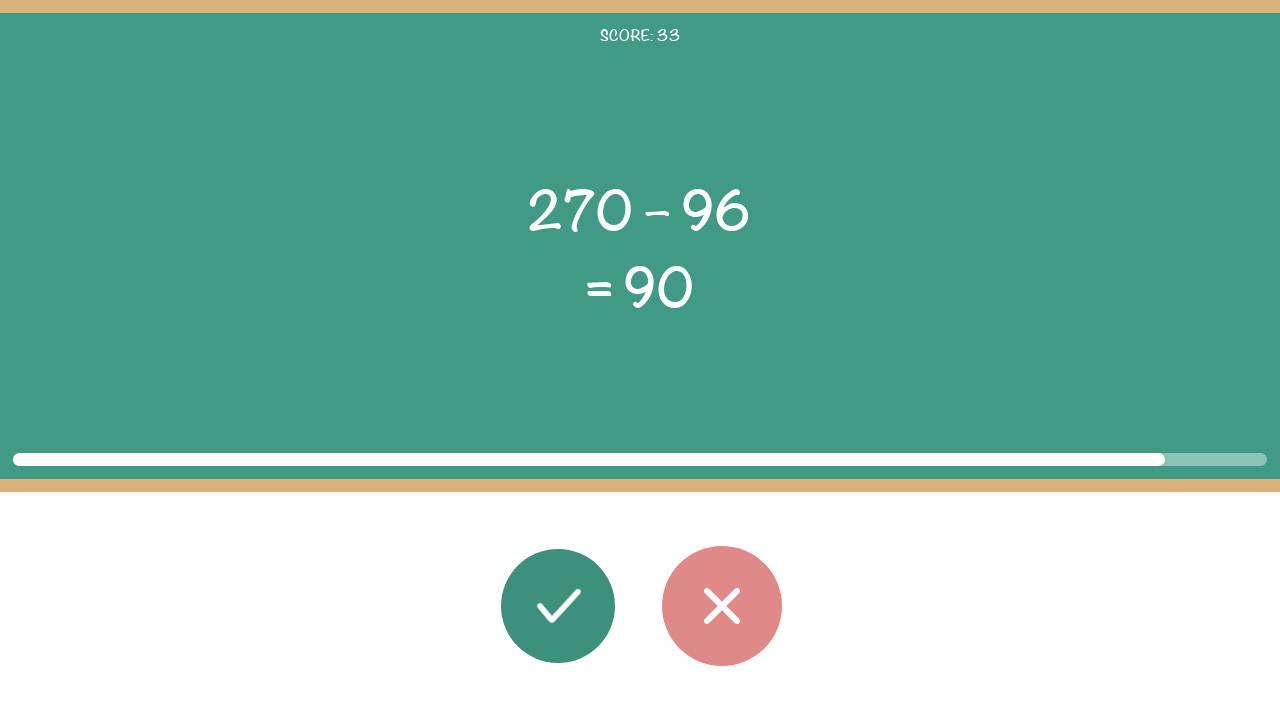

Clicked wrong button - result does not match (round 34/50) at (722, 606) on #button_wrong
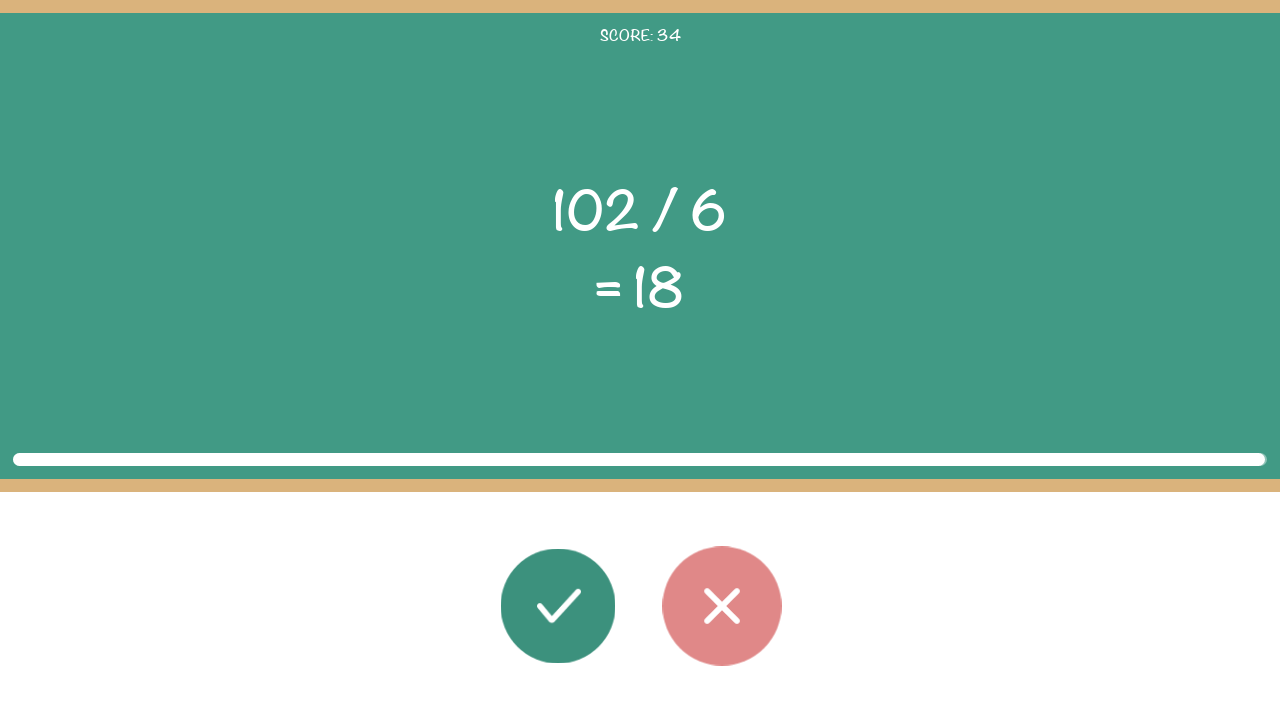

Retrieved first operand: 102
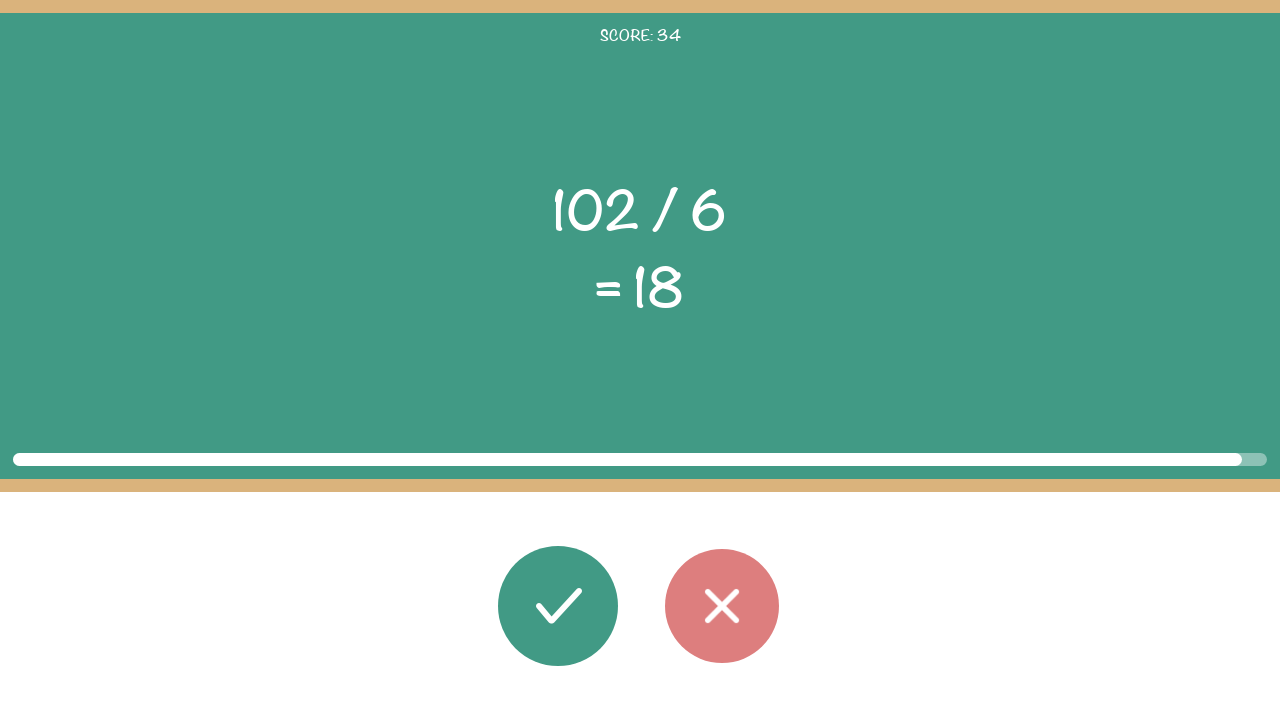

Retrieved operator: /
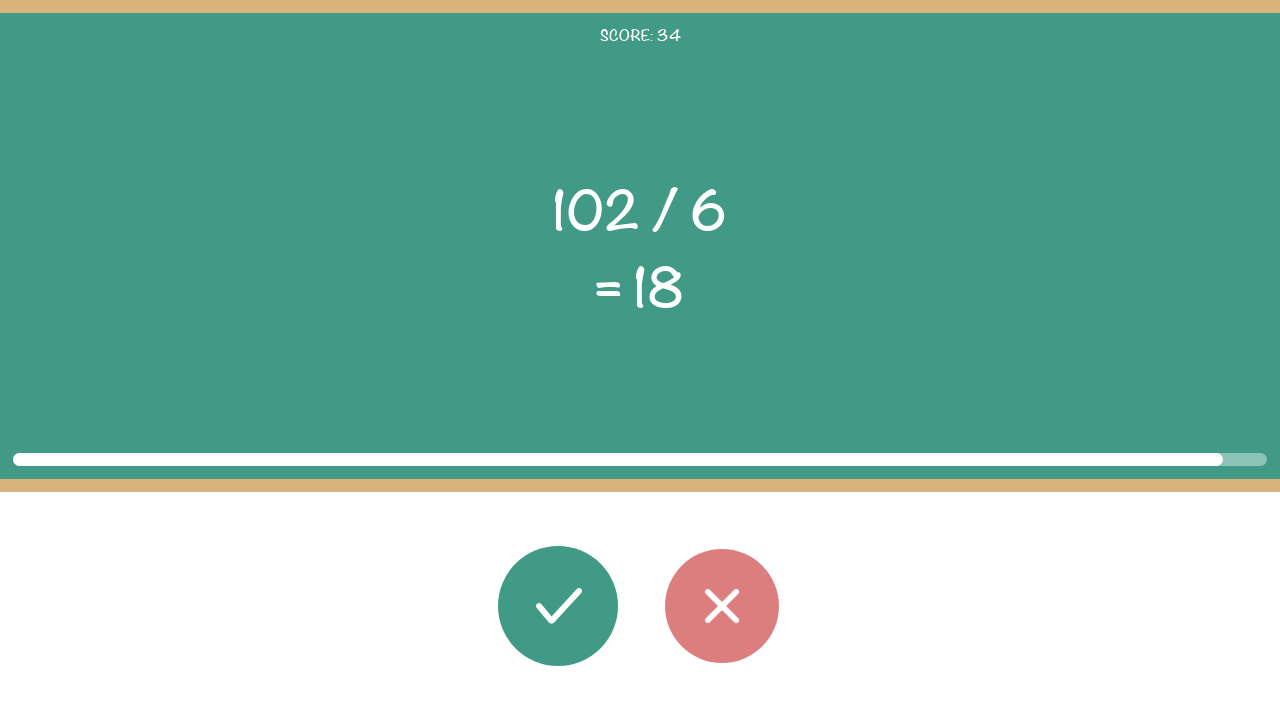

Retrieved second operand: 6
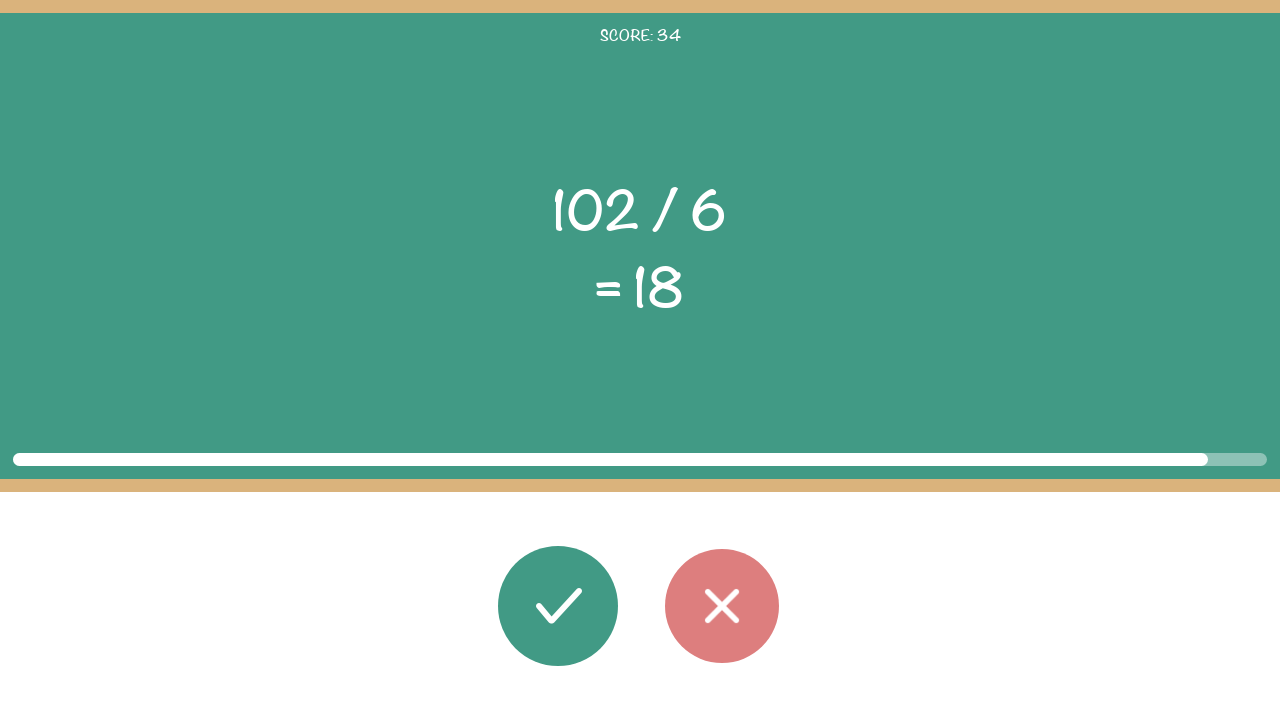

Retrieved displayed result: 18
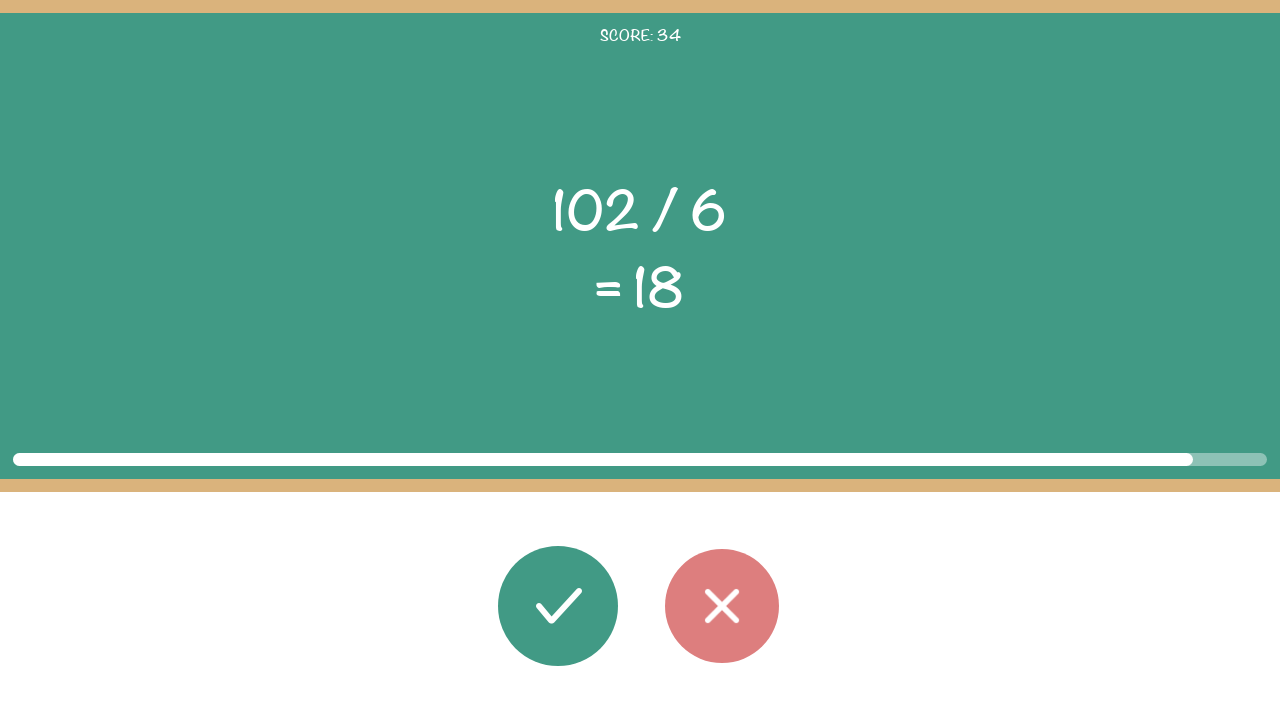

Calculated correct result: 17.0 for 102 / 6
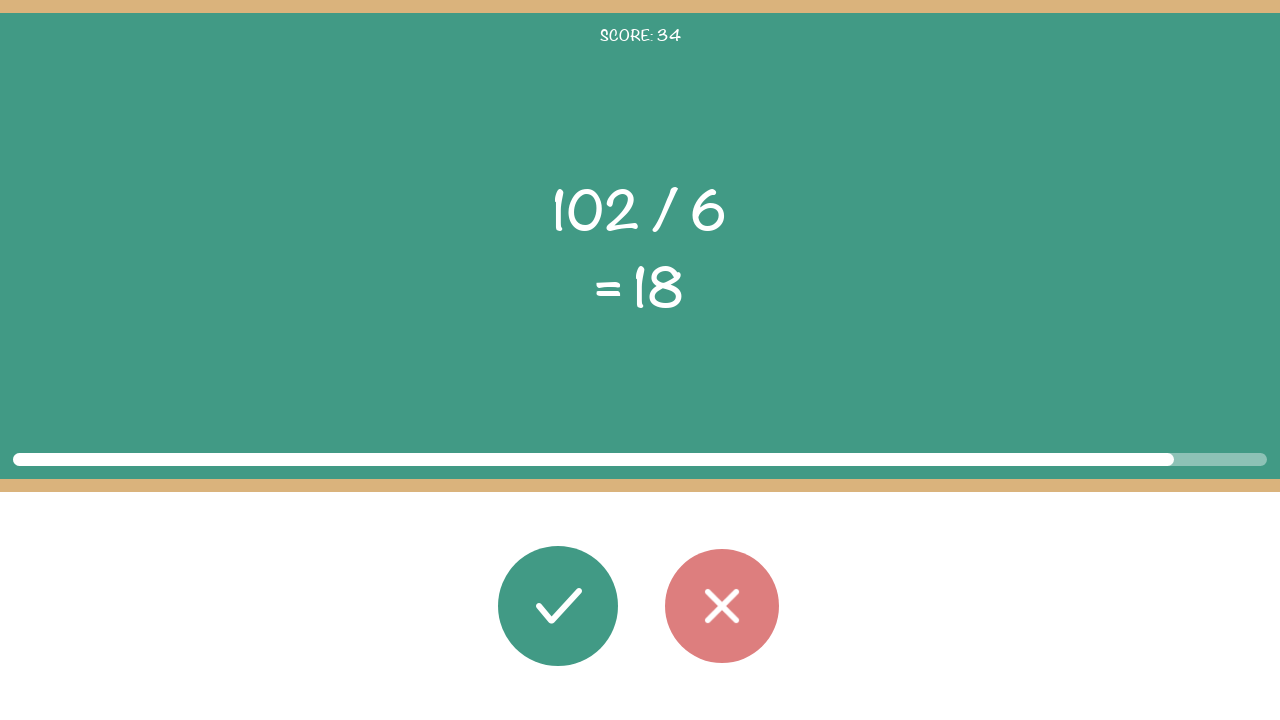

Clicked wrong button - result does not match (round 35/50) at (722, 606) on #button_wrong
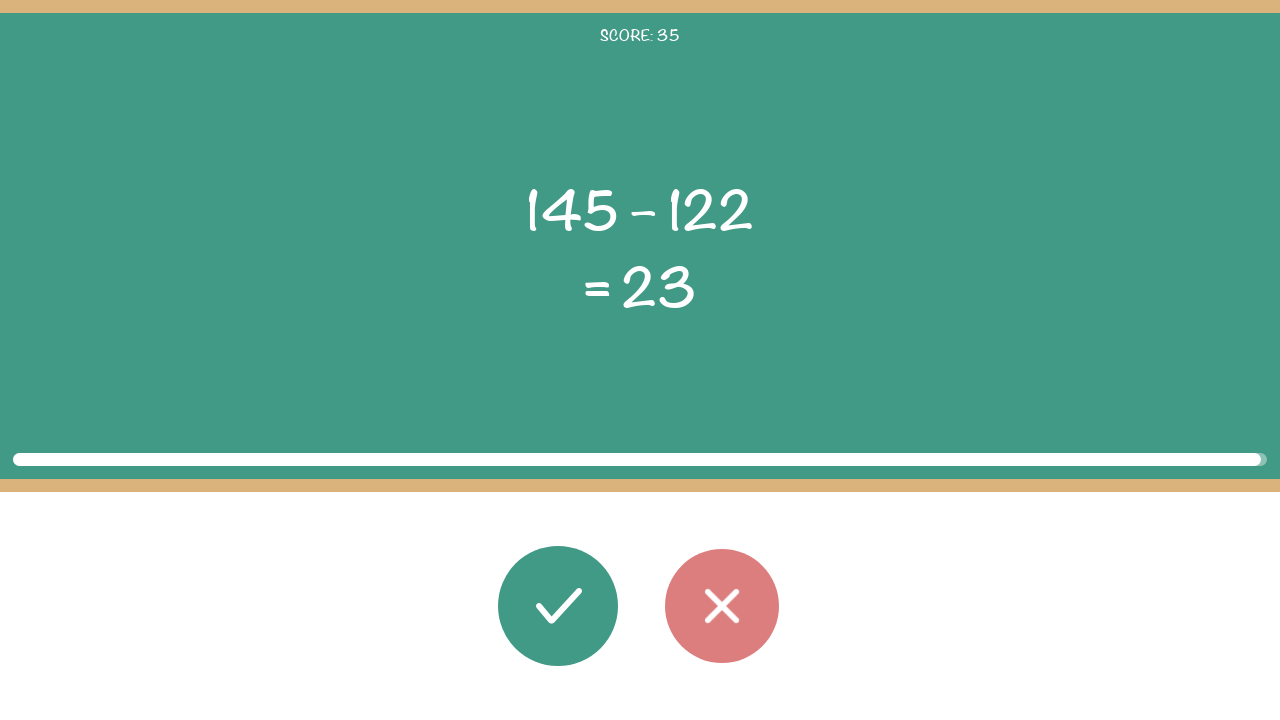

Retrieved first operand: 145
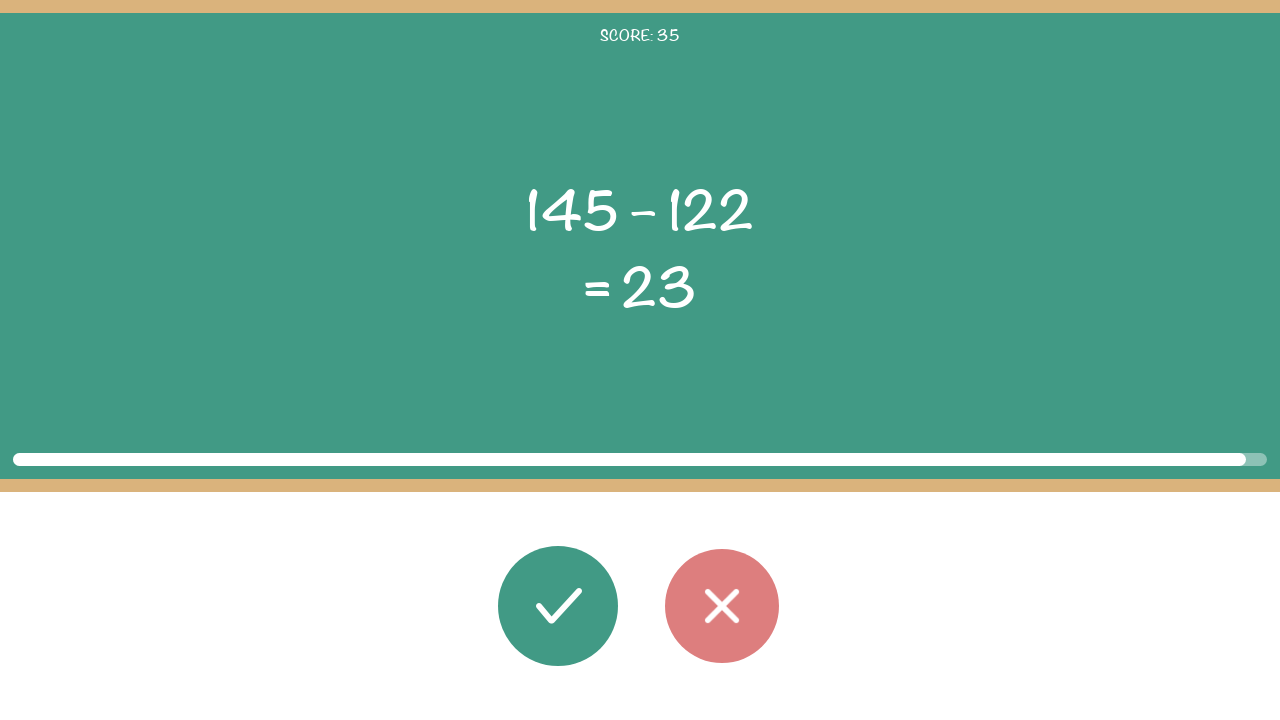

Retrieved operator: –
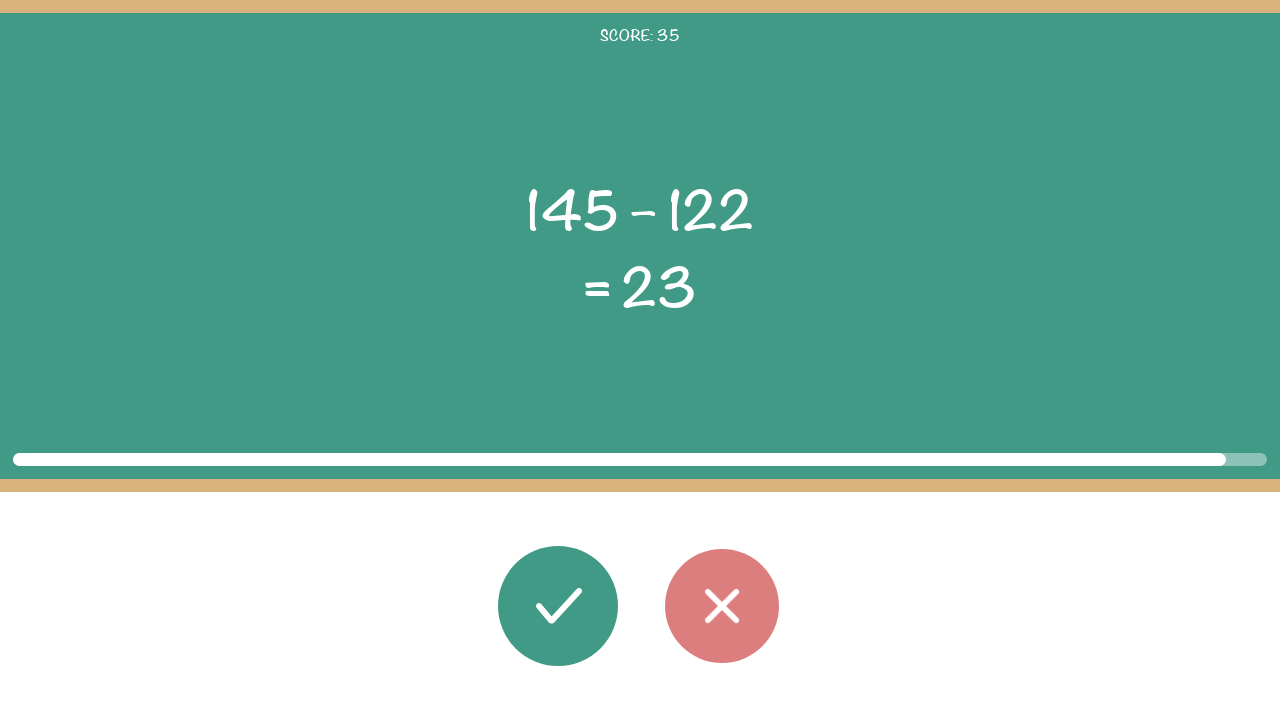

Retrieved second operand: 122
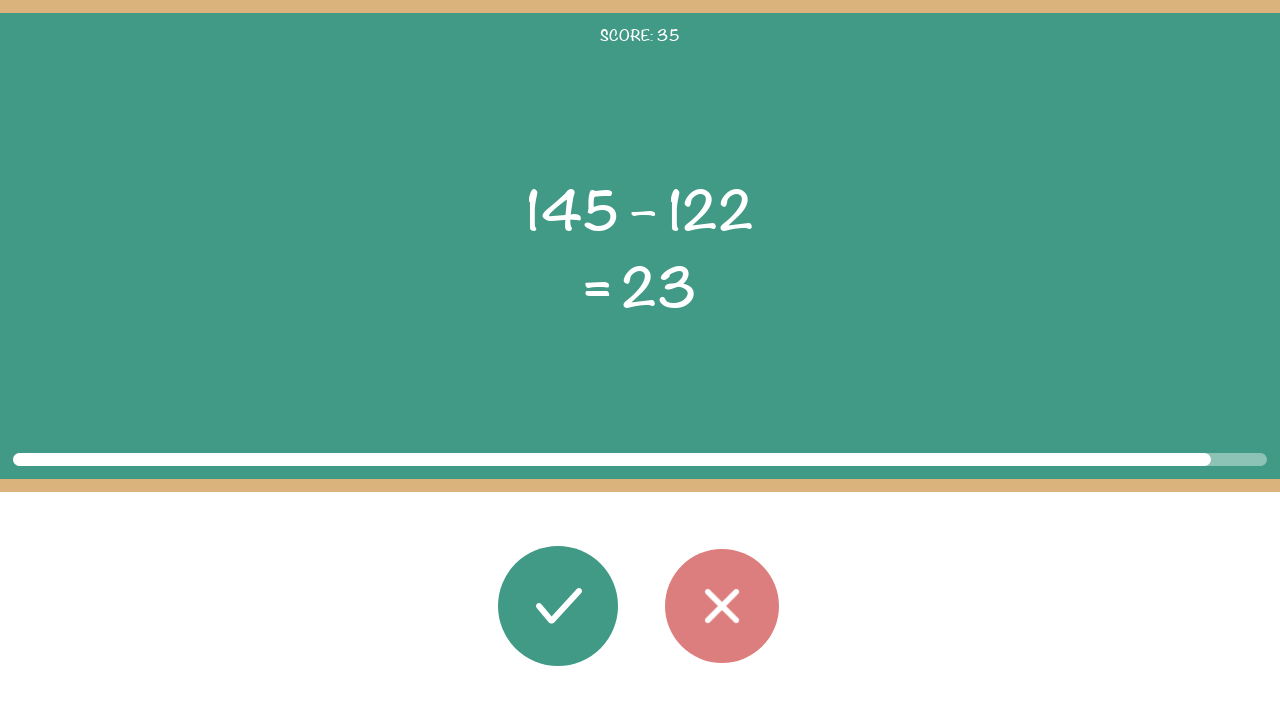

Retrieved displayed result: 23
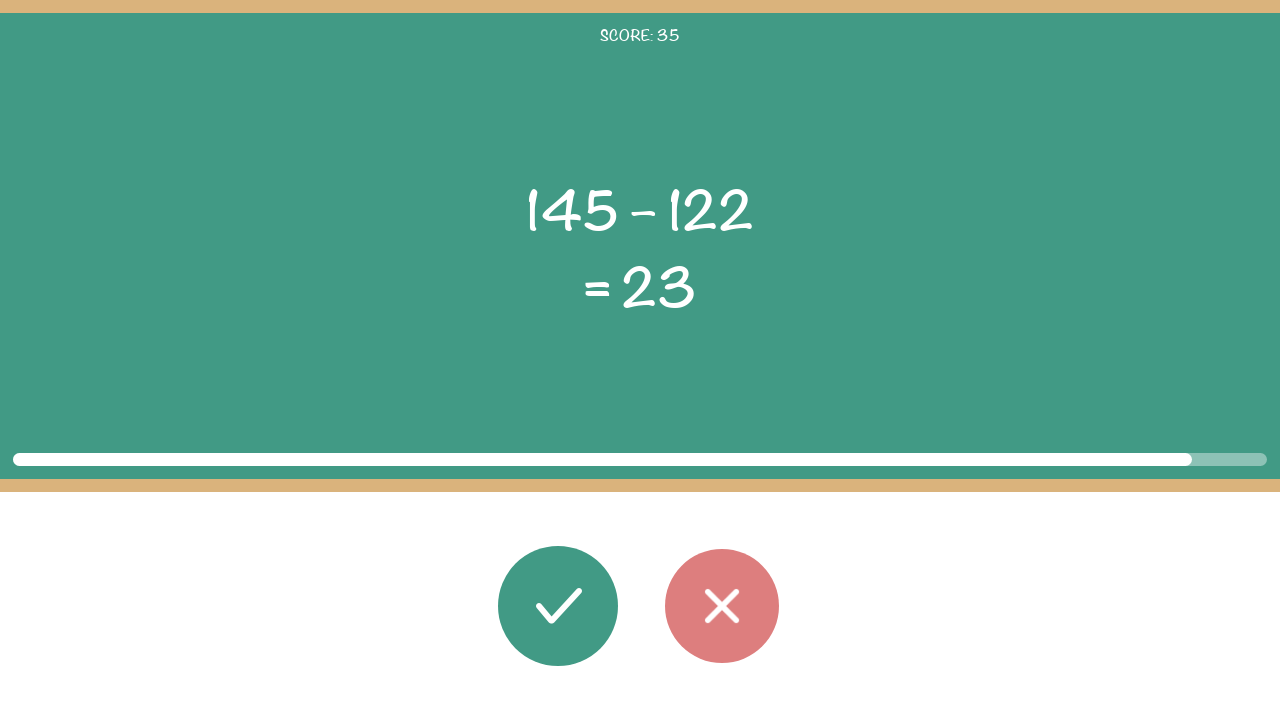

Calculated correct result: 23 for 145 – 122
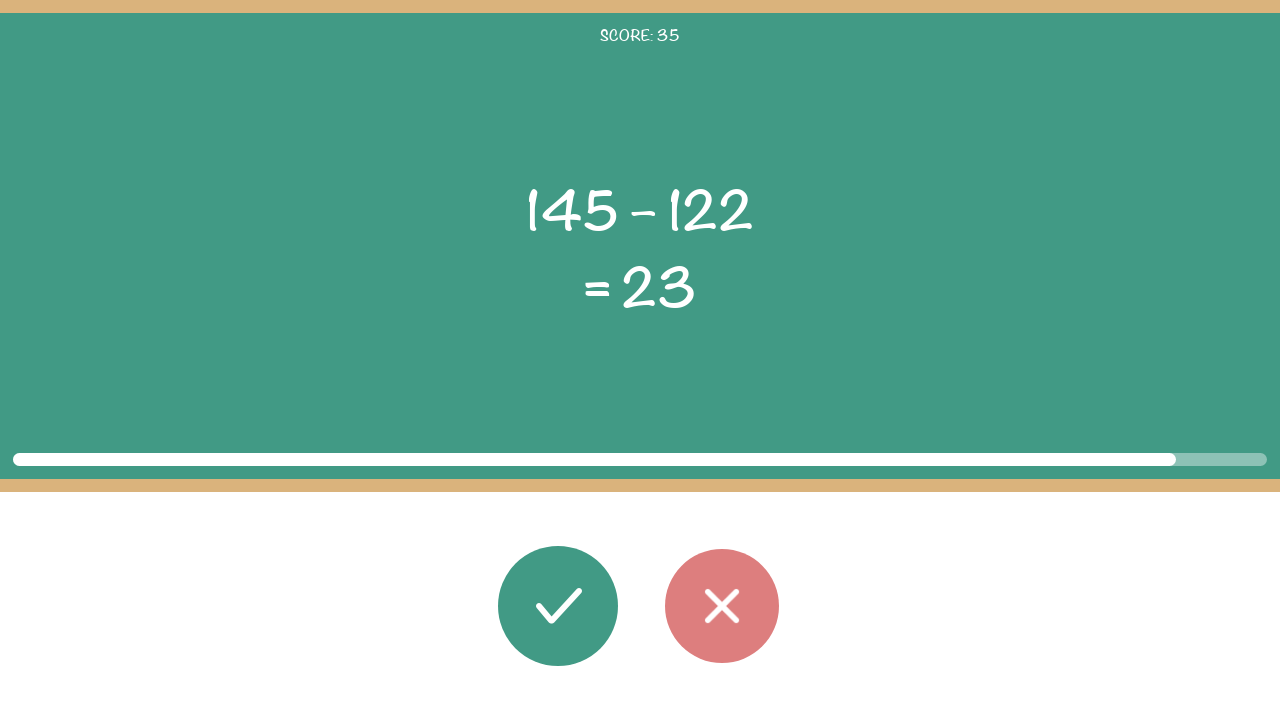

Clicked correct button - result matches (round 36/50) at (558, 606) on #button_correct
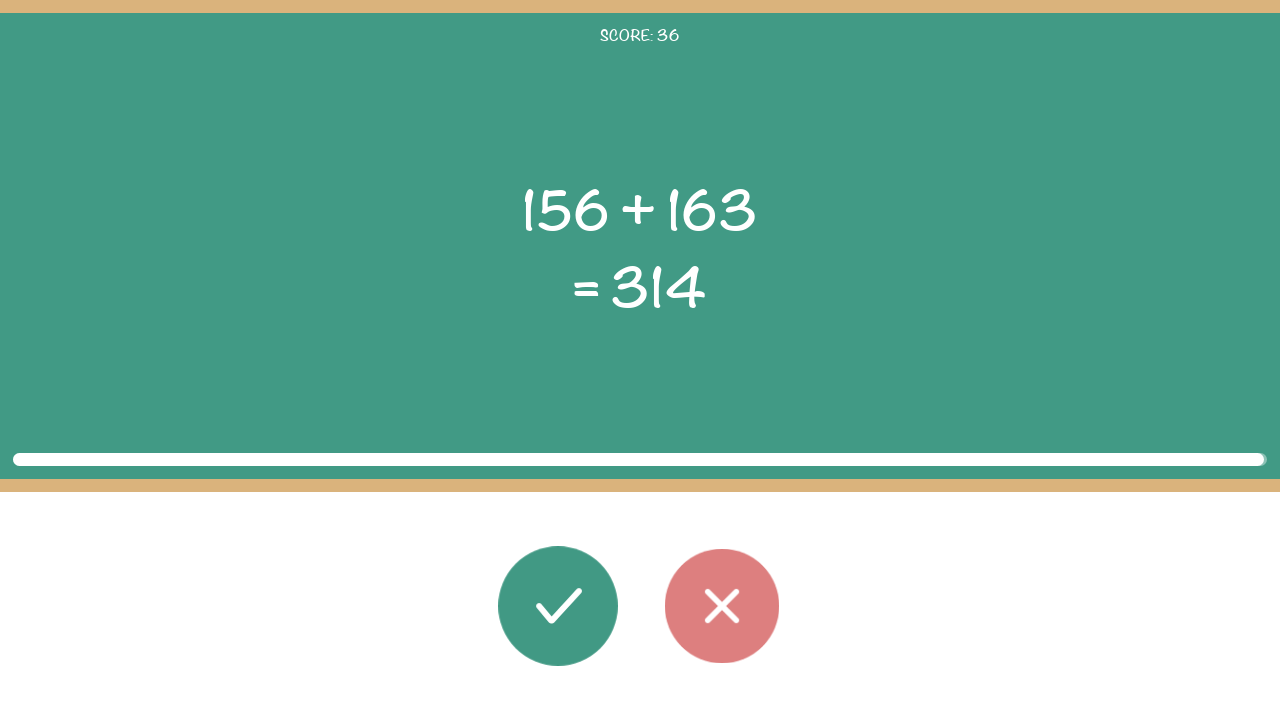

Retrieved first operand: 156
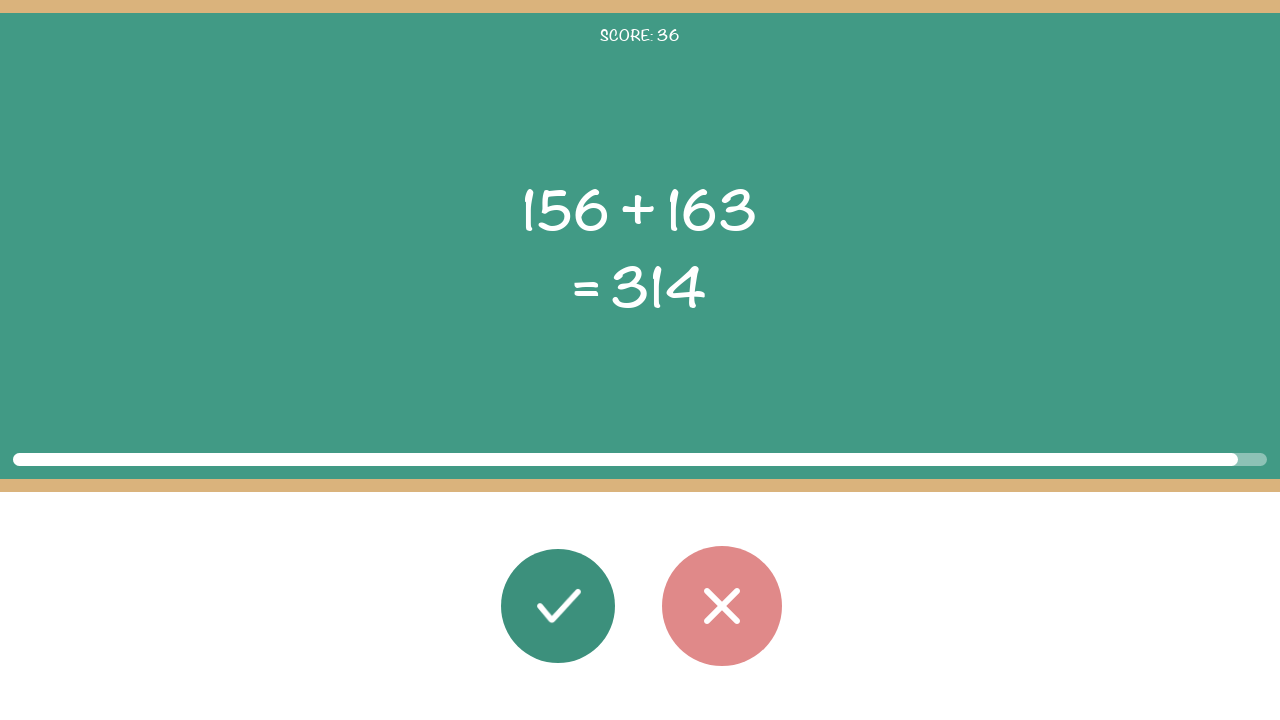

Retrieved operator: +
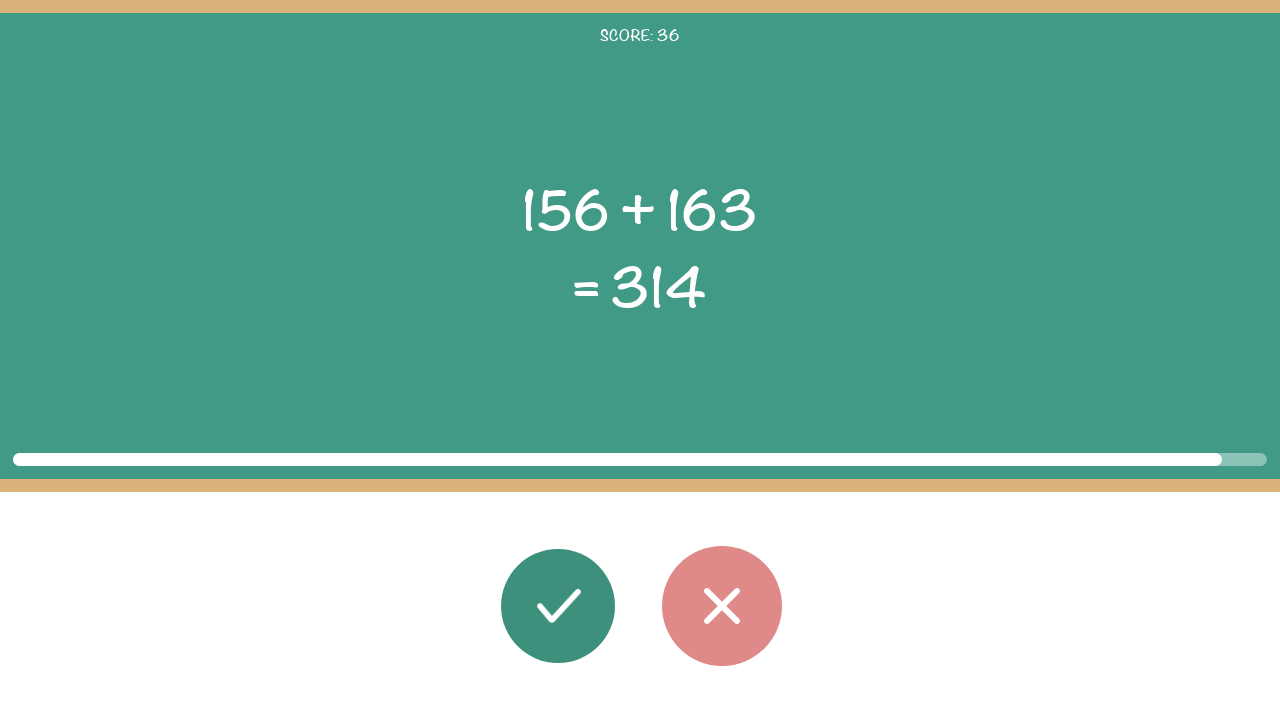

Retrieved second operand: 163
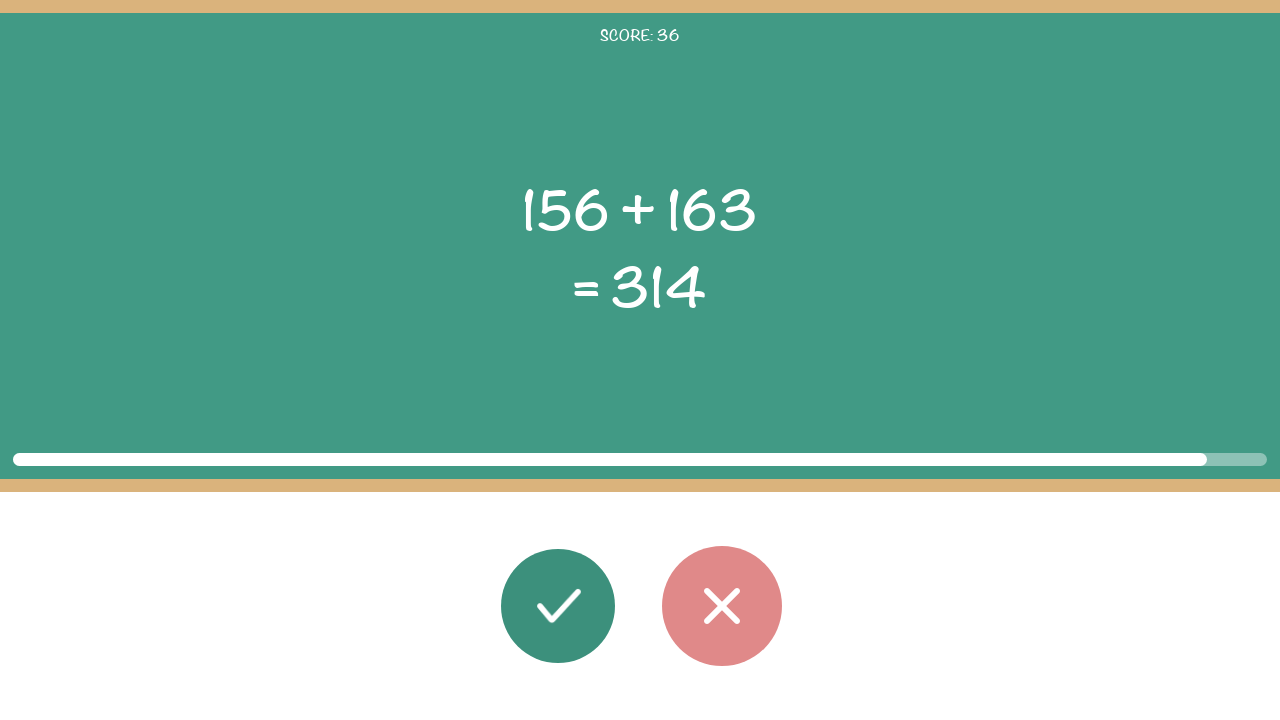

Retrieved displayed result: 314
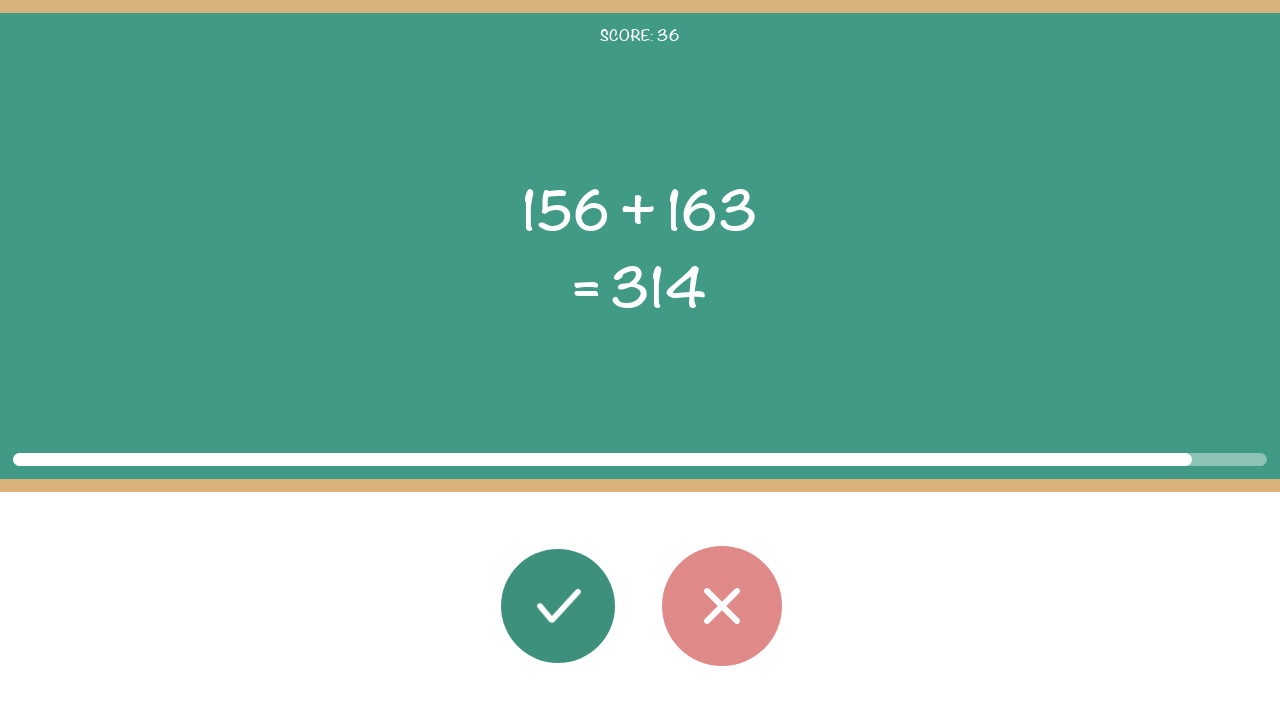

Calculated correct result: 319 for 156 + 163
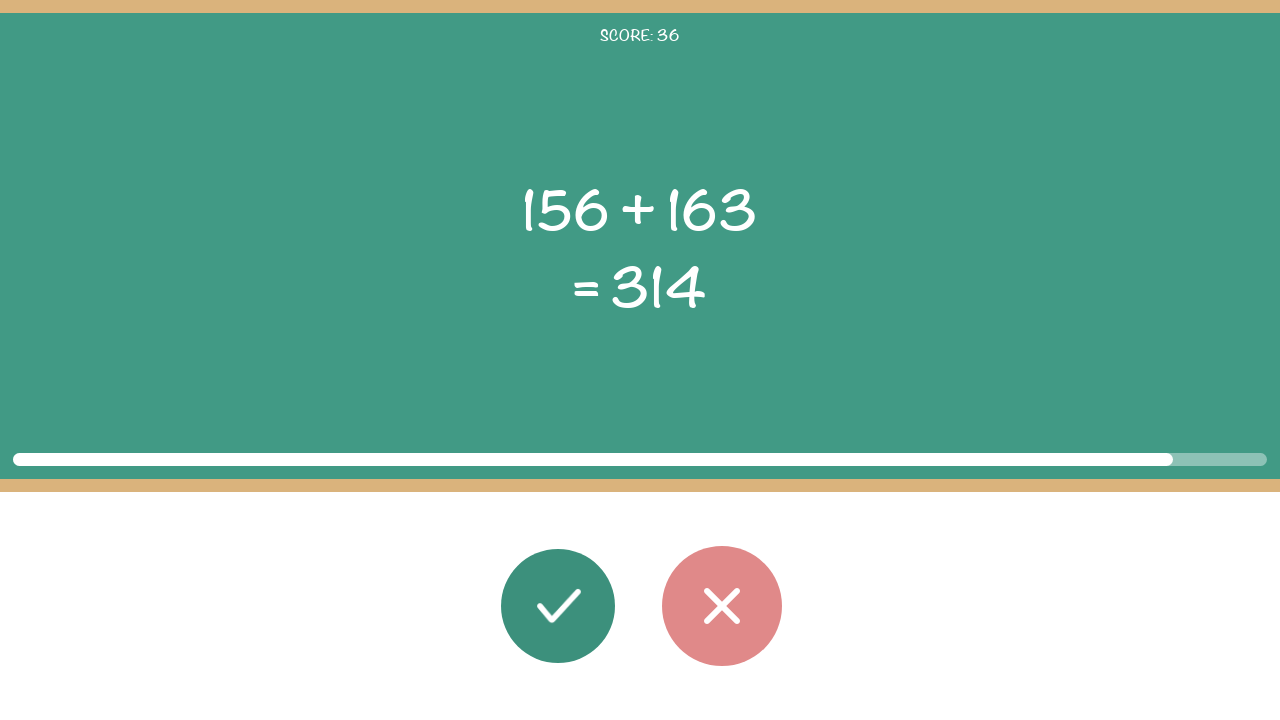

Clicked wrong button - result does not match (round 37/50) at (722, 606) on #button_wrong
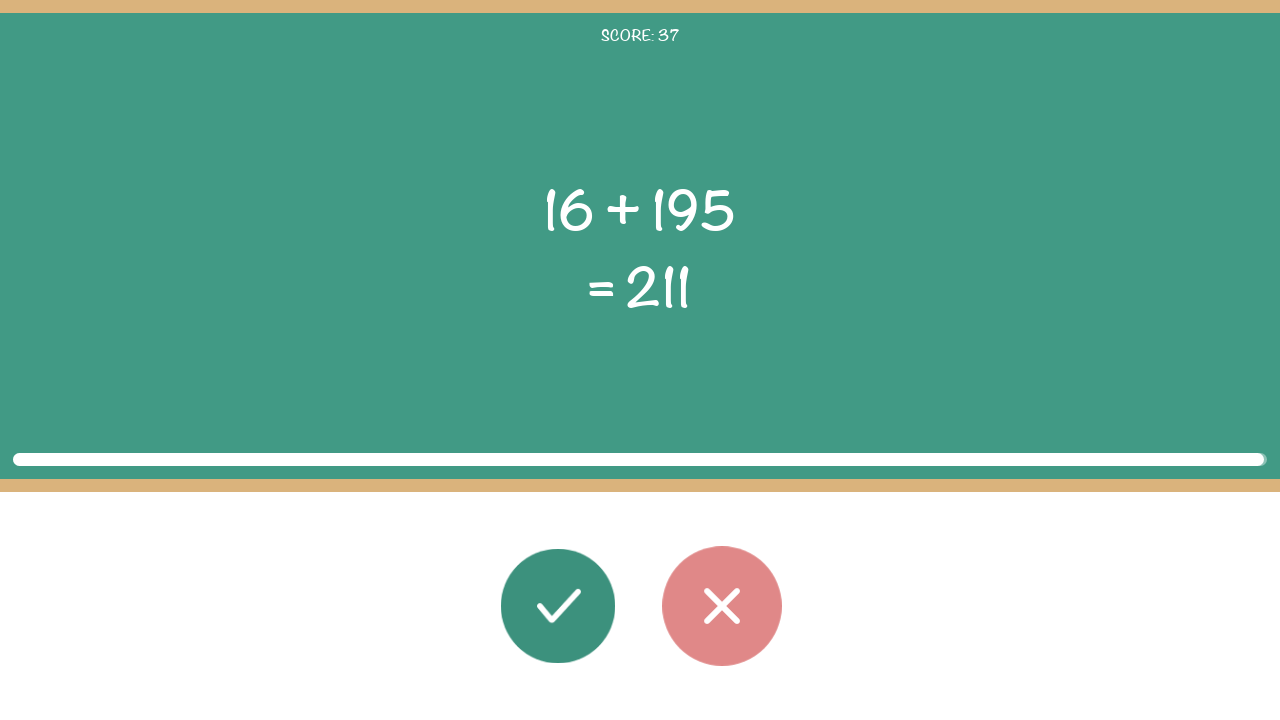

Retrieved first operand: 16
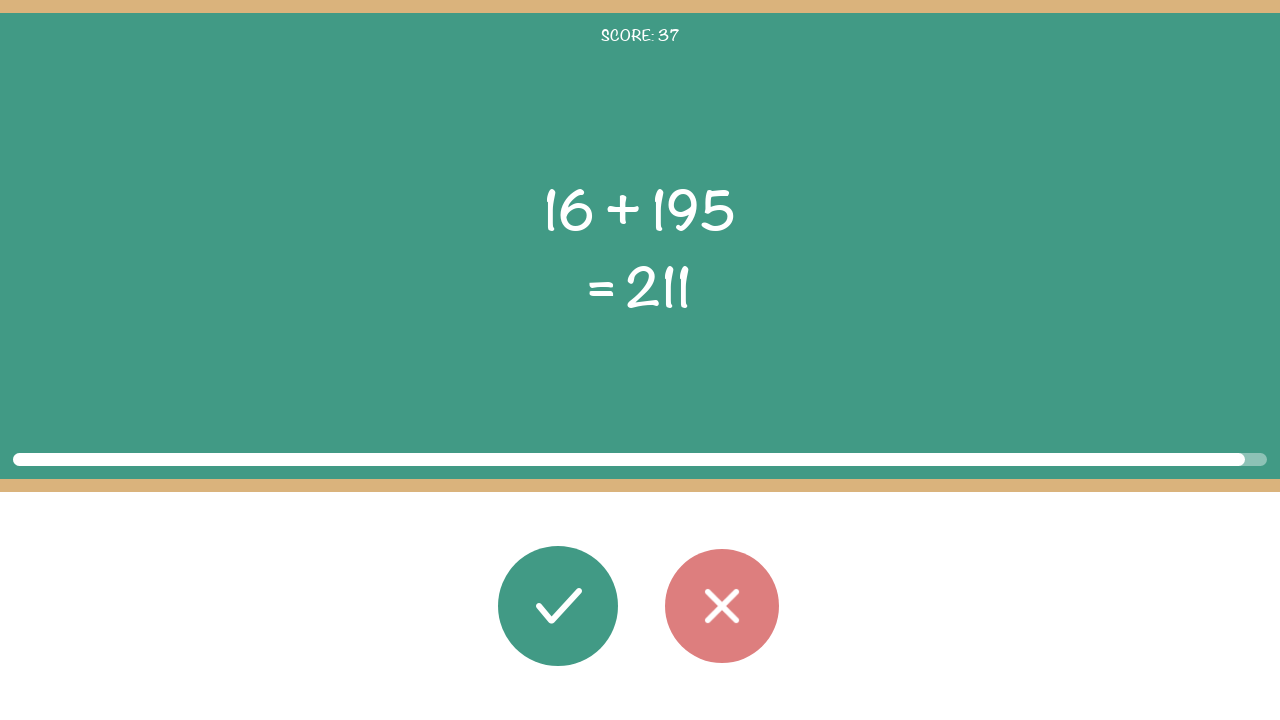

Retrieved operator: +
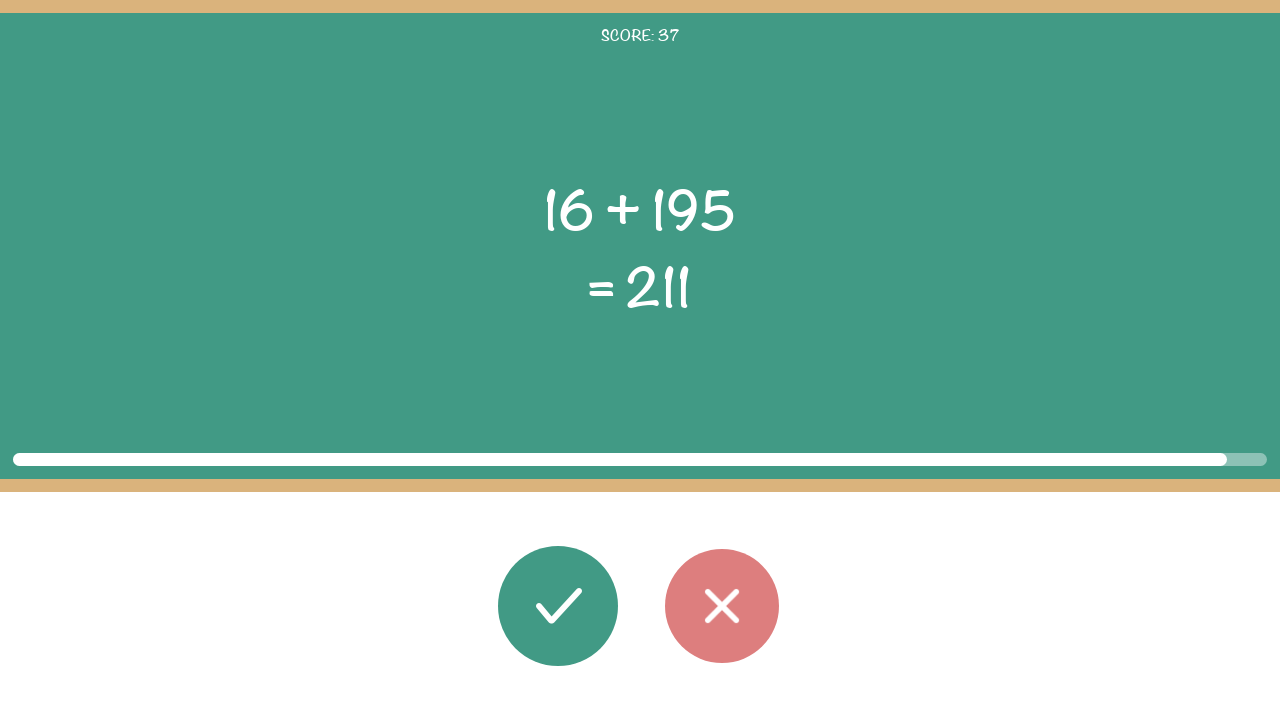

Retrieved second operand: 195
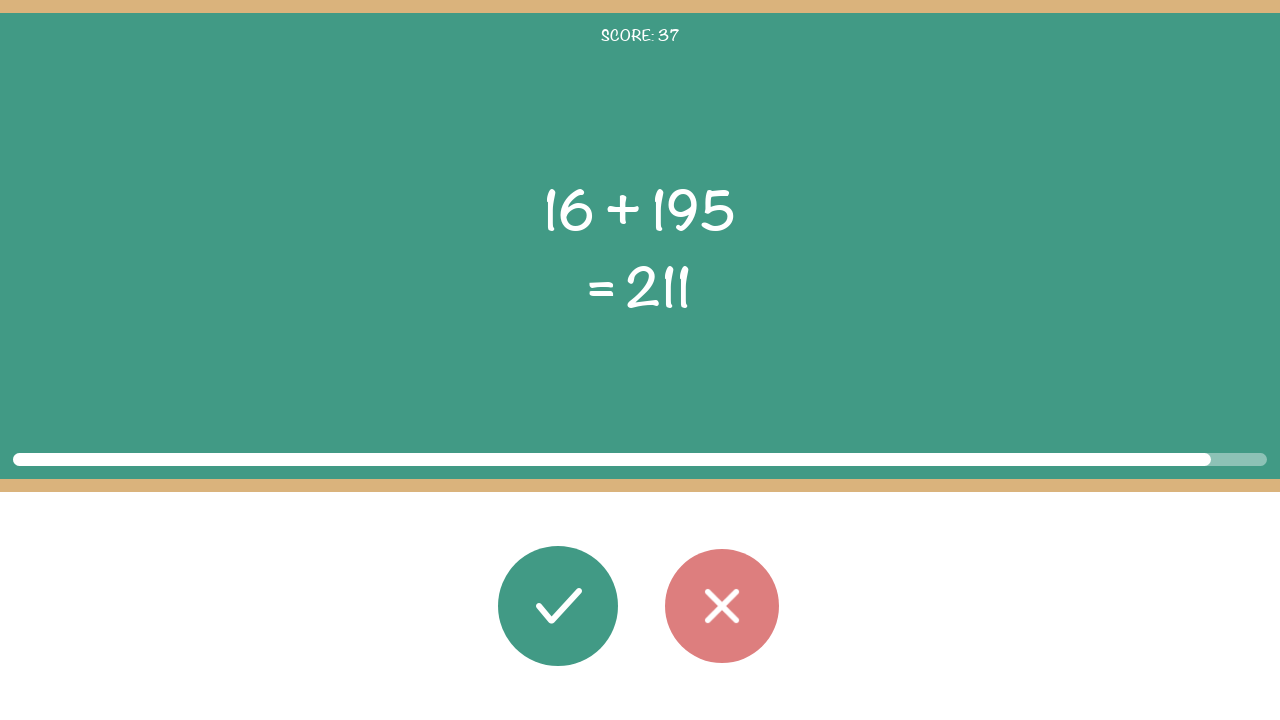

Retrieved displayed result: 211
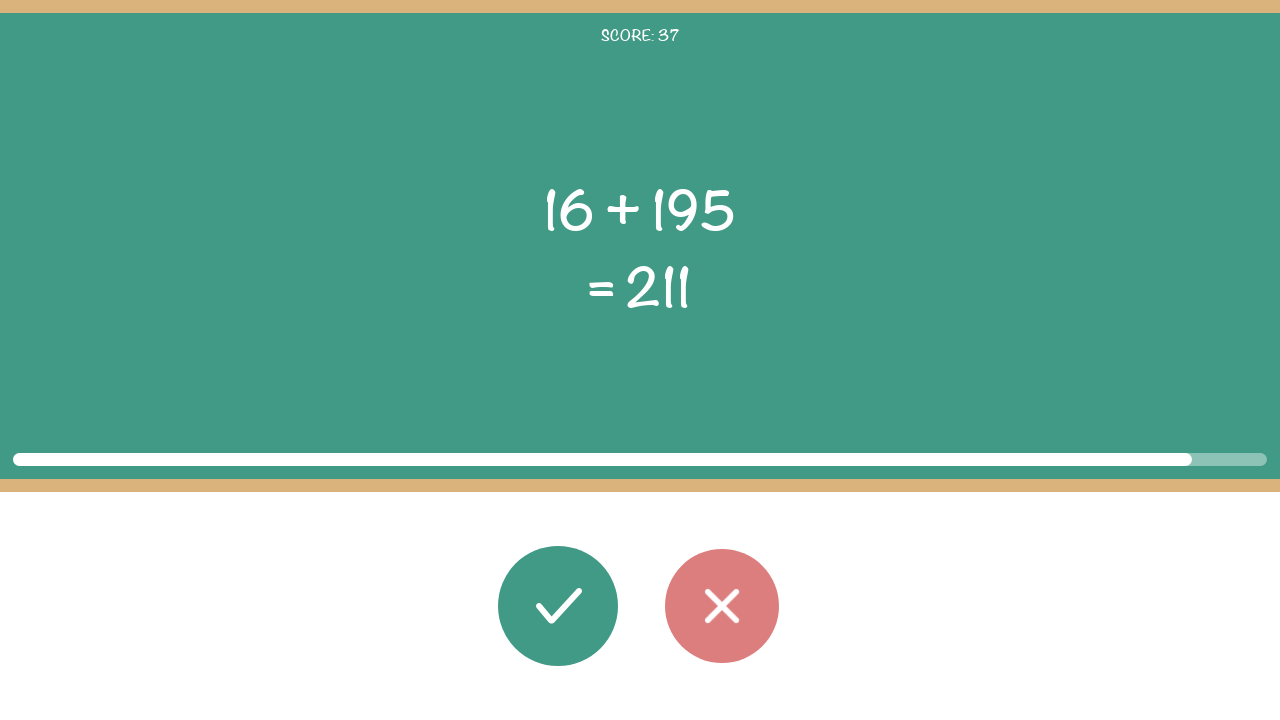

Calculated correct result: 211 for 16 + 195
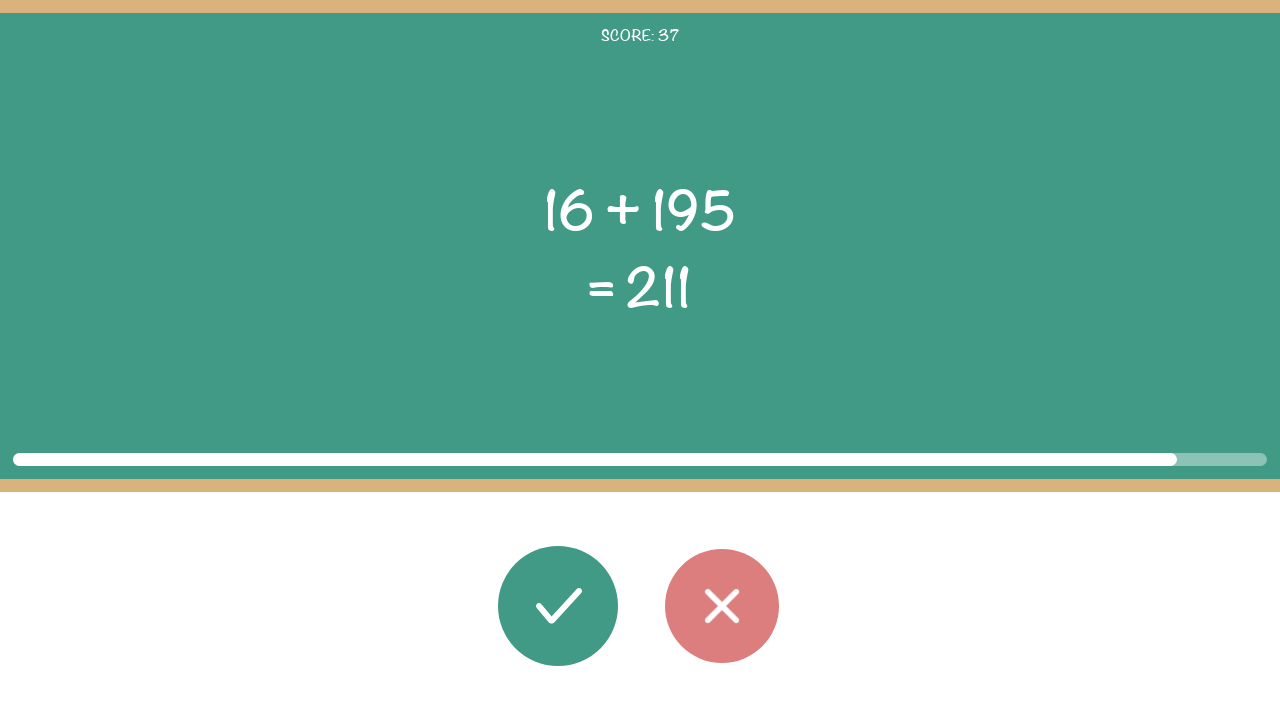

Clicked correct button - result matches (round 38/50) at (558, 606) on #button_correct
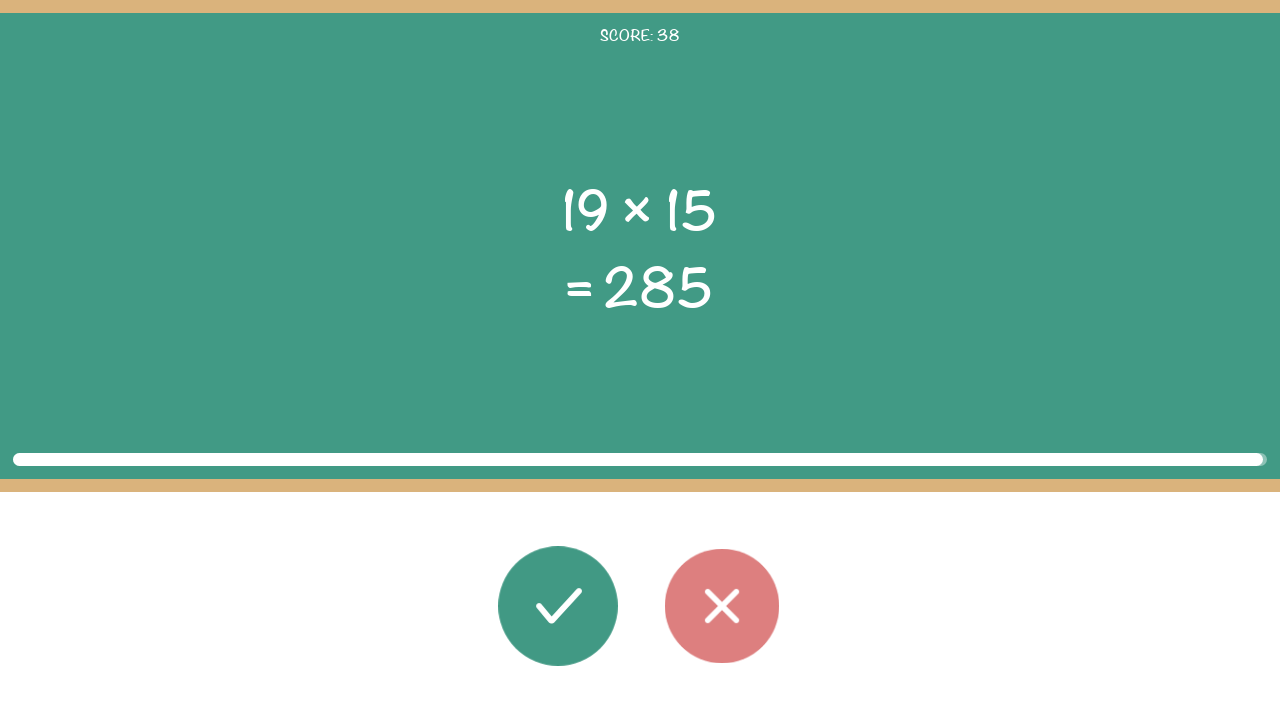

Retrieved first operand: 19
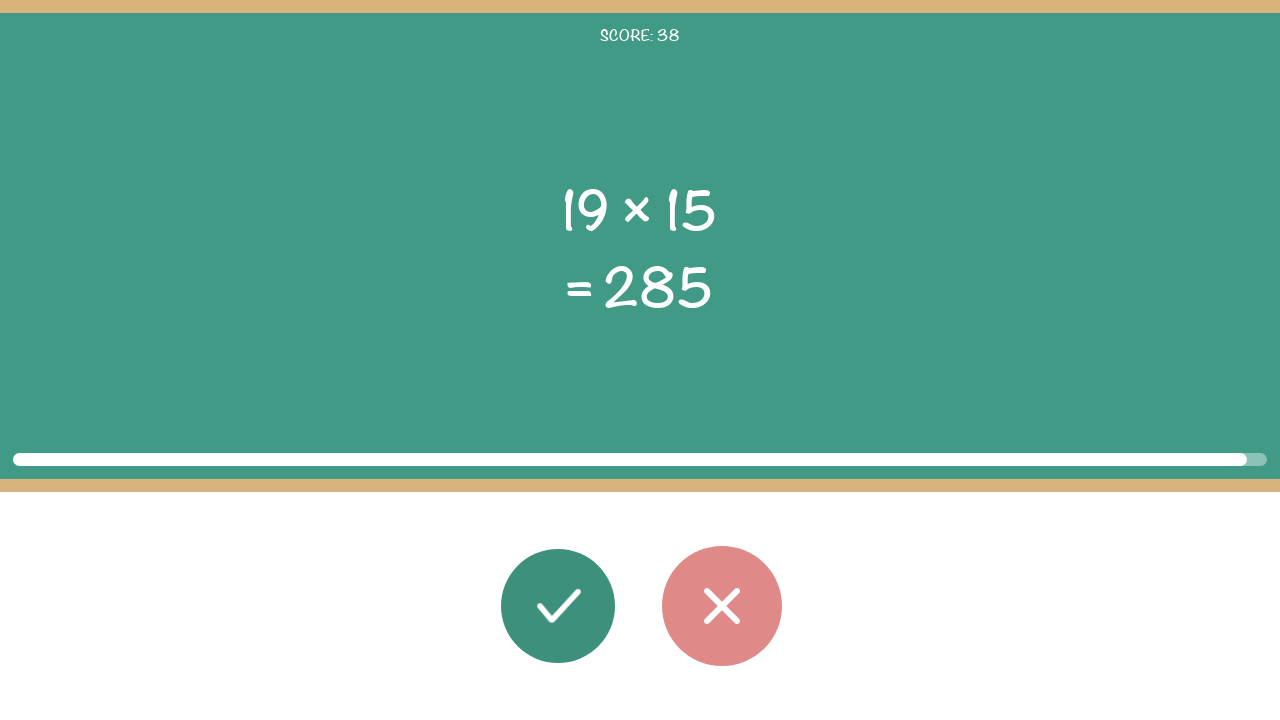

Retrieved operator: ×
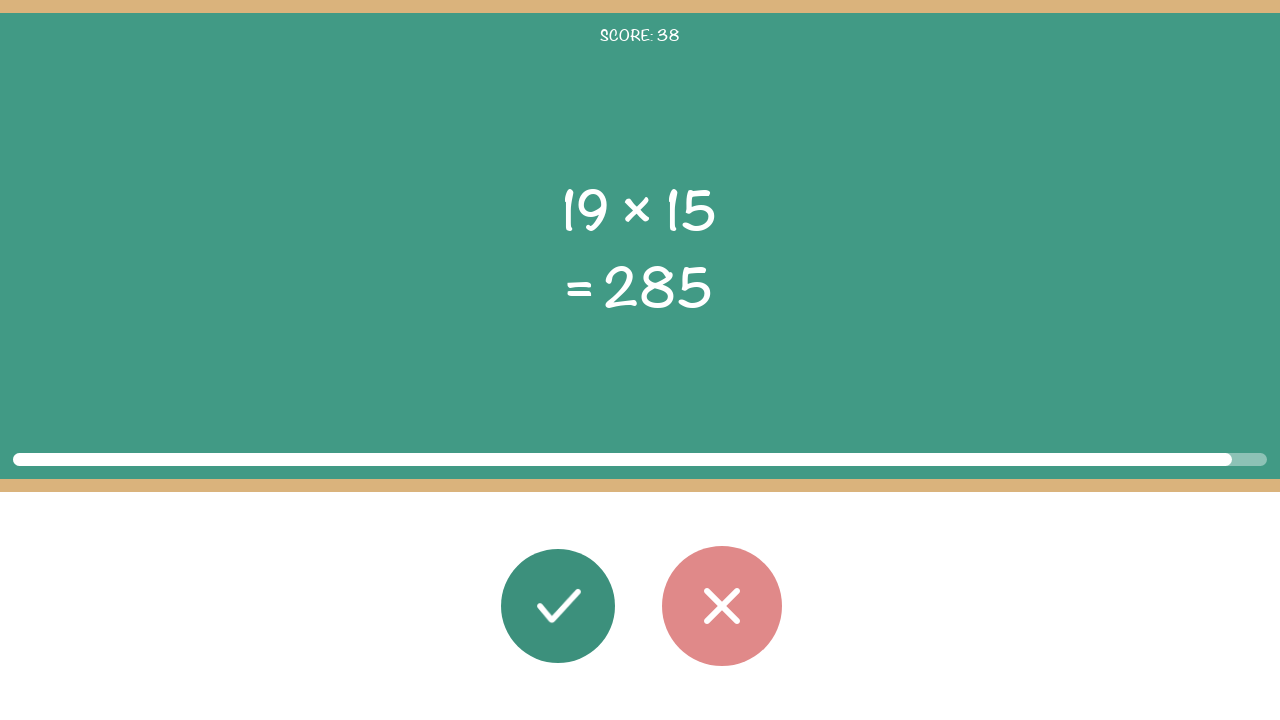

Retrieved second operand: 15
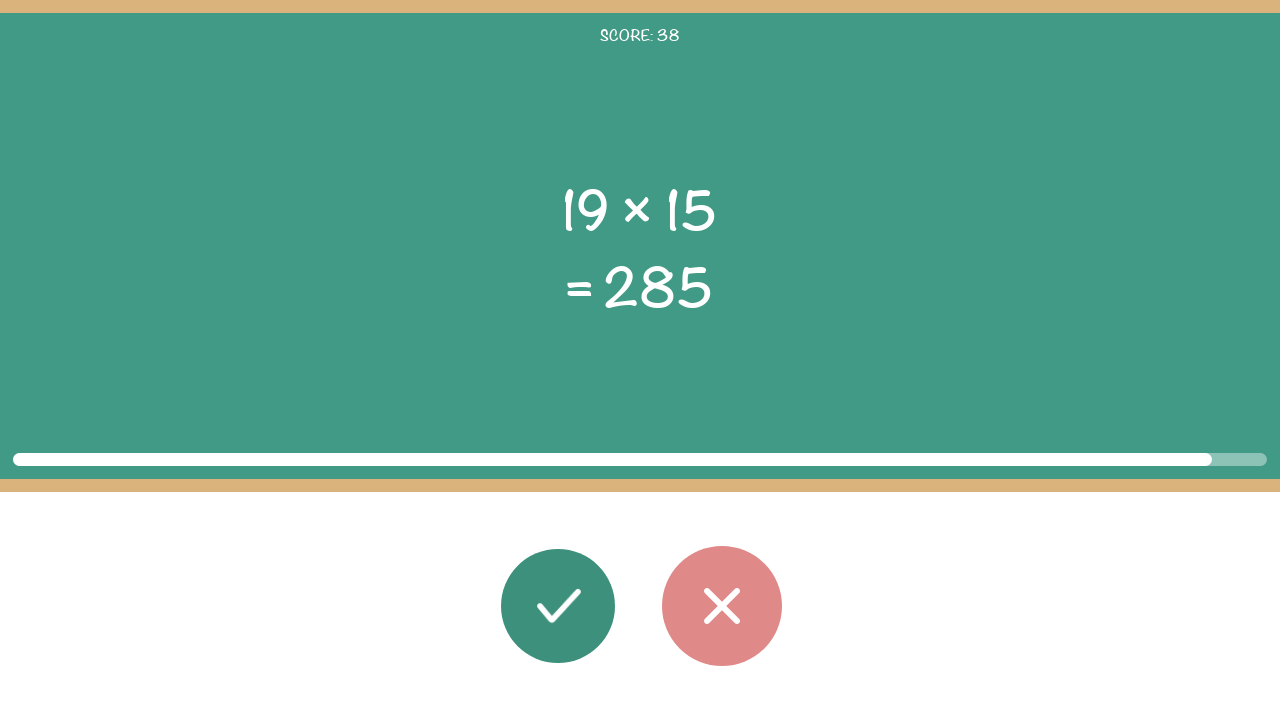

Retrieved displayed result: 285
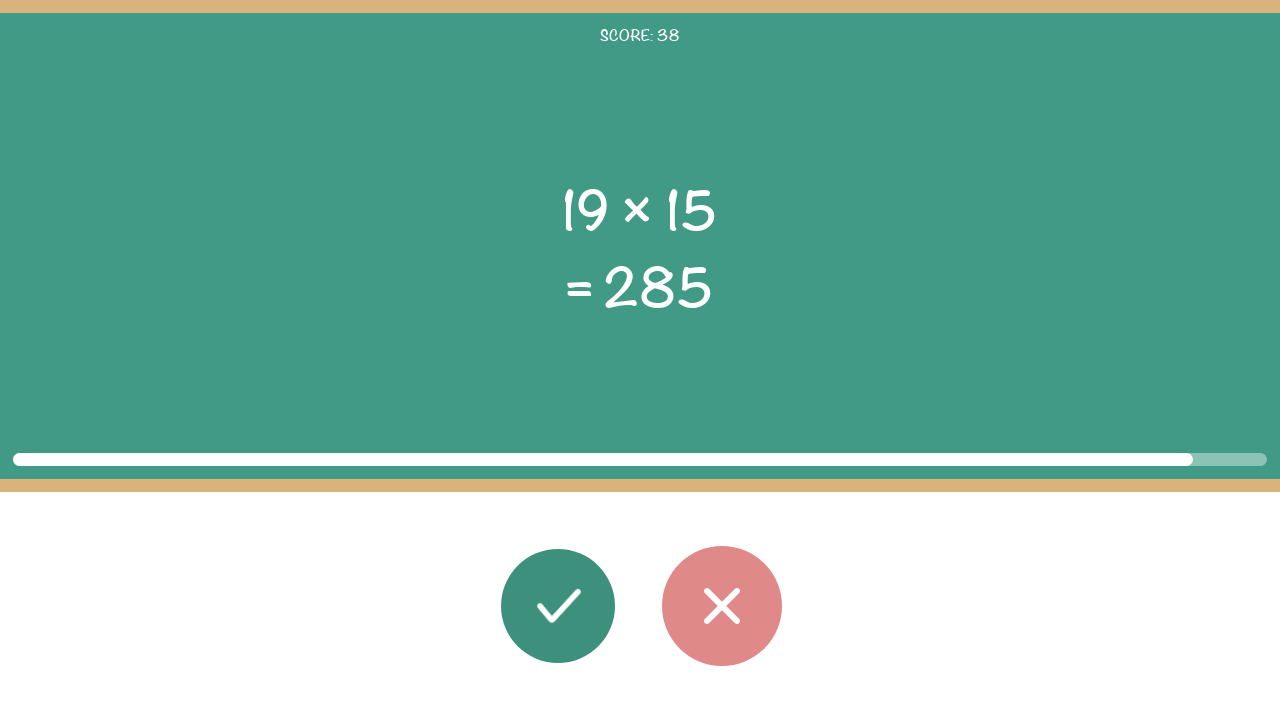

Calculated correct result: 285 for 19 × 15
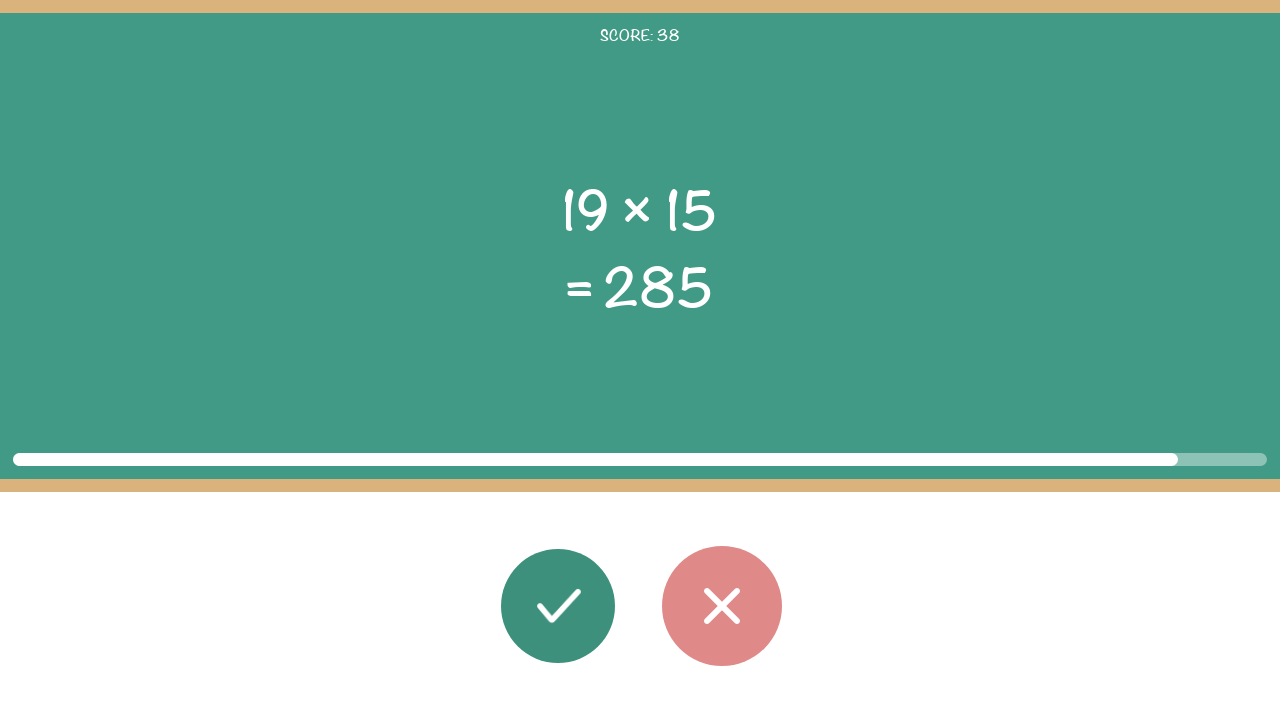

Clicked correct button - result matches (round 39/50) at (558, 606) on #button_correct
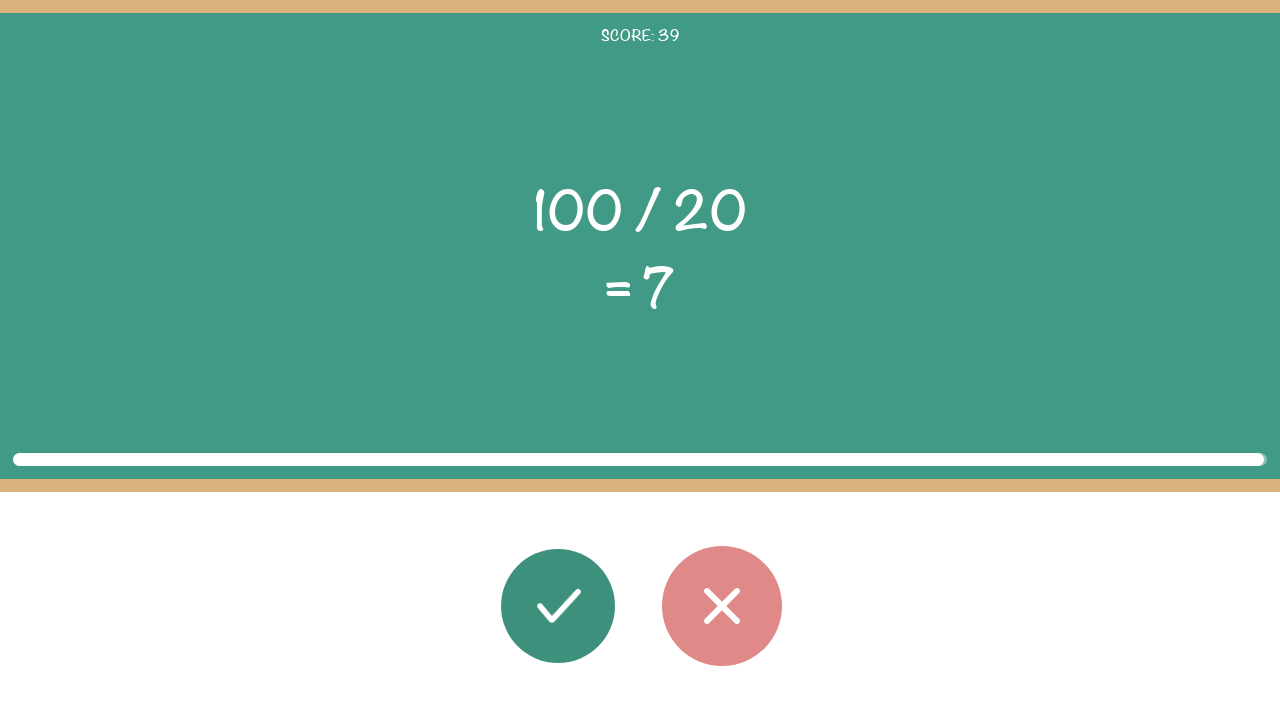

Retrieved first operand: 100
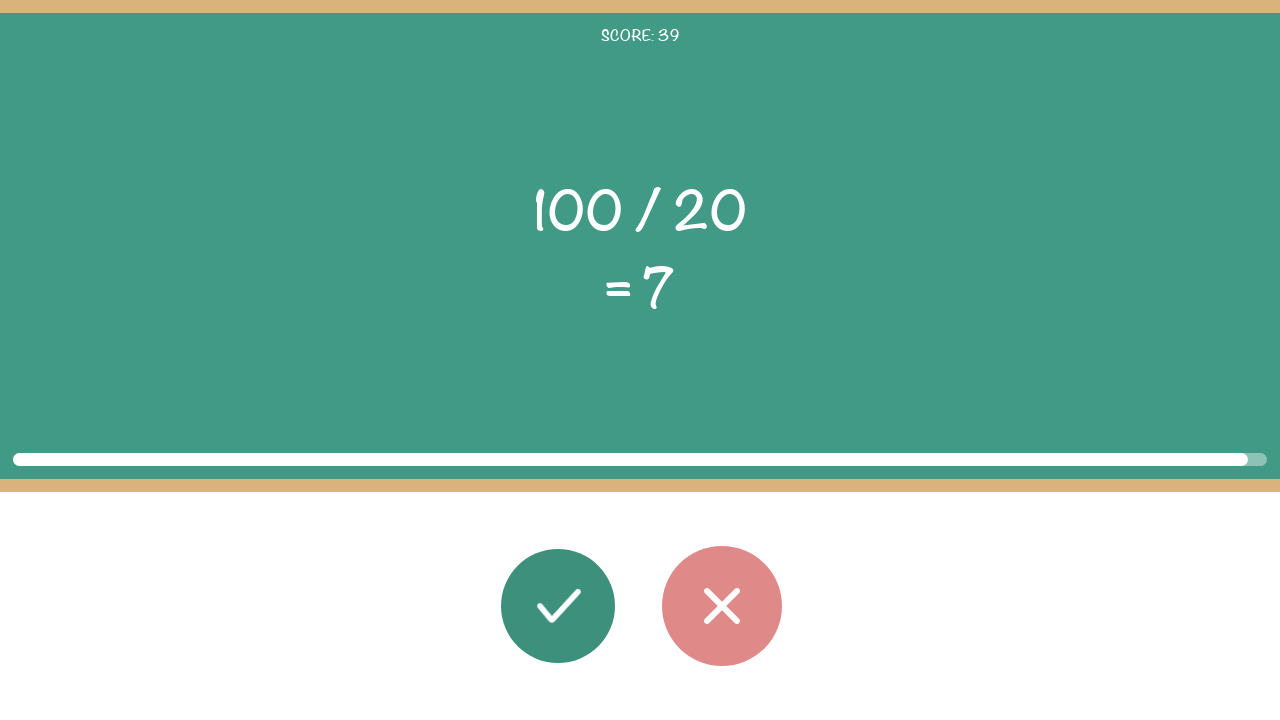

Retrieved operator: /
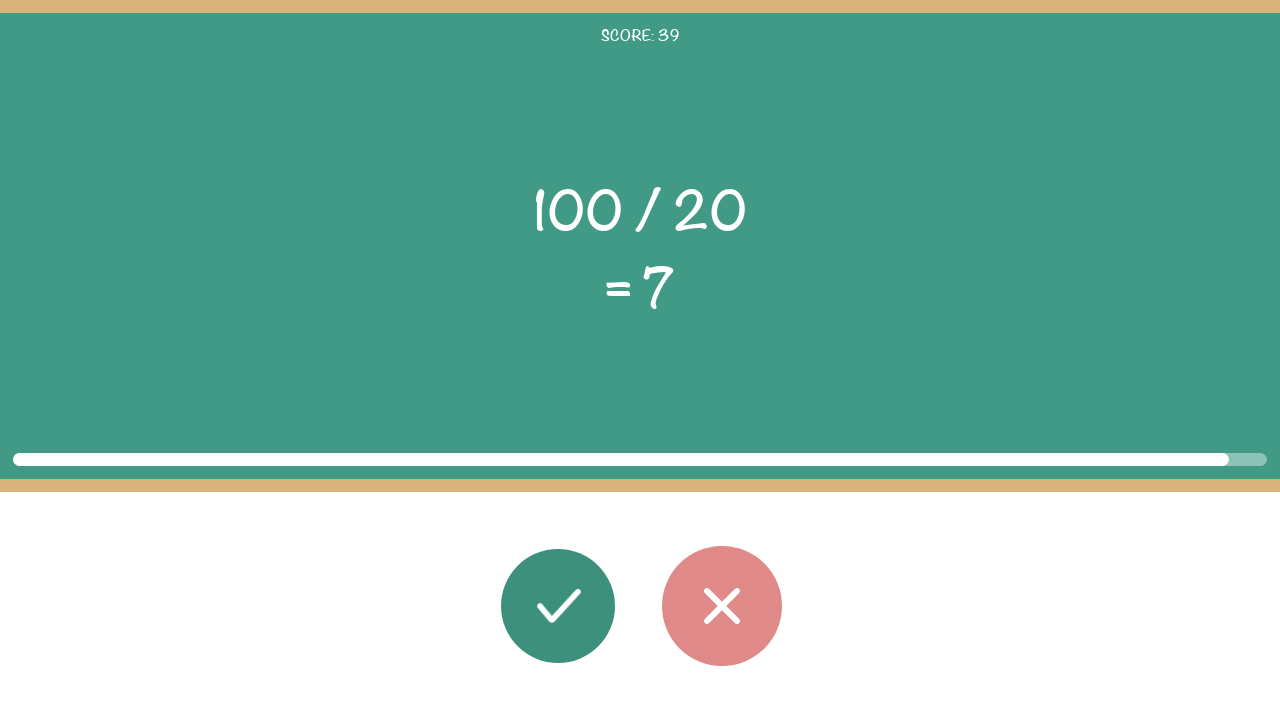

Retrieved second operand: 20
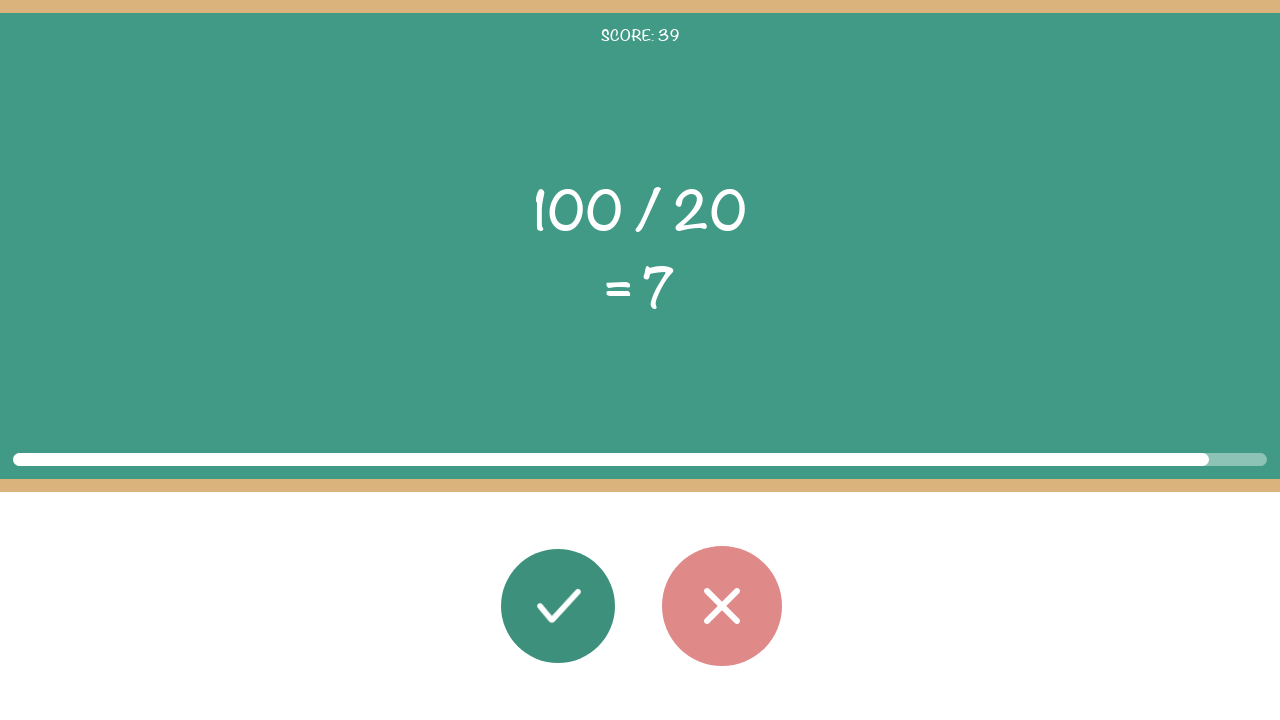

Retrieved displayed result: 7
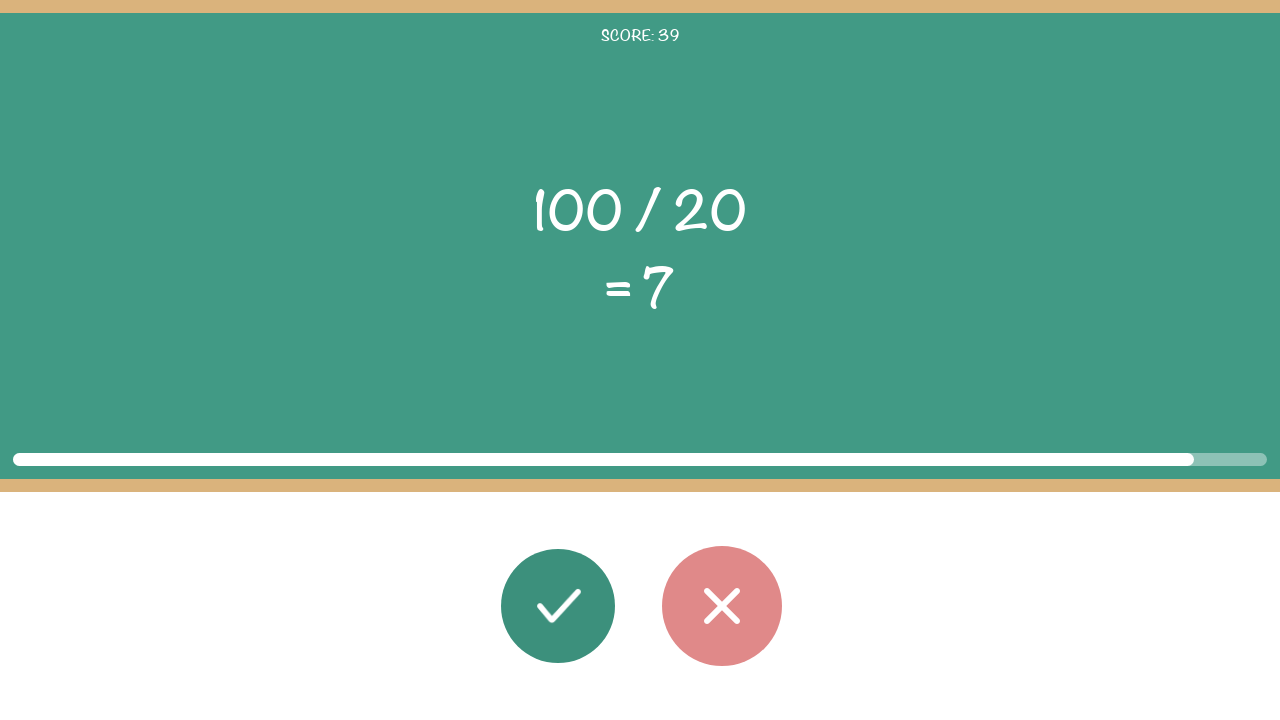

Calculated correct result: 5.0 for 100 / 20
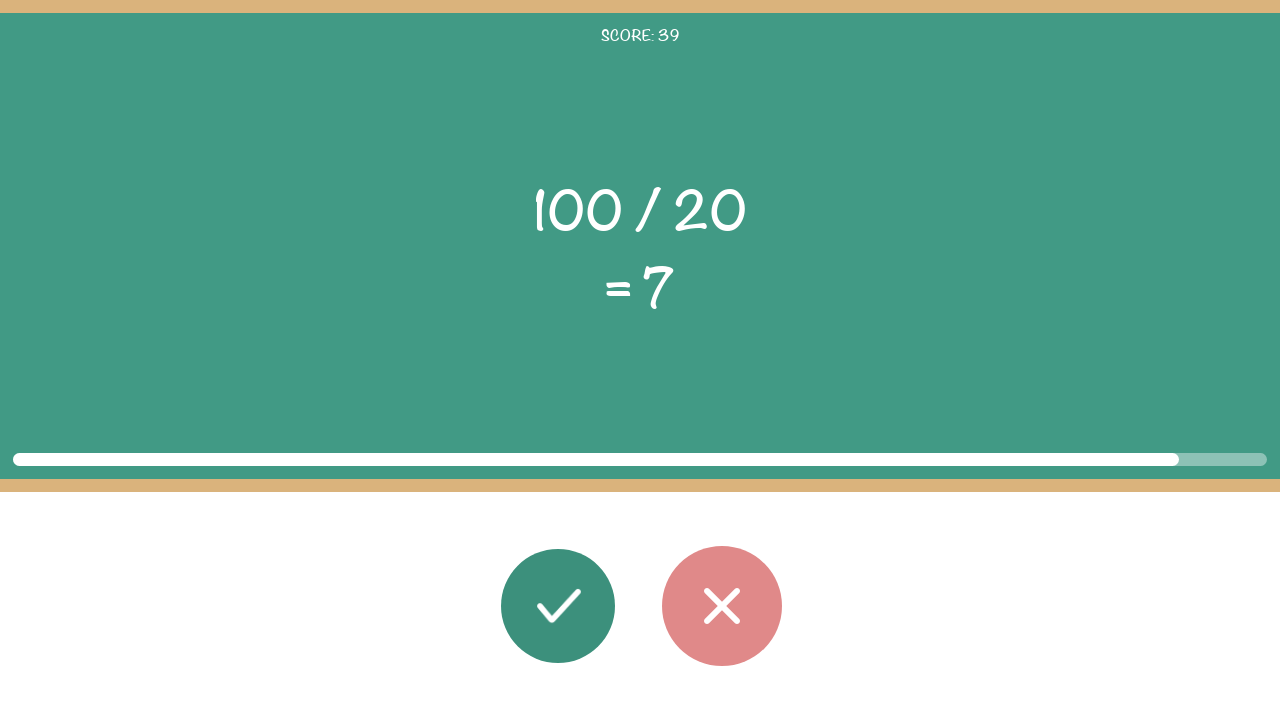

Clicked wrong button - result does not match (round 40/50) at (722, 606) on #button_wrong
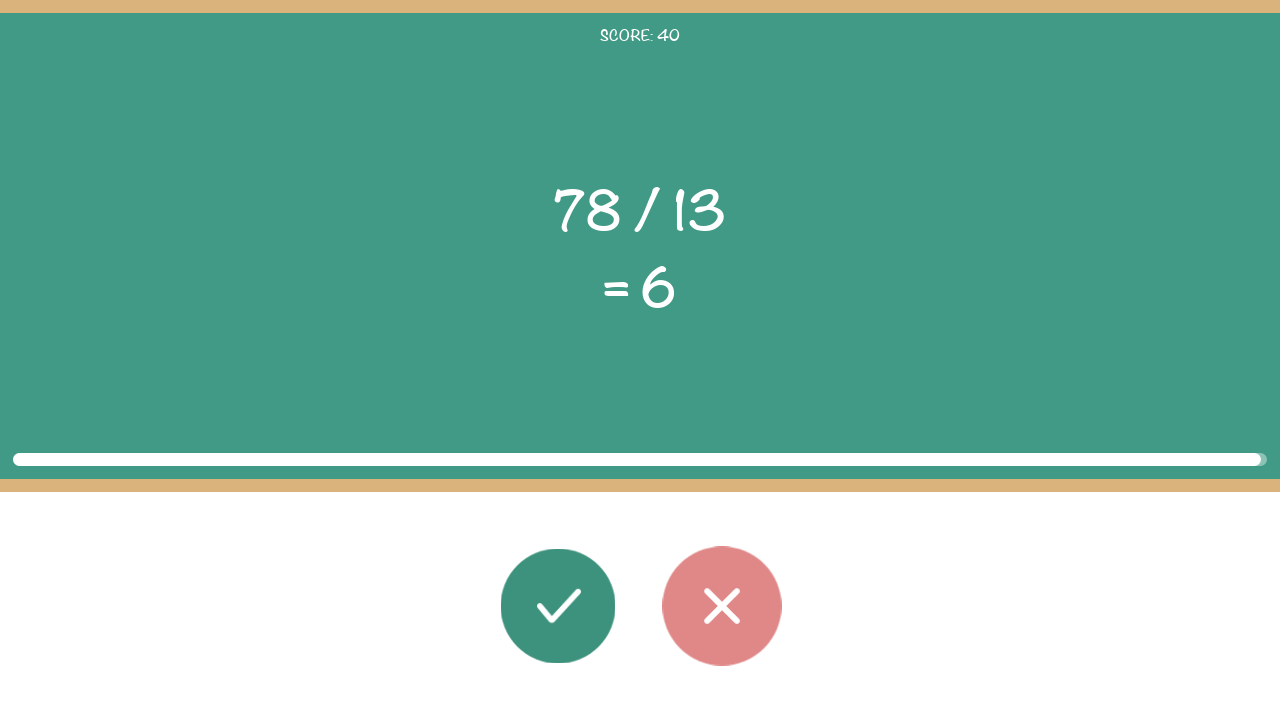

Retrieved first operand: 78
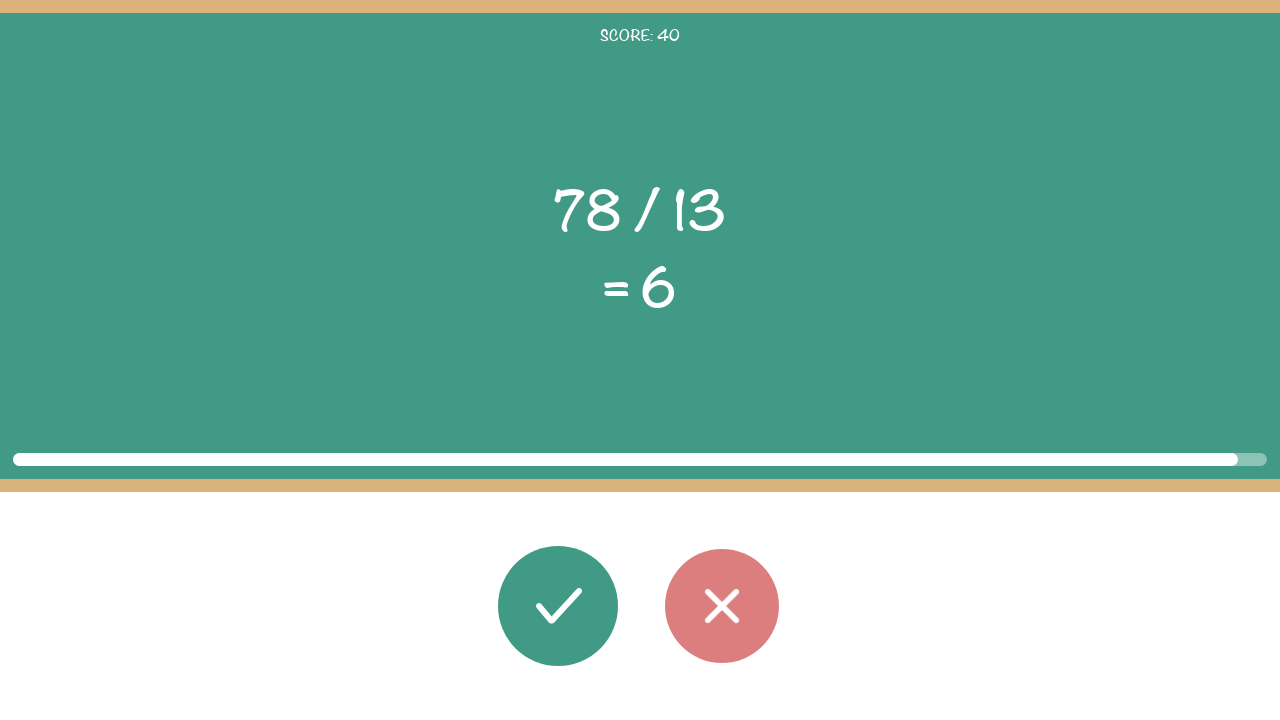

Retrieved operator: /
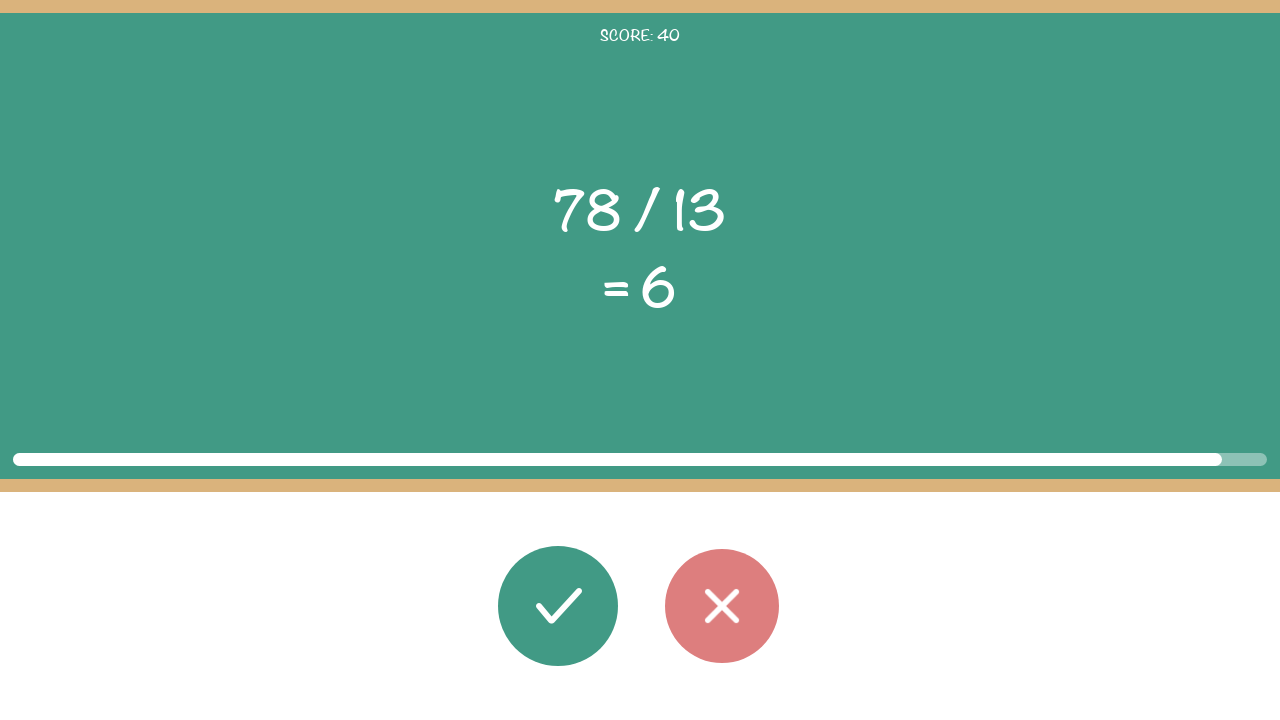

Retrieved second operand: 13
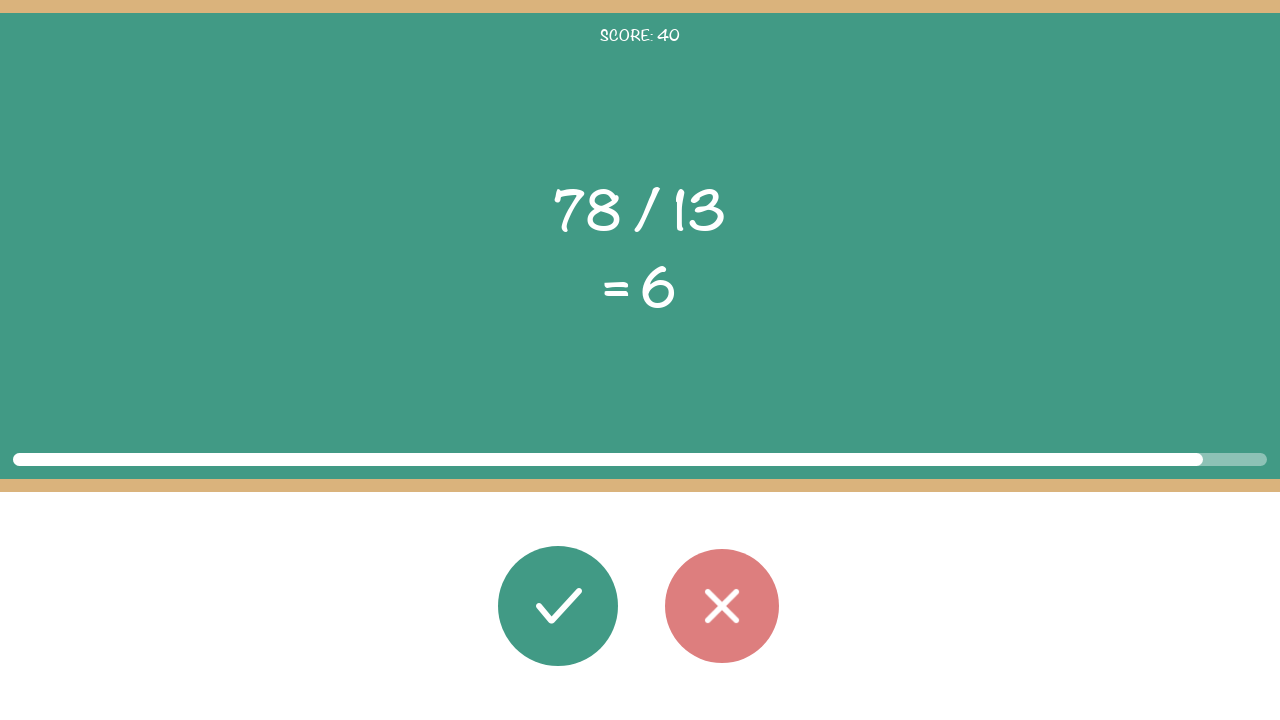

Retrieved displayed result: 6
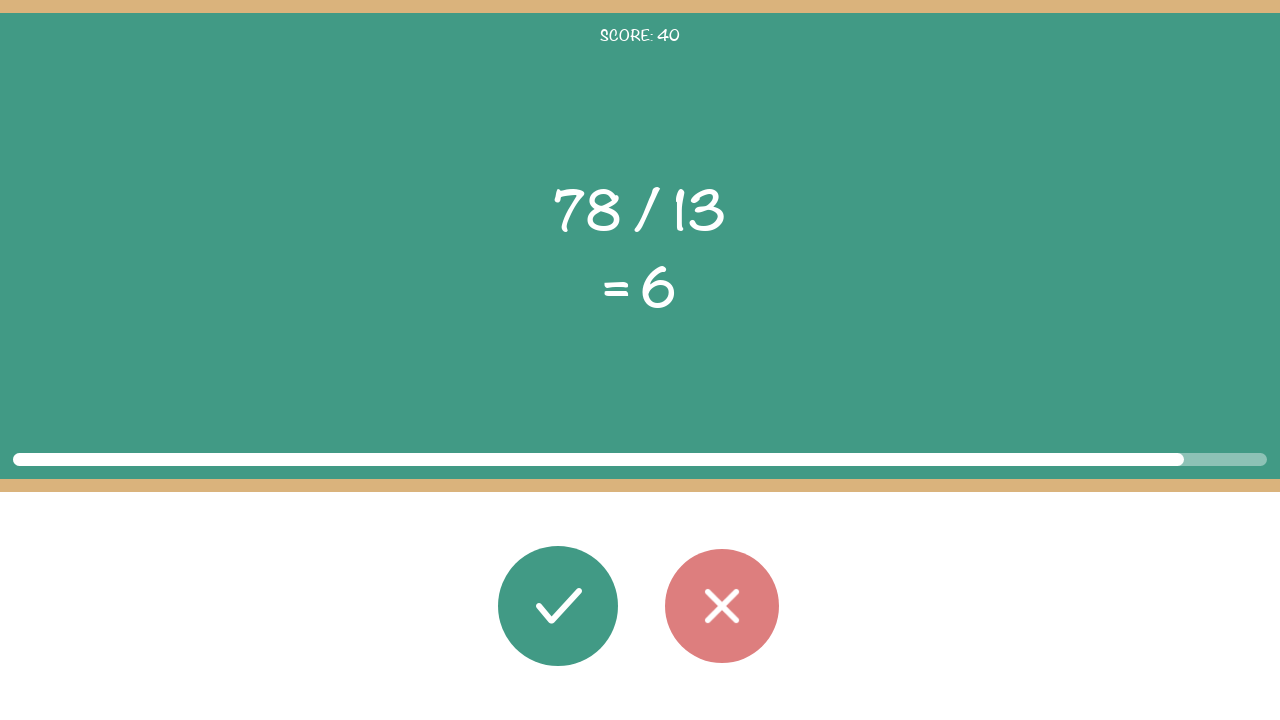

Calculated correct result: 6.0 for 78 / 13
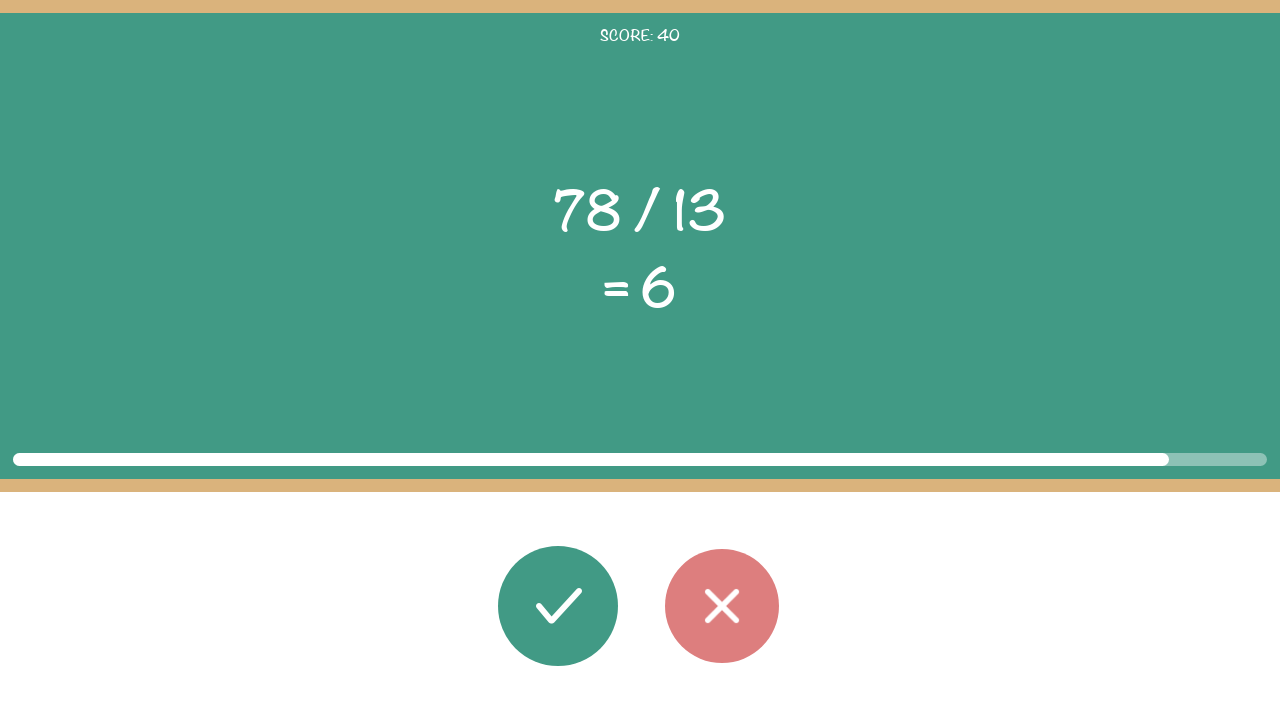

Clicked correct button - result matches (round 41/50) at (558, 606) on #button_correct
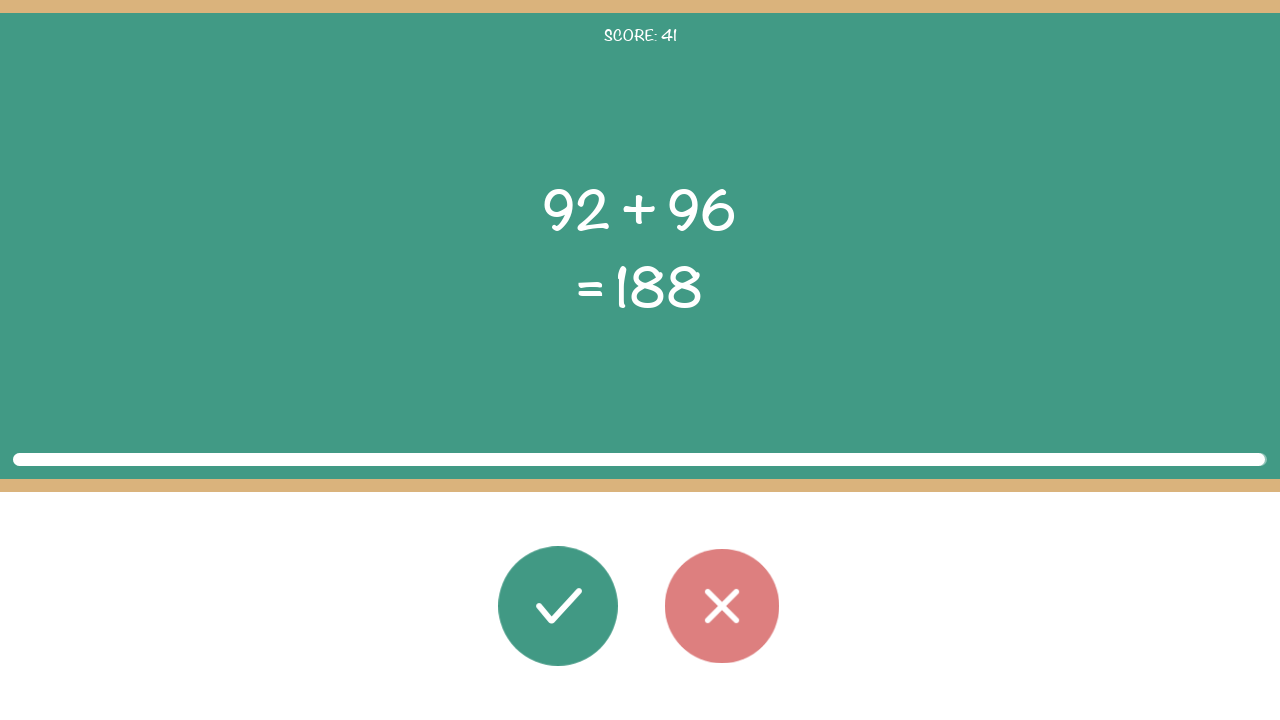

Retrieved first operand: 92
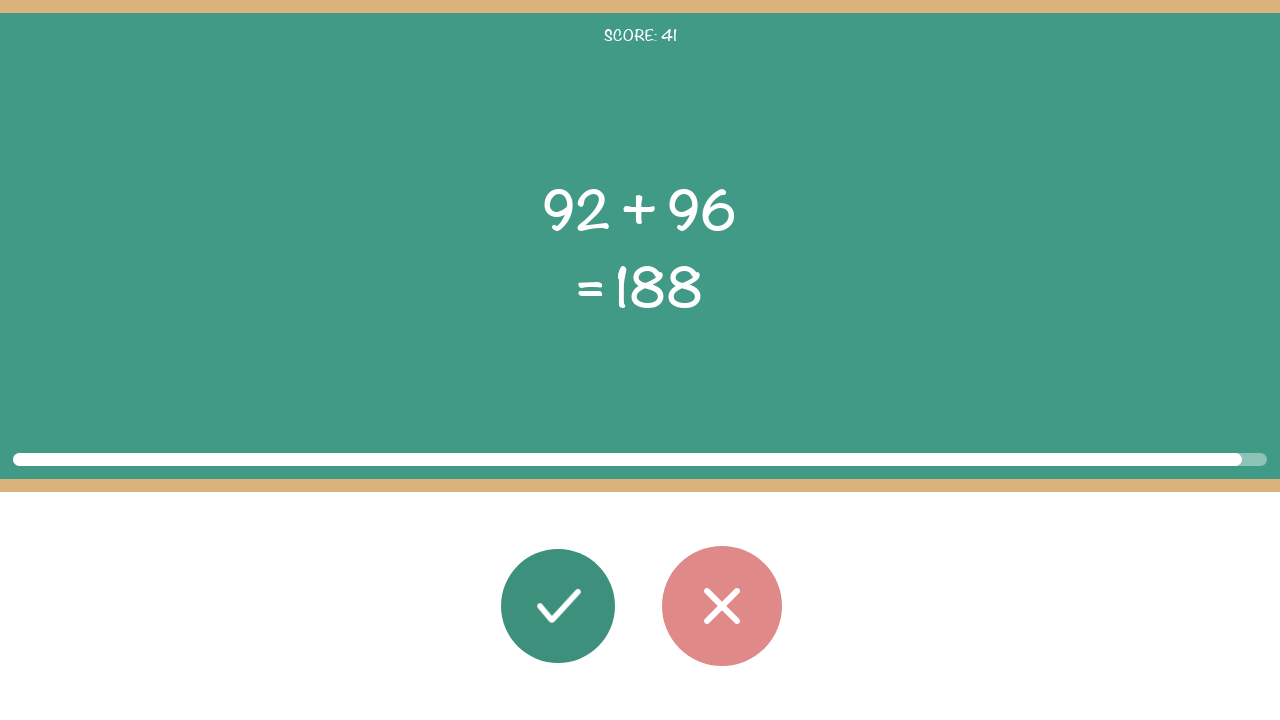

Retrieved operator: +
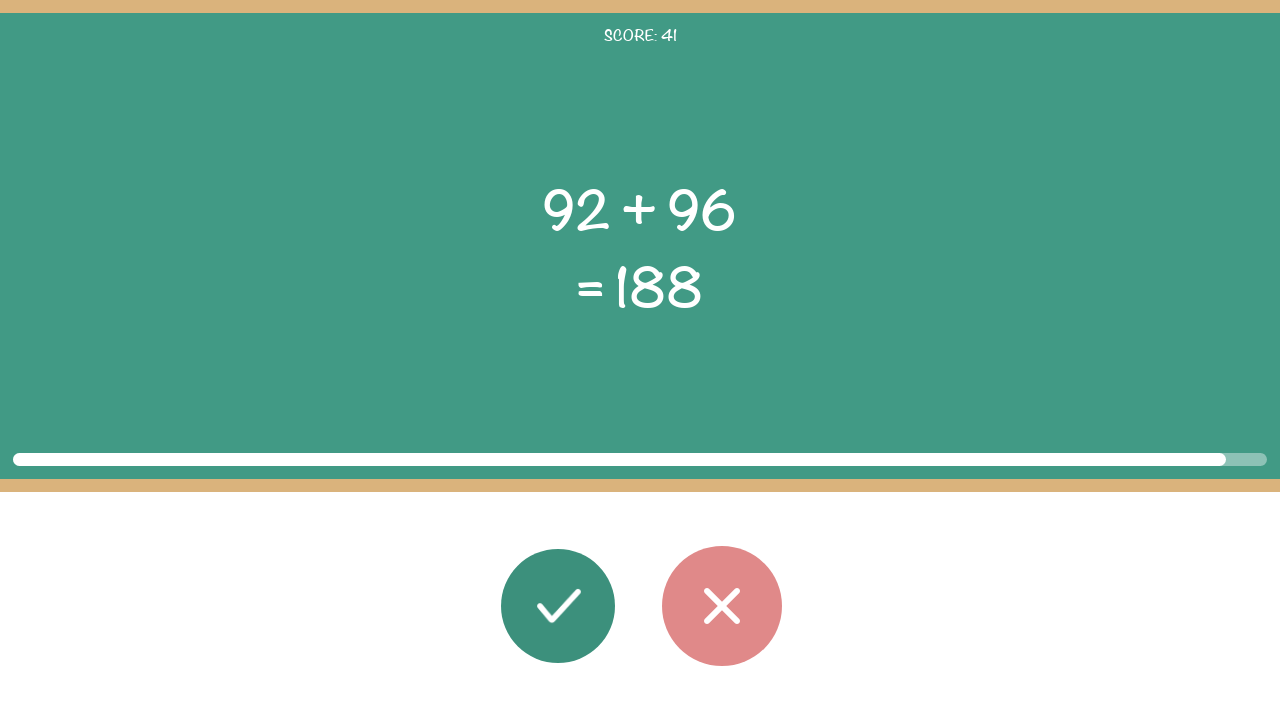

Retrieved second operand: 96
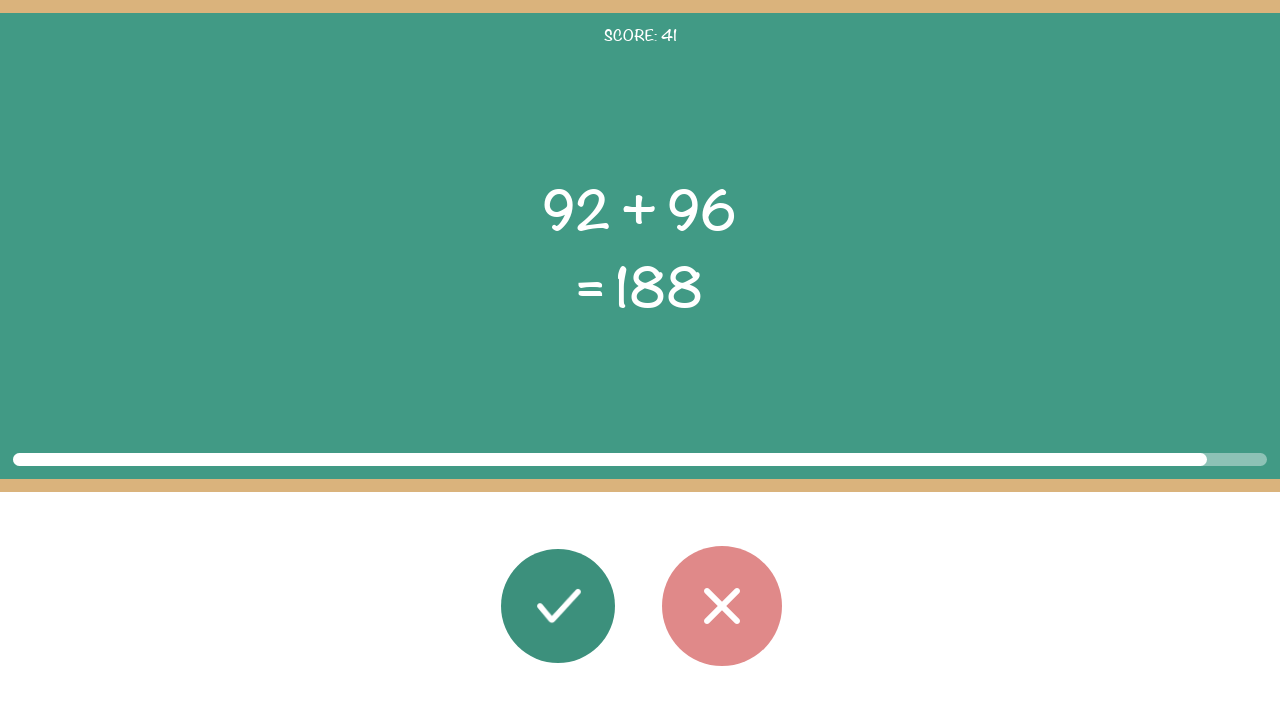

Retrieved displayed result: 188
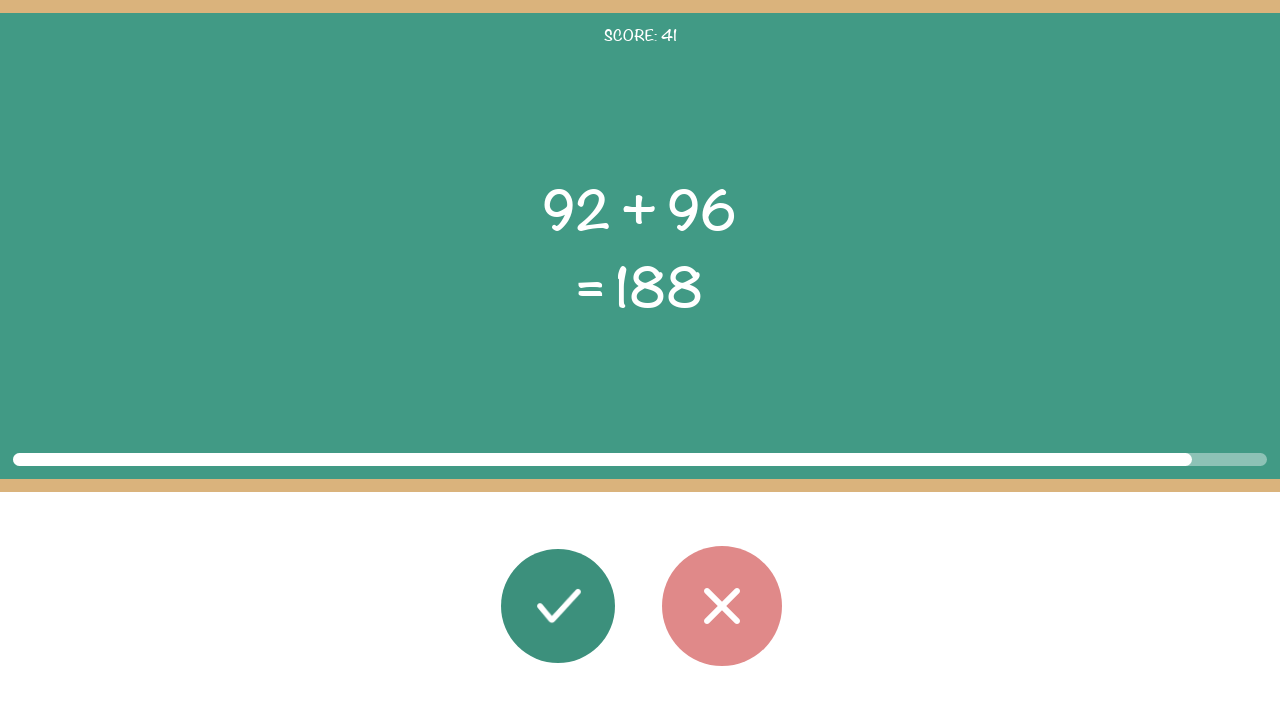

Calculated correct result: 188 for 92 + 96
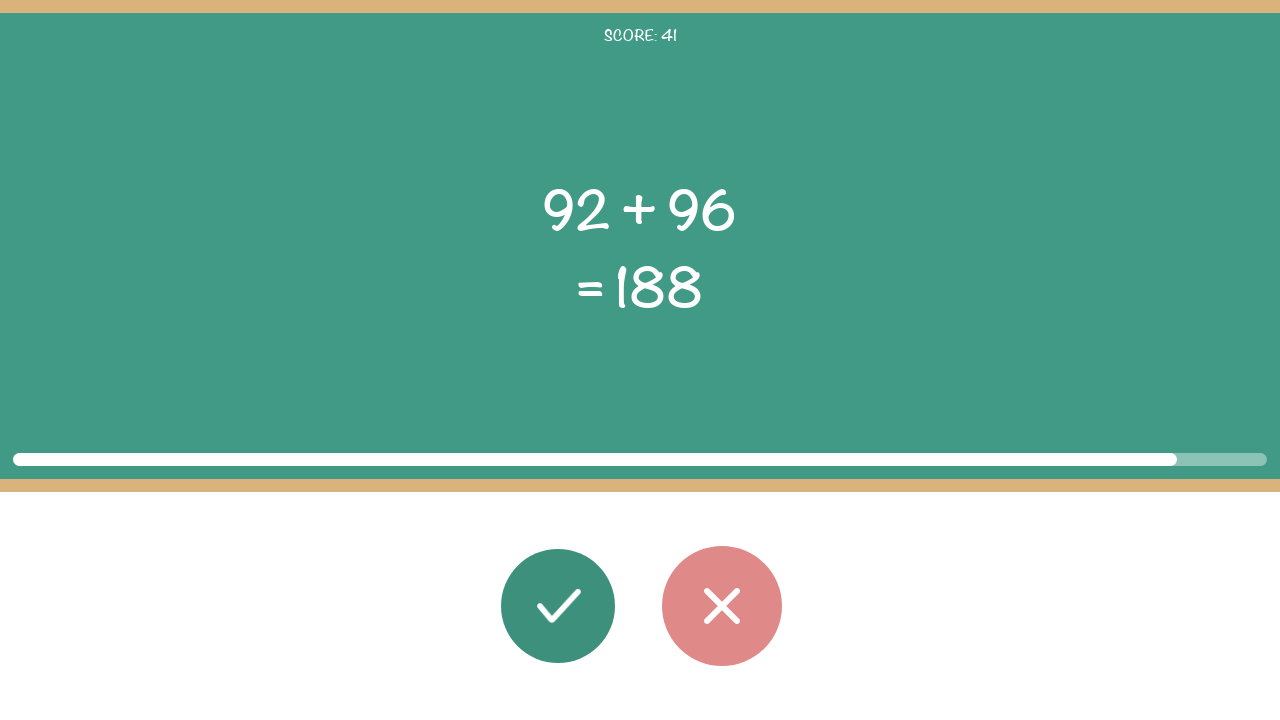

Clicked correct button - result matches (round 42/50) at (558, 606) on #button_correct
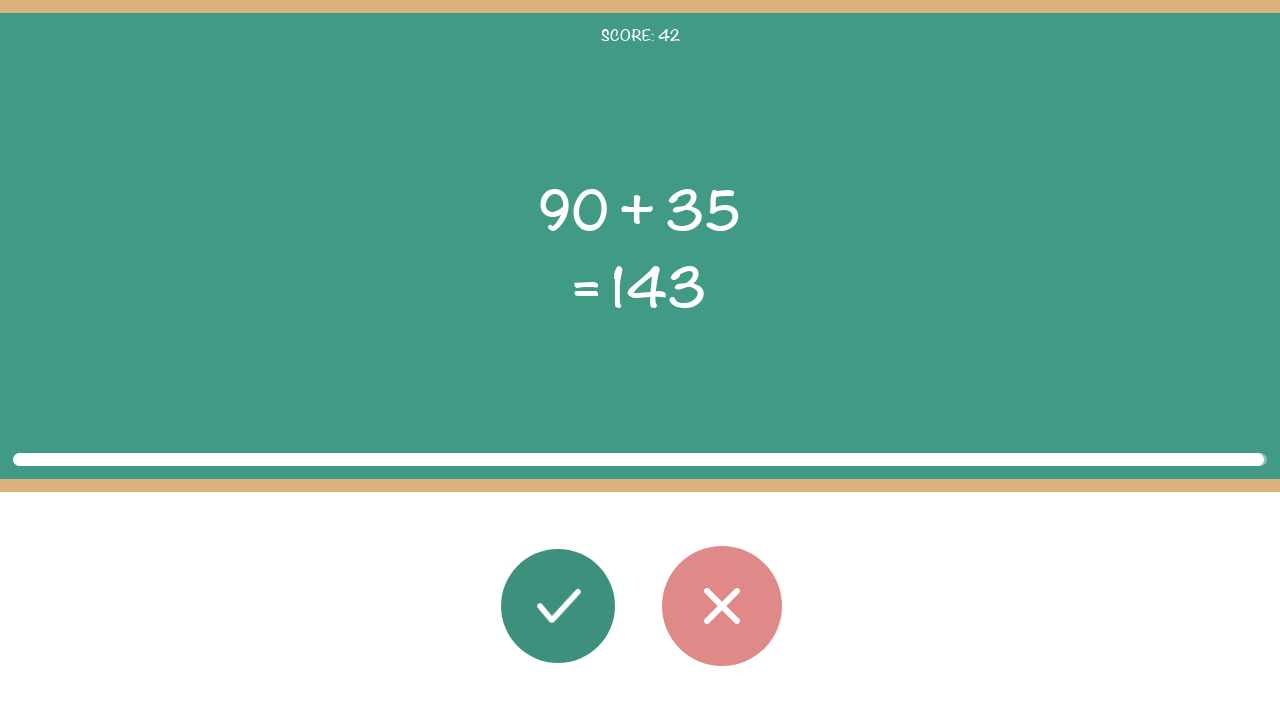

Retrieved first operand: 90
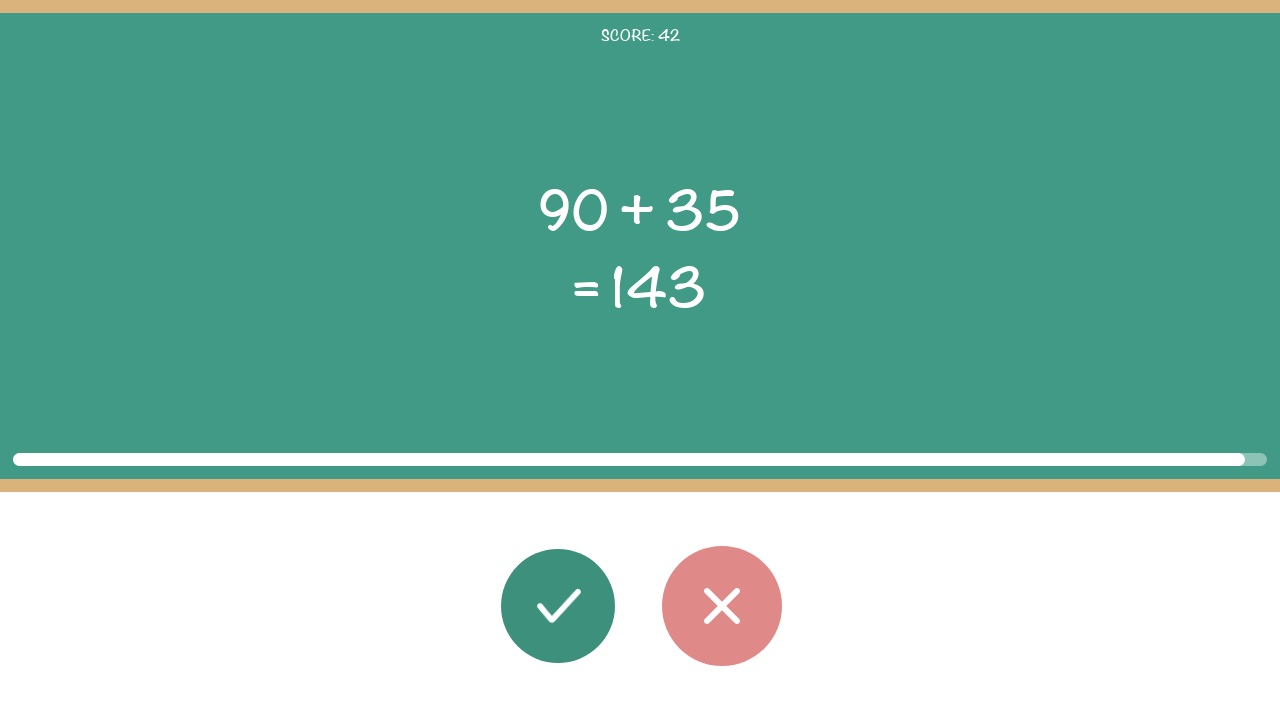

Retrieved operator: +
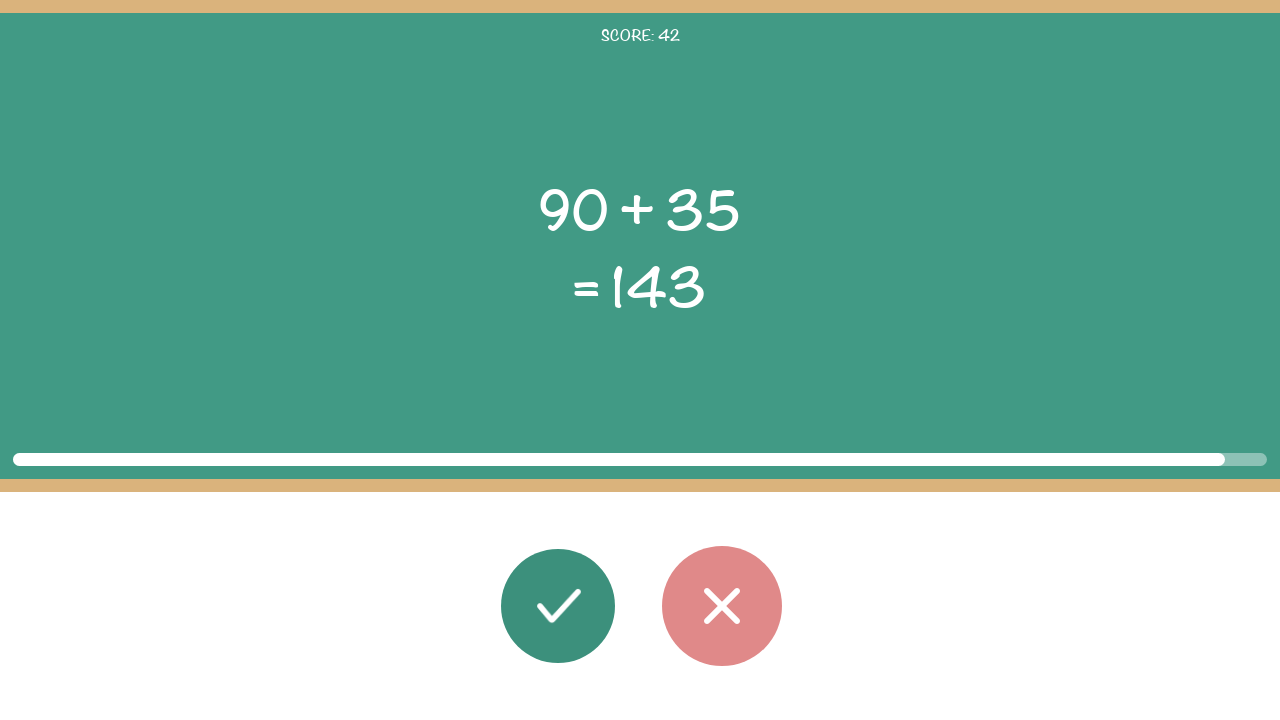

Retrieved second operand: 35
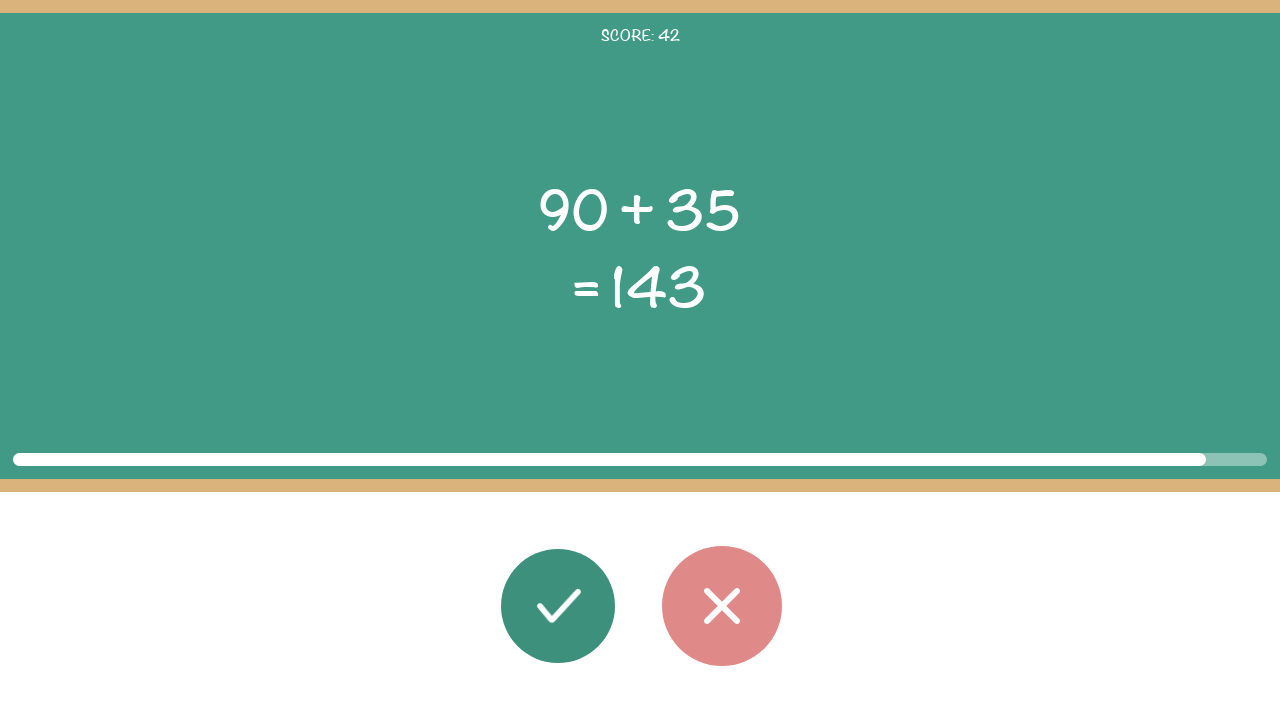

Retrieved displayed result: 143
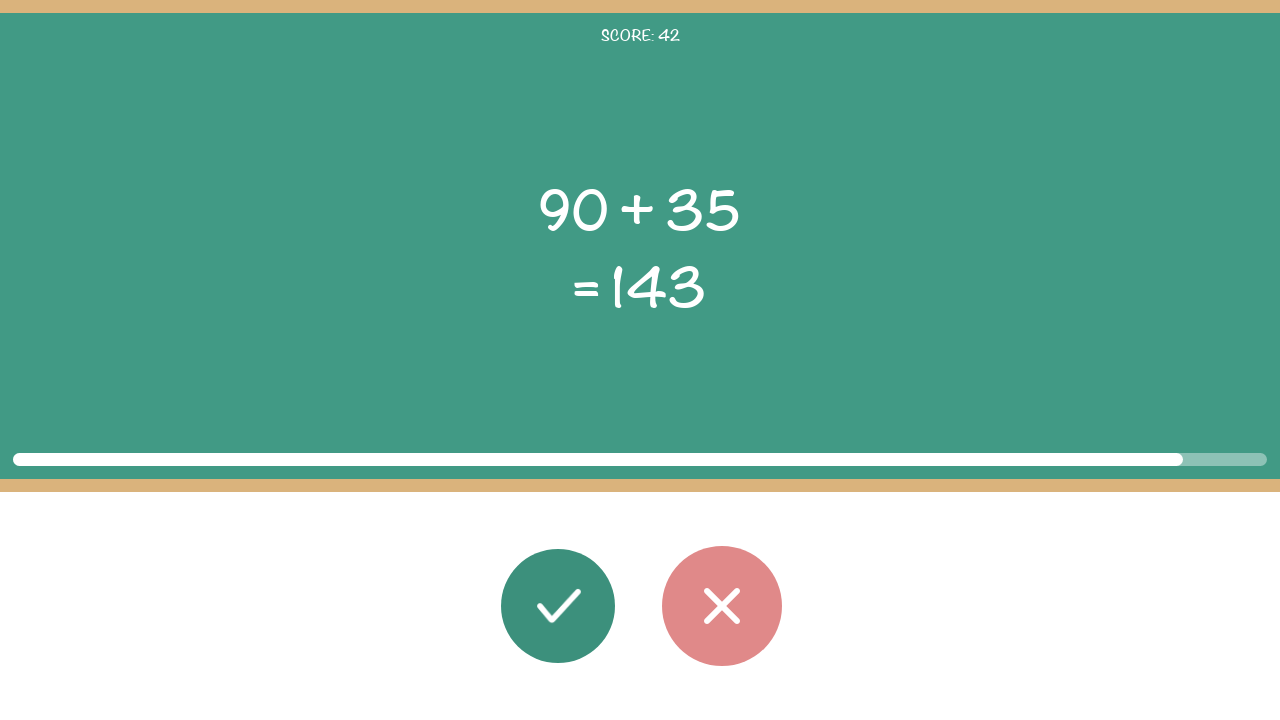

Calculated correct result: 125 for 90 + 35
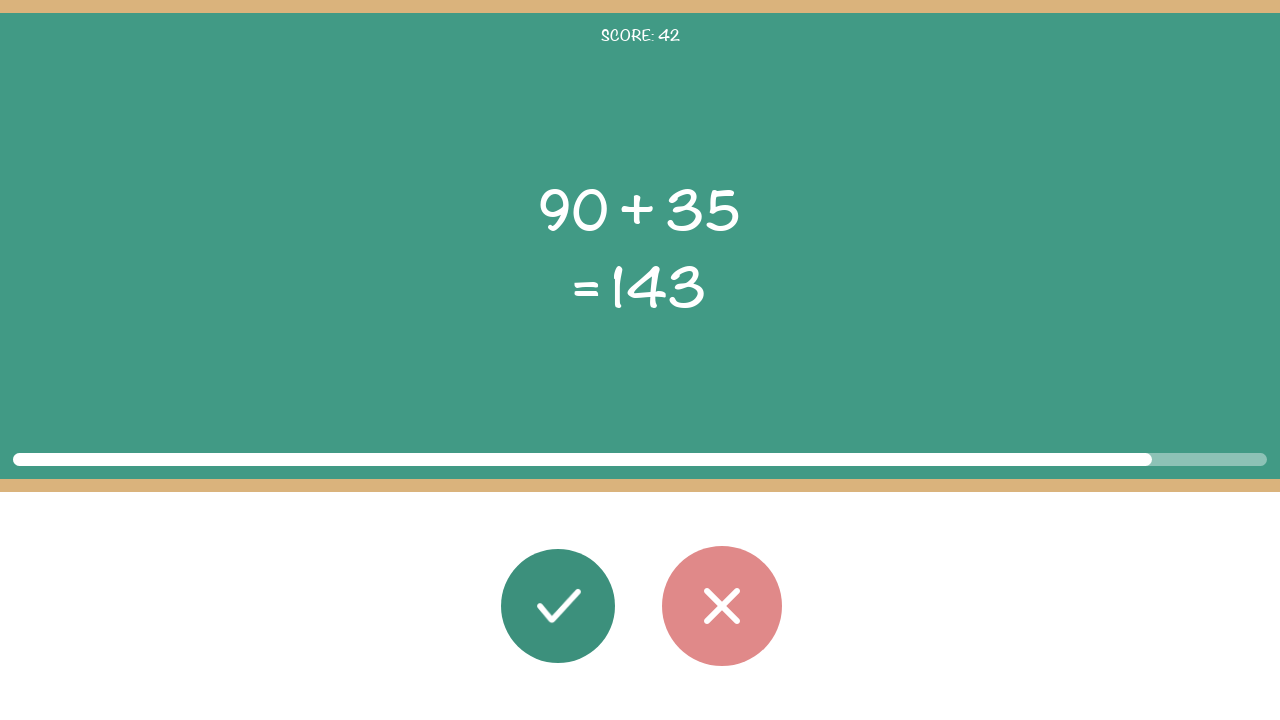

Clicked wrong button - result does not match (round 43/50) at (722, 606) on #button_wrong
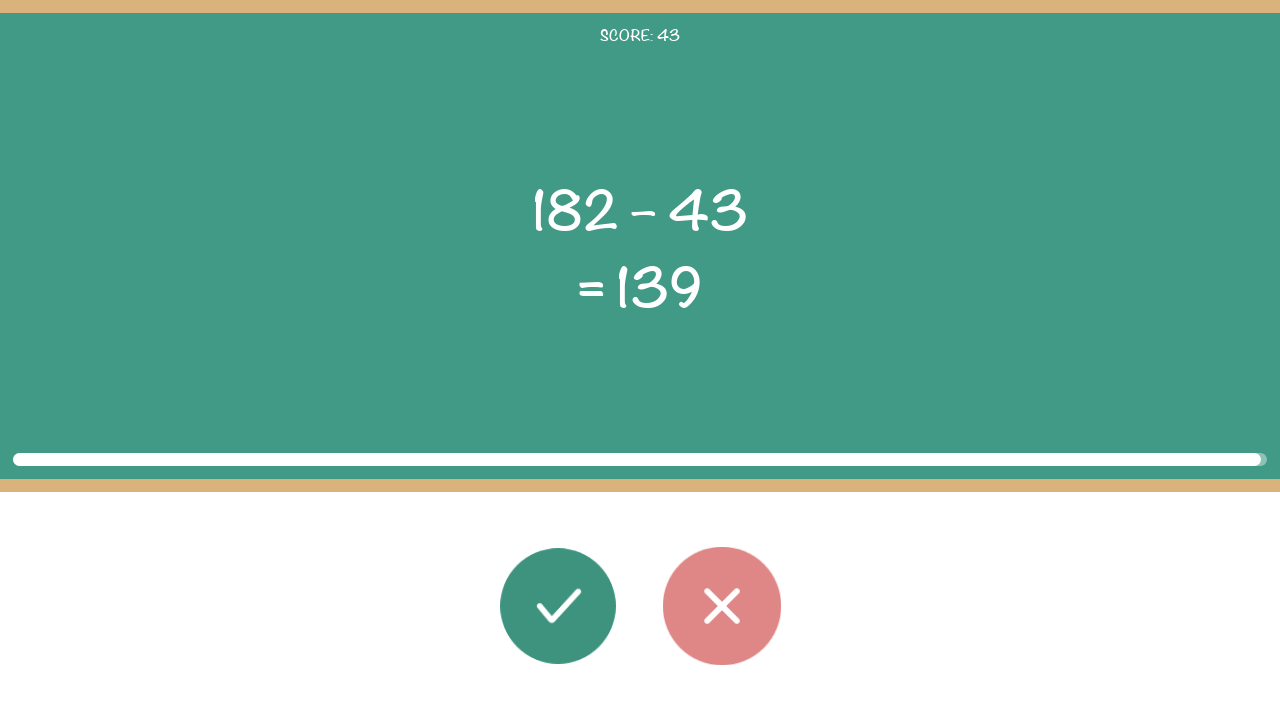

Retrieved first operand: 182
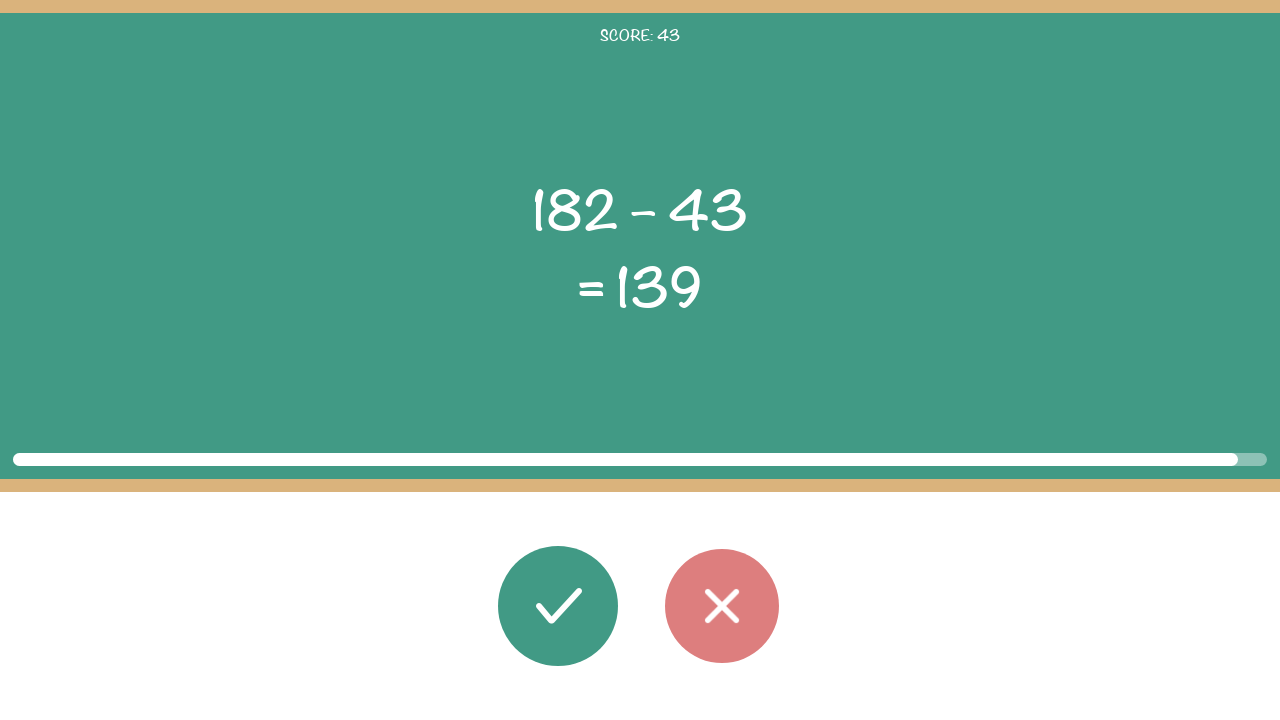

Retrieved operator: –
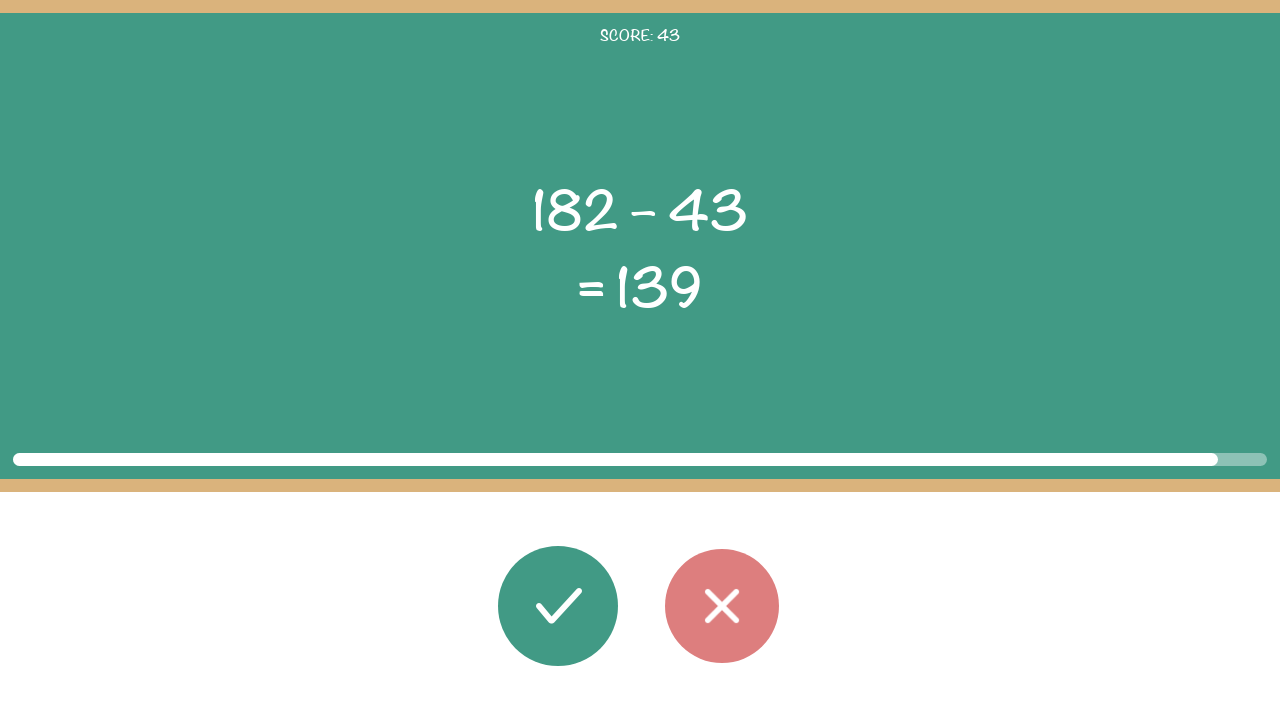

Retrieved second operand: 43
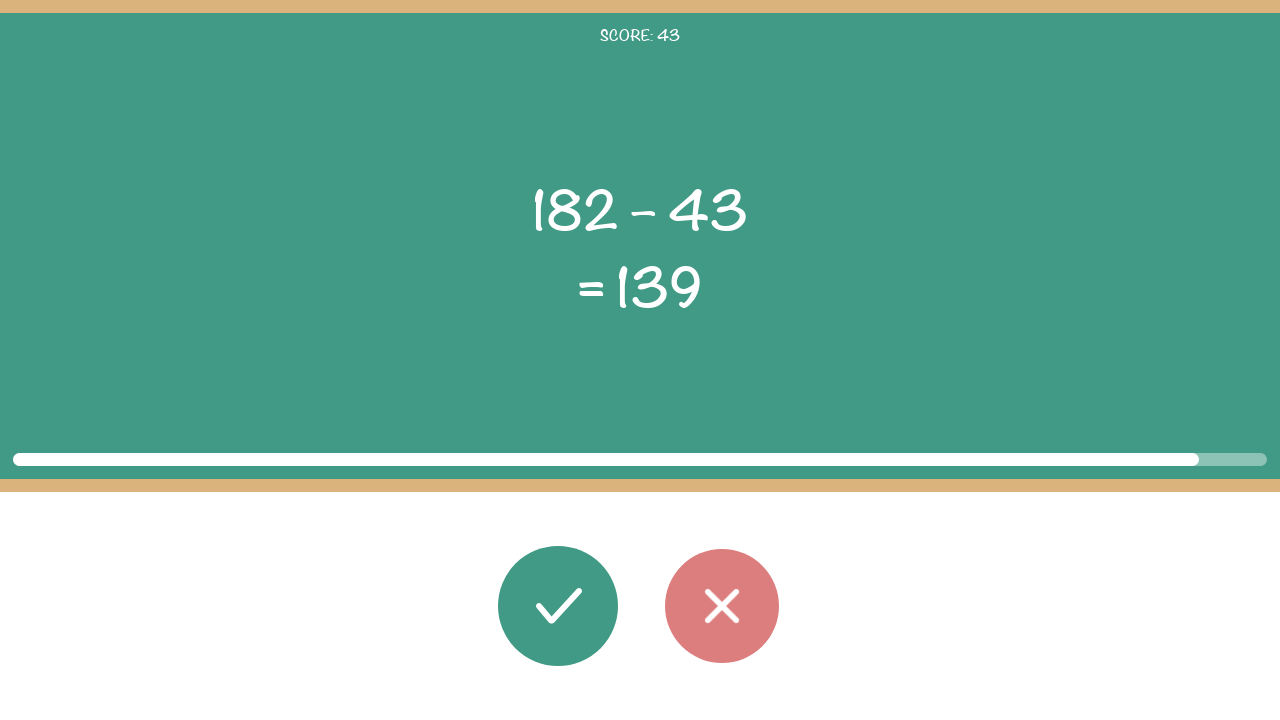

Retrieved displayed result: 139
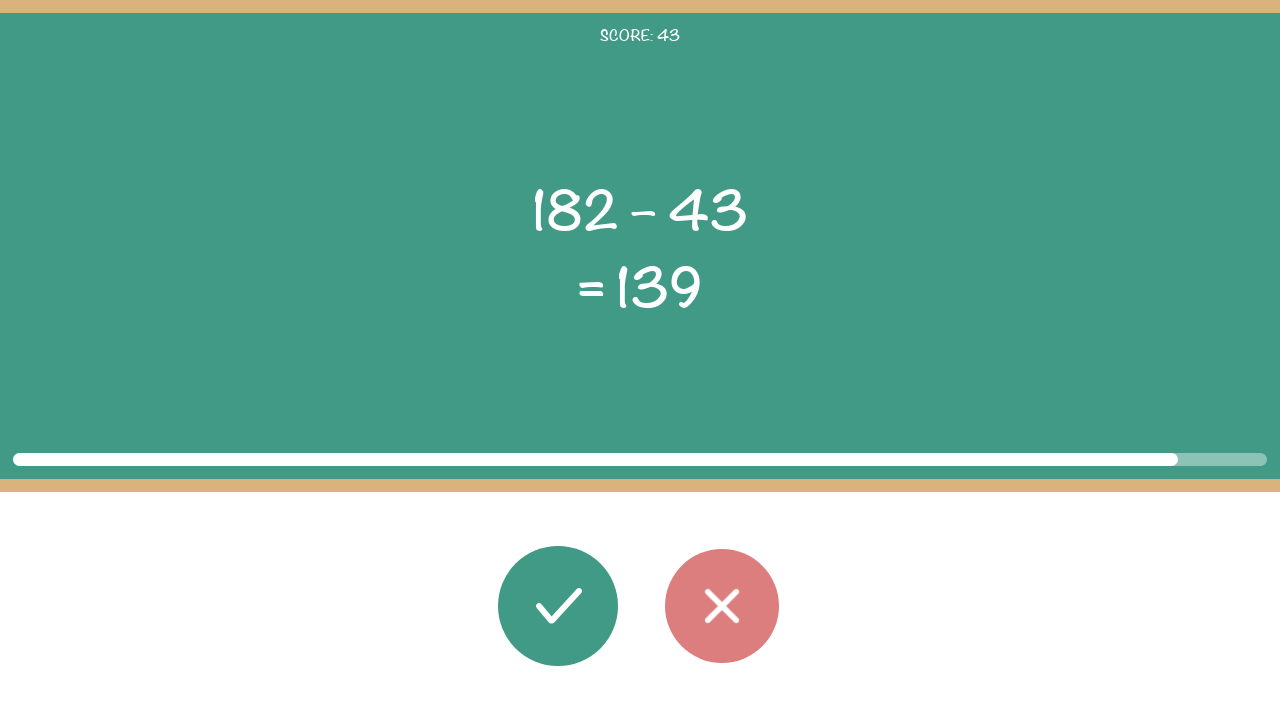

Calculated correct result: 139 for 182 – 43
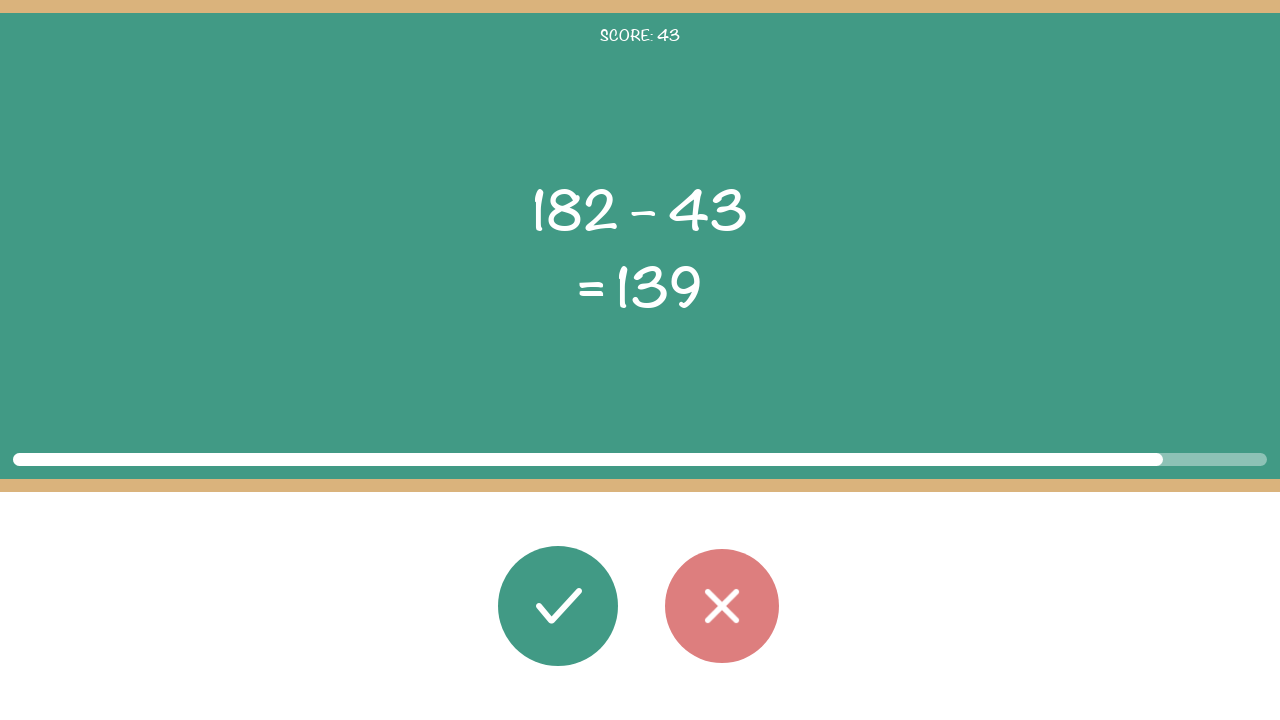

Clicked correct button - result matches (round 44/50) at (558, 606) on #button_correct
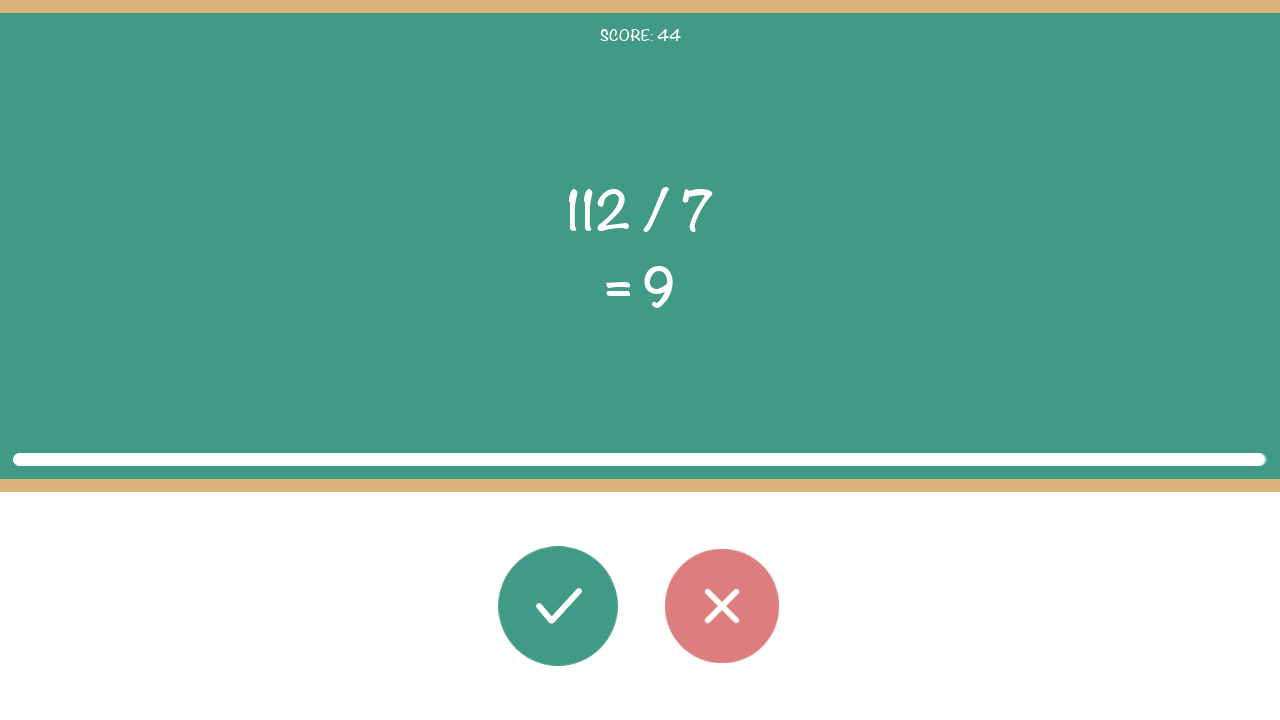

Retrieved first operand: 112
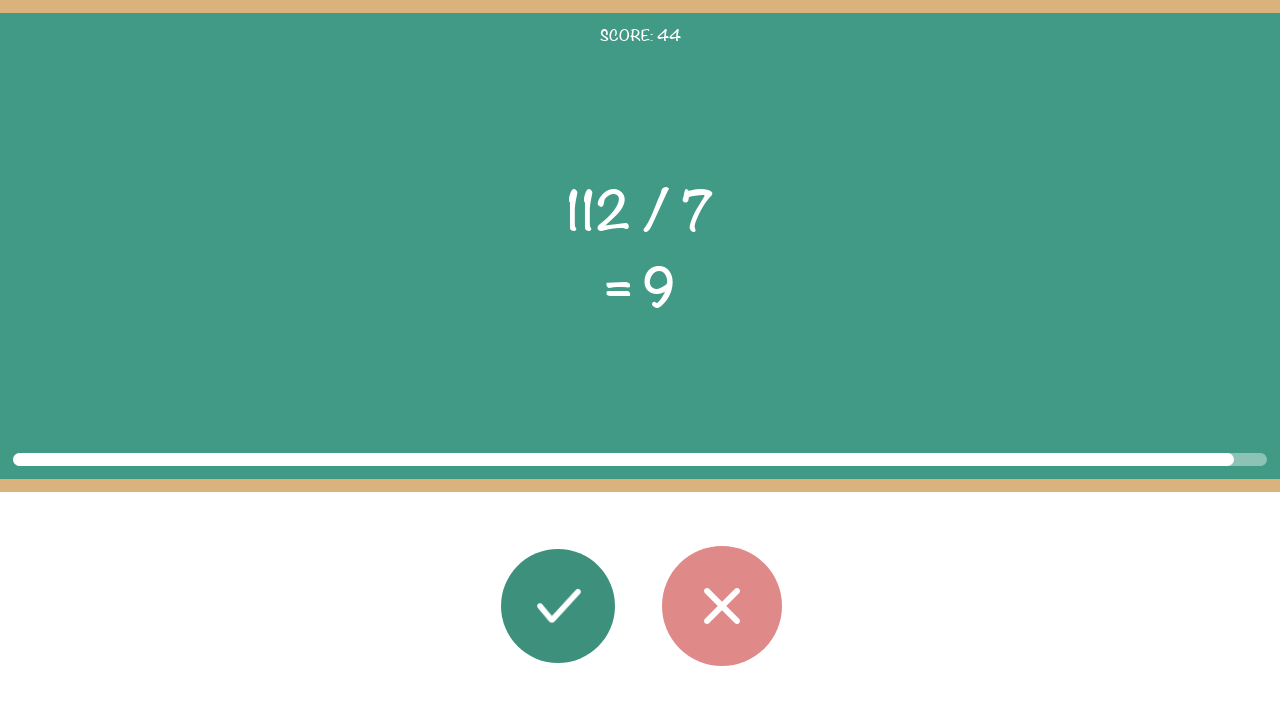

Retrieved operator: /
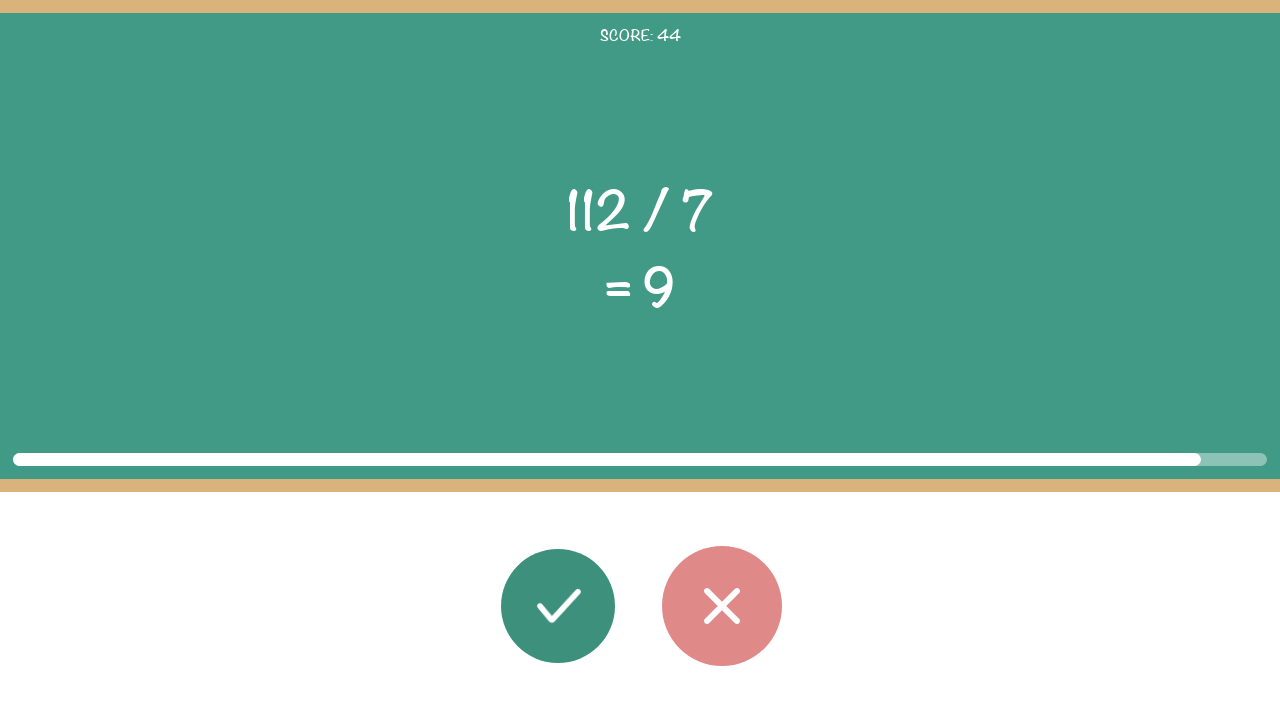

Retrieved second operand: 7
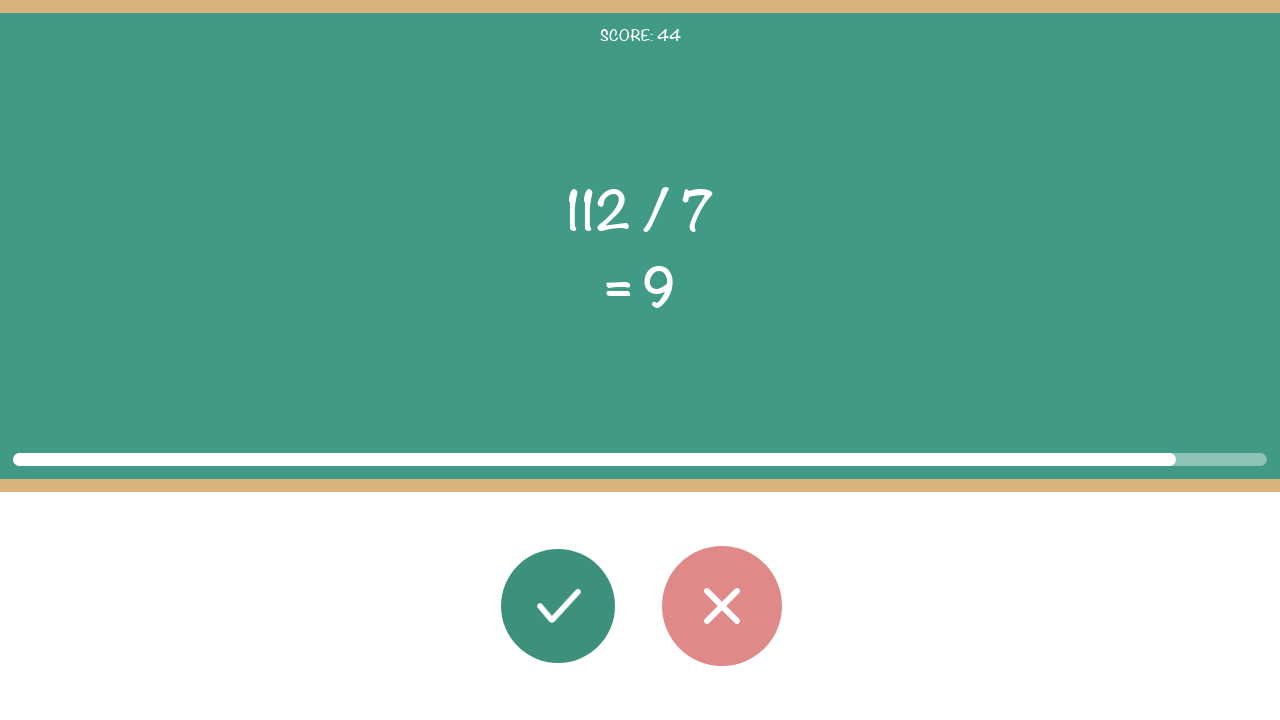

Retrieved displayed result: 9
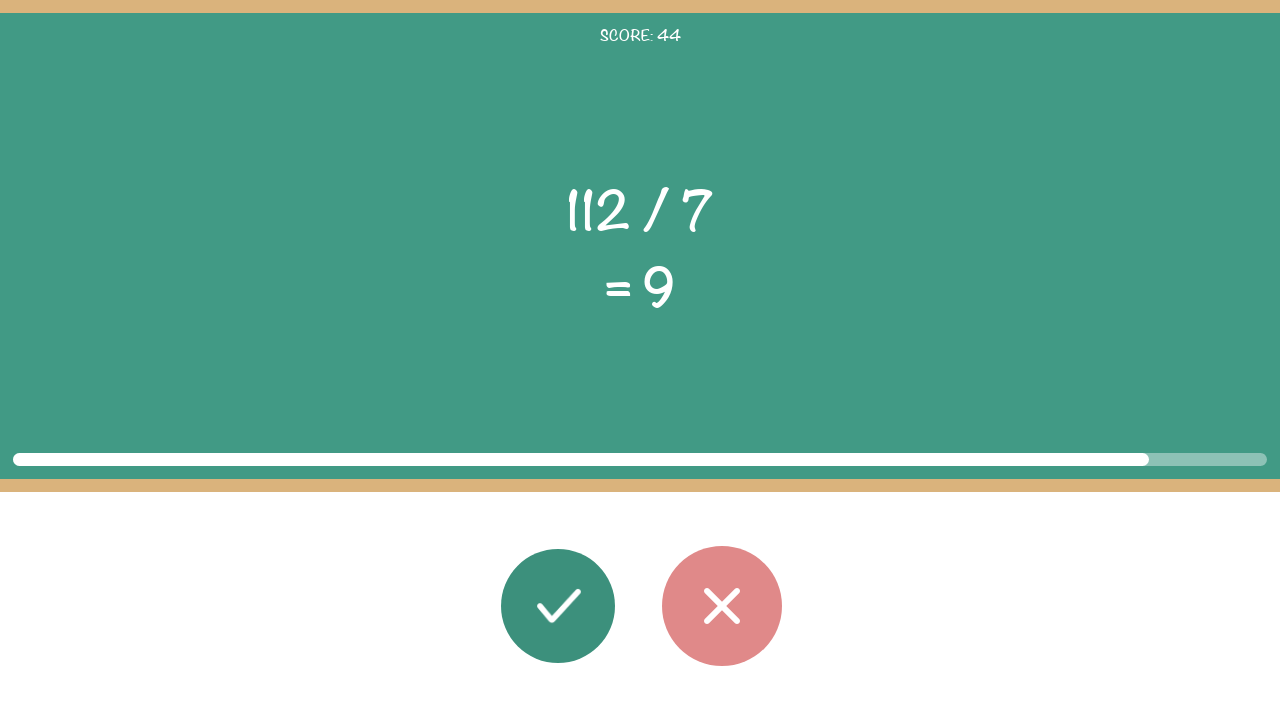

Calculated correct result: 16.0 for 112 / 7
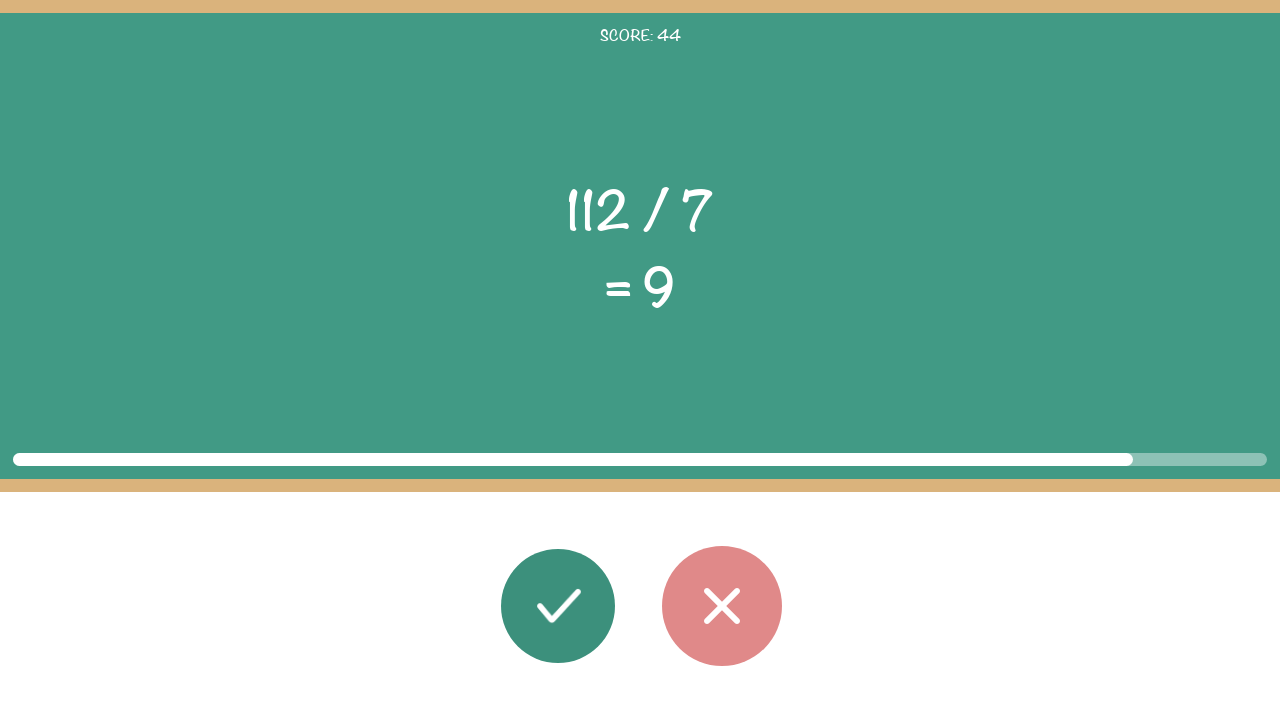

Clicked wrong button - result does not match (round 45/50) at (722, 606) on #button_wrong
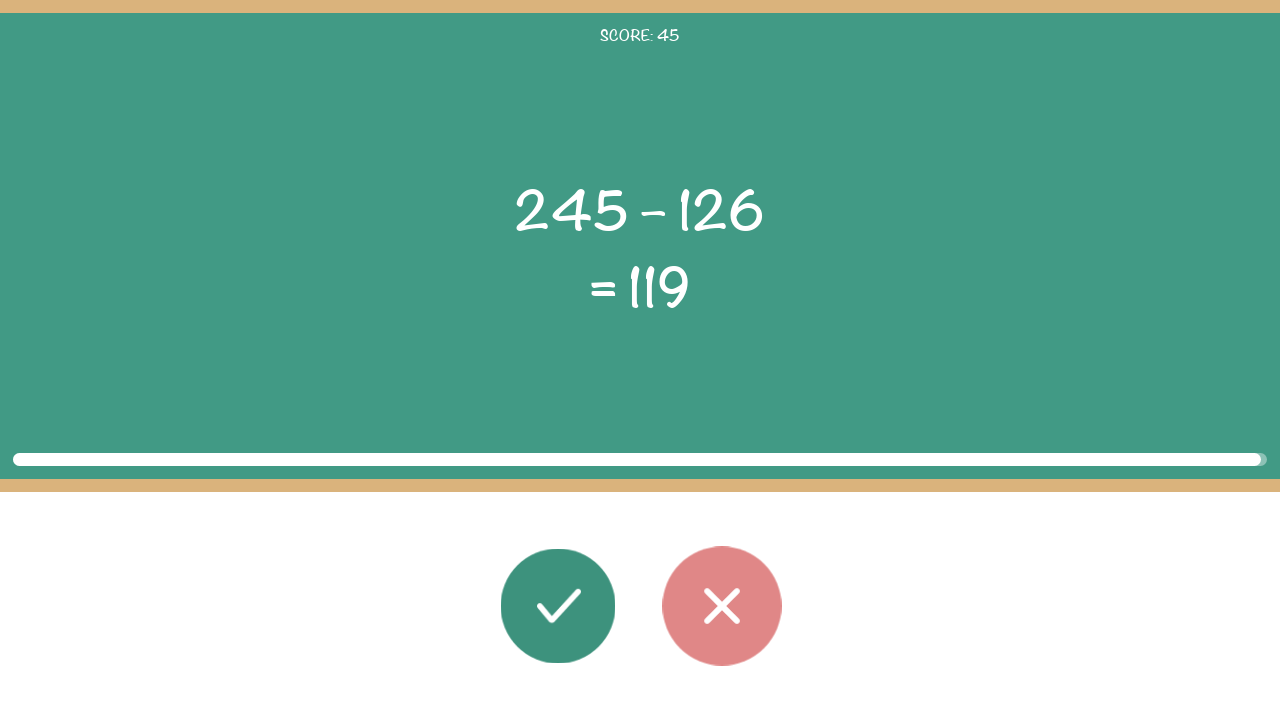

Retrieved first operand: 245
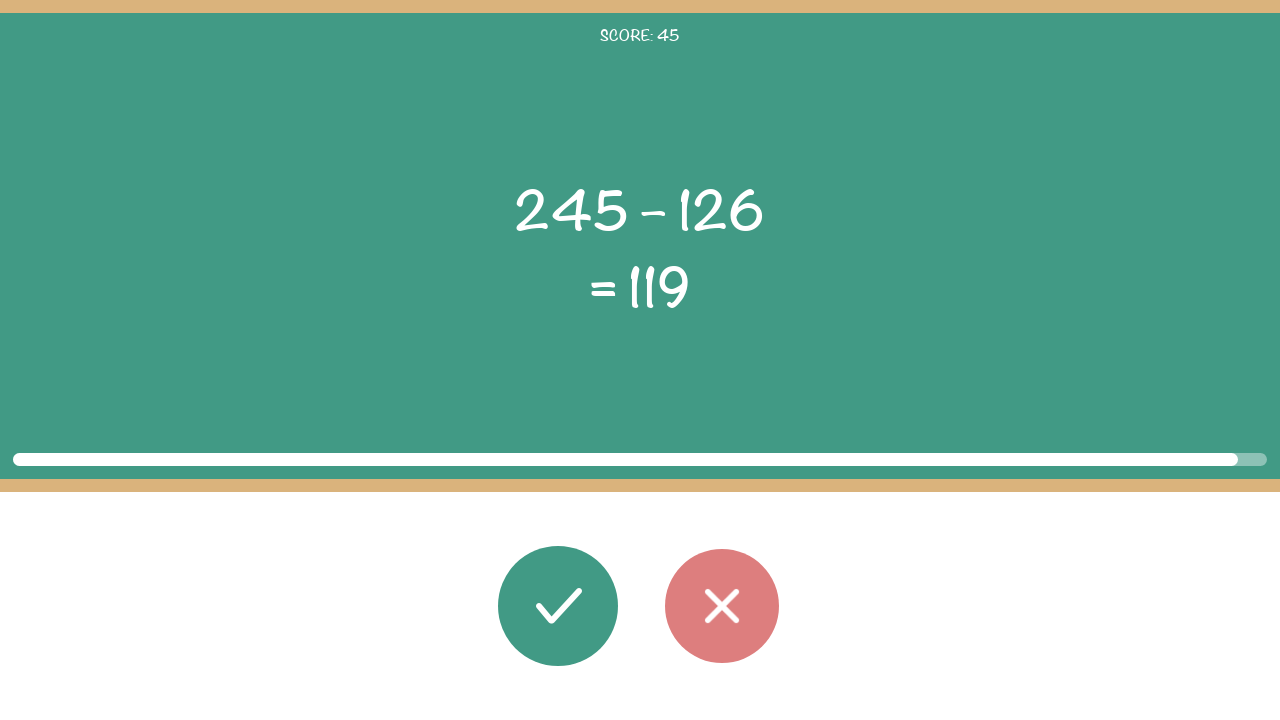

Retrieved operator: –
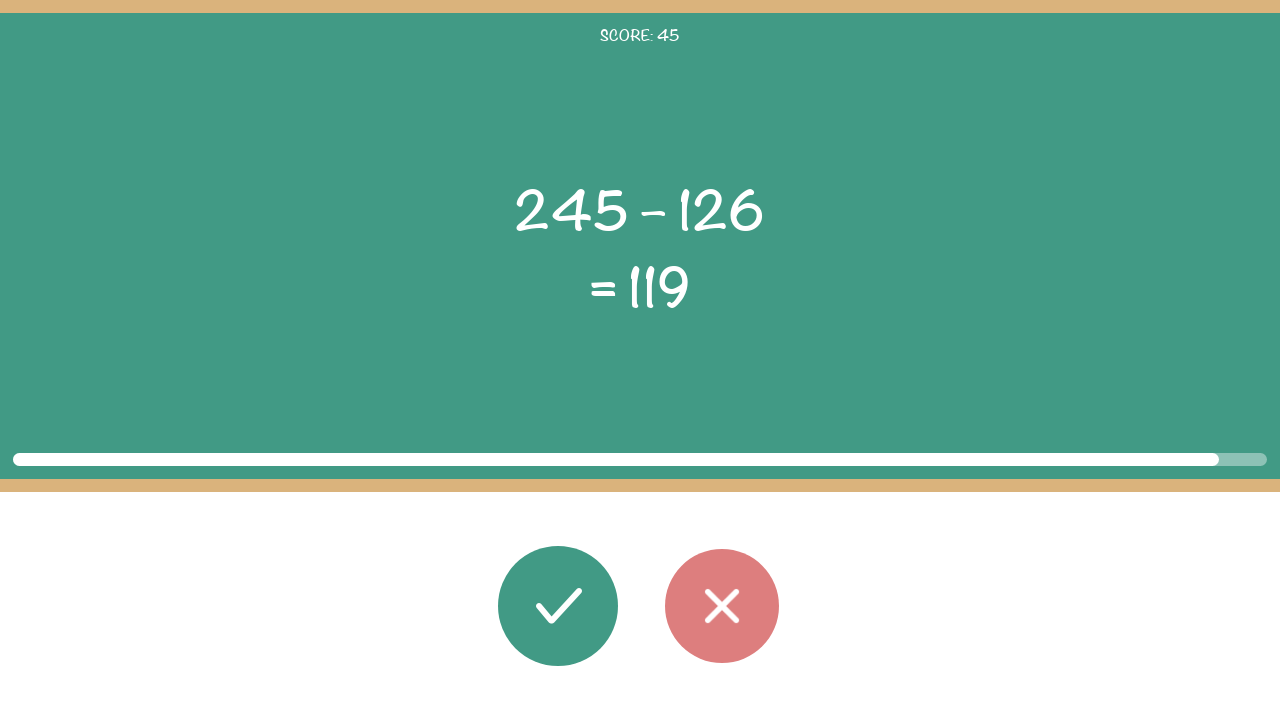

Retrieved second operand: 126
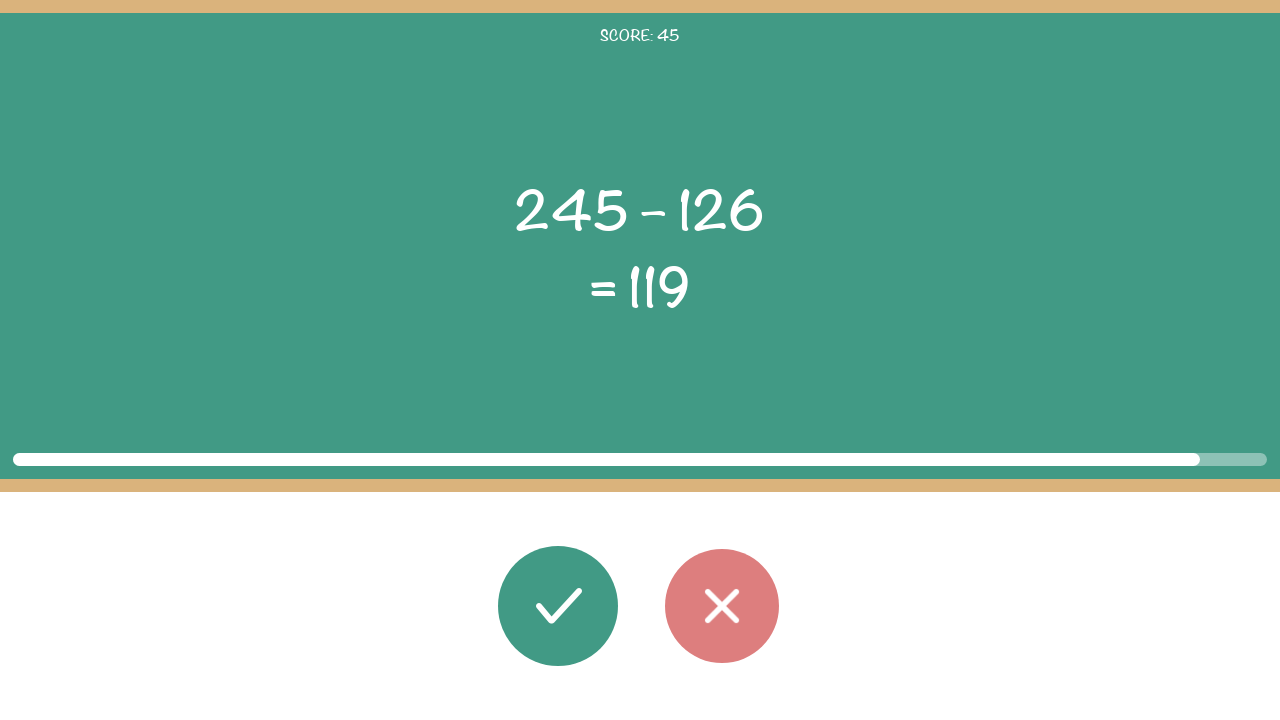

Retrieved displayed result: 119
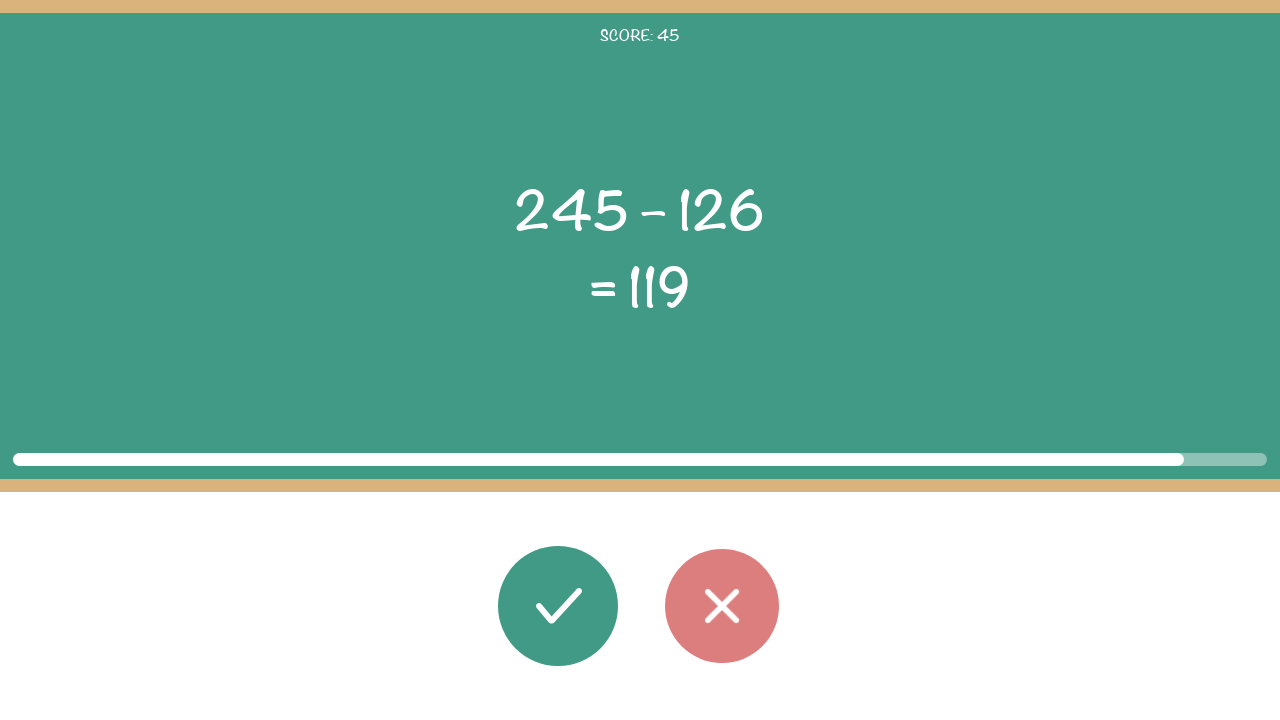

Calculated correct result: 119 for 245 – 126
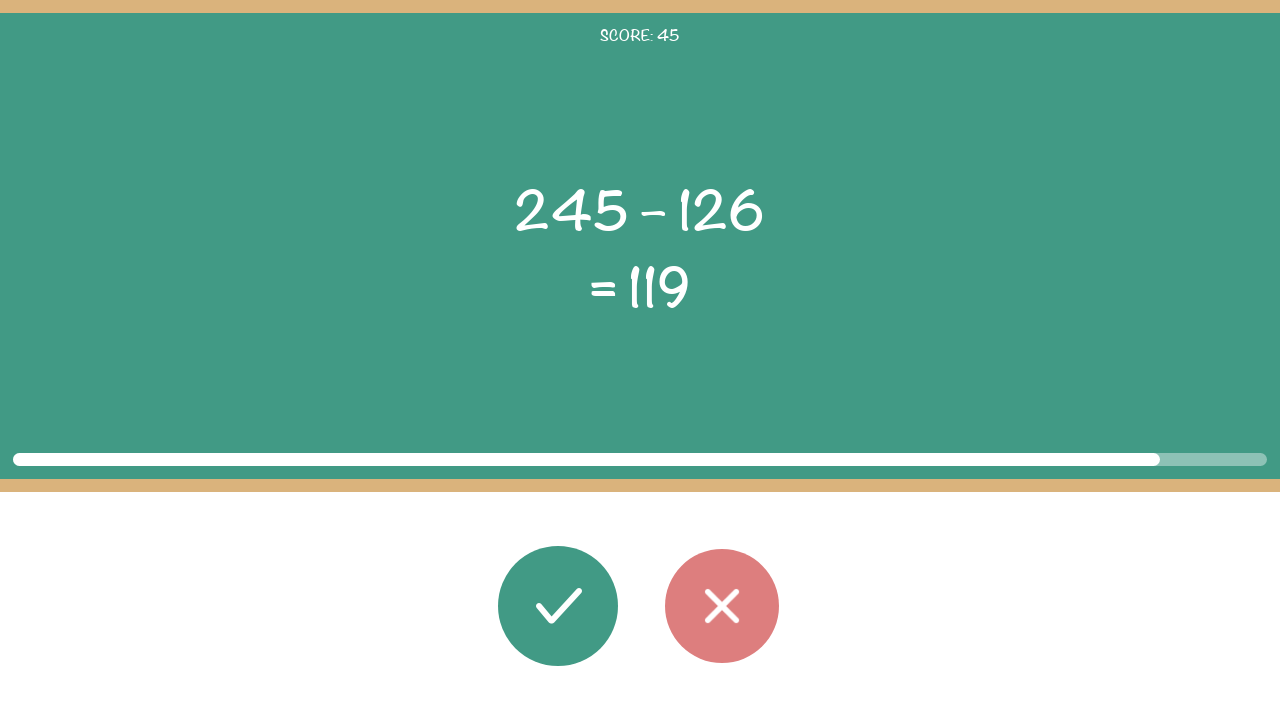

Clicked correct button - result matches (round 46/50) at (558, 606) on #button_correct
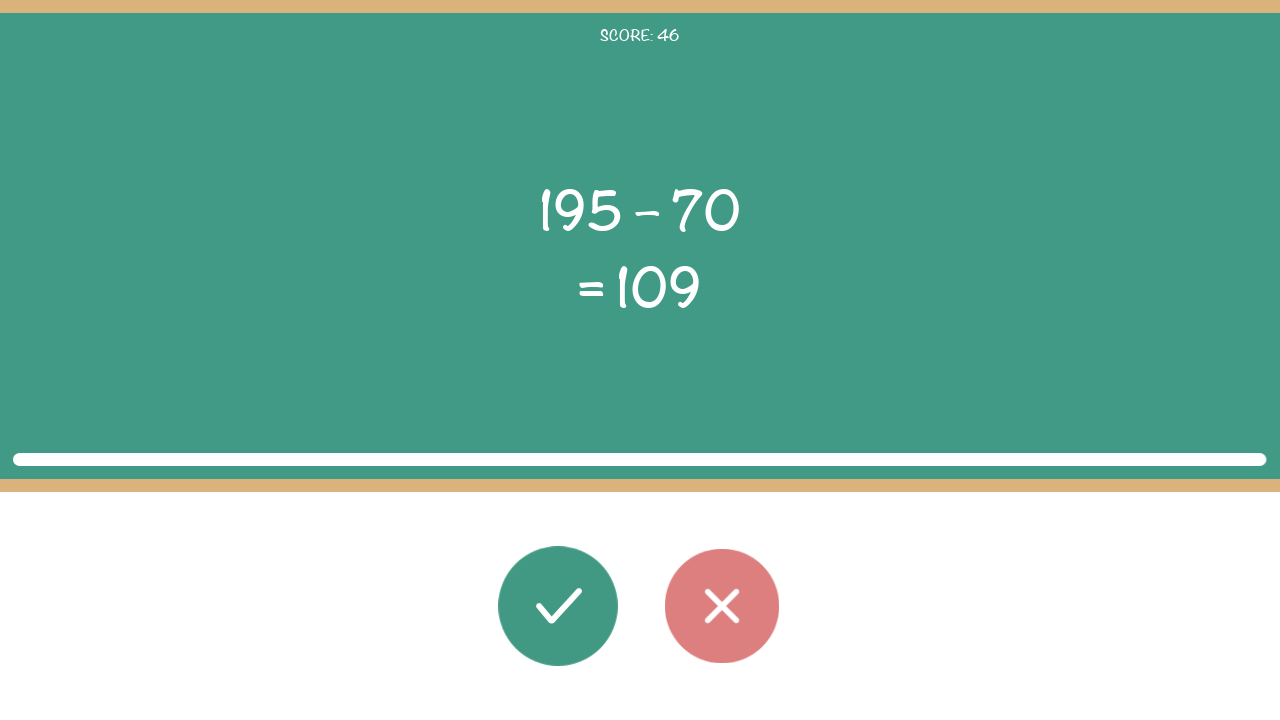

Retrieved first operand: 195
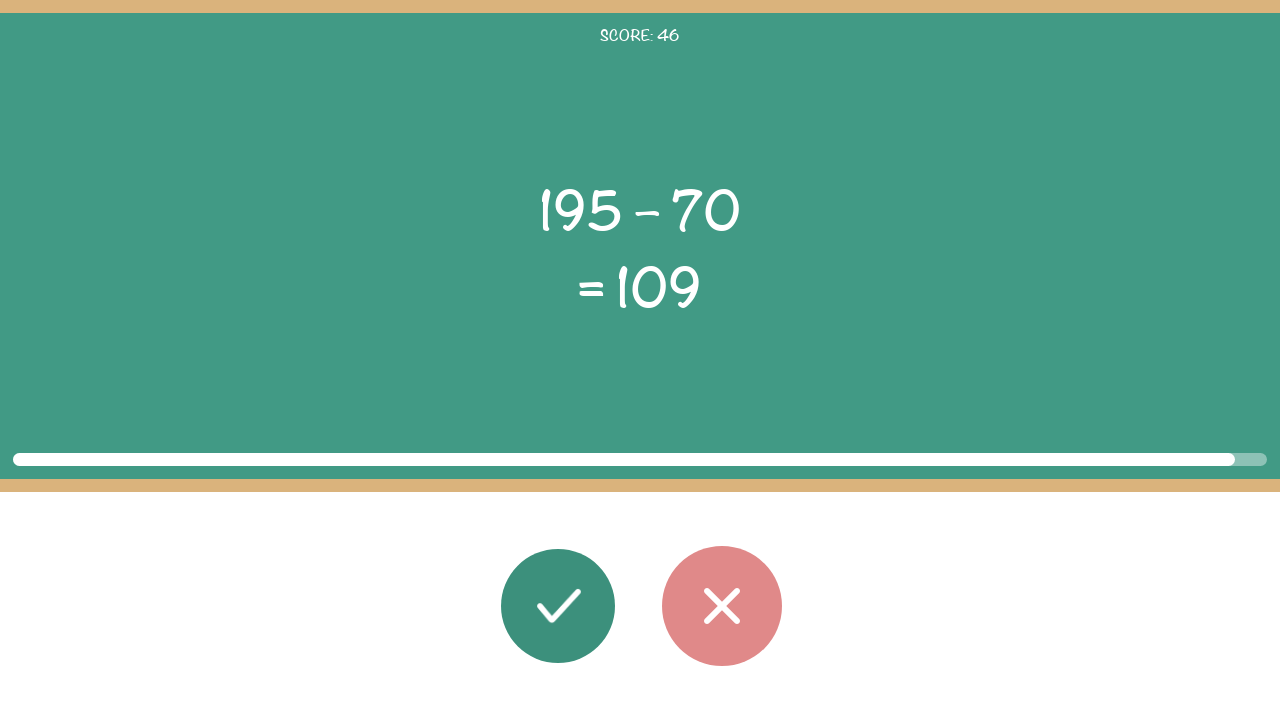

Retrieved operator: –
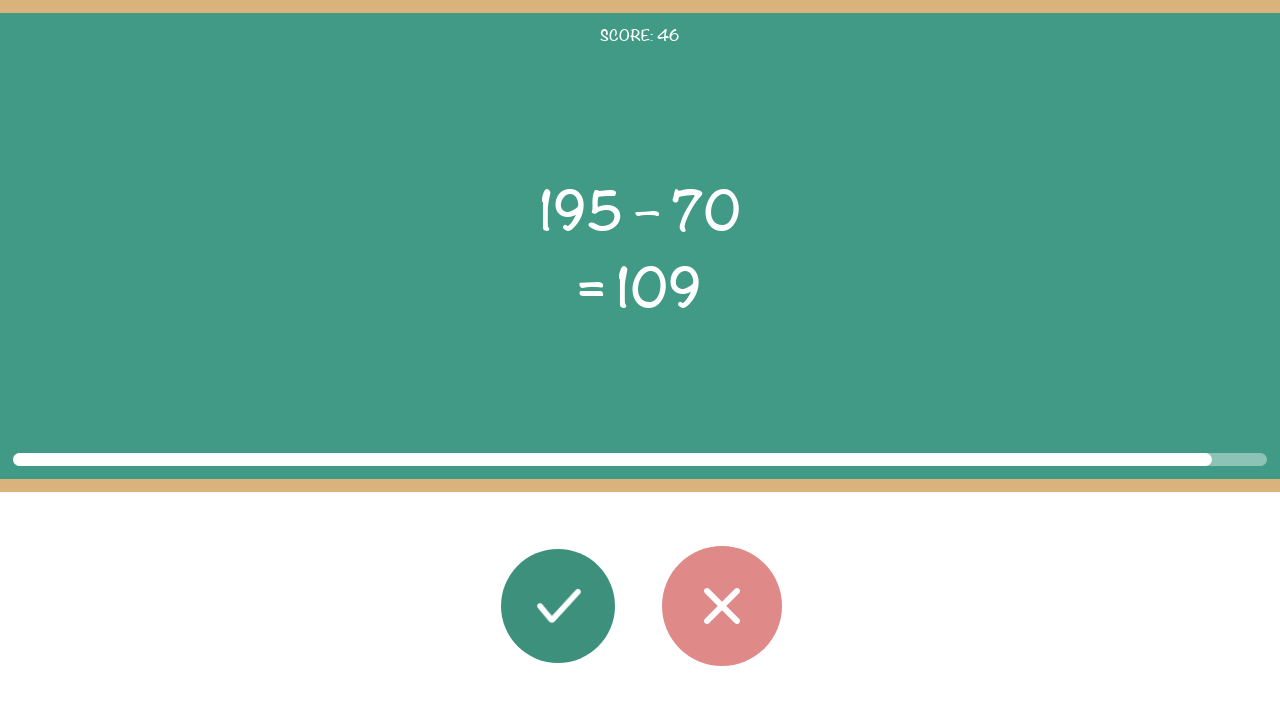

Retrieved second operand: 70
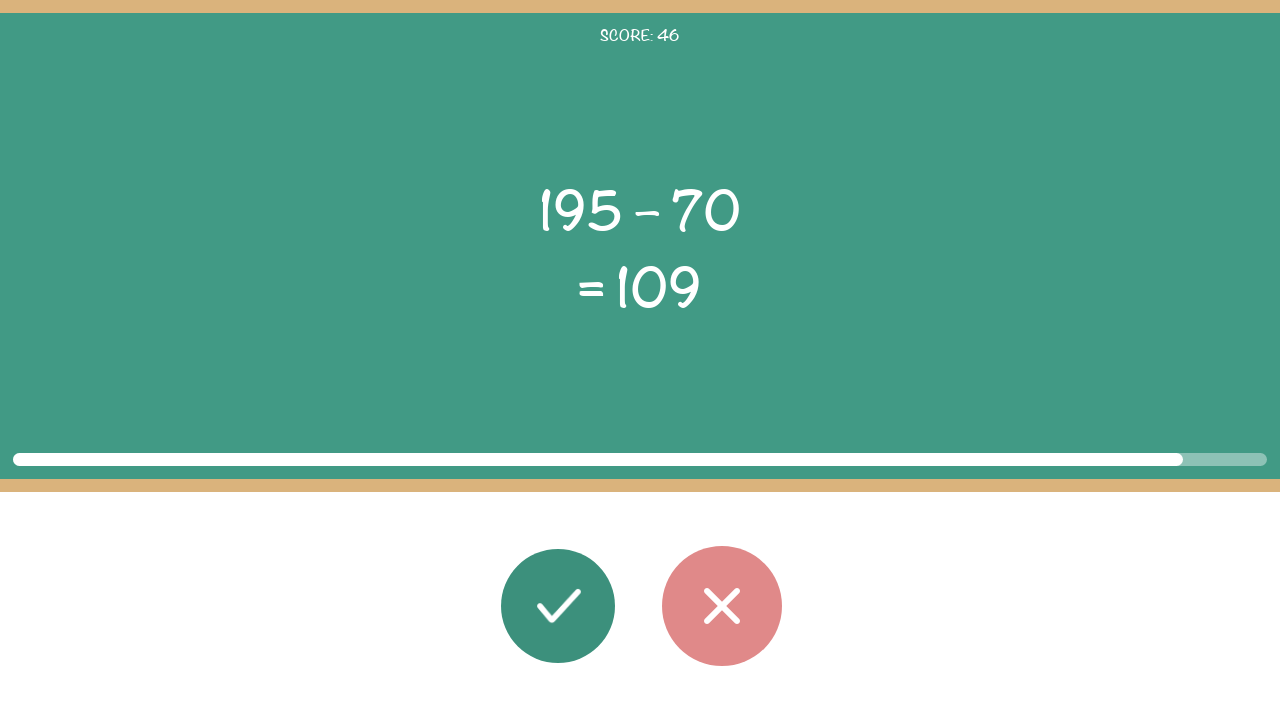

Retrieved displayed result: 109
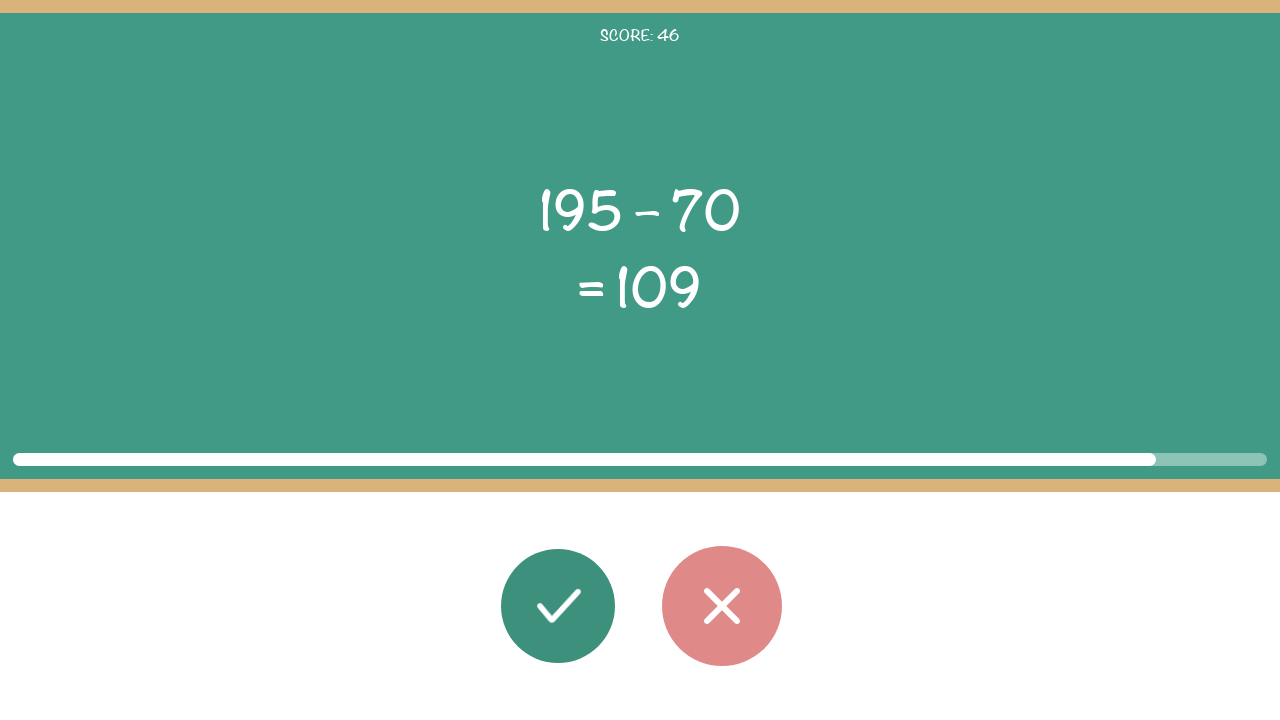

Calculated correct result: 125 for 195 – 70
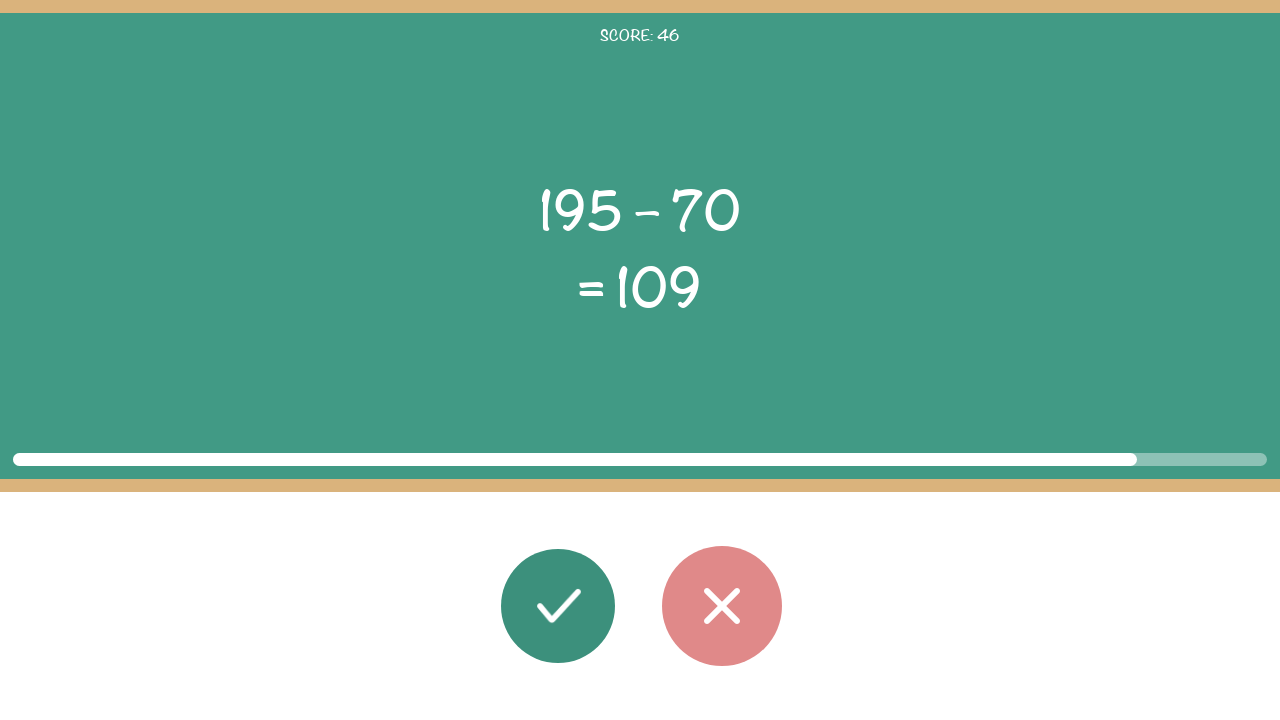

Clicked wrong button - result does not match (round 47/50) at (722, 606) on #button_wrong
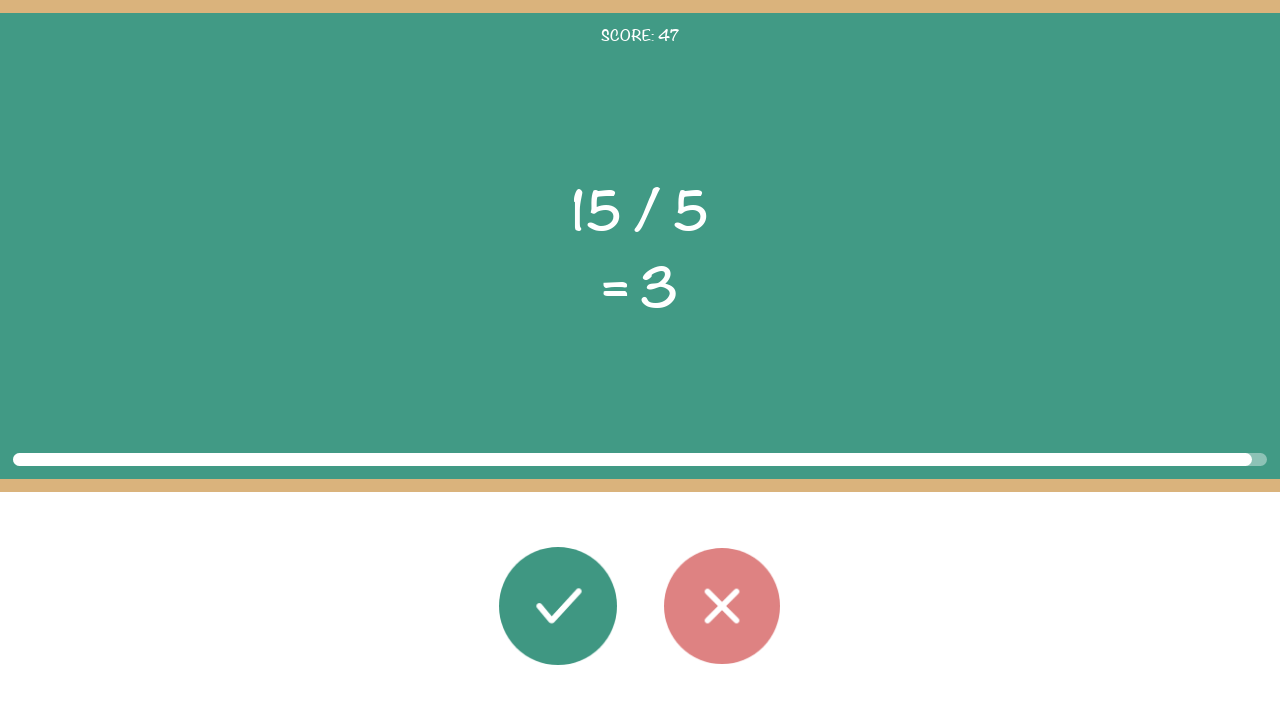

Retrieved first operand: 15
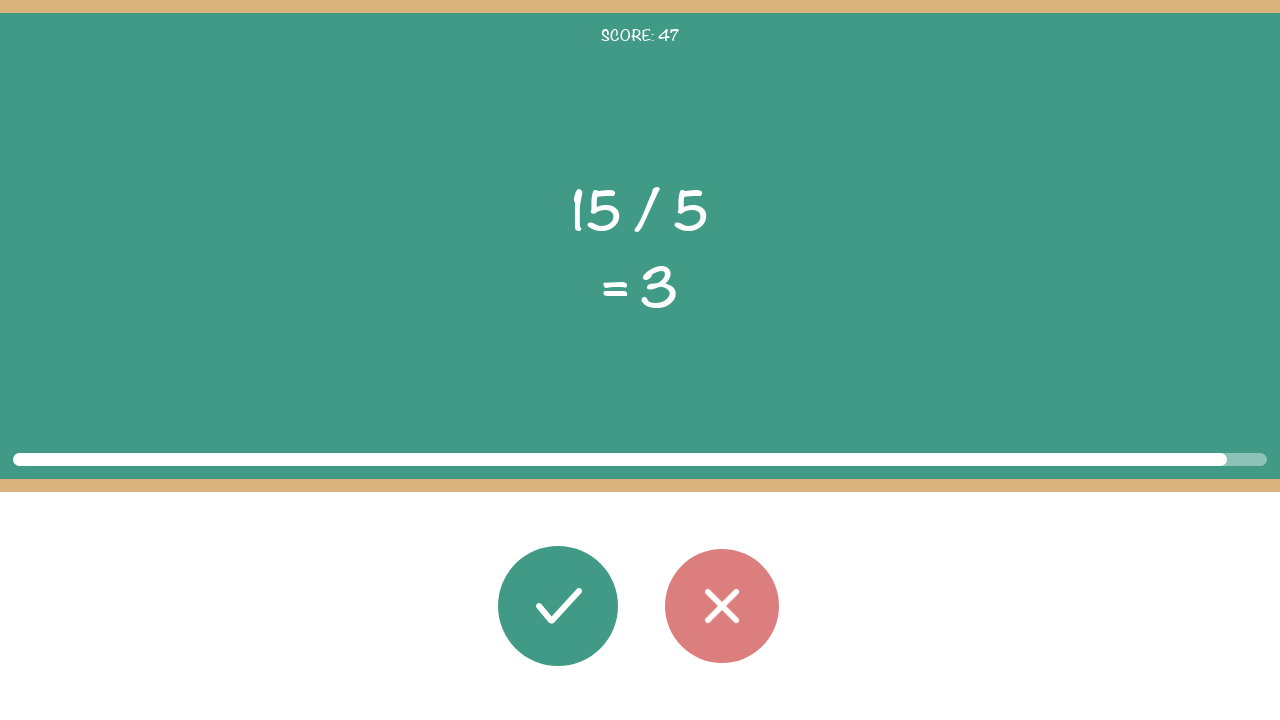

Retrieved operator: /
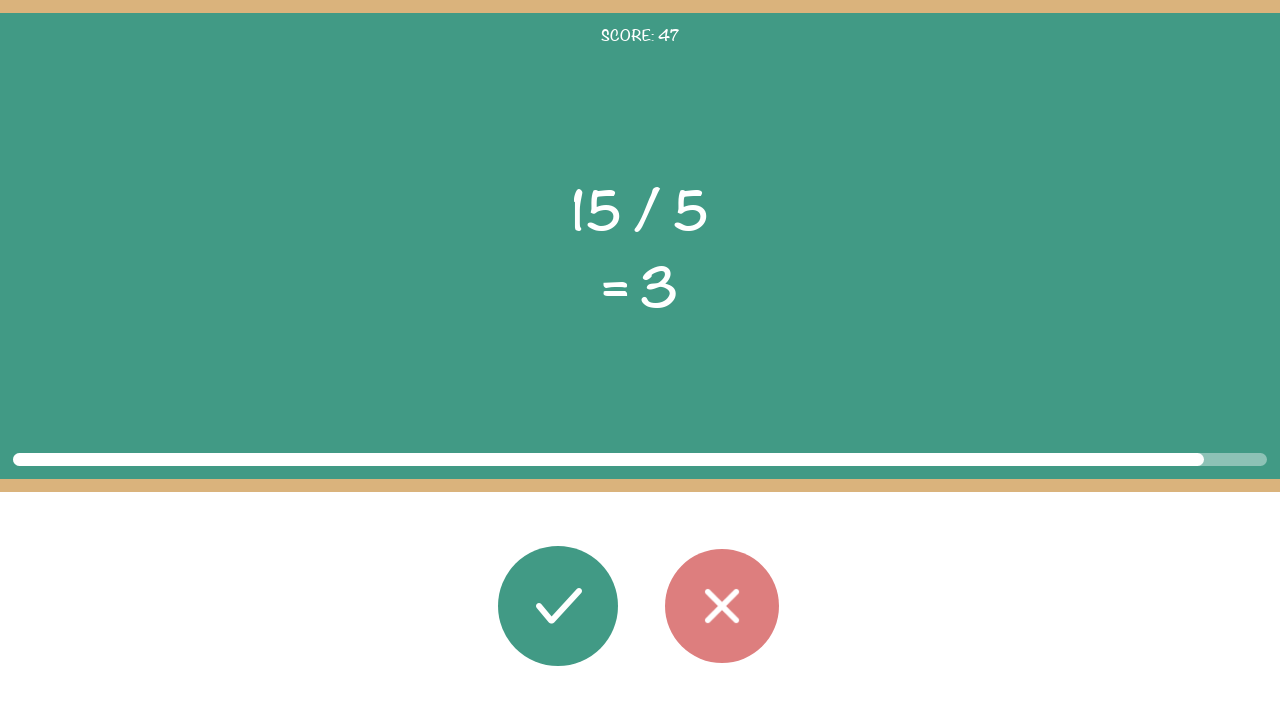

Retrieved second operand: 5
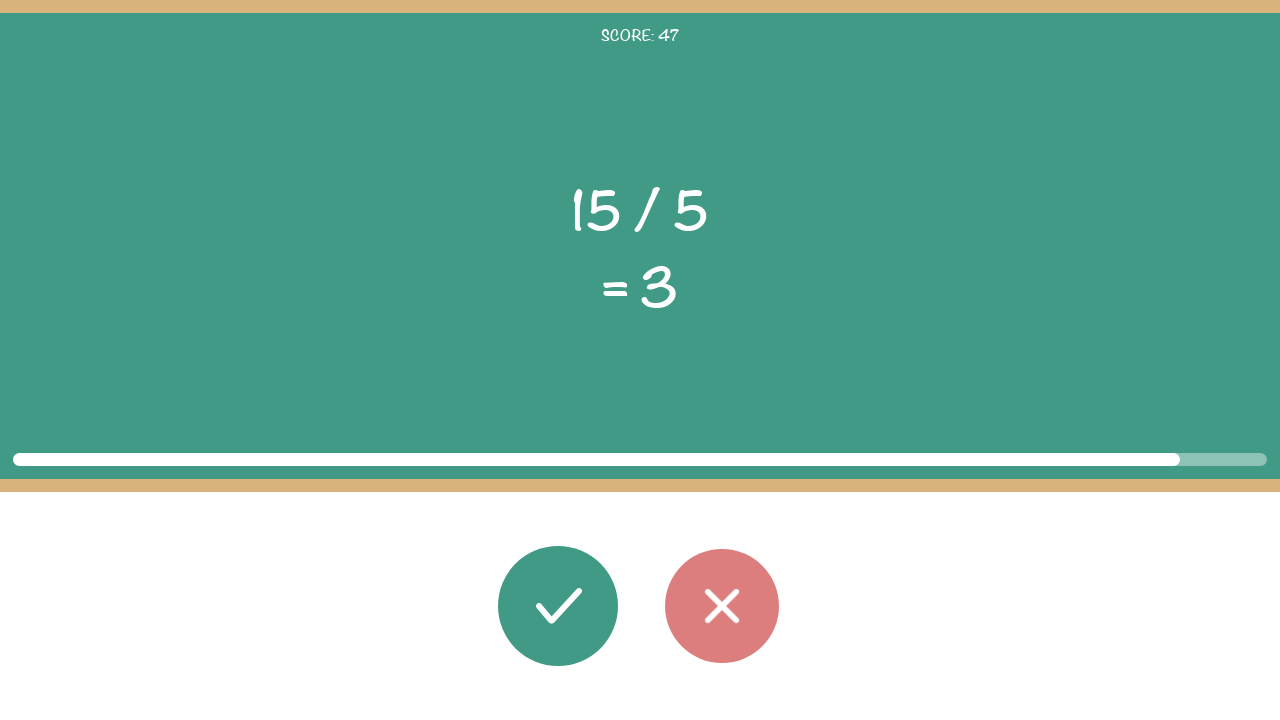

Retrieved displayed result: 3
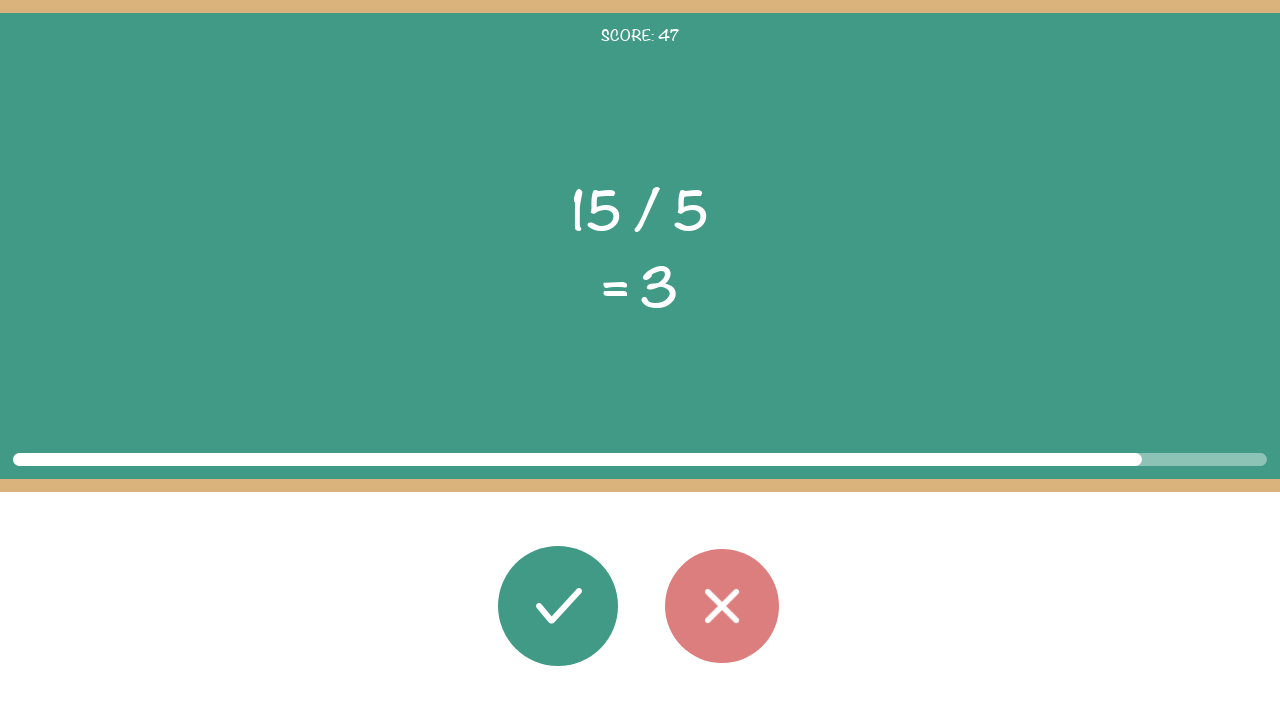

Calculated correct result: 3.0 for 15 / 5
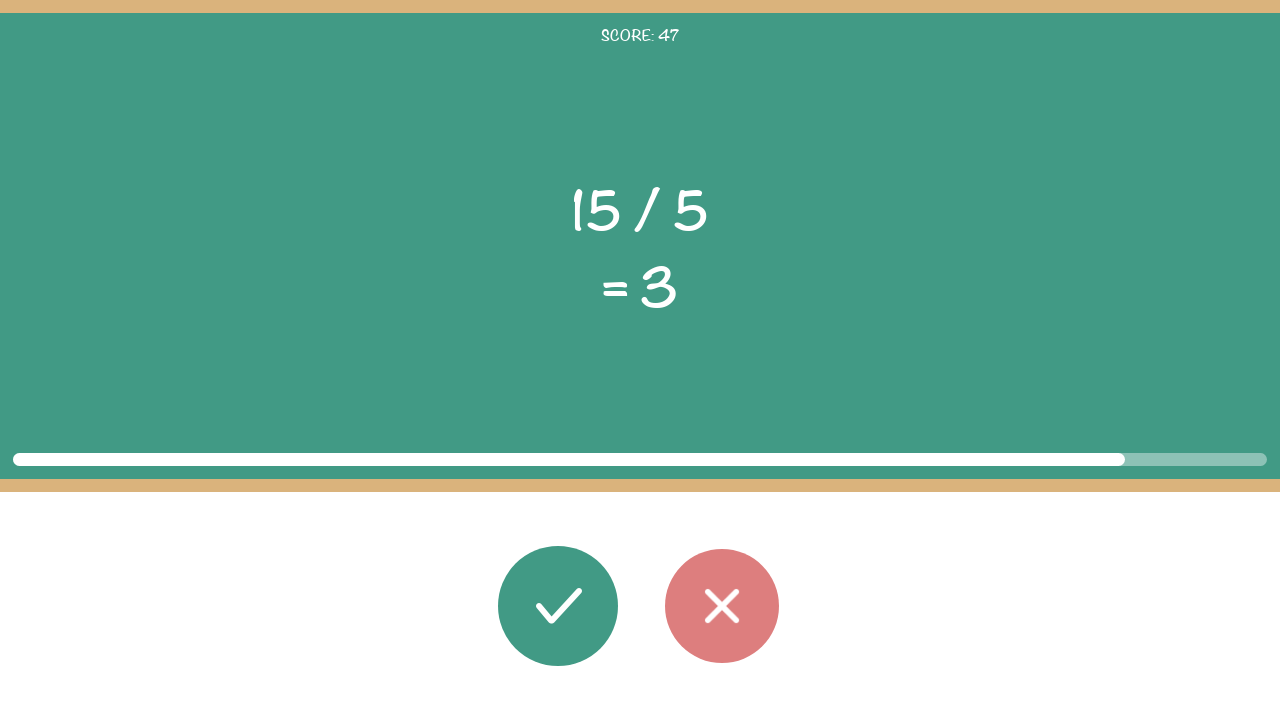

Clicked correct button - result matches (round 48/50) at (558, 606) on #button_correct
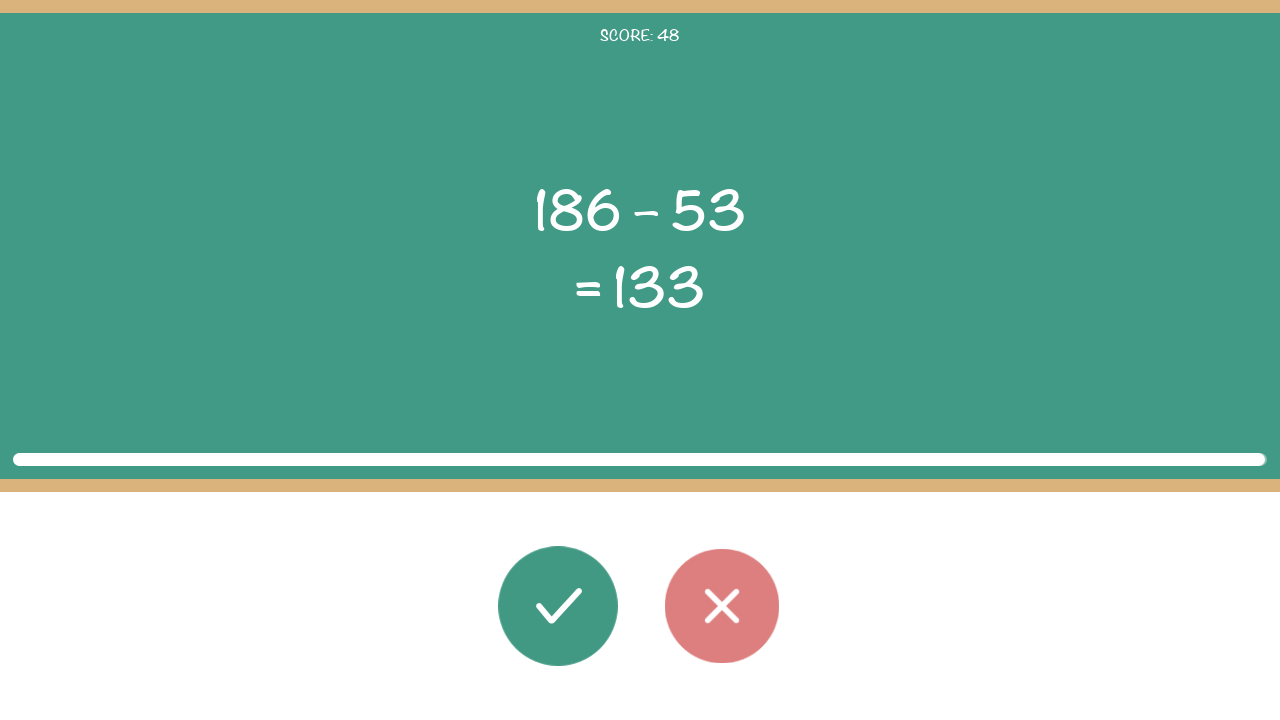

Retrieved first operand: 186
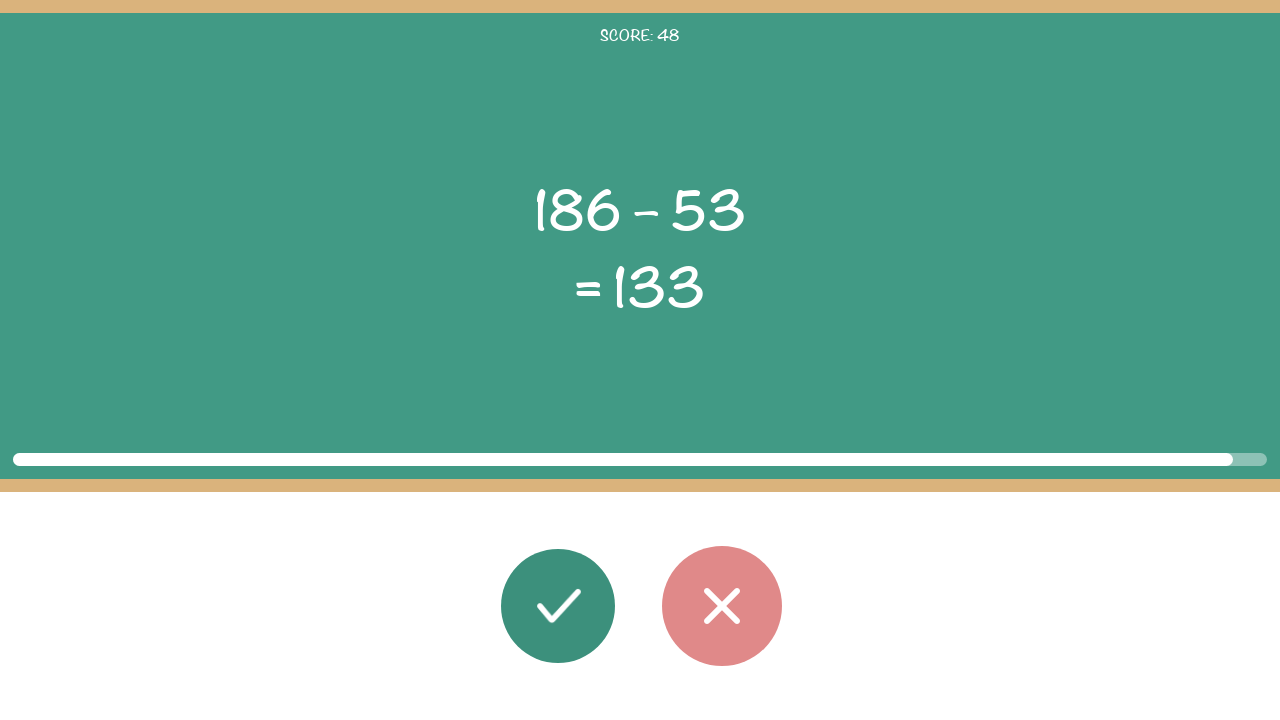

Retrieved operator: –
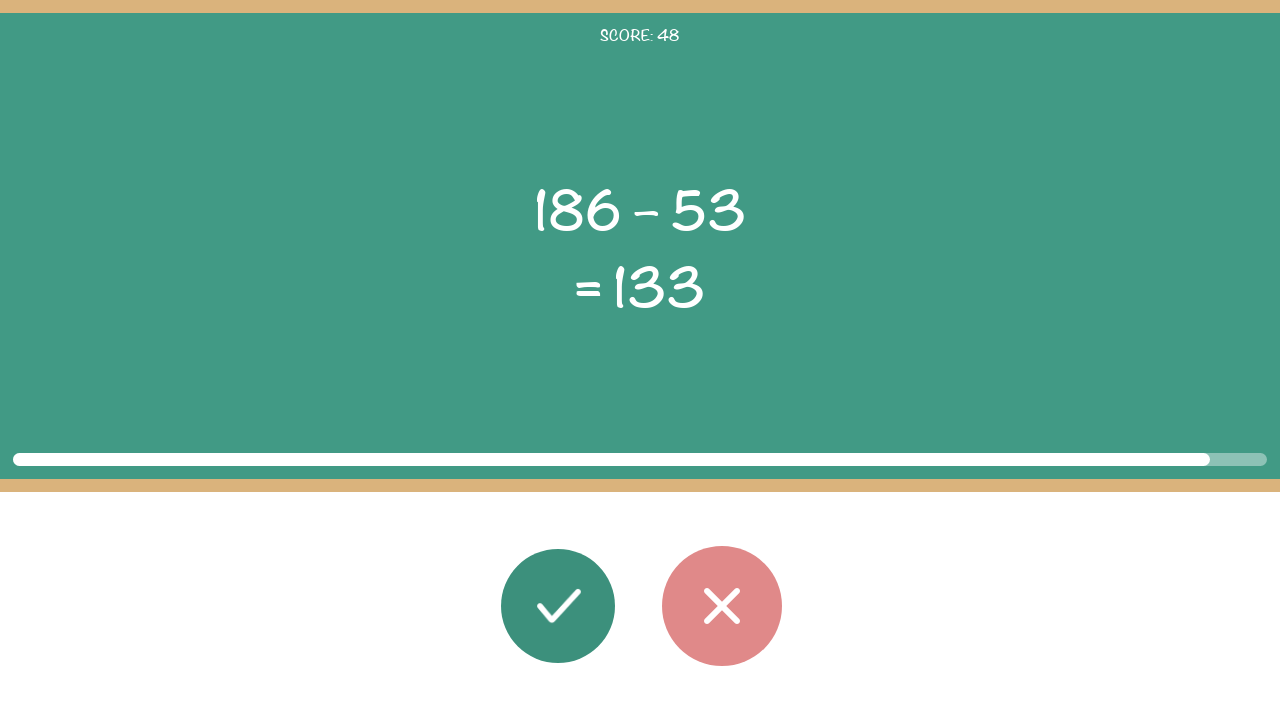

Retrieved second operand: 53
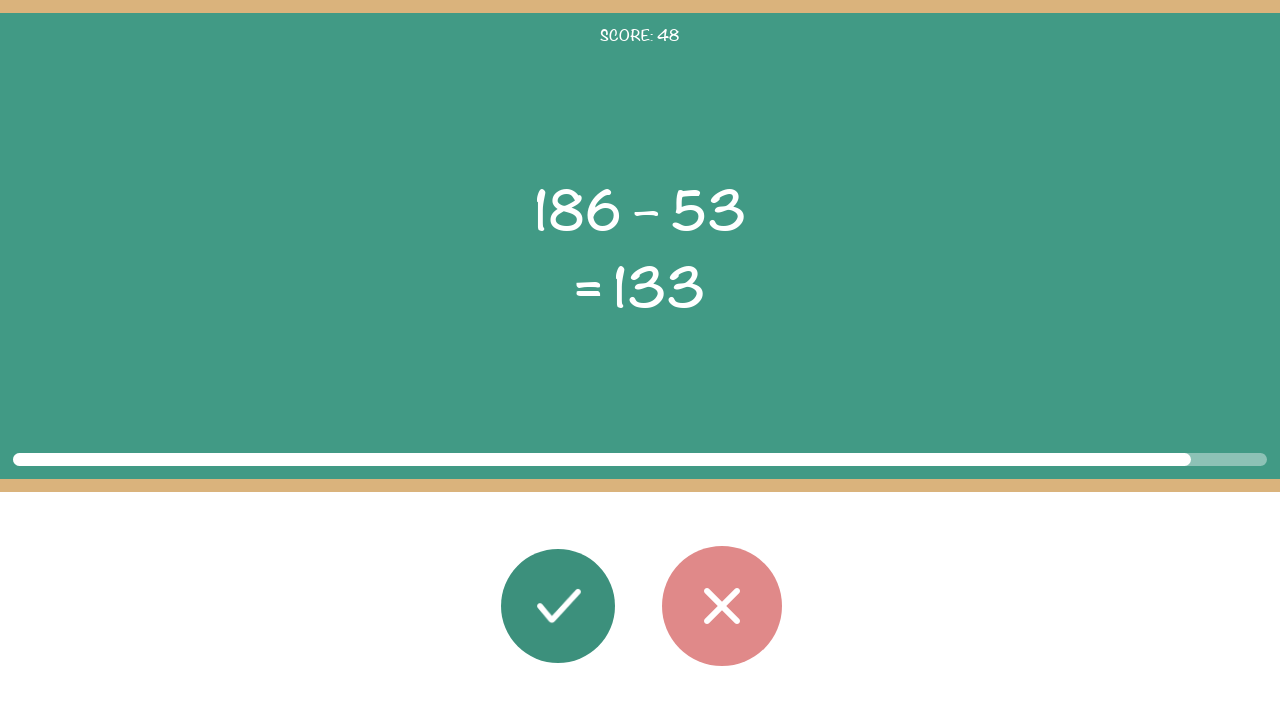

Retrieved displayed result: 133
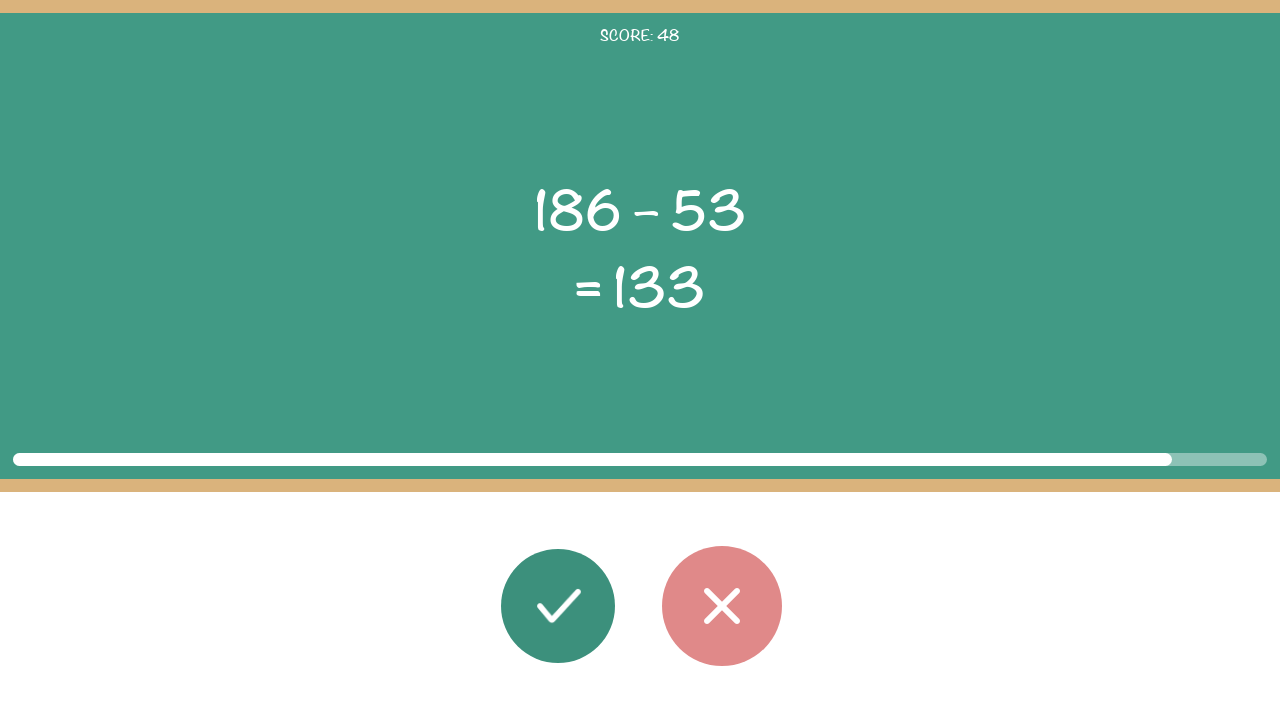

Calculated correct result: 133 for 186 – 53
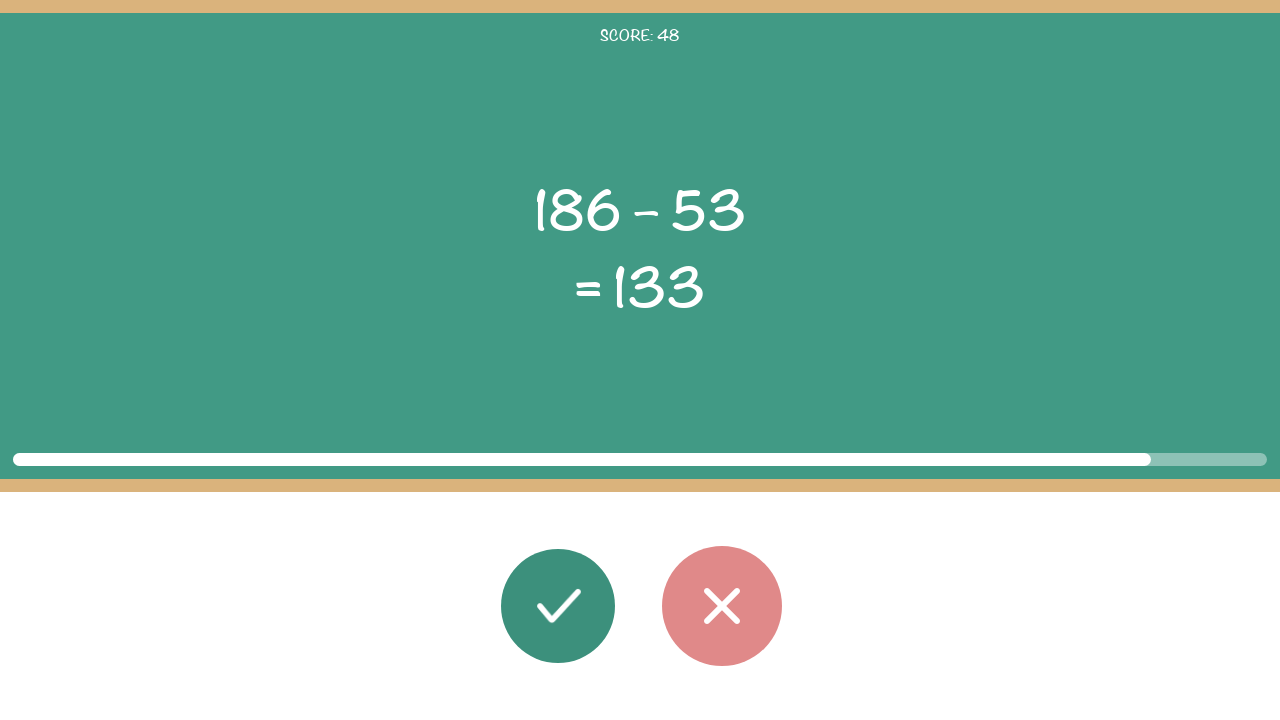

Clicked correct button - result matches (round 49/50) at (558, 606) on #button_correct
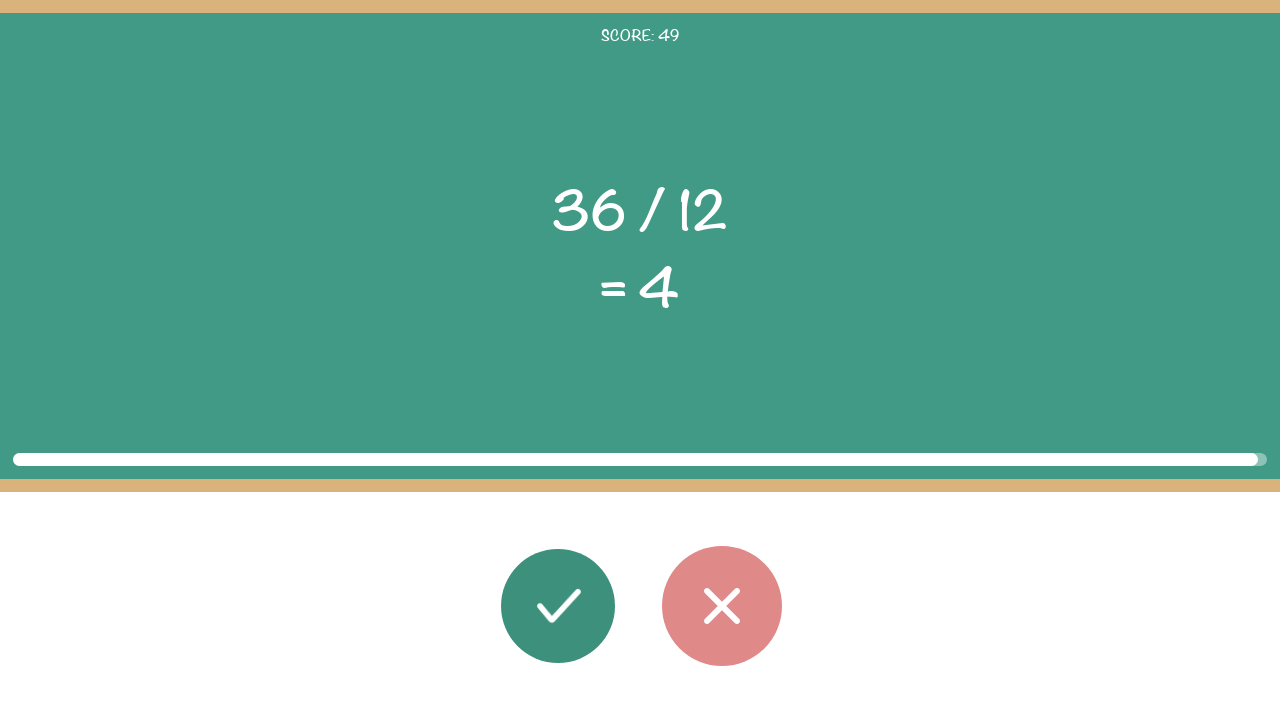

Retrieved first operand: 36
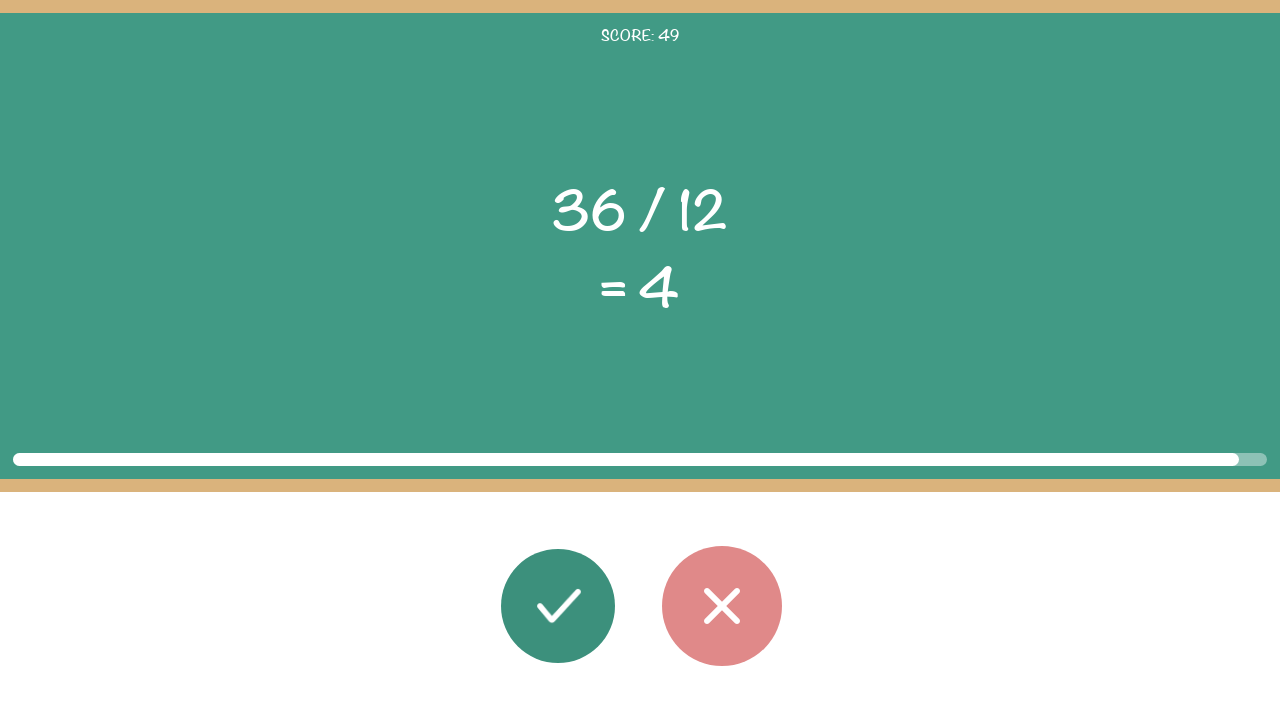

Retrieved operator: /
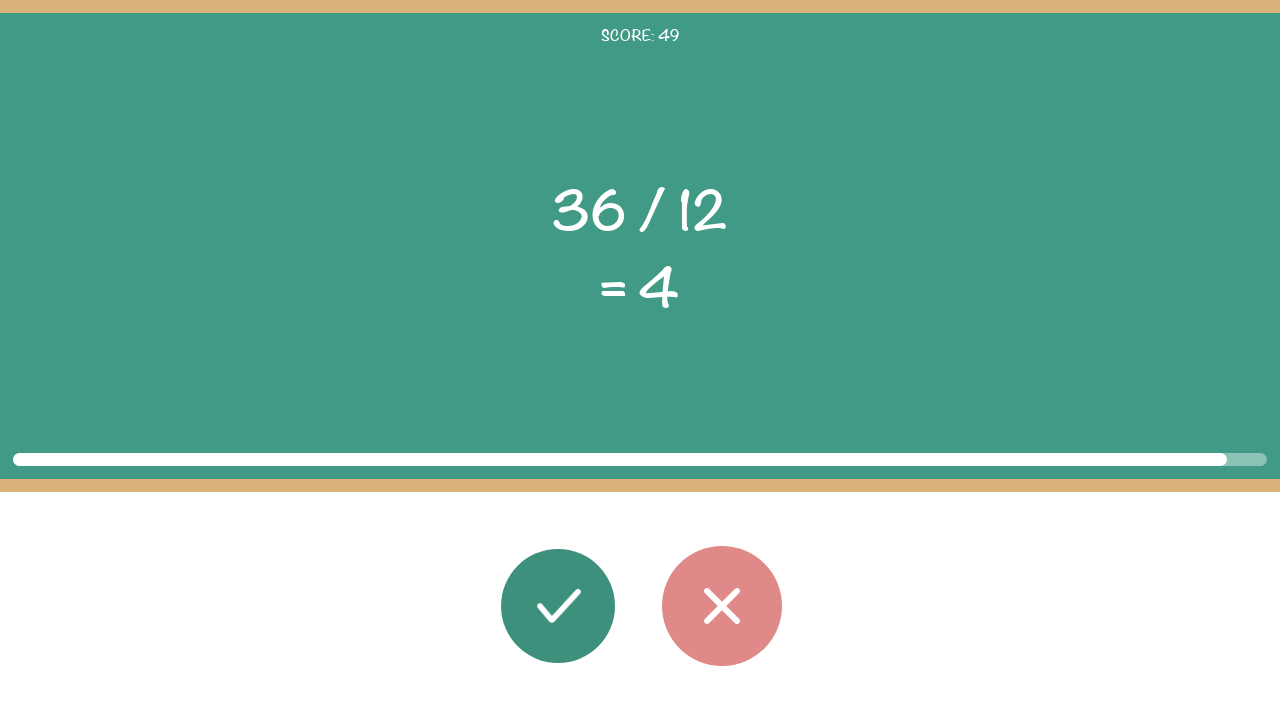

Retrieved second operand: 12
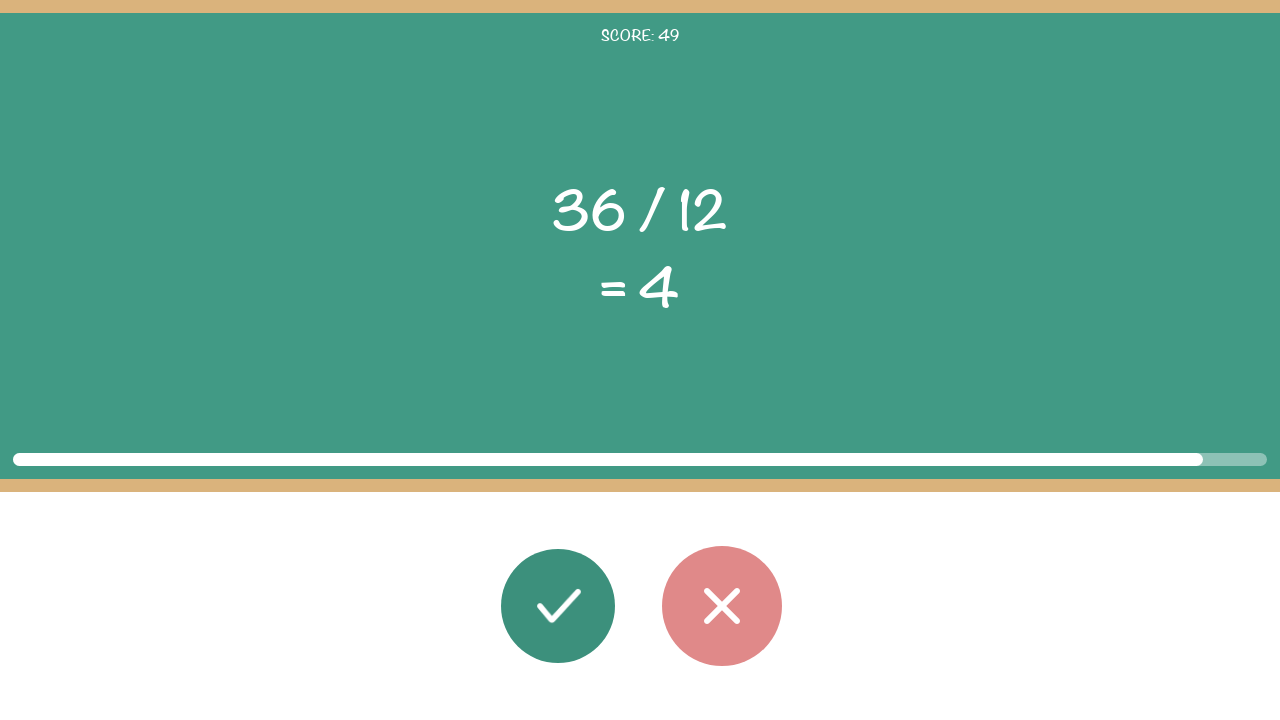

Retrieved displayed result: 4
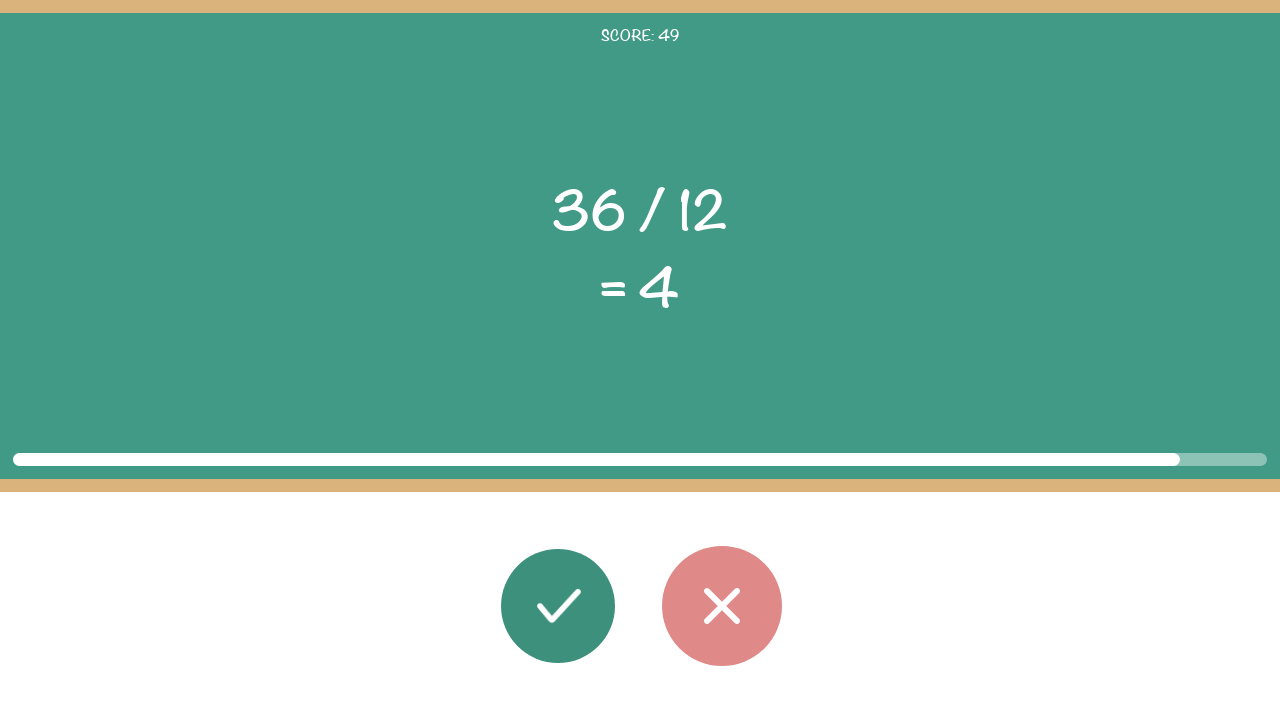

Calculated correct result: 3.0 for 36 / 12
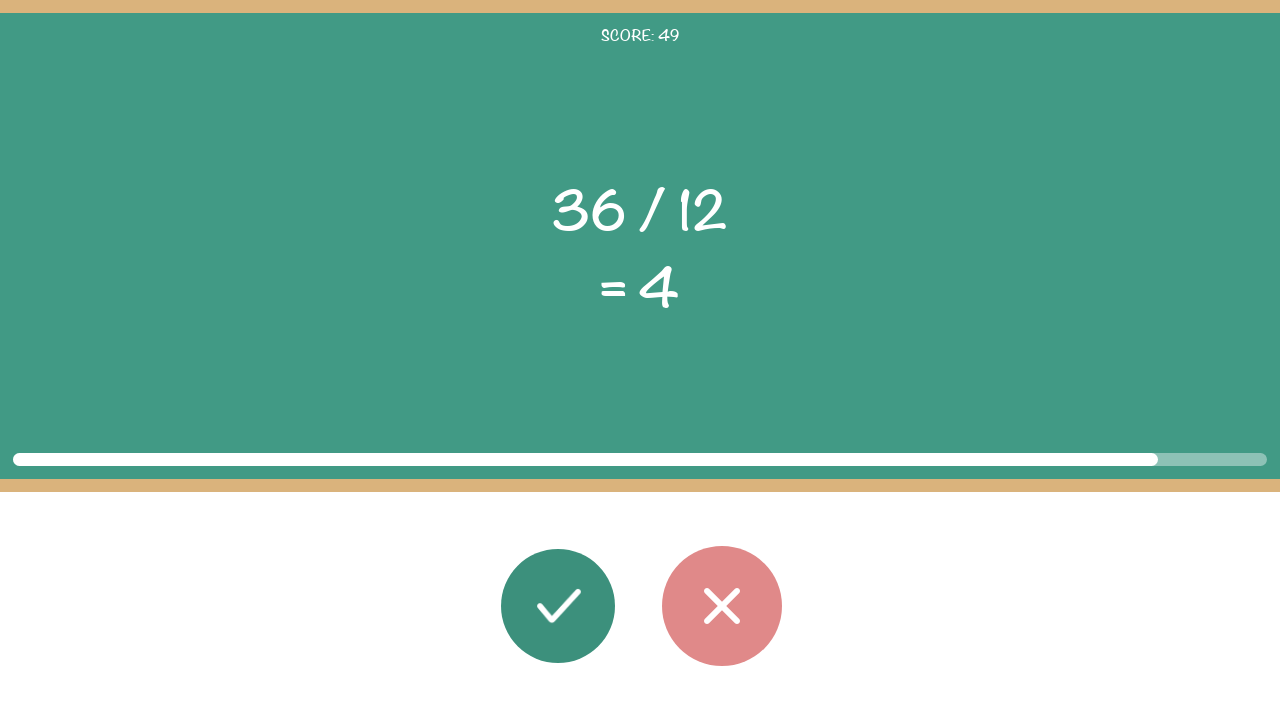

Clicked wrong button - result does not match (round 50/50) at (722, 606) on #button_wrong
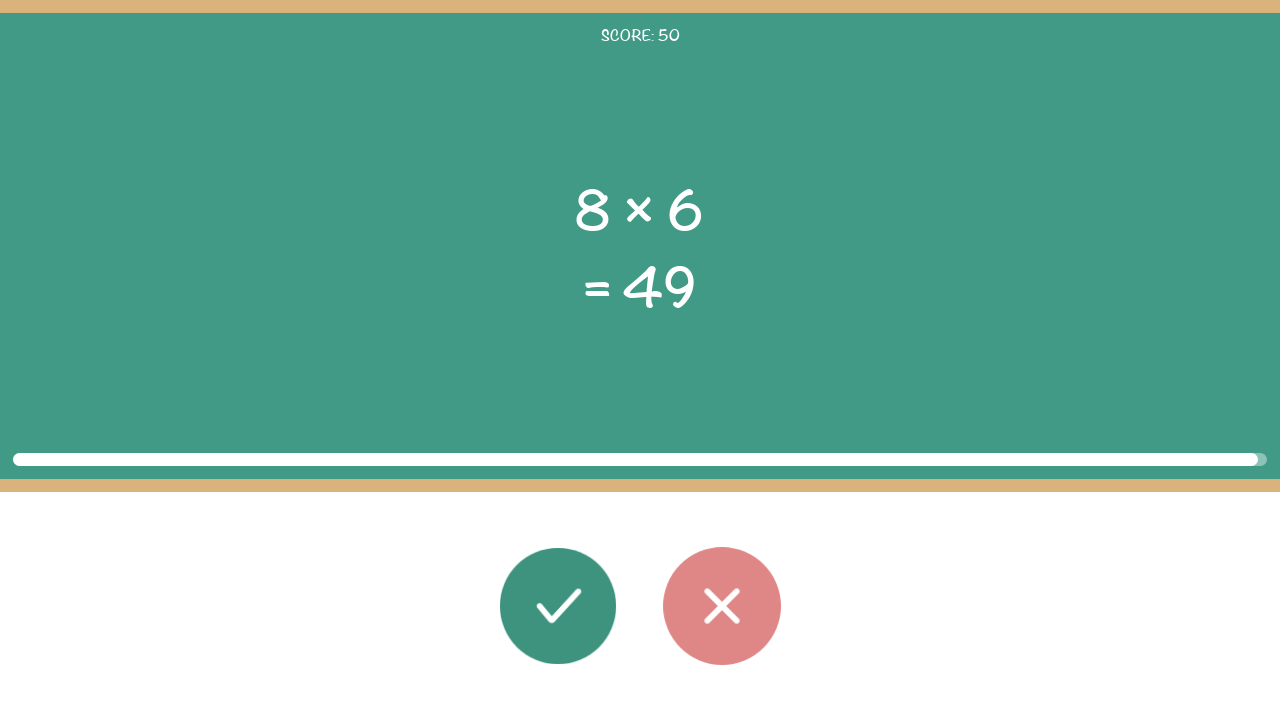

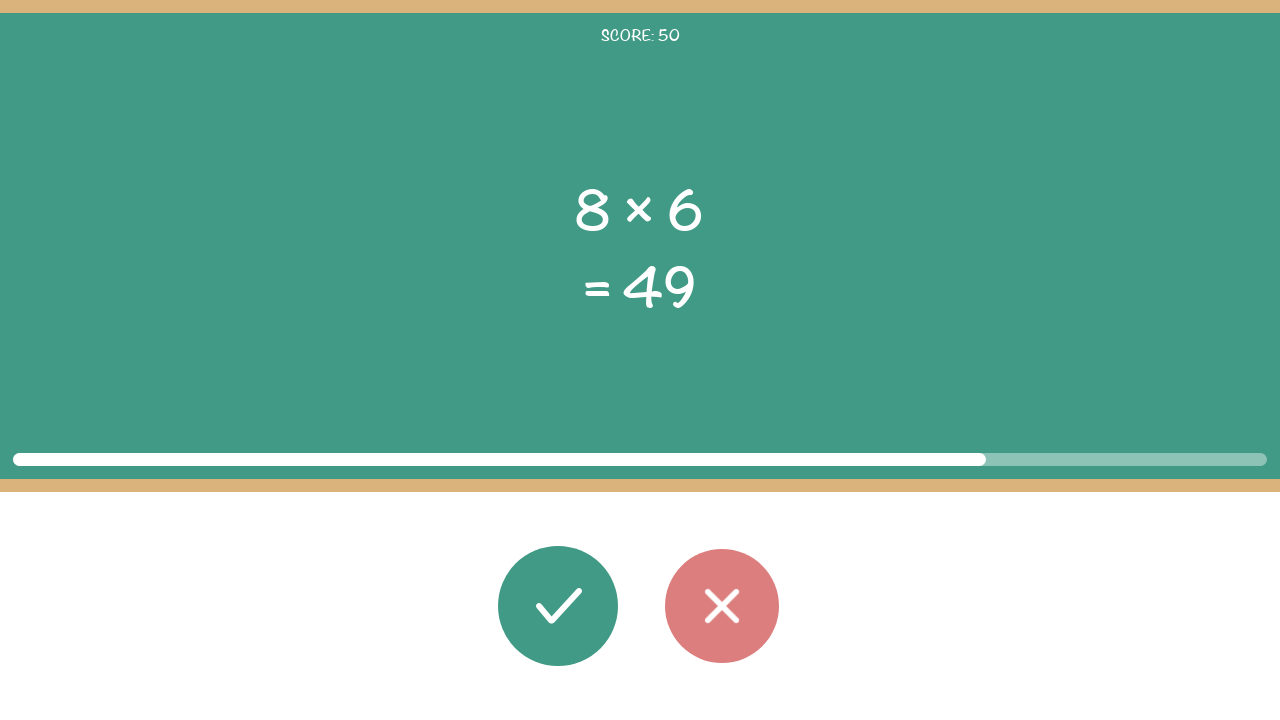